Tests the add/remove elements functionality by clicking the Add Element button 100 times, verifying 100 delete buttons appear, then clicking delete 90 times and verifying 10 delete buttons remain.

Starting URL: https://the-internet.herokuapp.com/add_remove_elements/

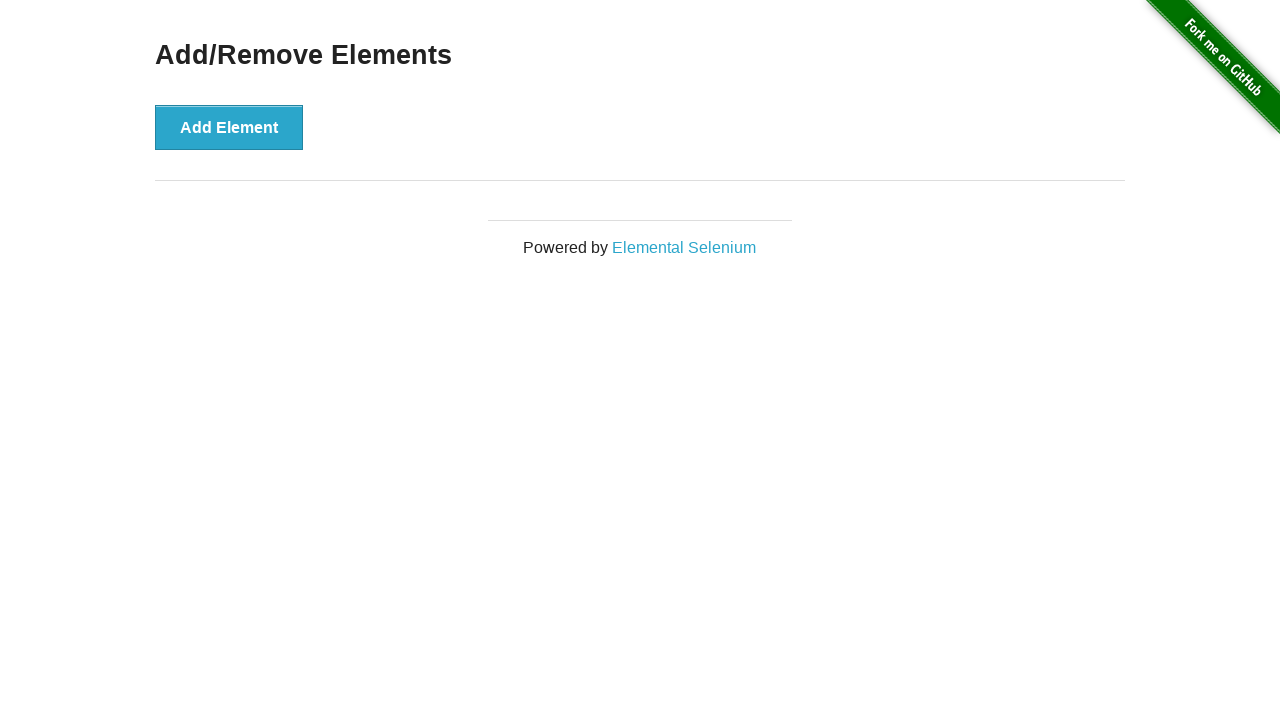

Navigated to add/remove elements page
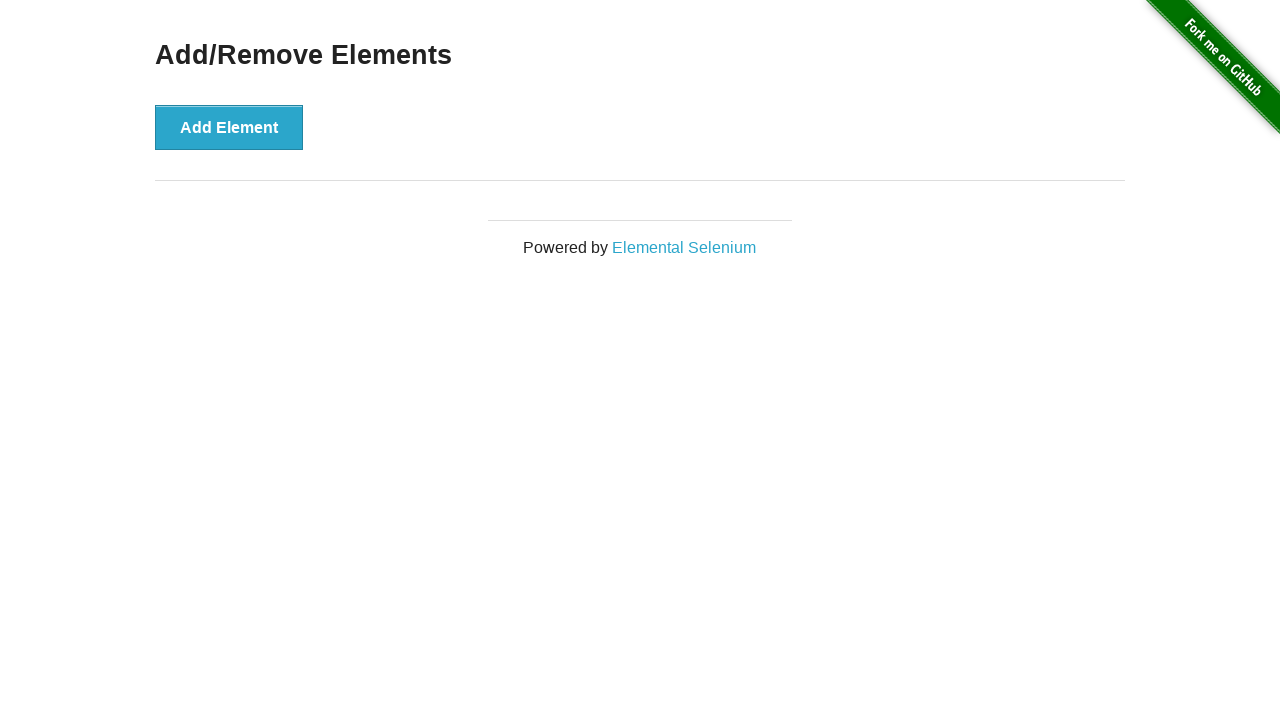

Clicked Add Element button (iteration 1/100) at (229, 127) on xpath=//*[@onclick='addElement()']
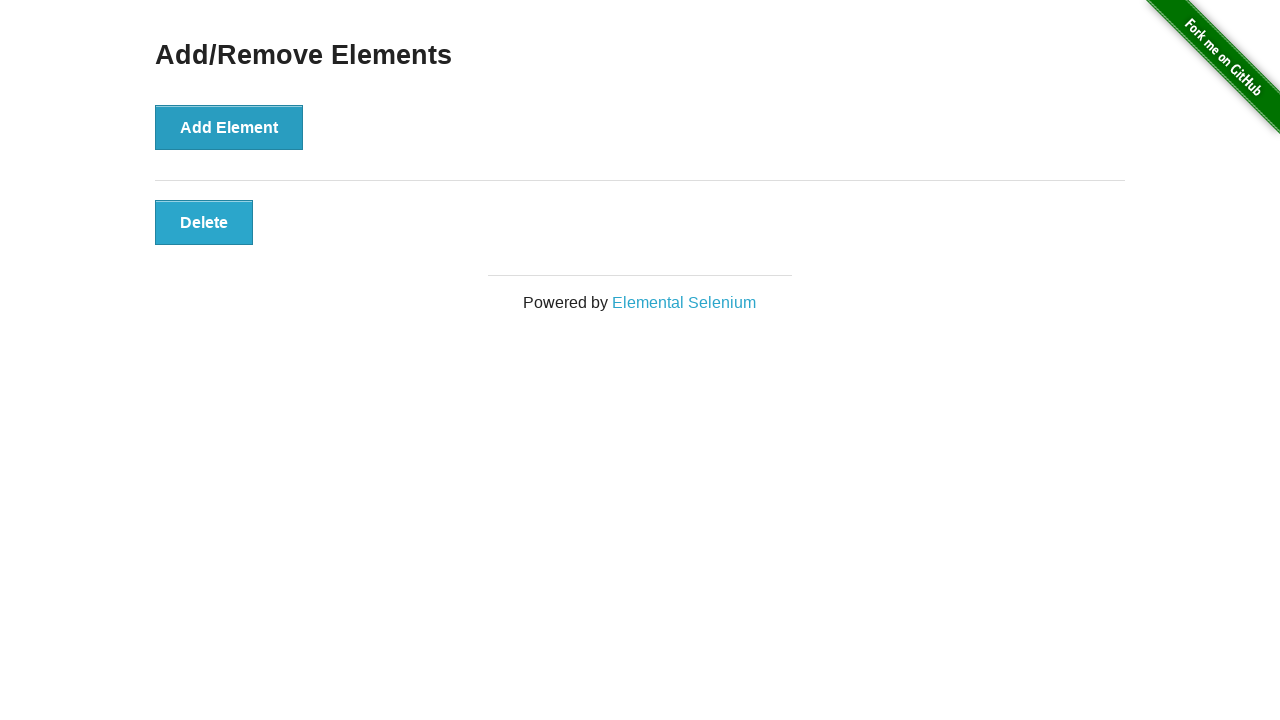

Clicked Add Element button (iteration 2/100) at (229, 127) on xpath=//*[@onclick='addElement()']
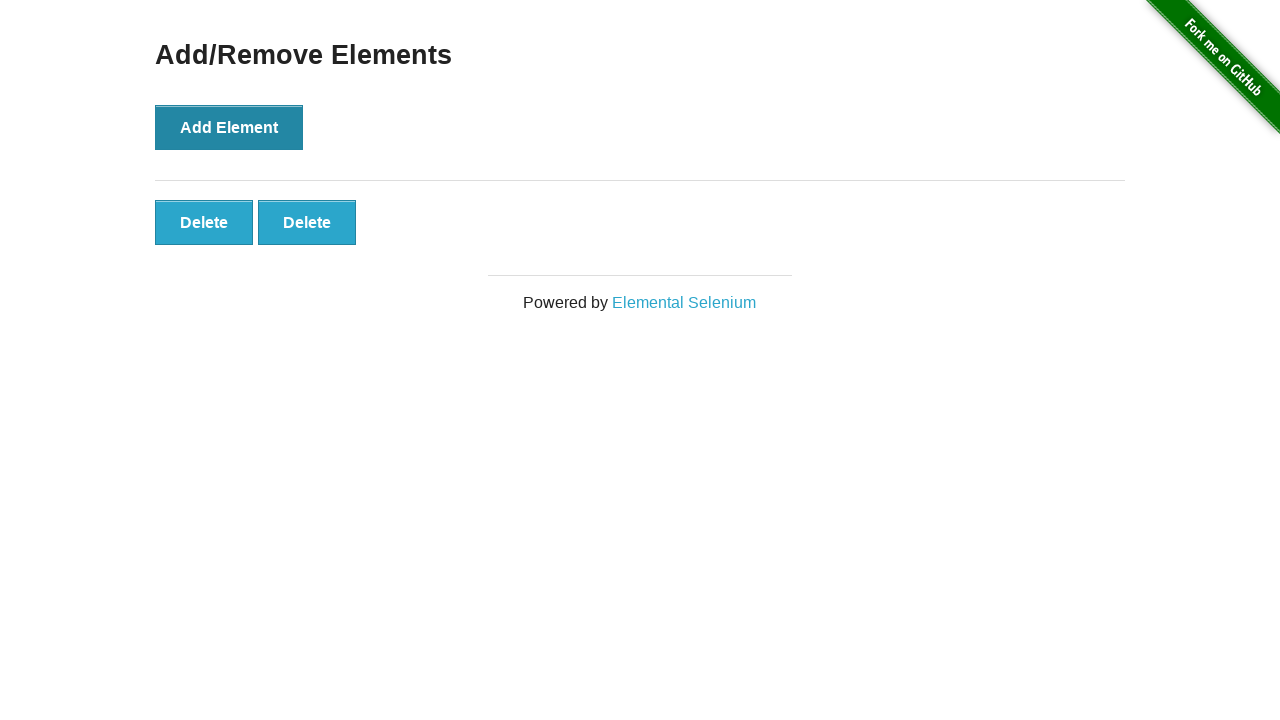

Clicked Add Element button (iteration 3/100) at (229, 127) on xpath=//*[@onclick='addElement()']
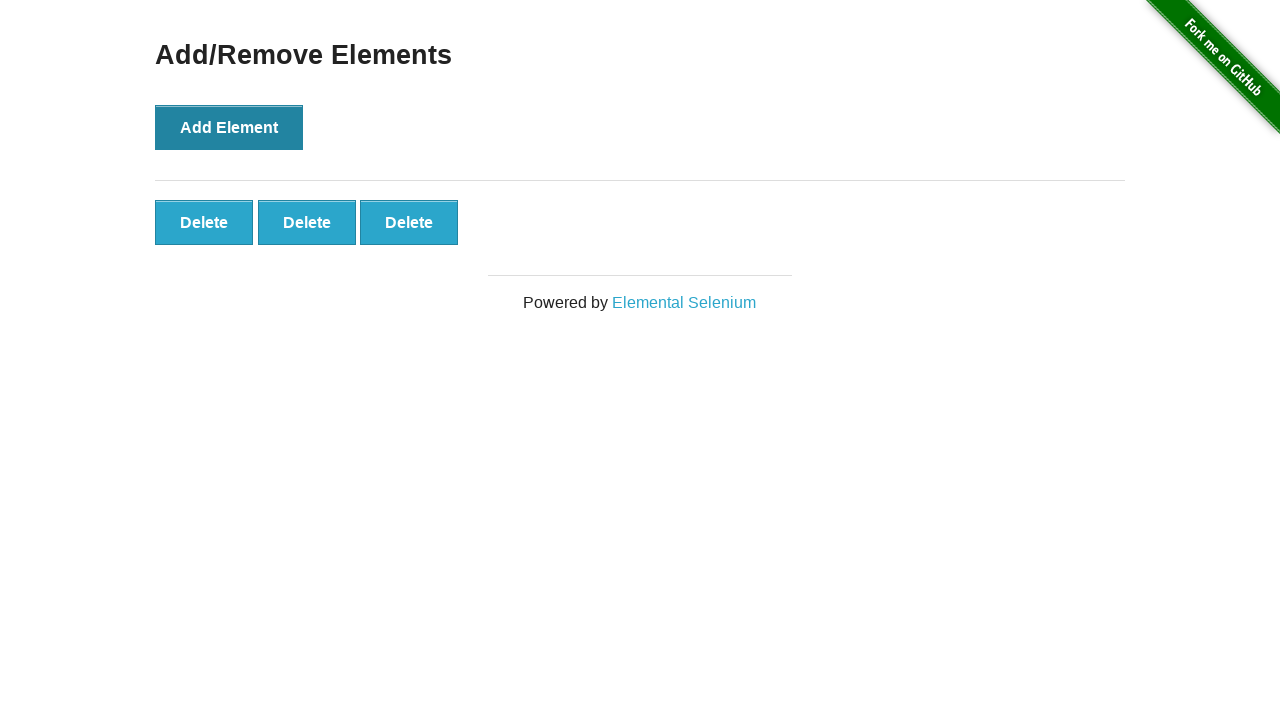

Clicked Add Element button (iteration 4/100) at (229, 127) on xpath=//*[@onclick='addElement()']
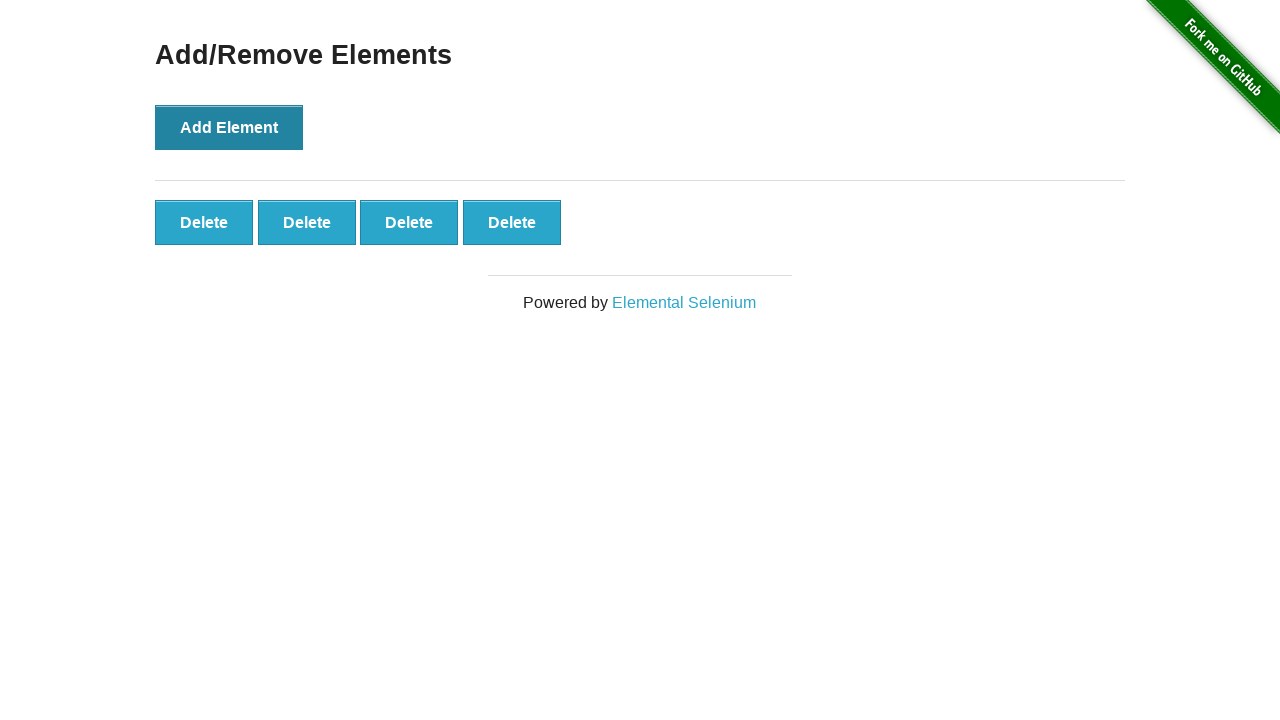

Clicked Add Element button (iteration 5/100) at (229, 127) on xpath=//*[@onclick='addElement()']
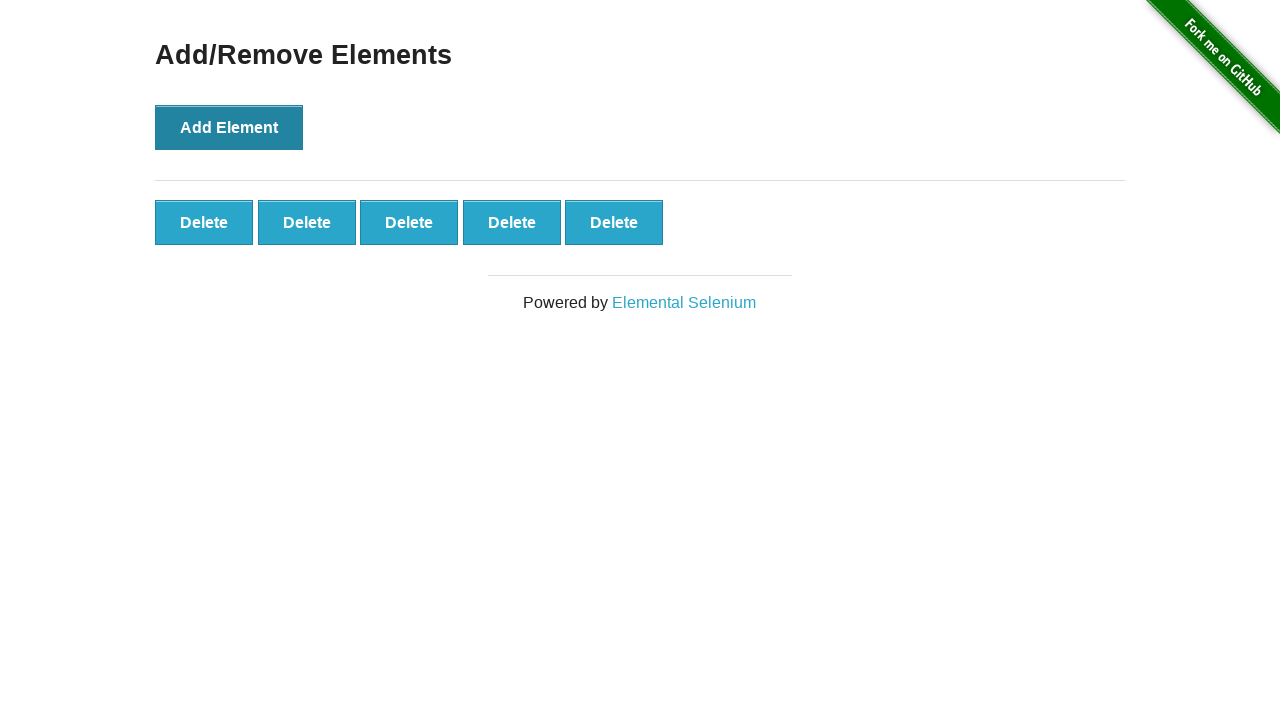

Clicked Add Element button (iteration 6/100) at (229, 127) on xpath=//*[@onclick='addElement()']
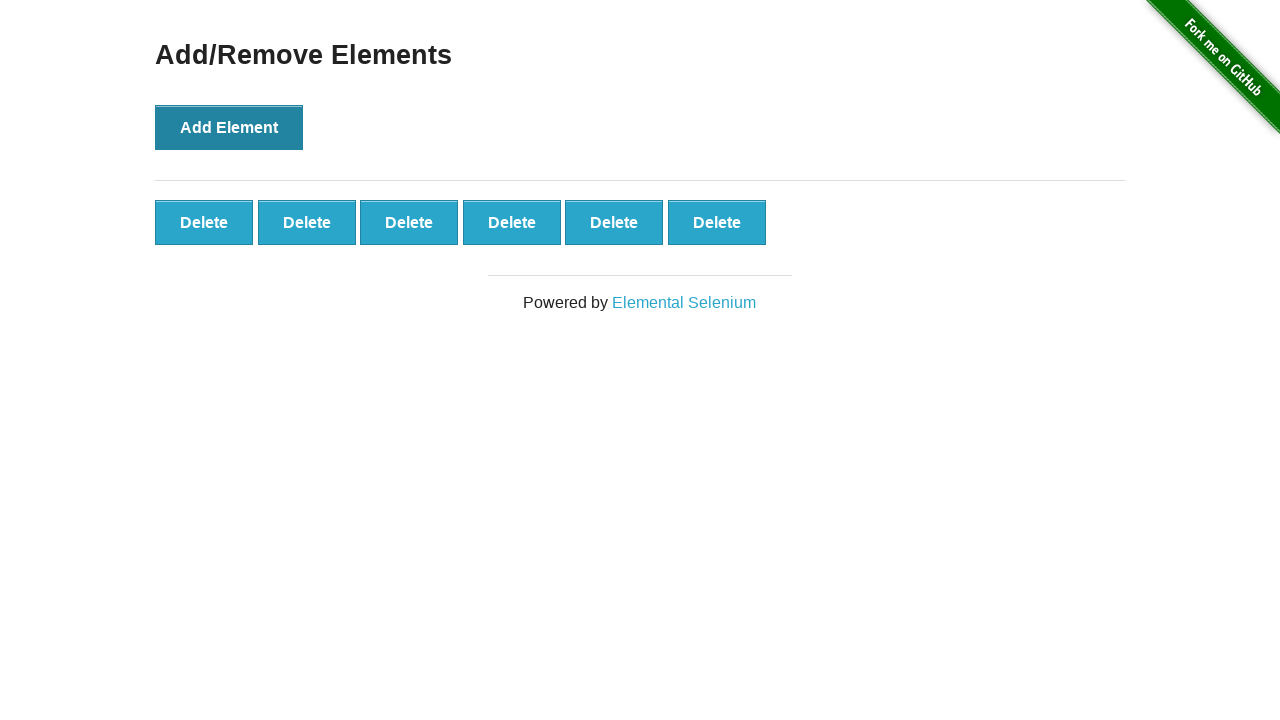

Clicked Add Element button (iteration 7/100) at (229, 127) on xpath=//*[@onclick='addElement()']
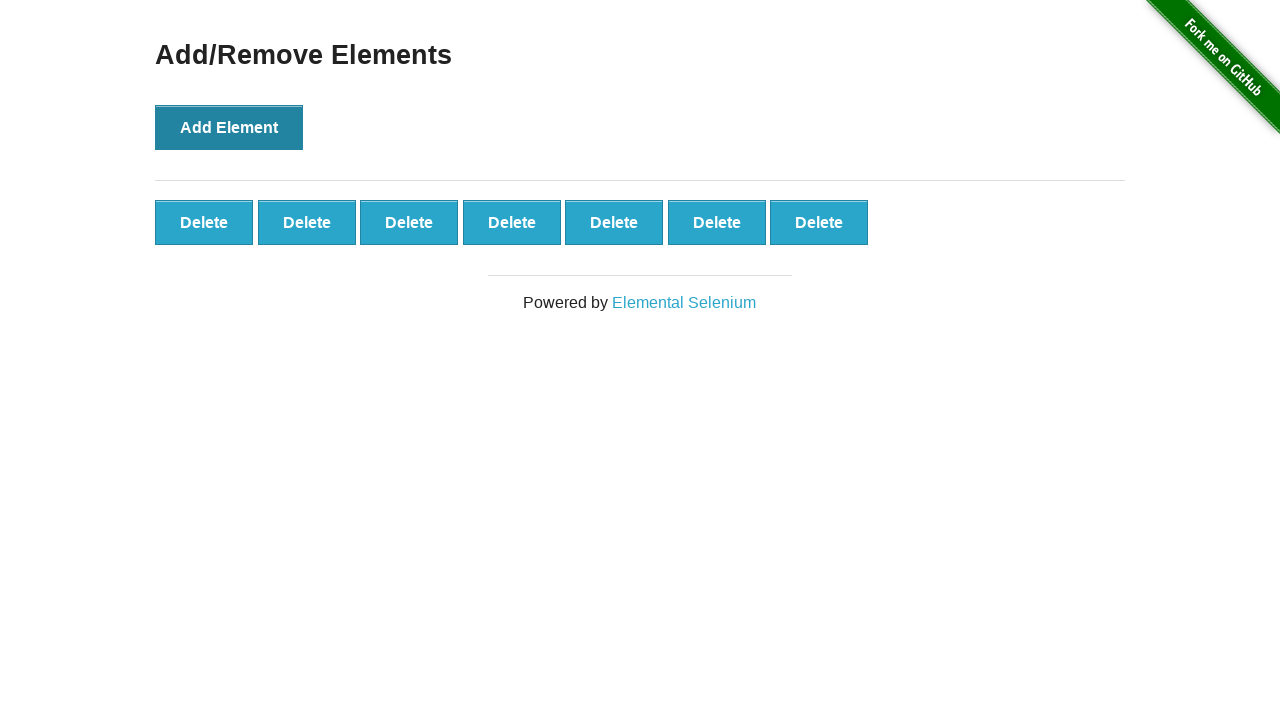

Clicked Add Element button (iteration 8/100) at (229, 127) on xpath=//*[@onclick='addElement()']
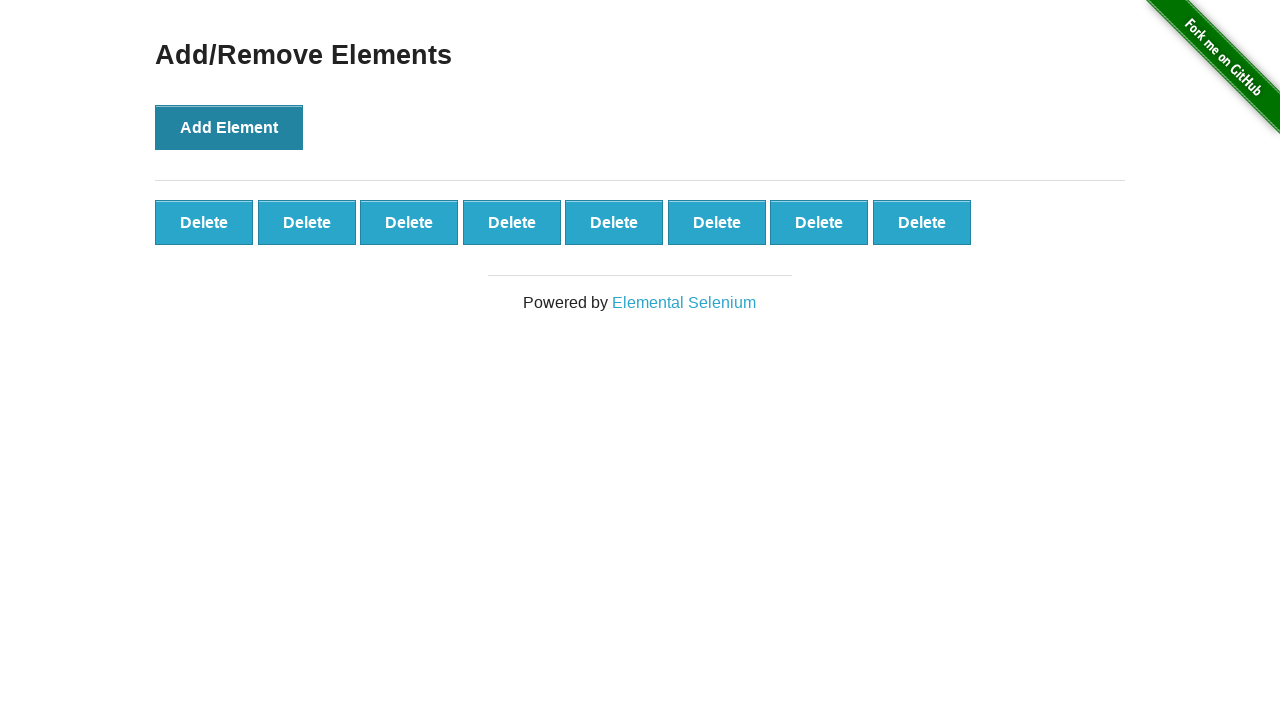

Clicked Add Element button (iteration 9/100) at (229, 127) on xpath=//*[@onclick='addElement()']
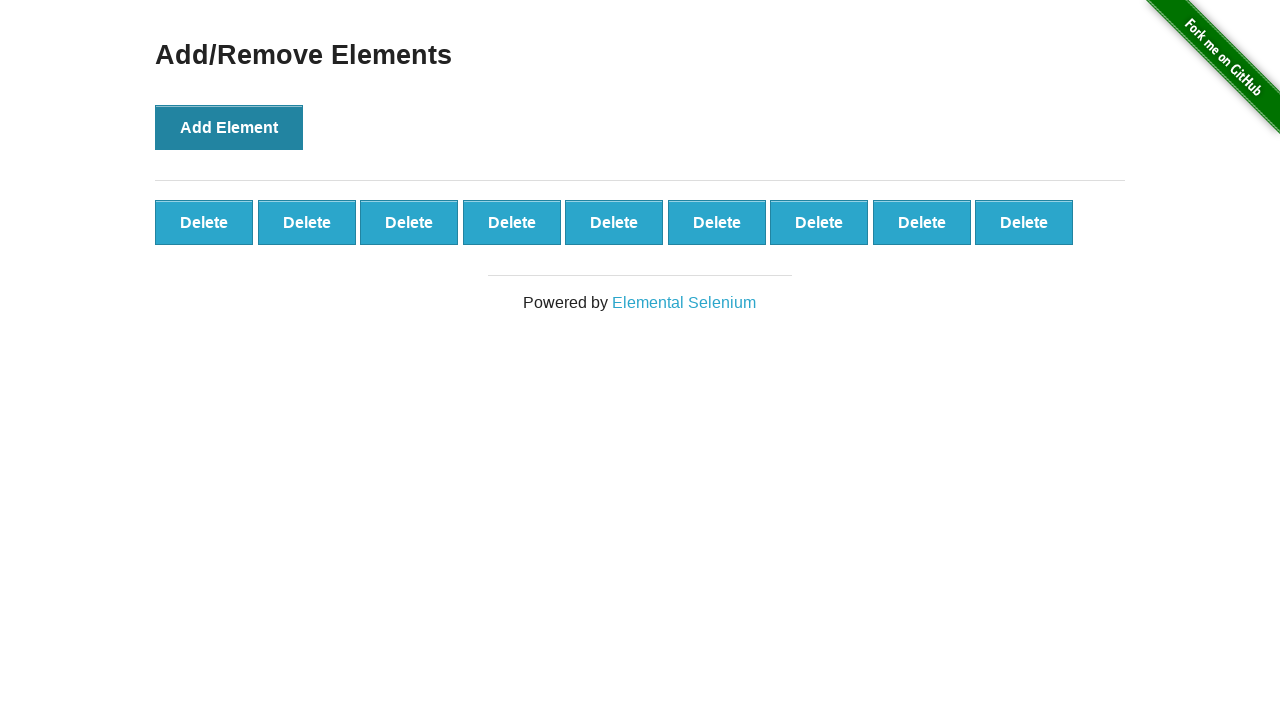

Clicked Add Element button (iteration 10/100) at (229, 127) on xpath=//*[@onclick='addElement()']
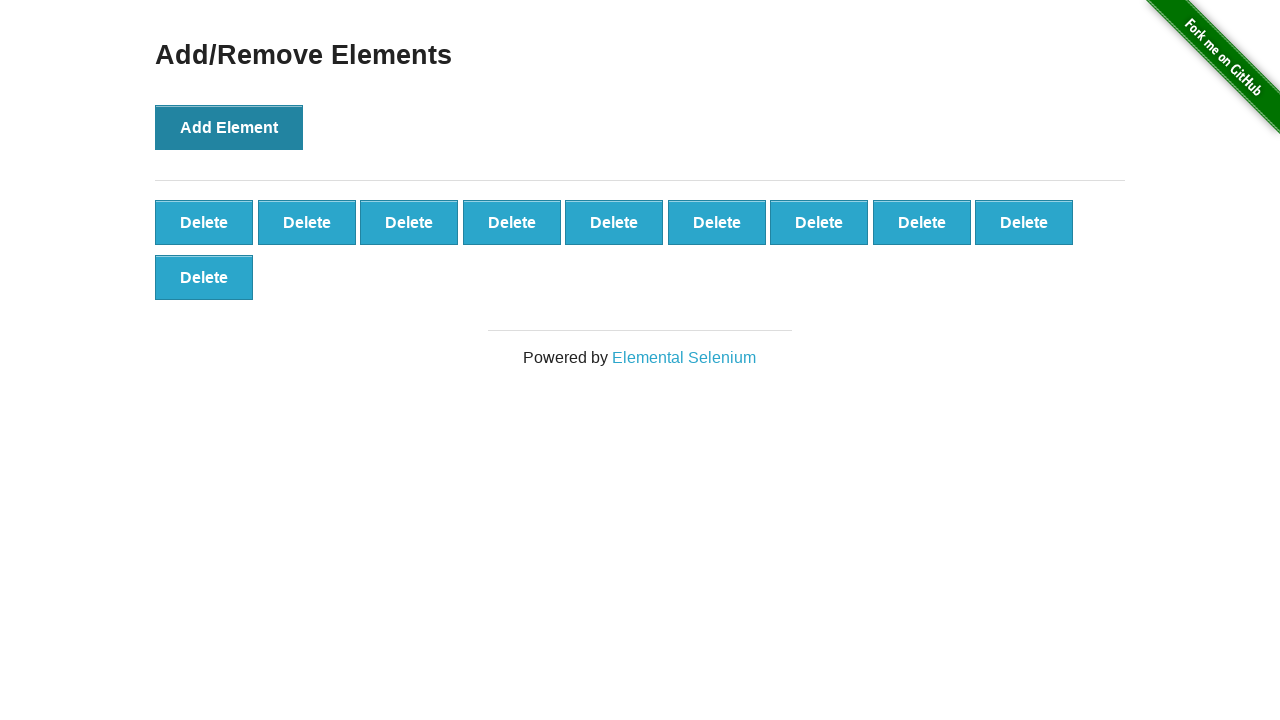

Clicked Add Element button (iteration 11/100) at (229, 127) on xpath=//*[@onclick='addElement()']
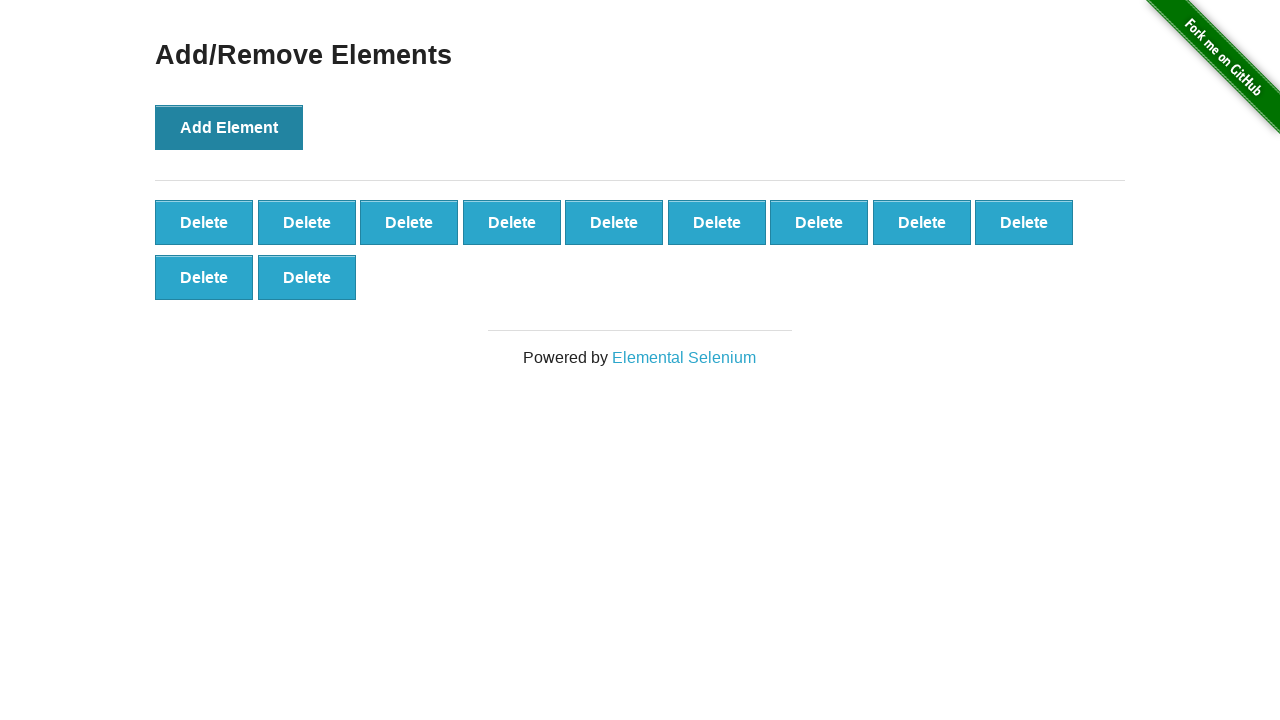

Clicked Add Element button (iteration 12/100) at (229, 127) on xpath=//*[@onclick='addElement()']
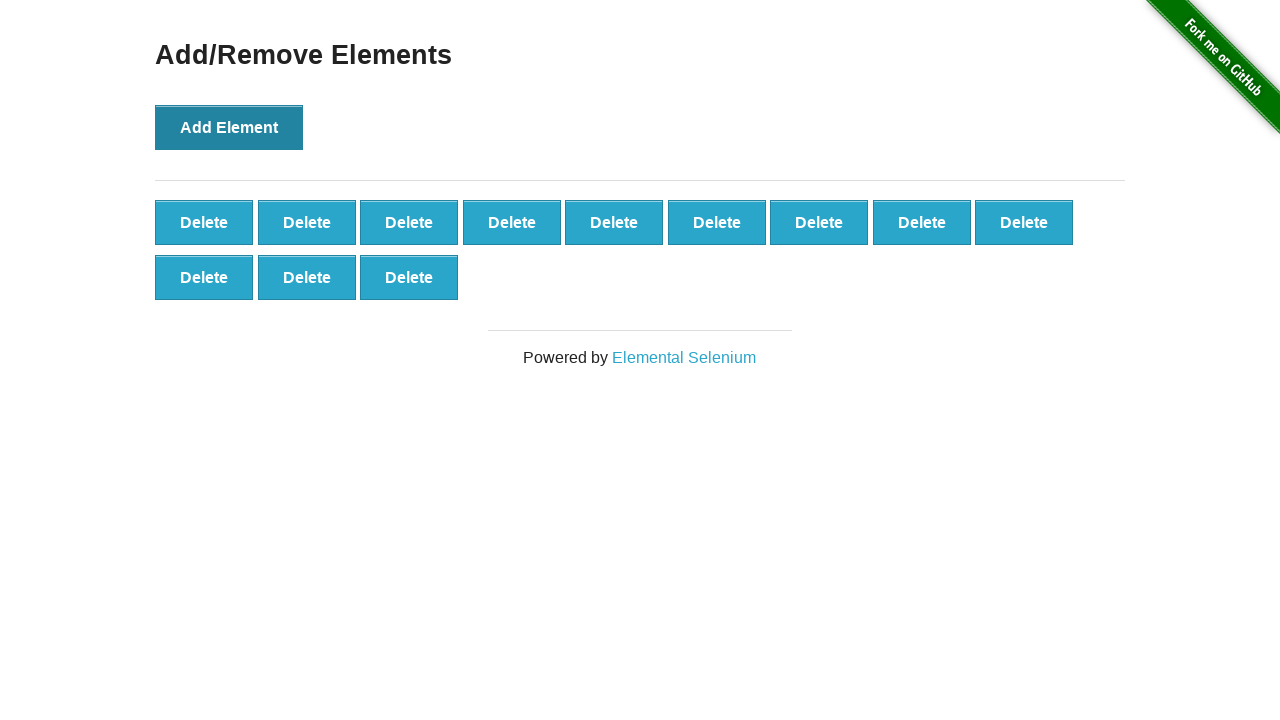

Clicked Add Element button (iteration 13/100) at (229, 127) on xpath=//*[@onclick='addElement()']
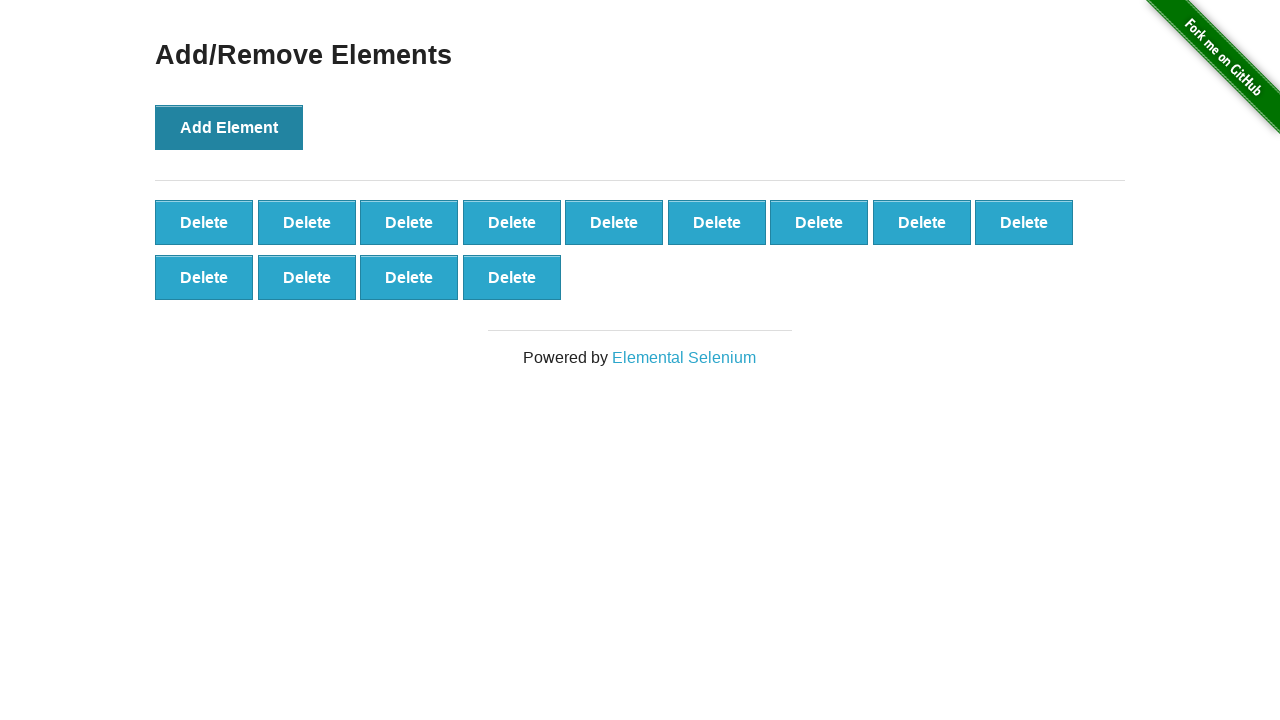

Clicked Add Element button (iteration 14/100) at (229, 127) on xpath=//*[@onclick='addElement()']
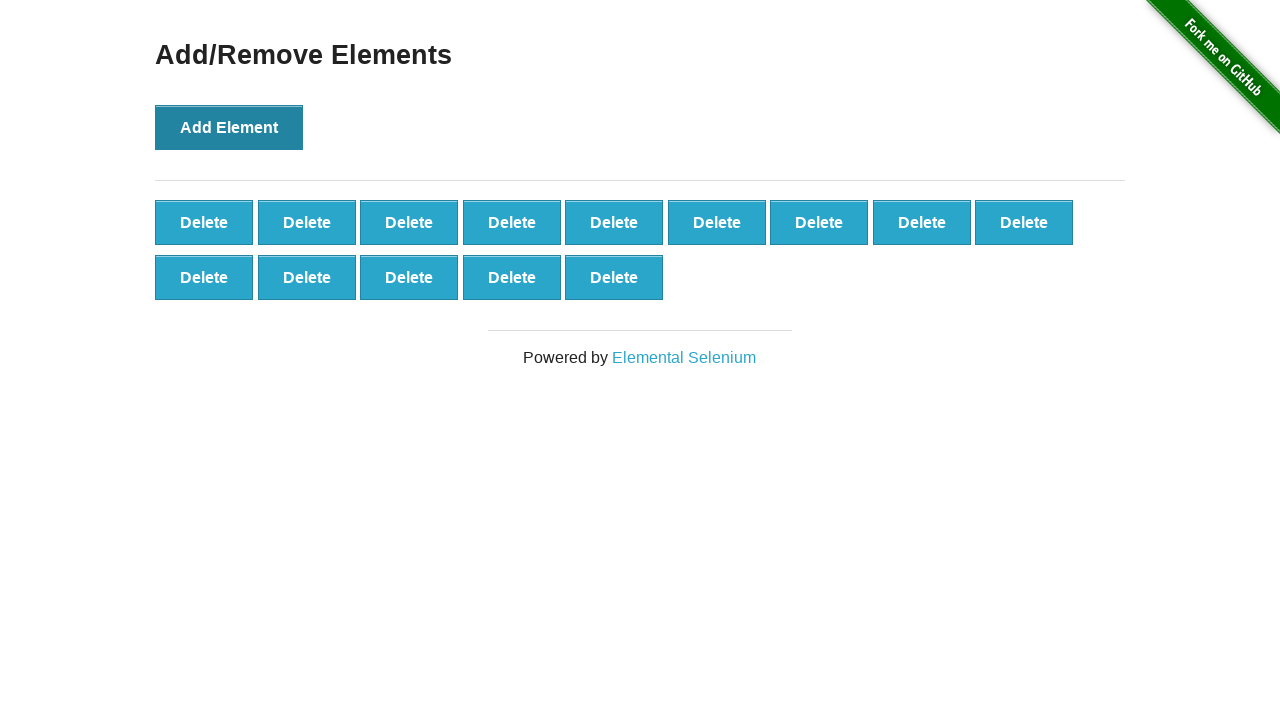

Clicked Add Element button (iteration 15/100) at (229, 127) on xpath=//*[@onclick='addElement()']
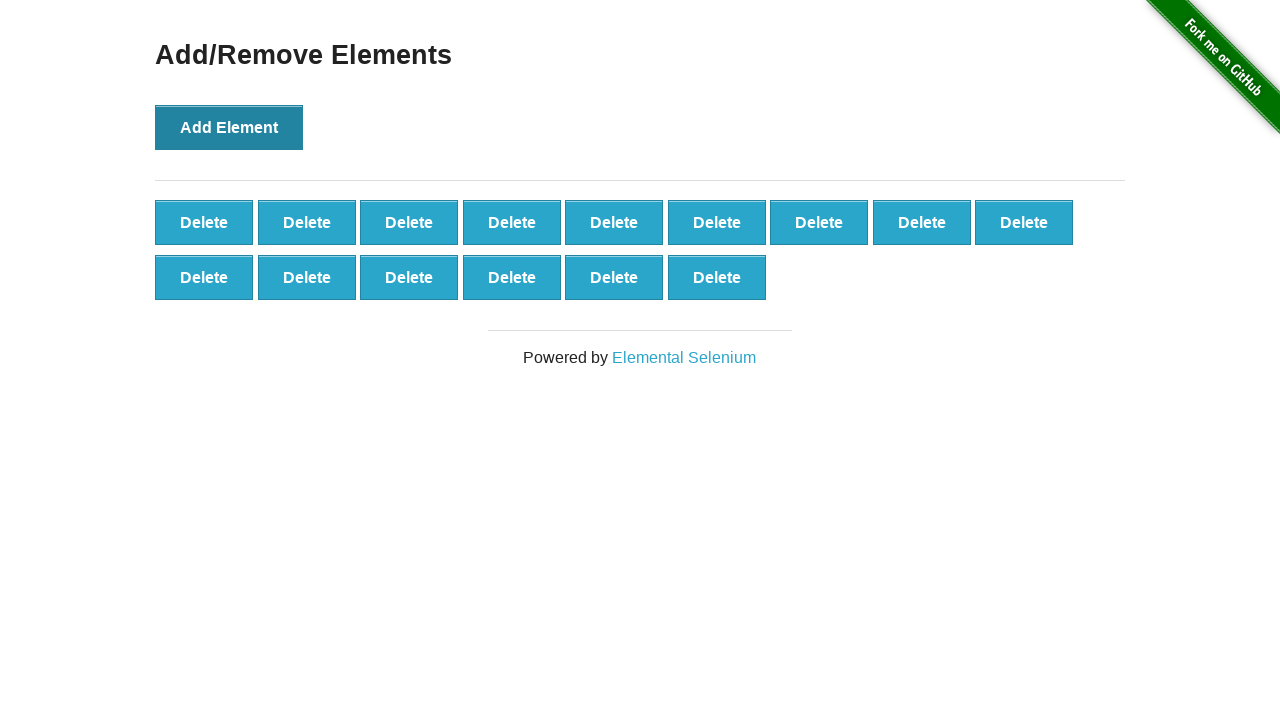

Clicked Add Element button (iteration 16/100) at (229, 127) on xpath=//*[@onclick='addElement()']
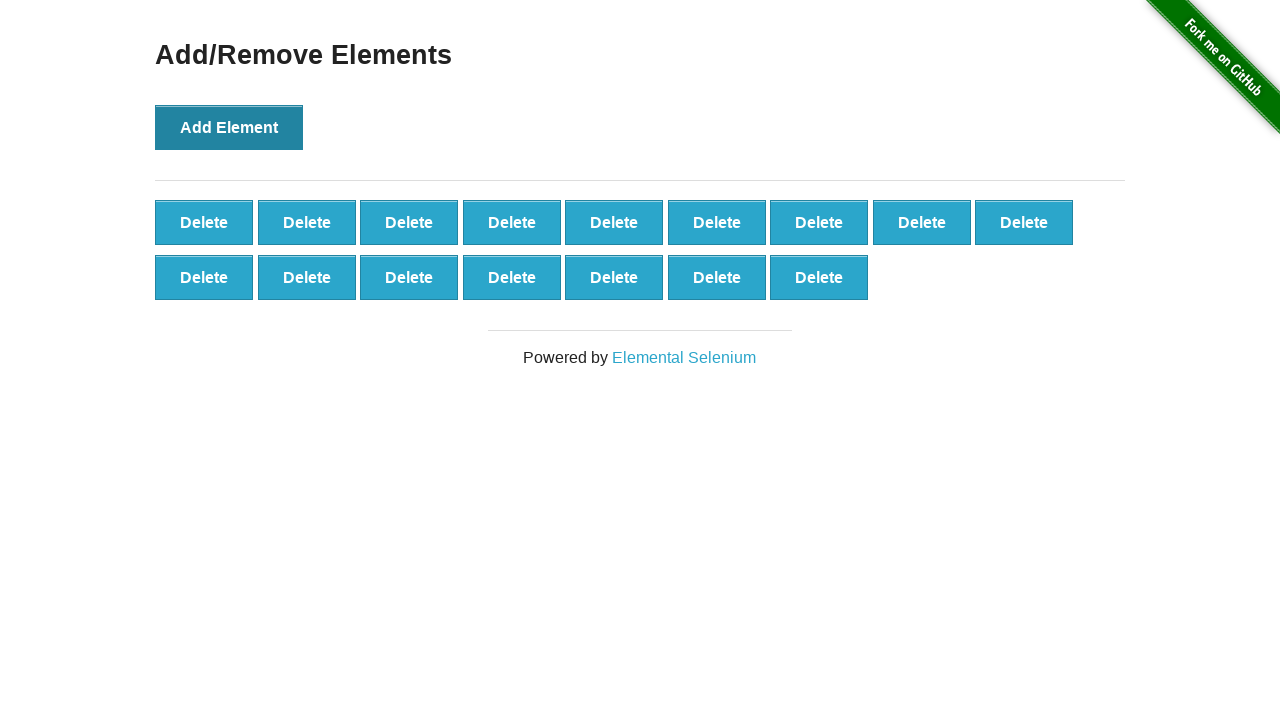

Clicked Add Element button (iteration 17/100) at (229, 127) on xpath=//*[@onclick='addElement()']
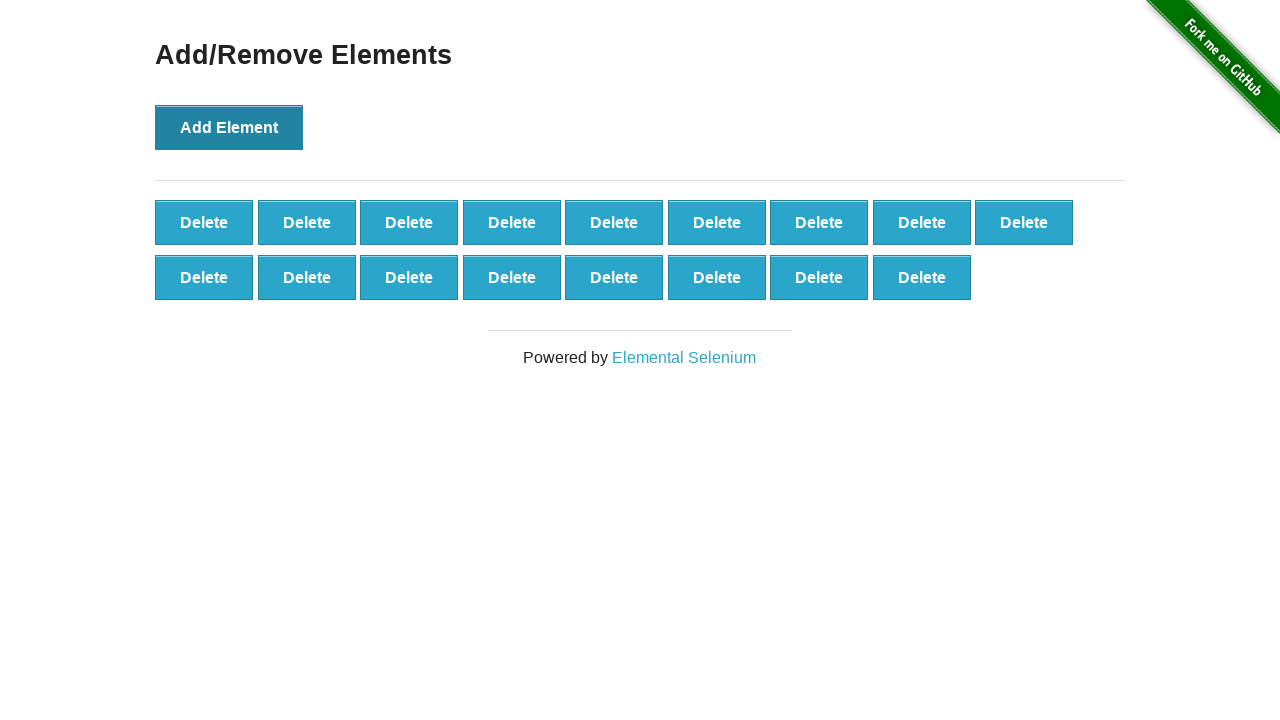

Clicked Add Element button (iteration 18/100) at (229, 127) on xpath=//*[@onclick='addElement()']
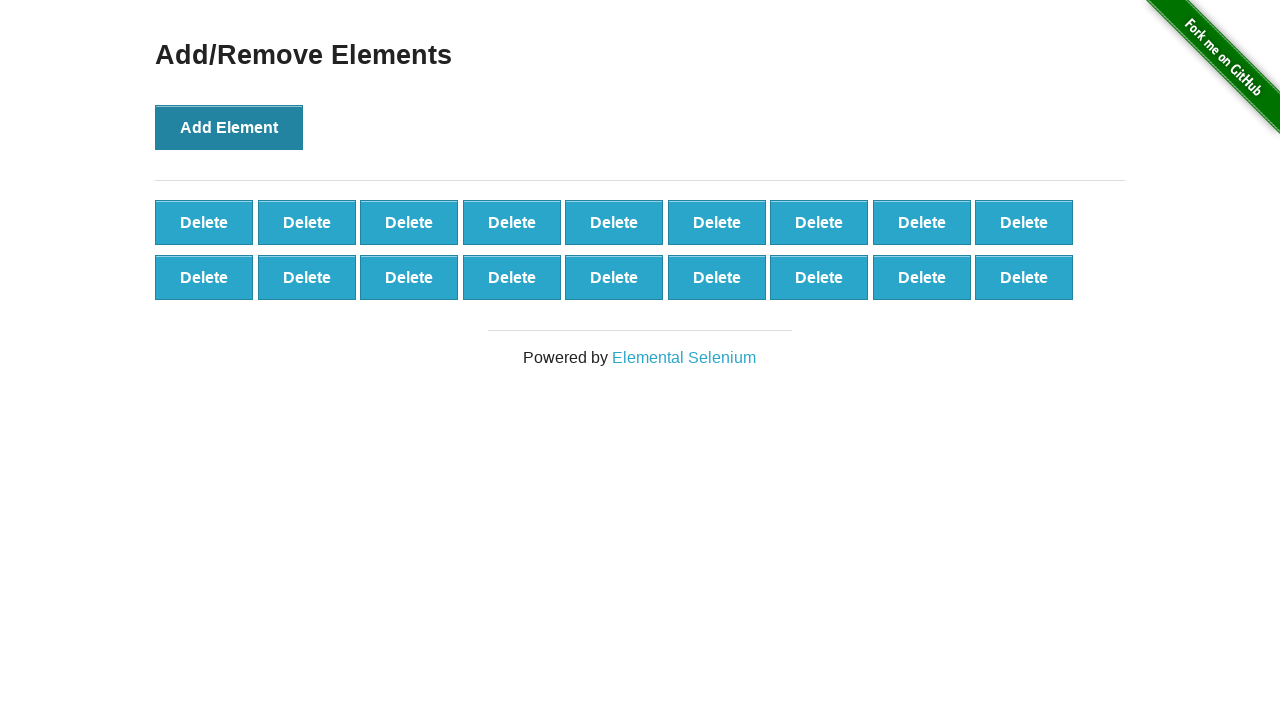

Clicked Add Element button (iteration 19/100) at (229, 127) on xpath=//*[@onclick='addElement()']
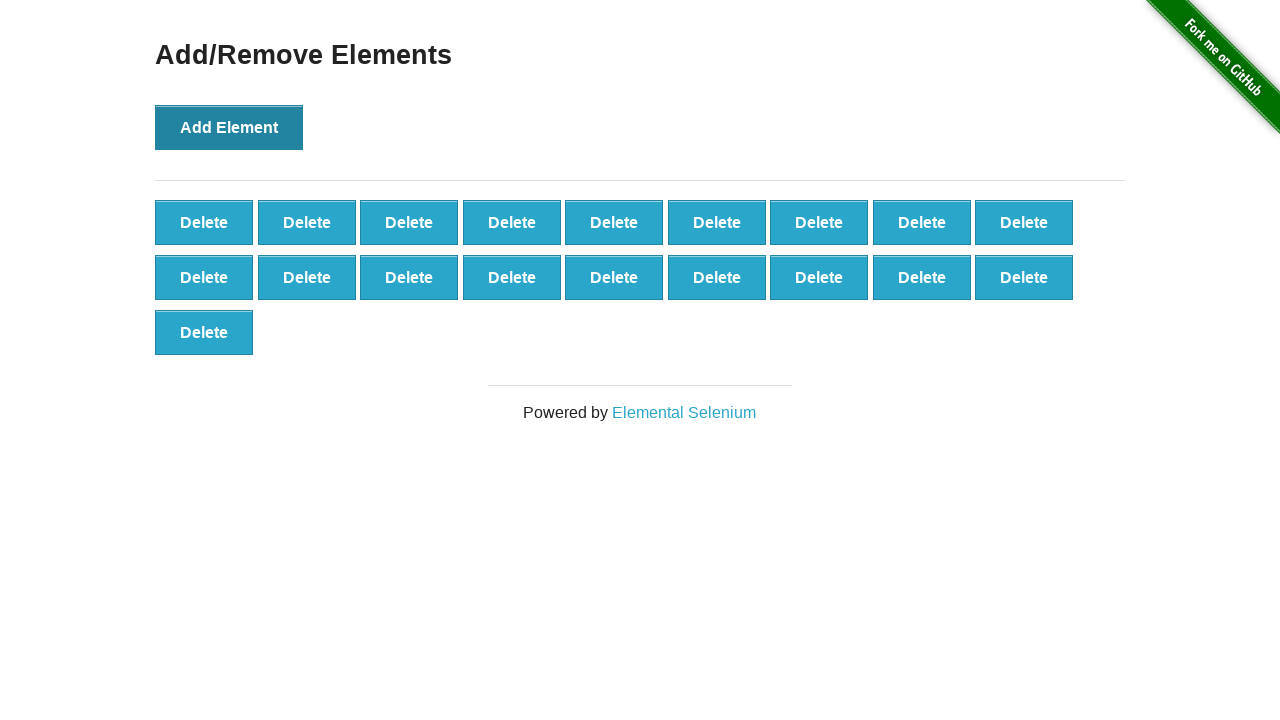

Clicked Add Element button (iteration 20/100) at (229, 127) on xpath=//*[@onclick='addElement()']
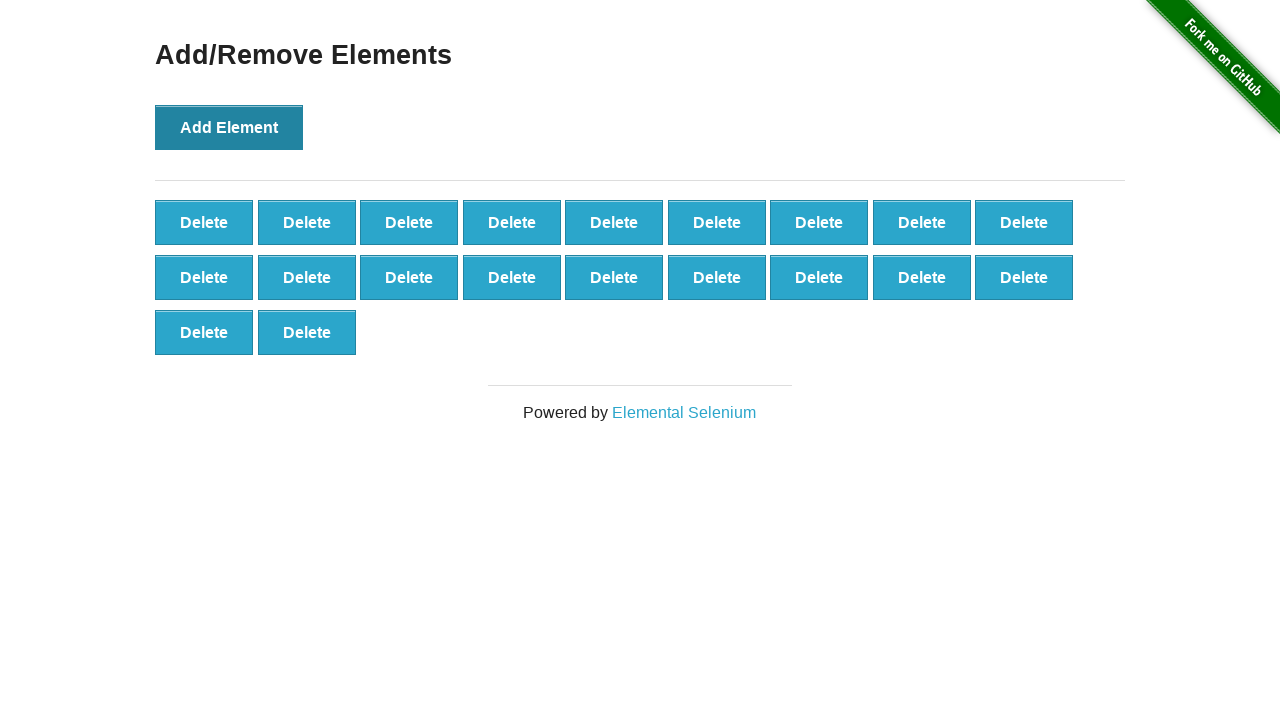

Clicked Add Element button (iteration 21/100) at (229, 127) on xpath=//*[@onclick='addElement()']
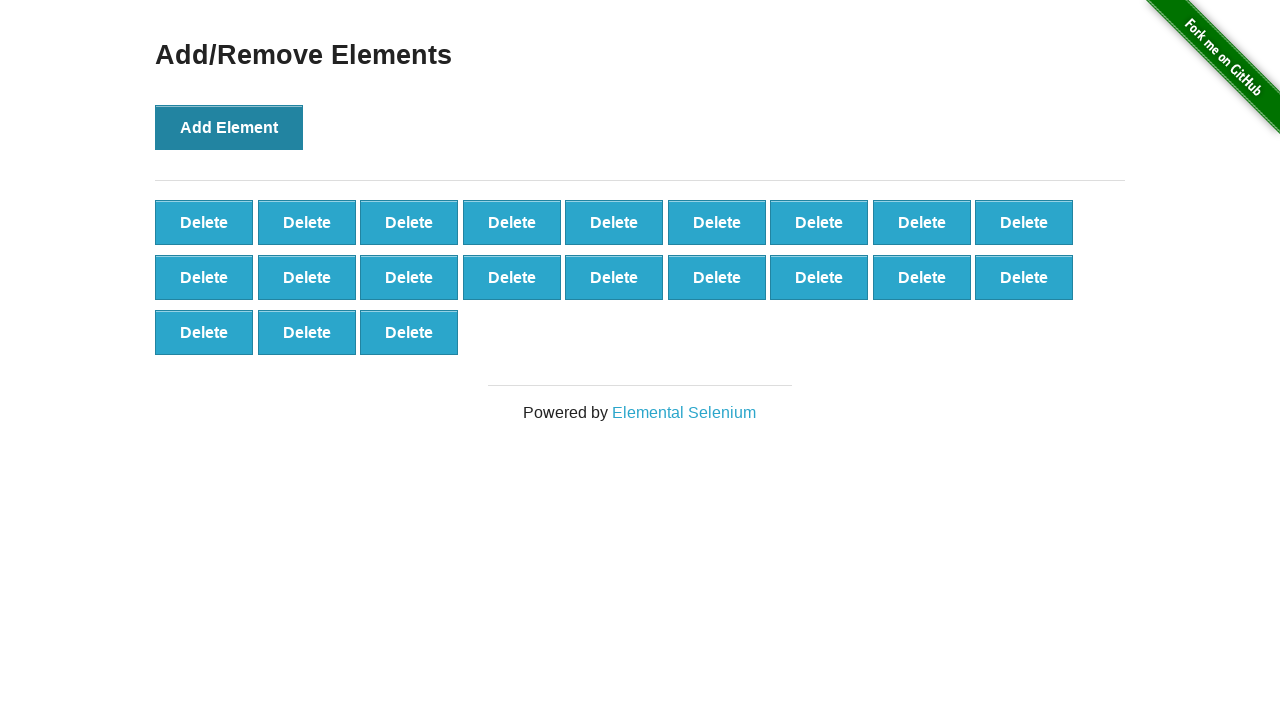

Clicked Add Element button (iteration 22/100) at (229, 127) on xpath=//*[@onclick='addElement()']
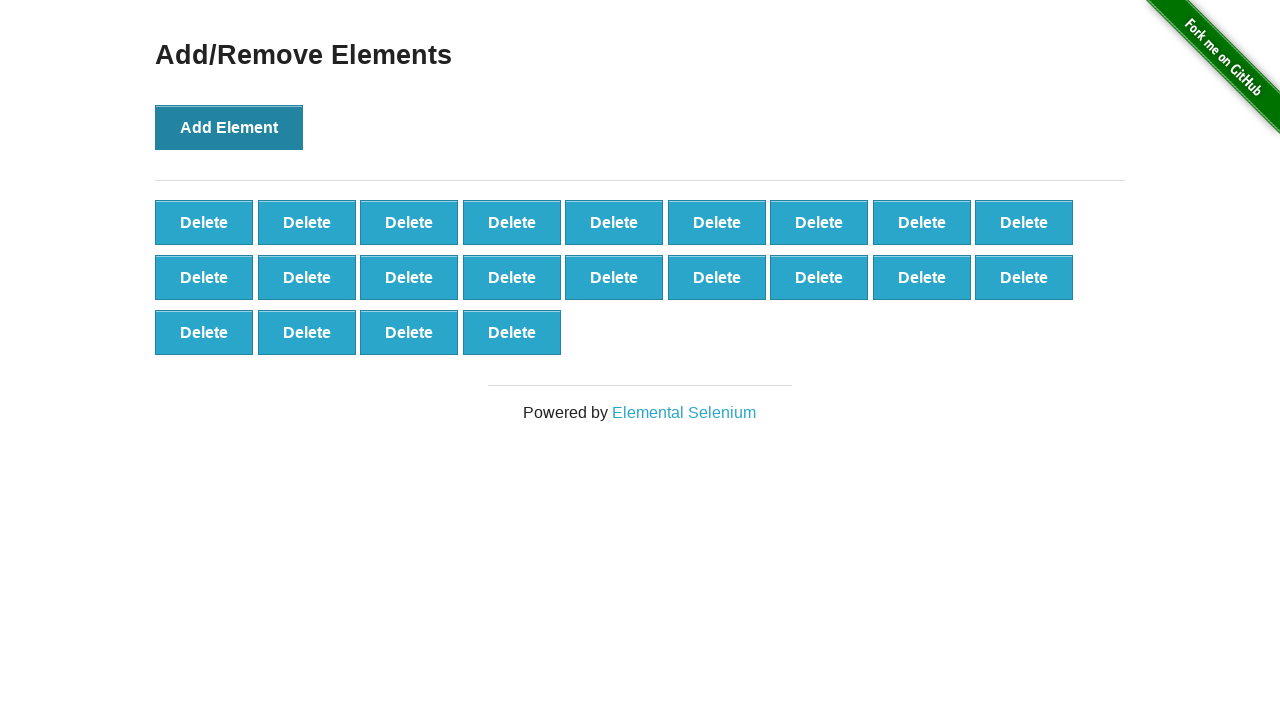

Clicked Add Element button (iteration 23/100) at (229, 127) on xpath=//*[@onclick='addElement()']
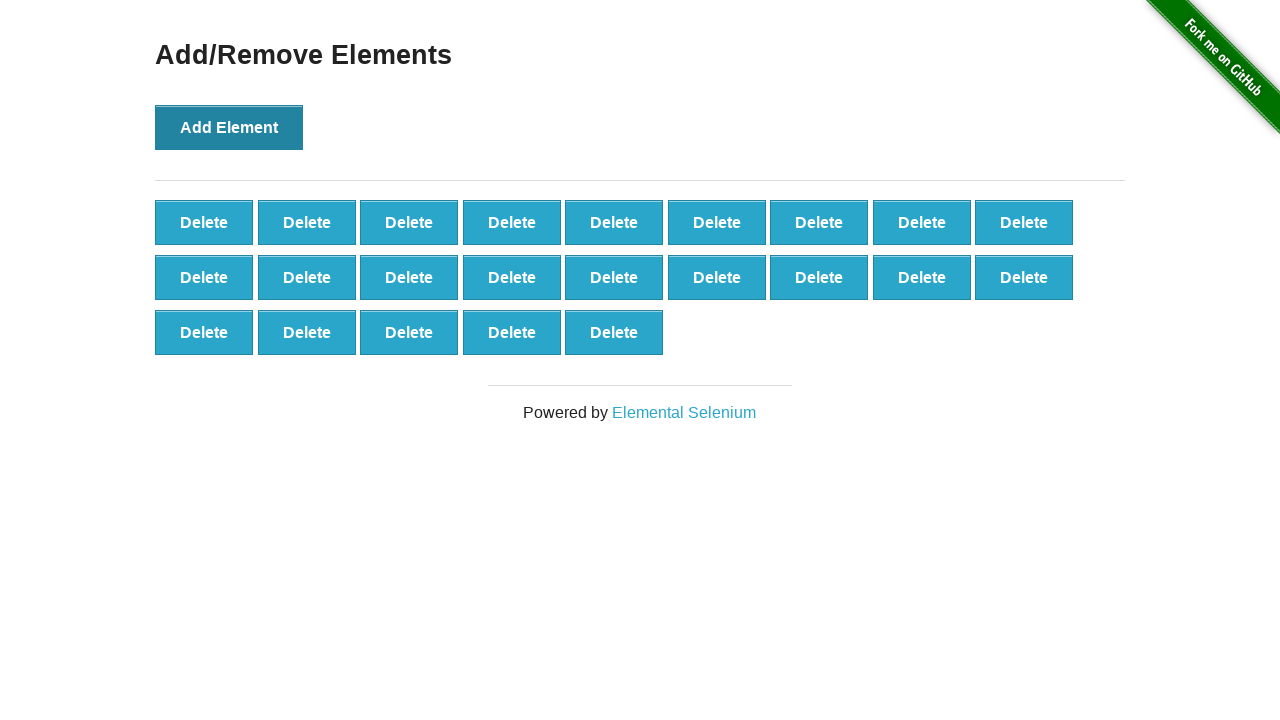

Clicked Add Element button (iteration 24/100) at (229, 127) on xpath=//*[@onclick='addElement()']
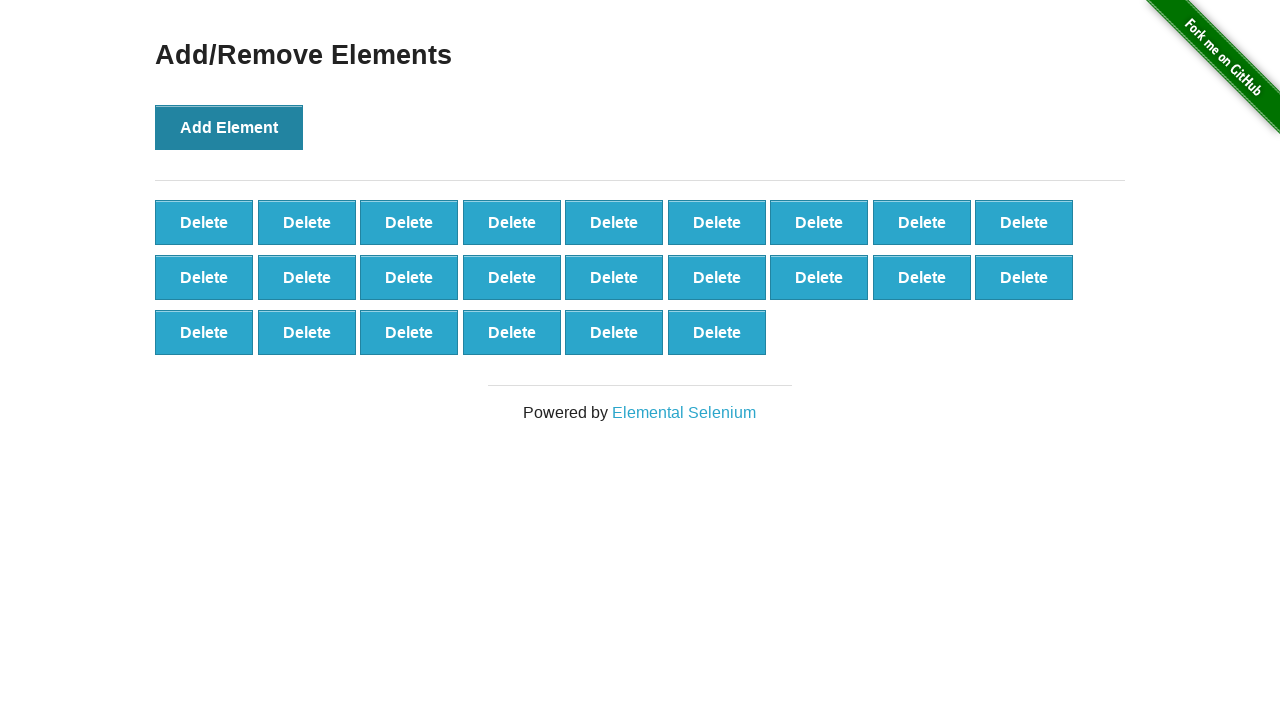

Clicked Add Element button (iteration 25/100) at (229, 127) on xpath=//*[@onclick='addElement()']
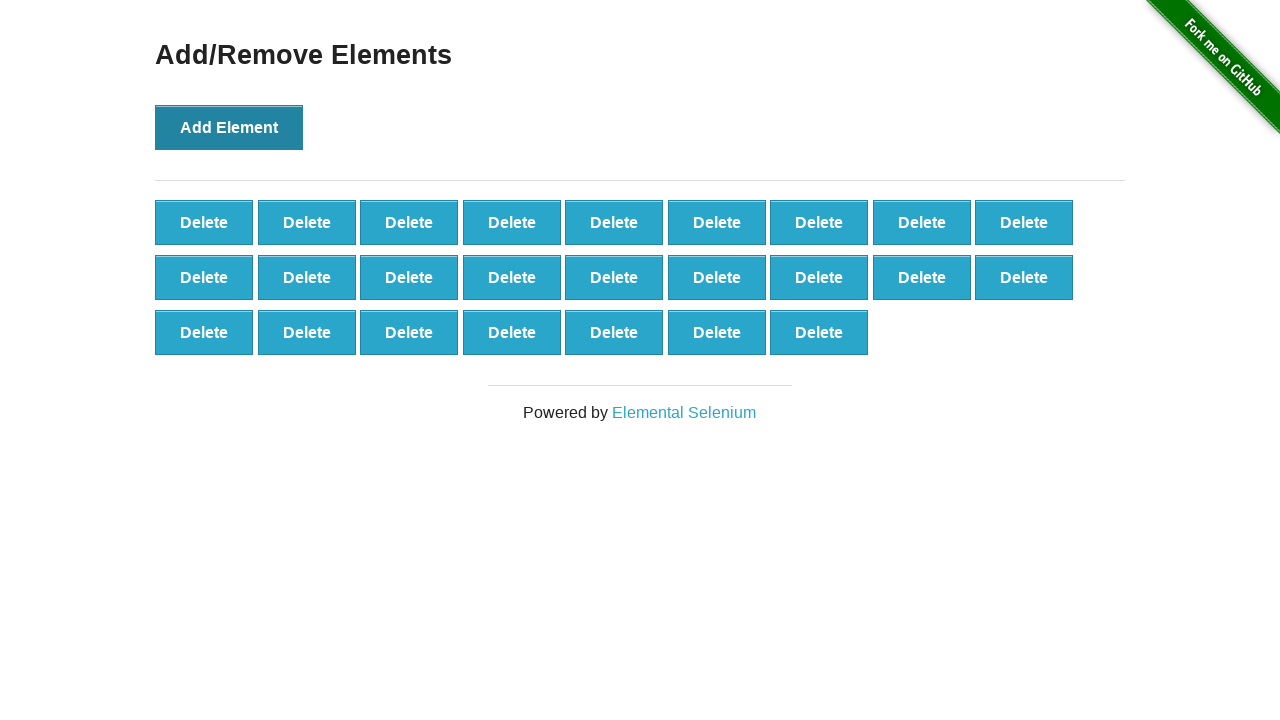

Clicked Add Element button (iteration 26/100) at (229, 127) on xpath=//*[@onclick='addElement()']
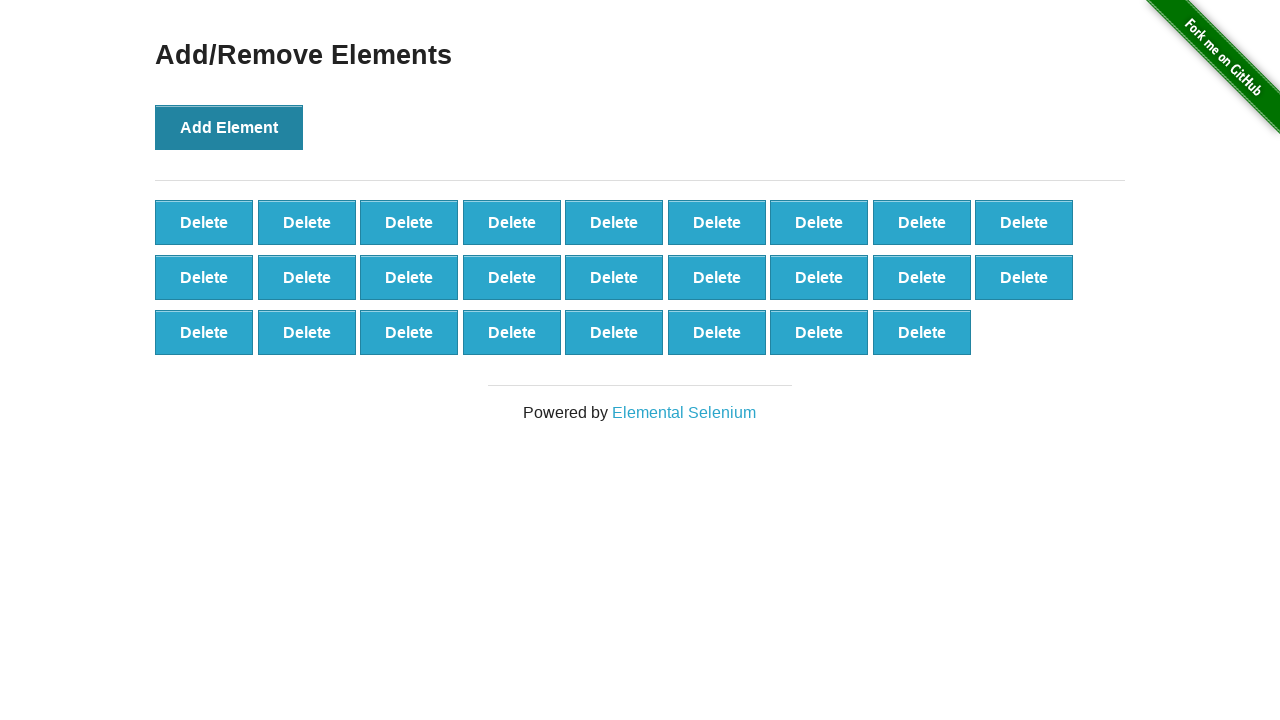

Clicked Add Element button (iteration 27/100) at (229, 127) on xpath=//*[@onclick='addElement()']
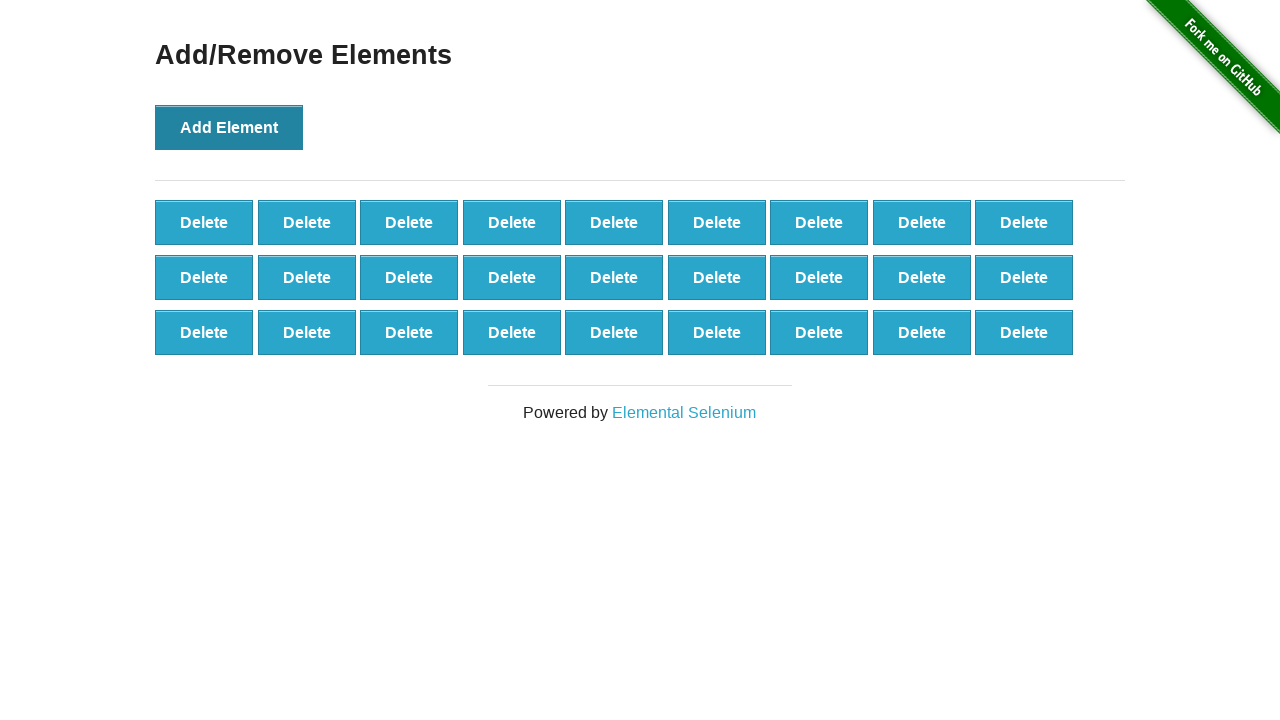

Clicked Add Element button (iteration 28/100) at (229, 127) on xpath=//*[@onclick='addElement()']
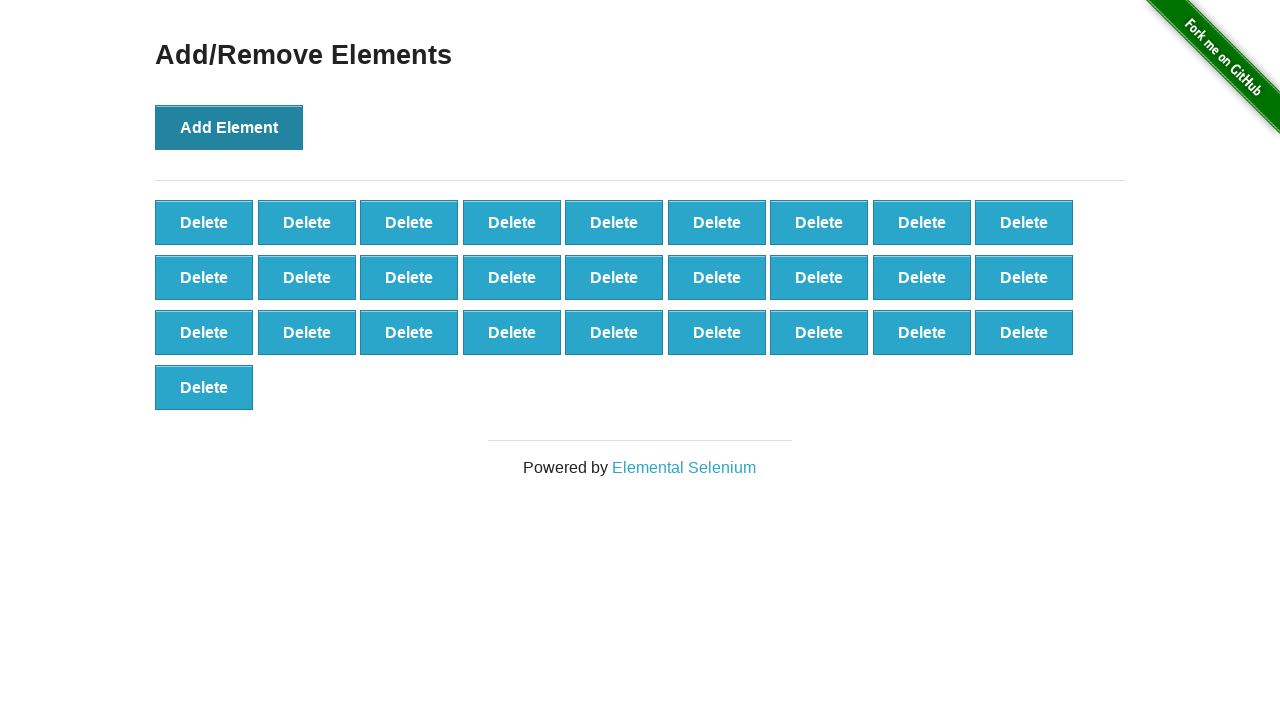

Clicked Add Element button (iteration 29/100) at (229, 127) on xpath=//*[@onclick='addElement()']
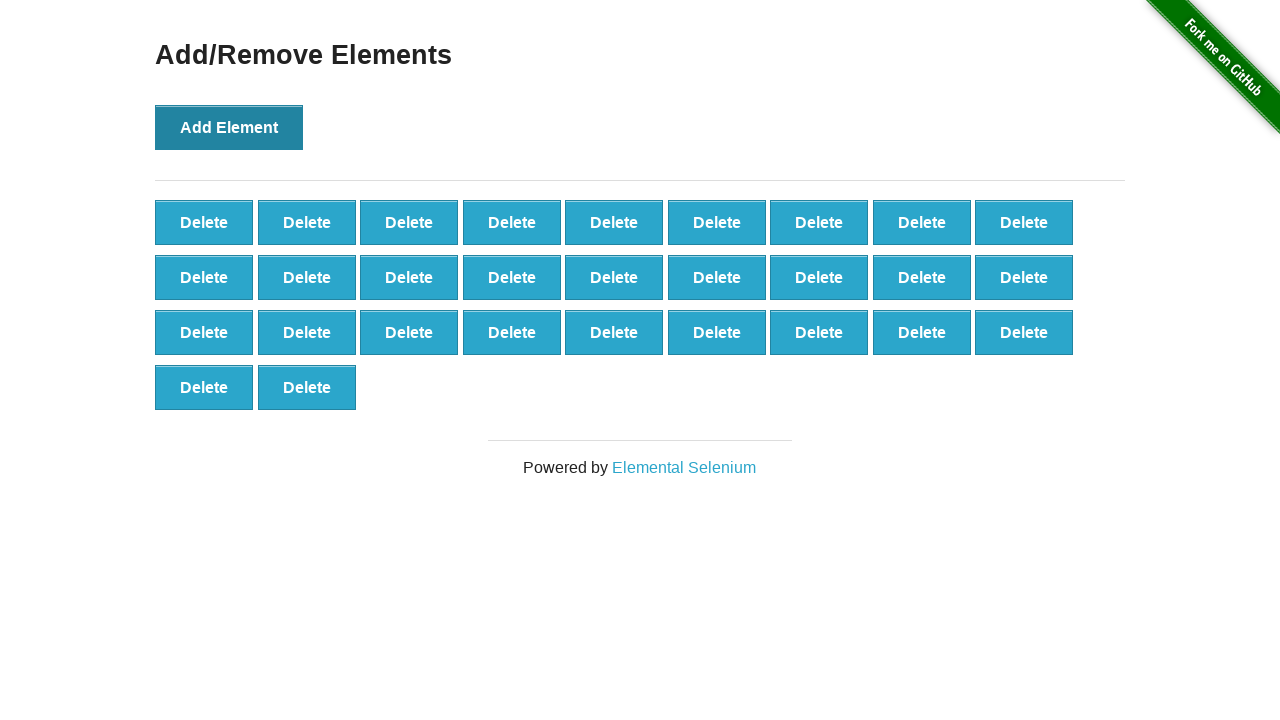

Clicked Add Element button (iteration 30/100) at (229, 127) on xpath=//*[@onclick='addElement()']
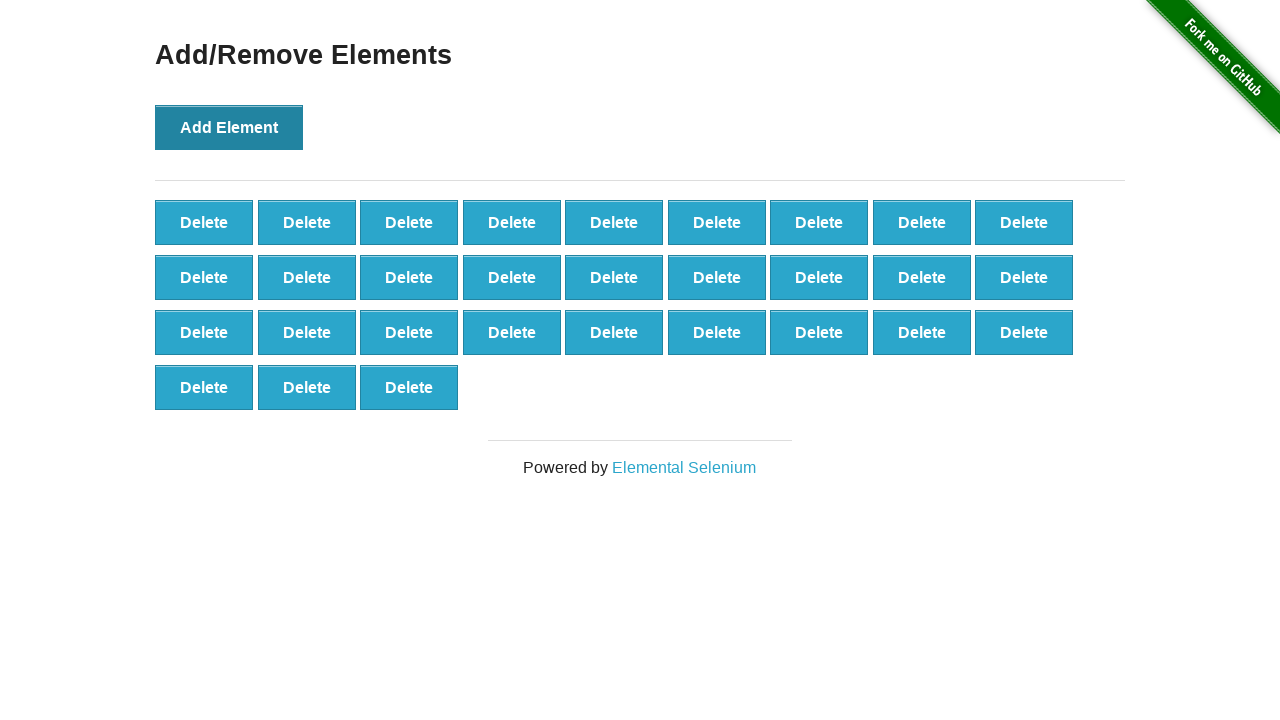

Clicked Add Element button (iteration 31/100) at (229, 127) on xpath=//*[@onclick='addElement()']
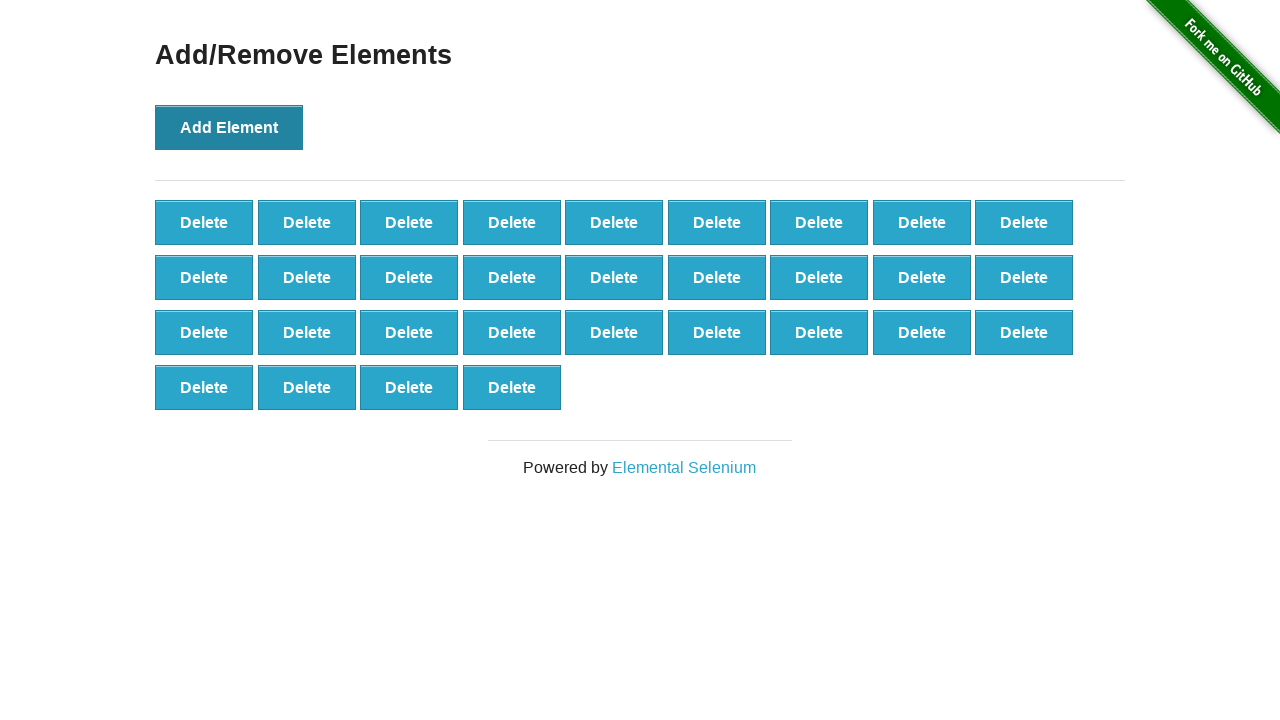

Clicked Add Element button (iteration 32/100) at (229, 127) on xpath=//*[@onclick='addElement()']
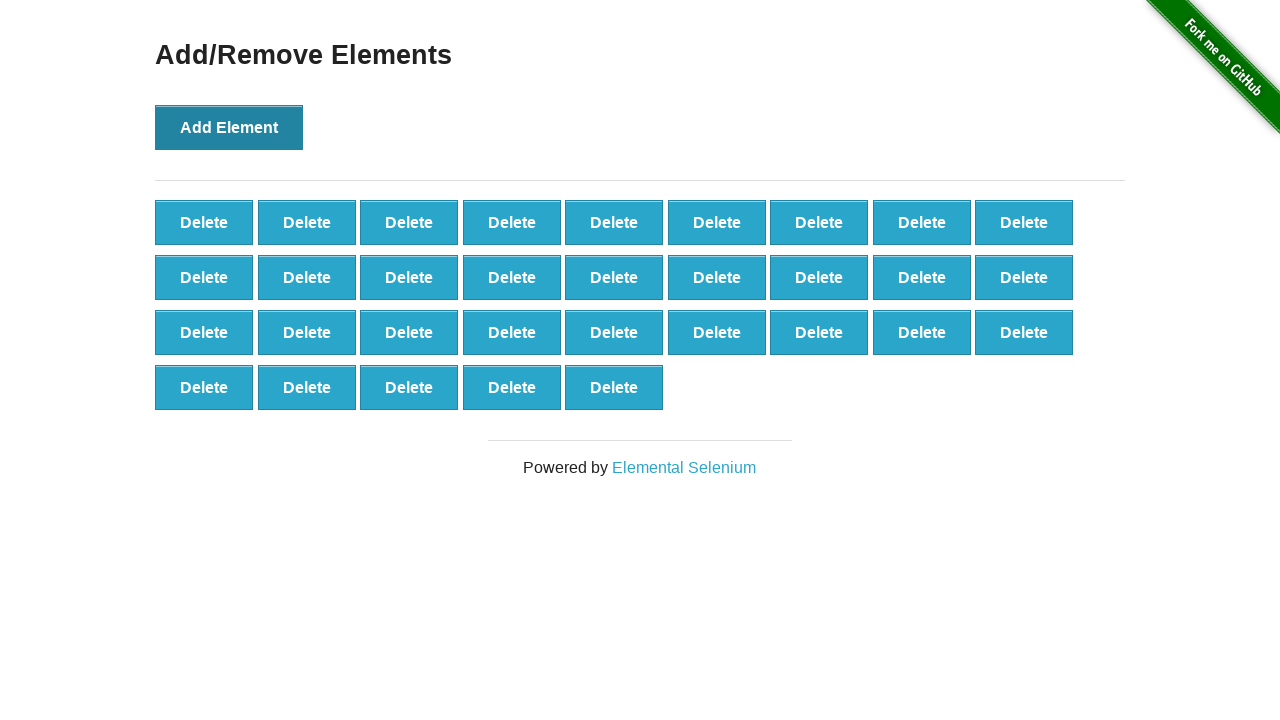

Clicked Add Element button (iteration 33/100) at (229, 127) on xpath=//*[@onclick='addElement()']
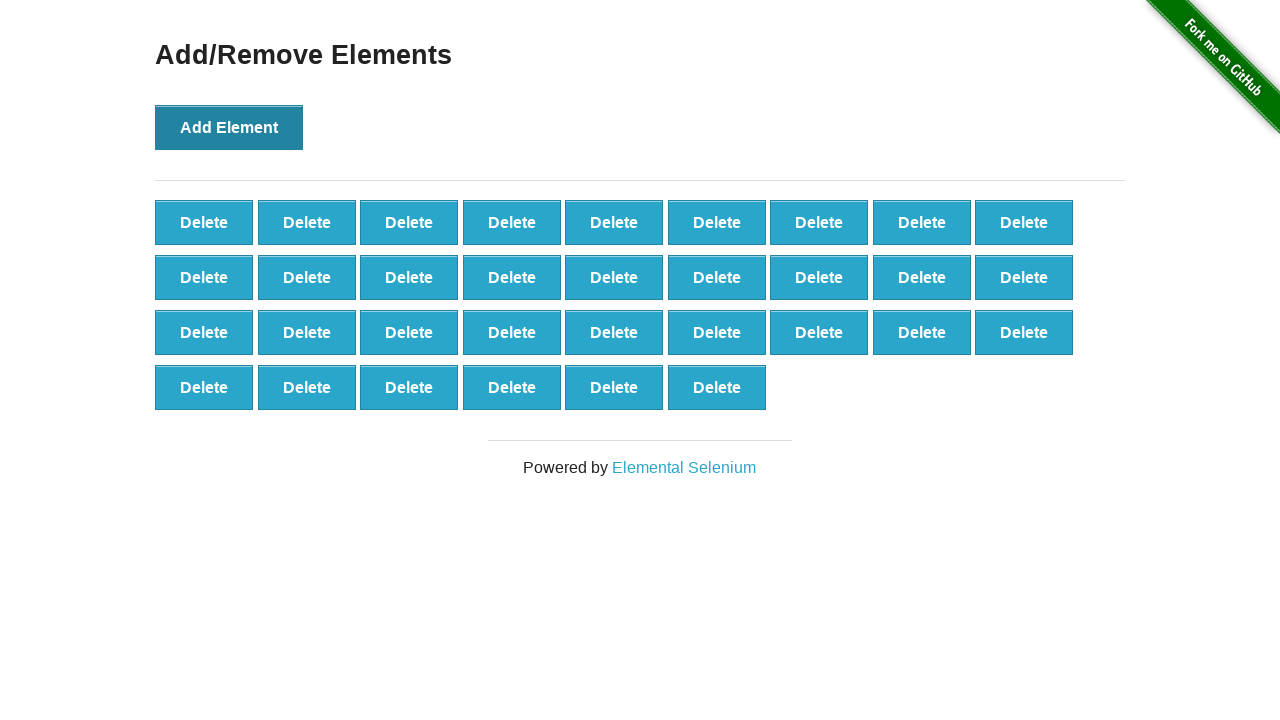

Clicked Add Element button (iteration 34/100) at (229, 127) on xpath=//*[@onclick='addElement()']
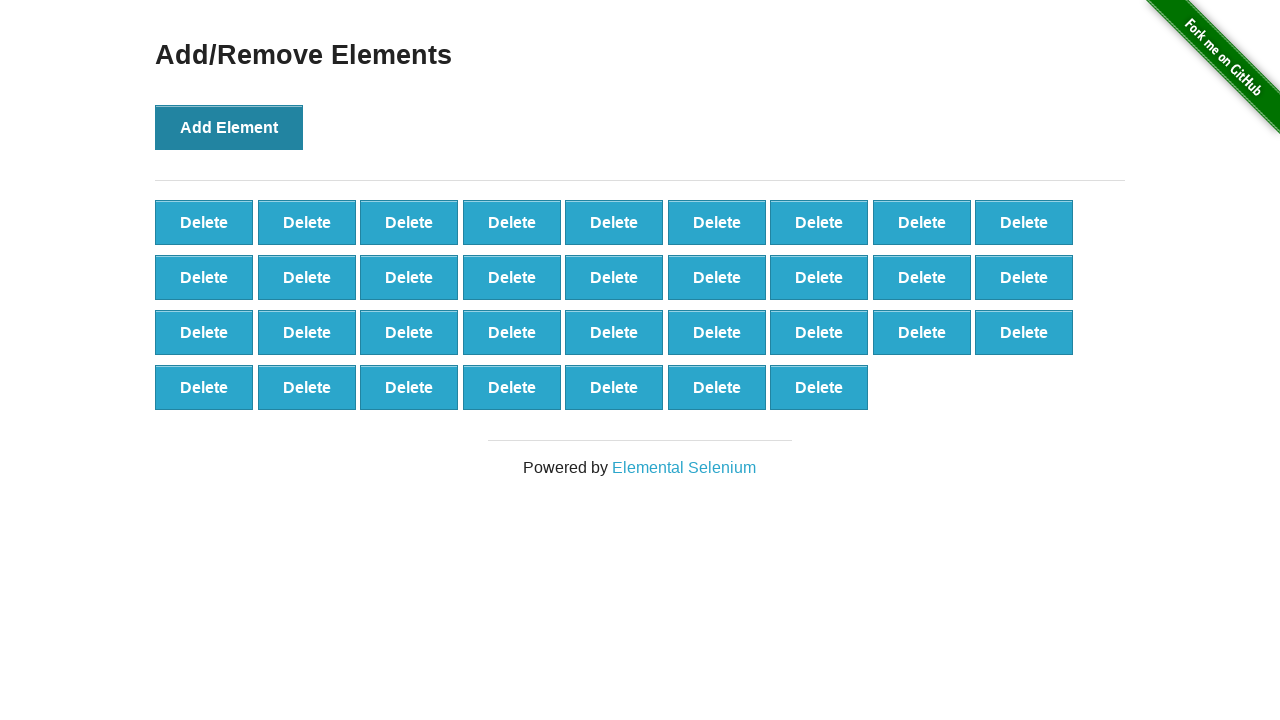

Clicked Add Element button (iteration 35/100) at (229, 127) on xpath=//*[@onclick='addElement()']
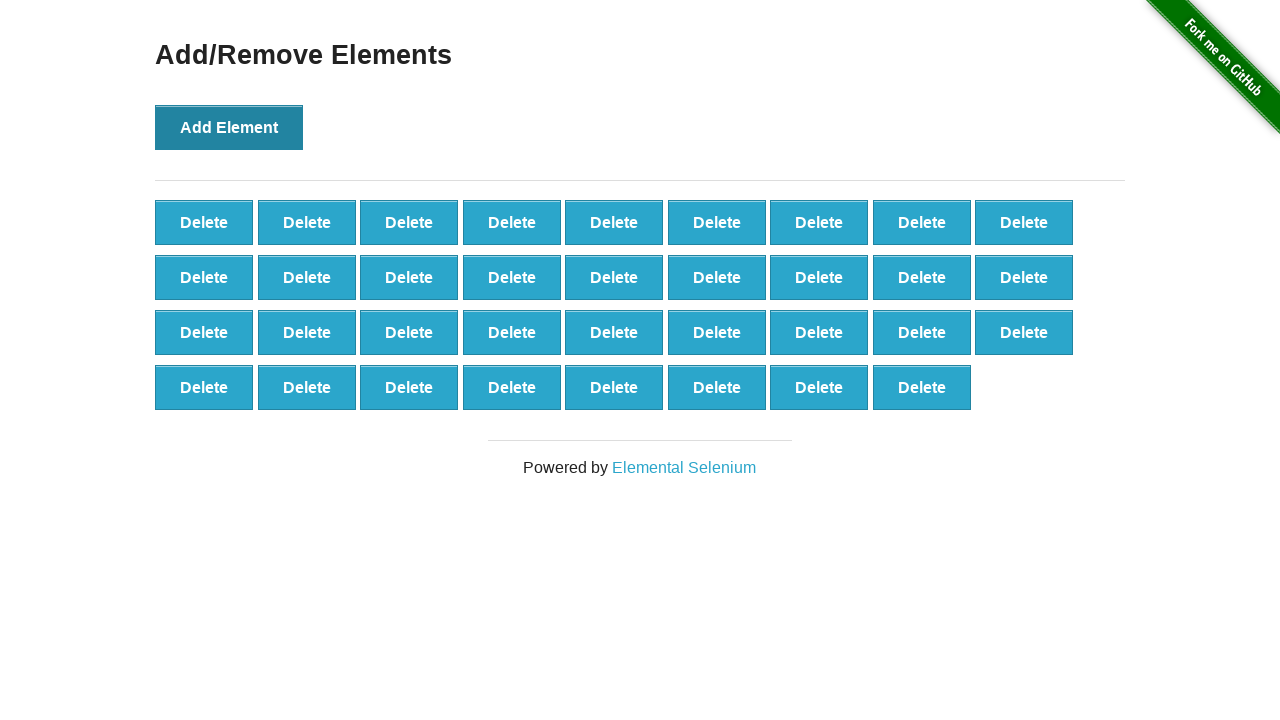

Clicked Add Element button (iteration 36/100) at (229, 127) on xpath=//*[@onclick='addElement()']
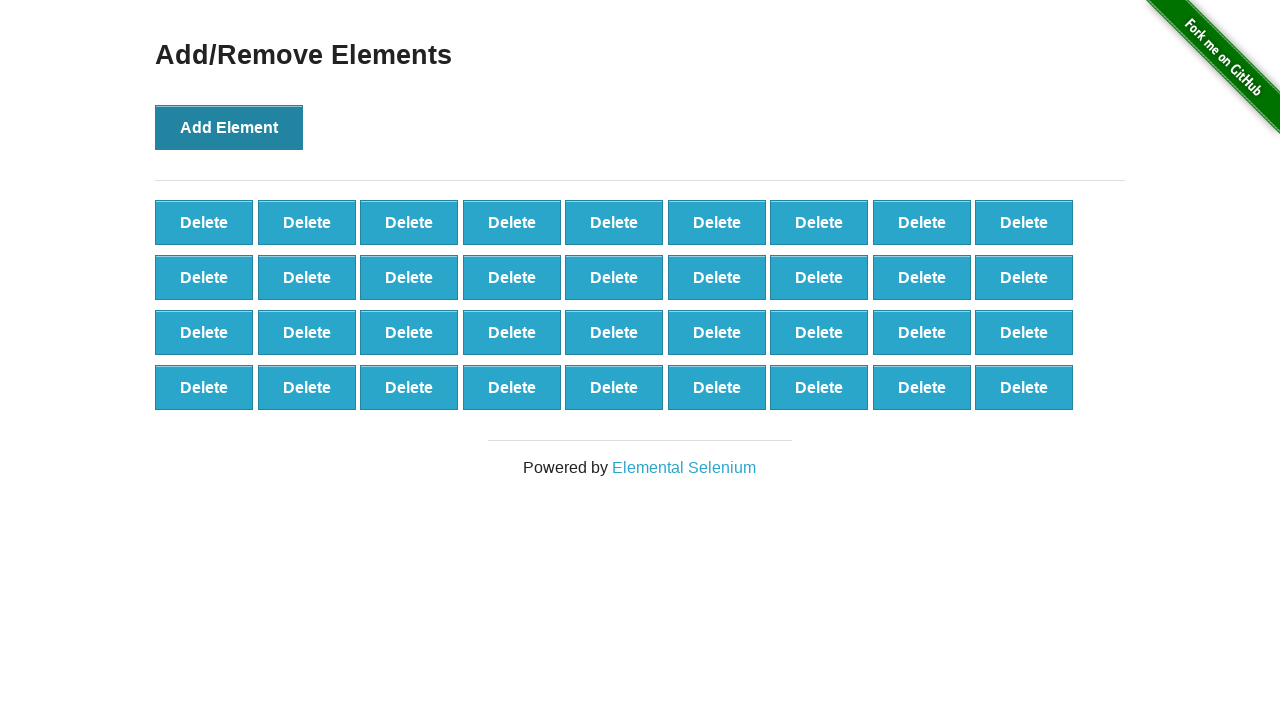

Clicked Add Element button (iteration 37/100) at (229, 127) on xpath=//*[@onclick='addElement()']
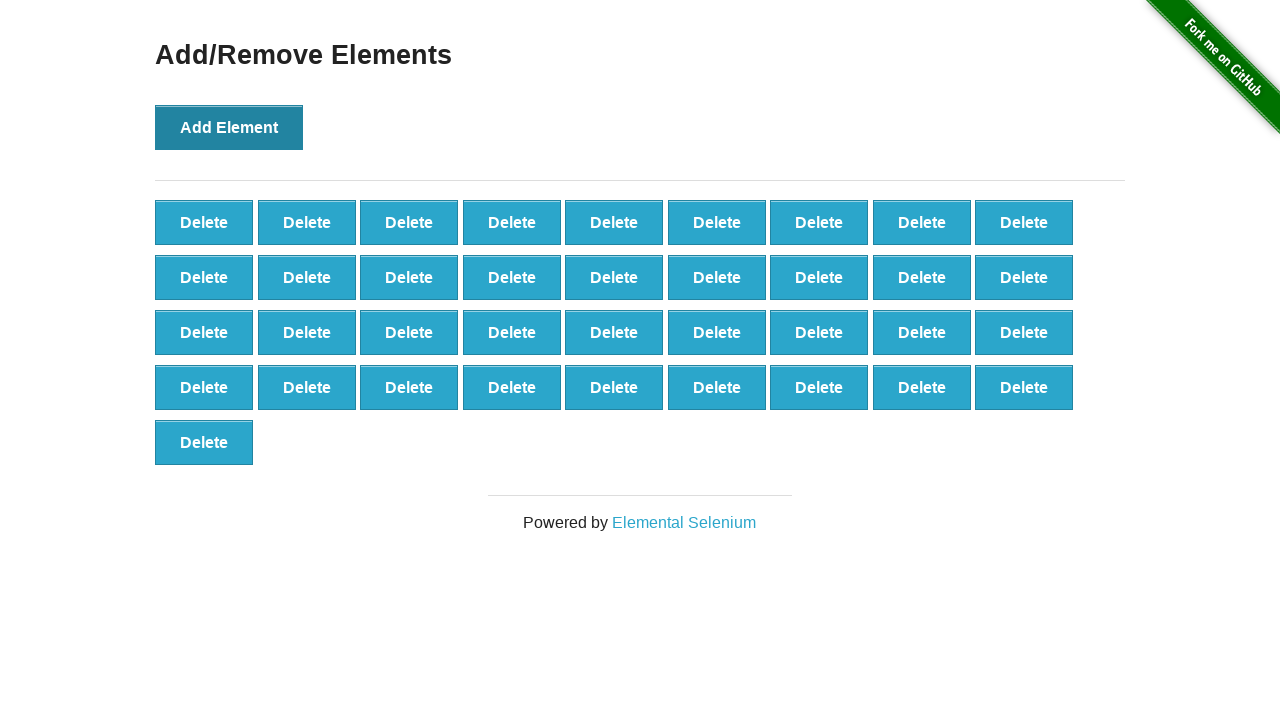

Clicked Add Element button (iteration 38/100) at (229, 127) on xpath=//*[@onclick='addElement()']
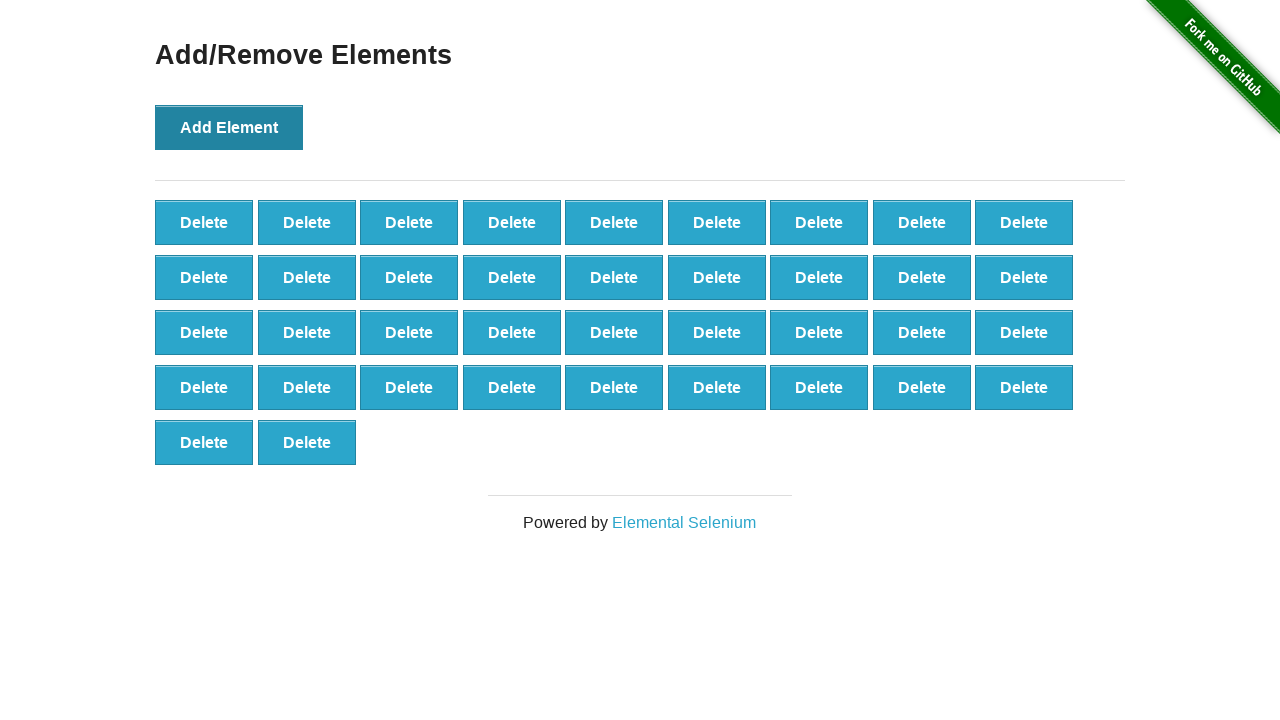

Clicked Add Element button (iteration 39/100) at (229, 127) on xpath=//*[@onclick='addElement()']
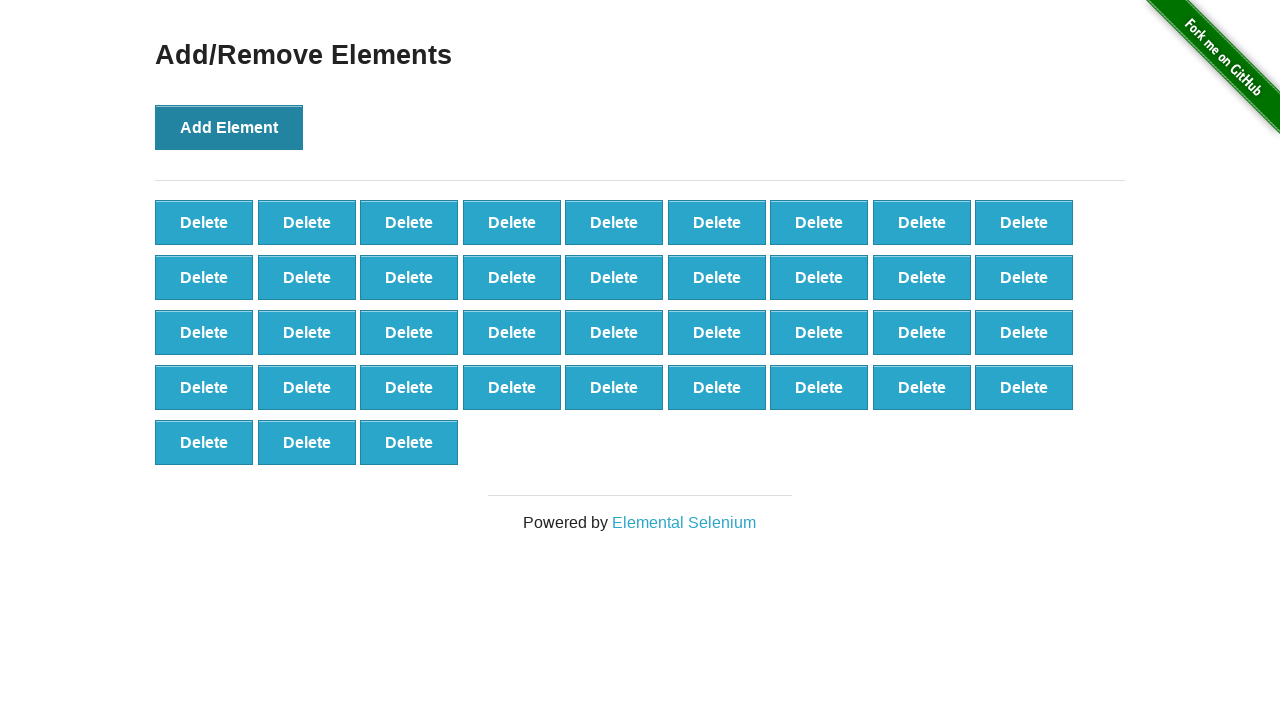

Clicked Add Element button (iteration 40/100) at (229, 127) on xpath=//*[@onclick='addElement()']
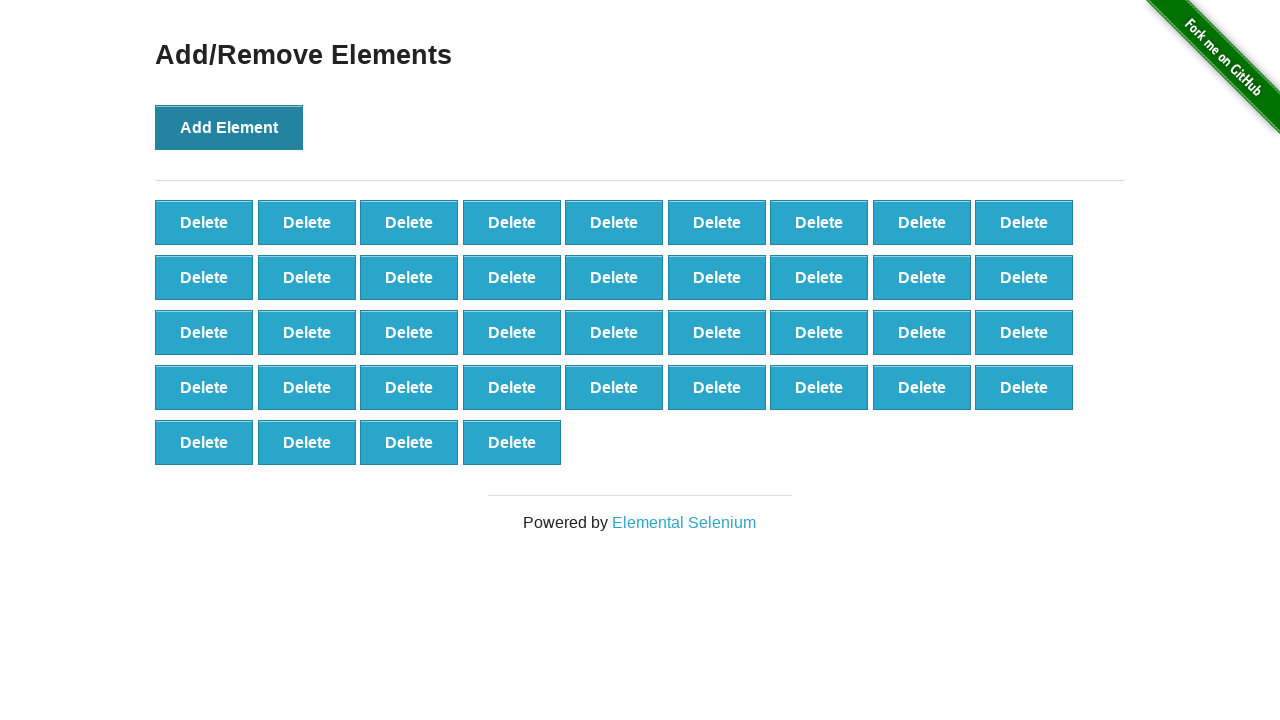

Clicked Add Element button (iteration 41/100) at (229, 127) on xpath=//*[@onclick='addElement()']
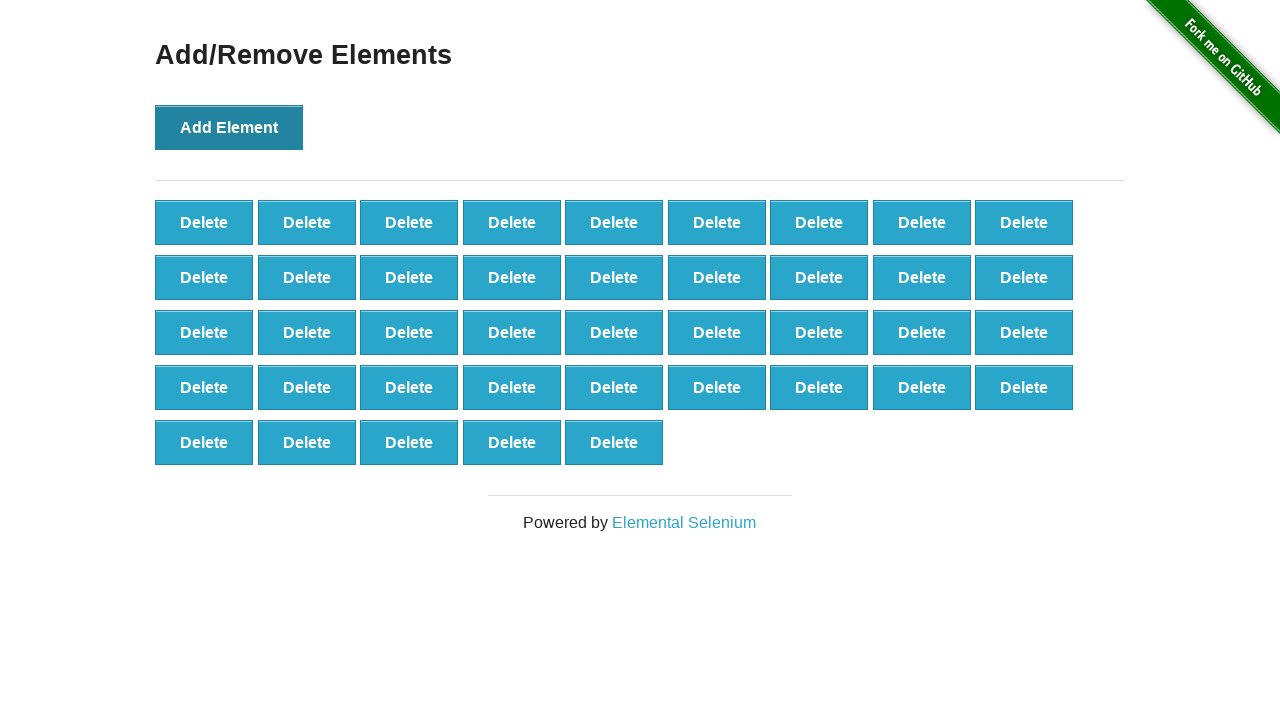

Clicked Add Element button (iteration 42/100) at (229, 127) on xpath=//*[@onclick='addElement()']
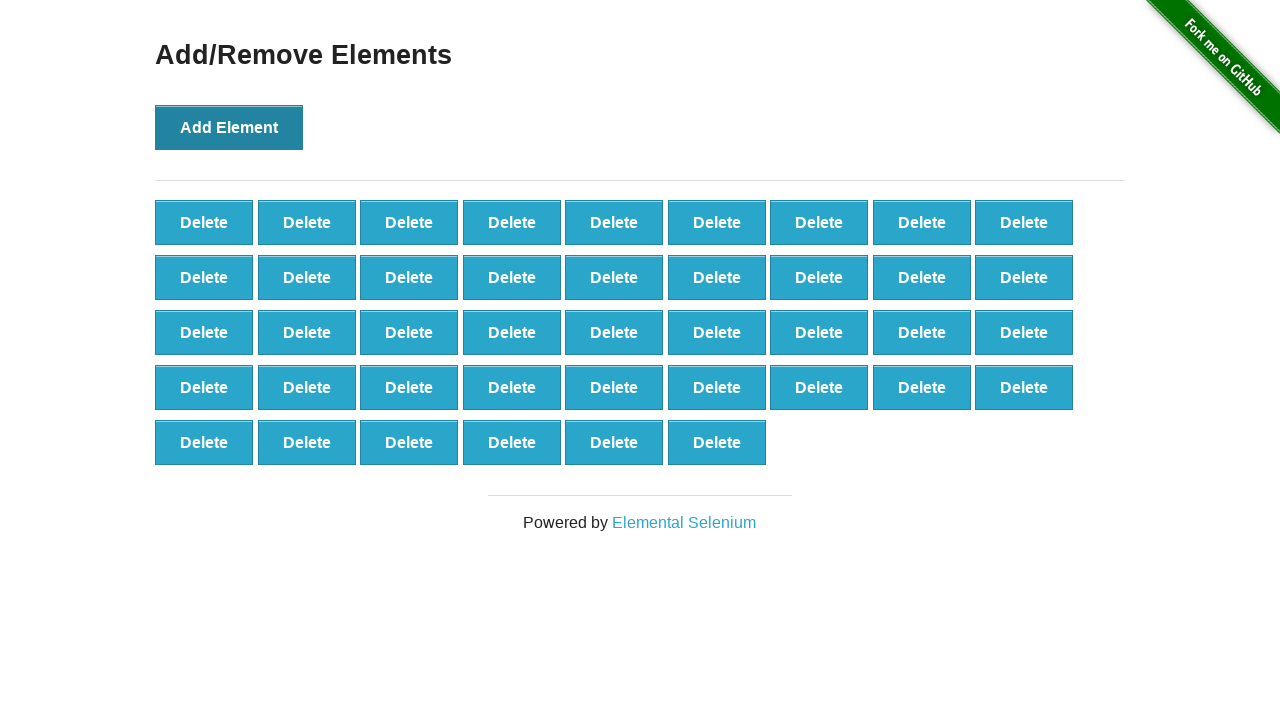

Clicked Add Element button (iteration 43/100) at (229, 127) on xpath=//*[@onclick='addElement()']
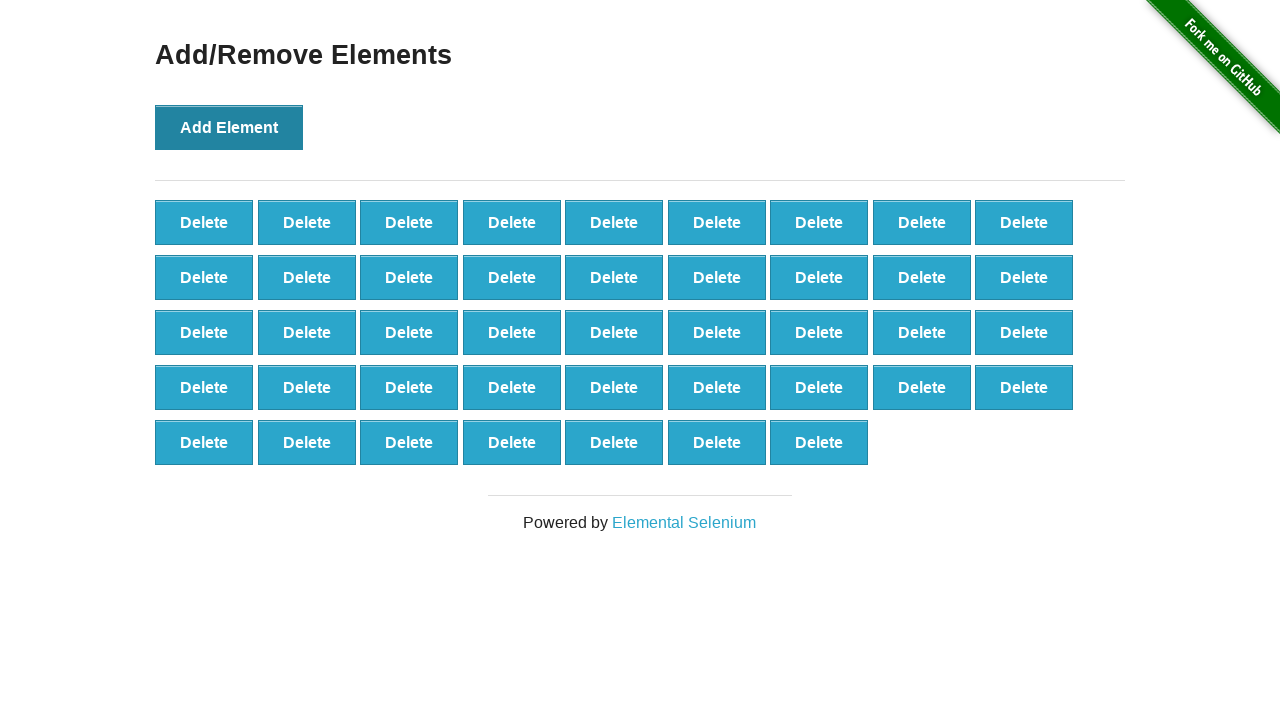

Clicked Add Element button (iteration 44/100) at (229, 127) on xpath=//*[@onclick='addElement()']
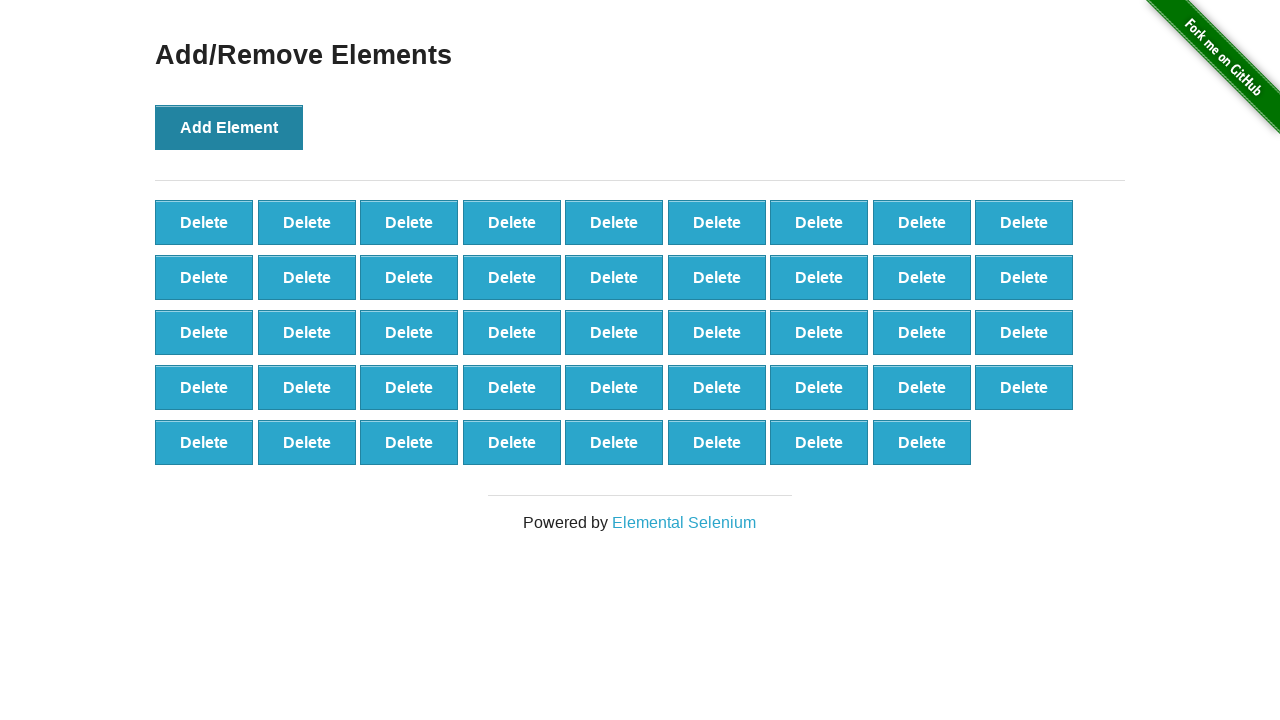

Clicked Add Element button (iteration 45/100) at (229, 127) on xpath=//*[@onclick='addElement()']
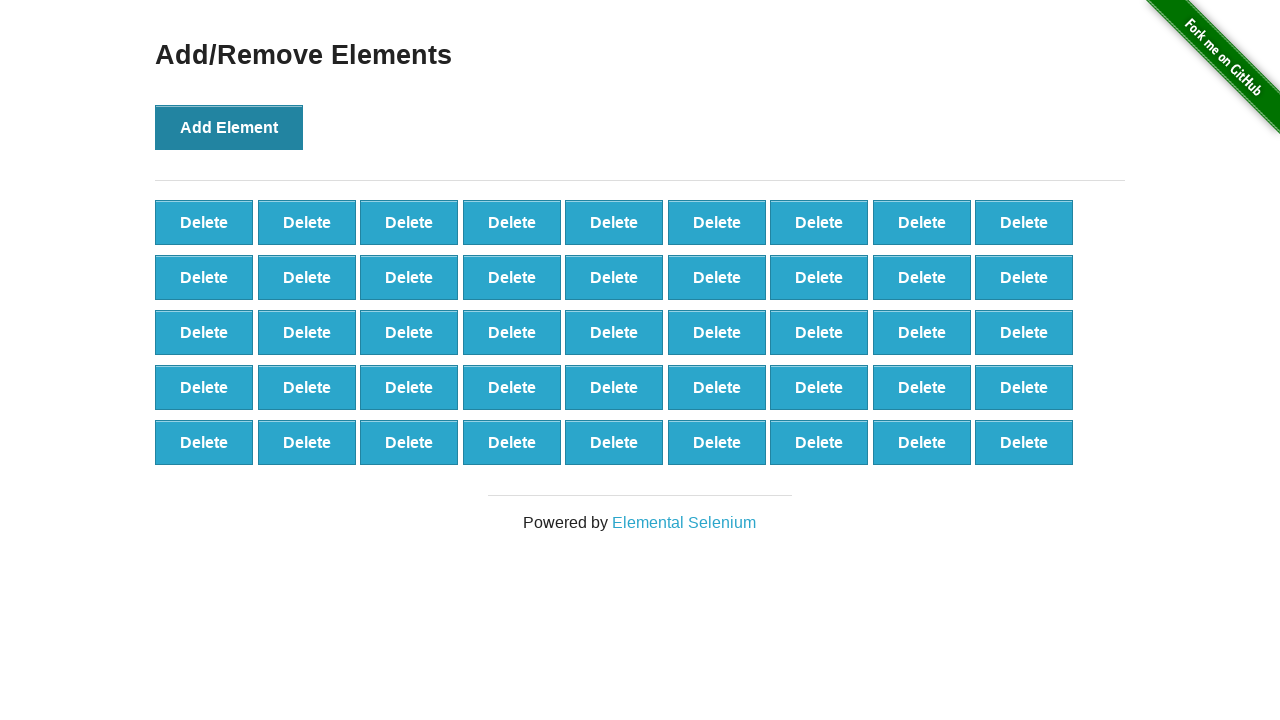

Clicked Add Element button (iteration 46/100) at (229, 127) on xpath=//*[@onclick='addElement()']
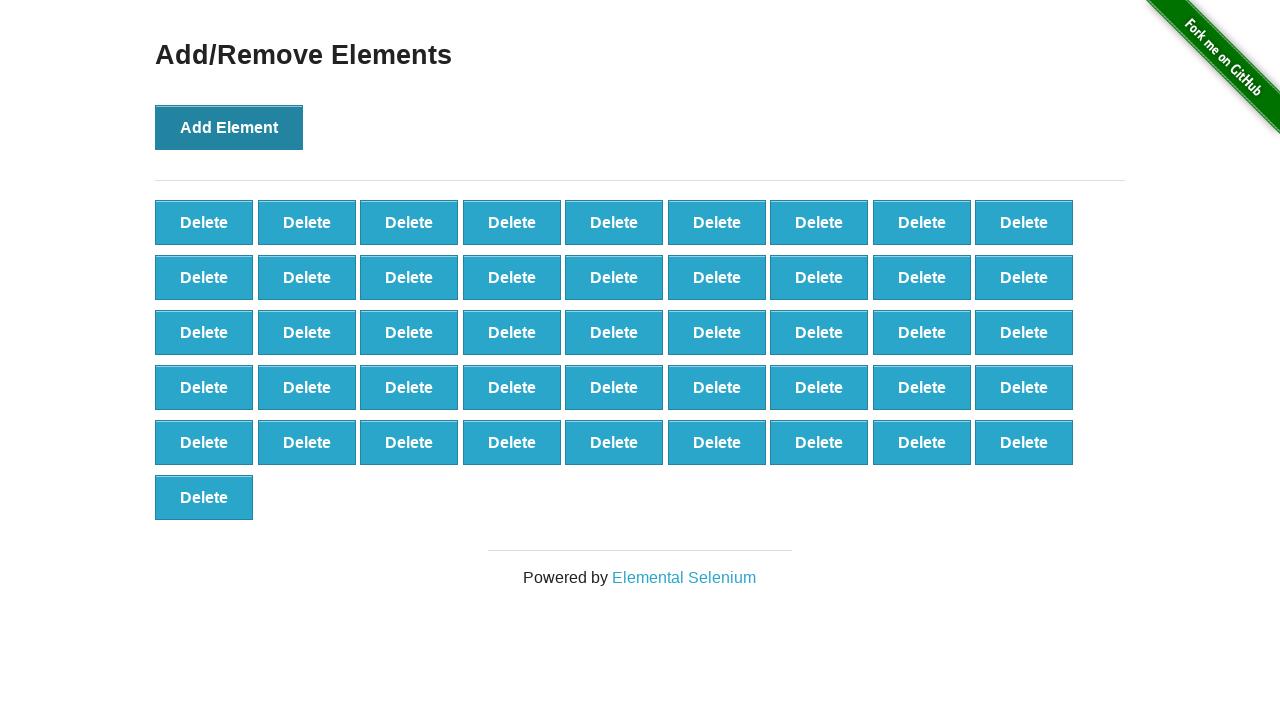

Clicked Add Element button (iteration 47/100) at (229, 127) on xpath=//*[@onclick='addElement()']
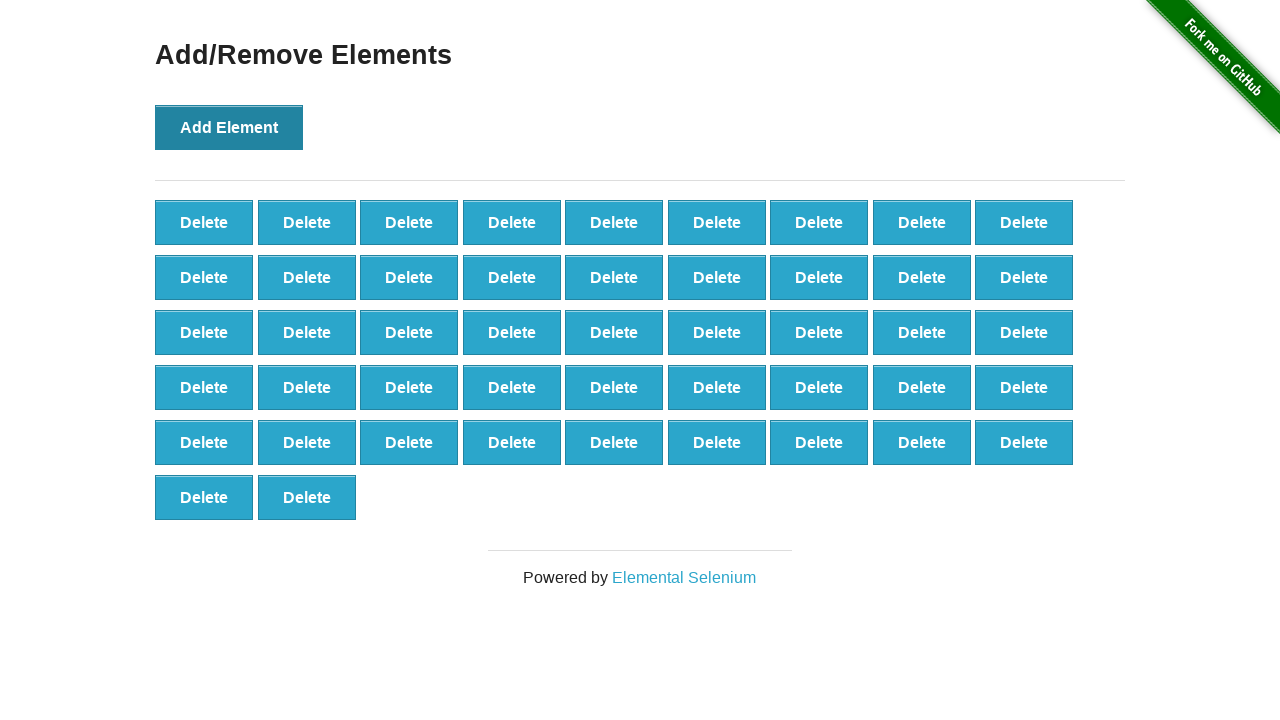

Clicked Add Element button (iteration 48/100) at (229, 127) on xpath=//*[@onclick='addElement()']
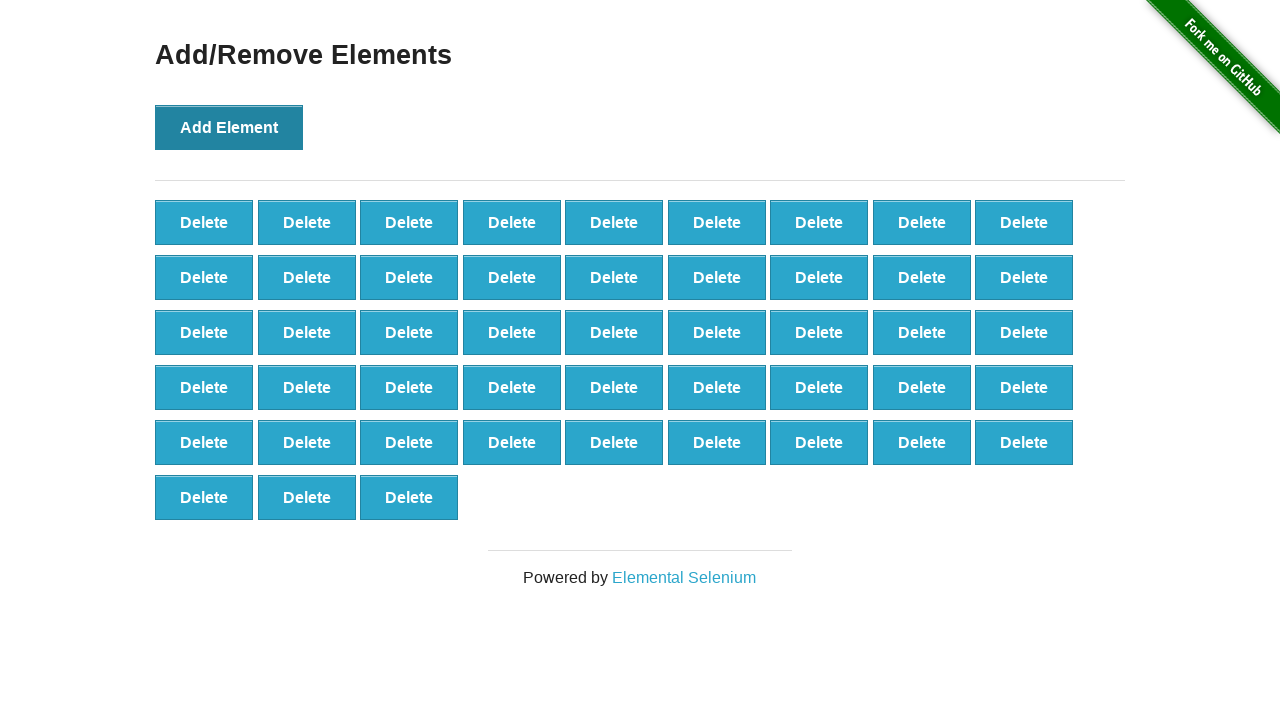

Clicked Add Element button (iteration 49/100) at (229, 127) on xpath=//*[@onclick='addElement()']
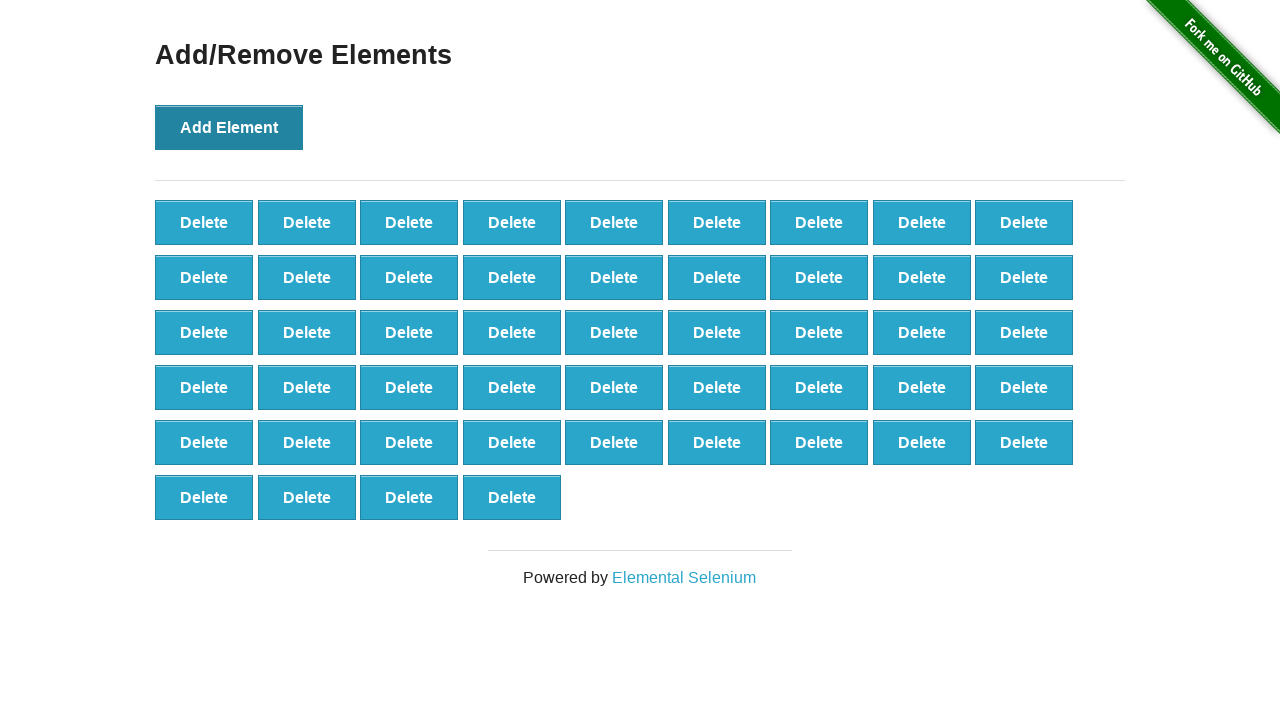

Clicked Add Element button (iteration 50/100) at (229, 127) on xpath=//*[@onclick='addElement()']
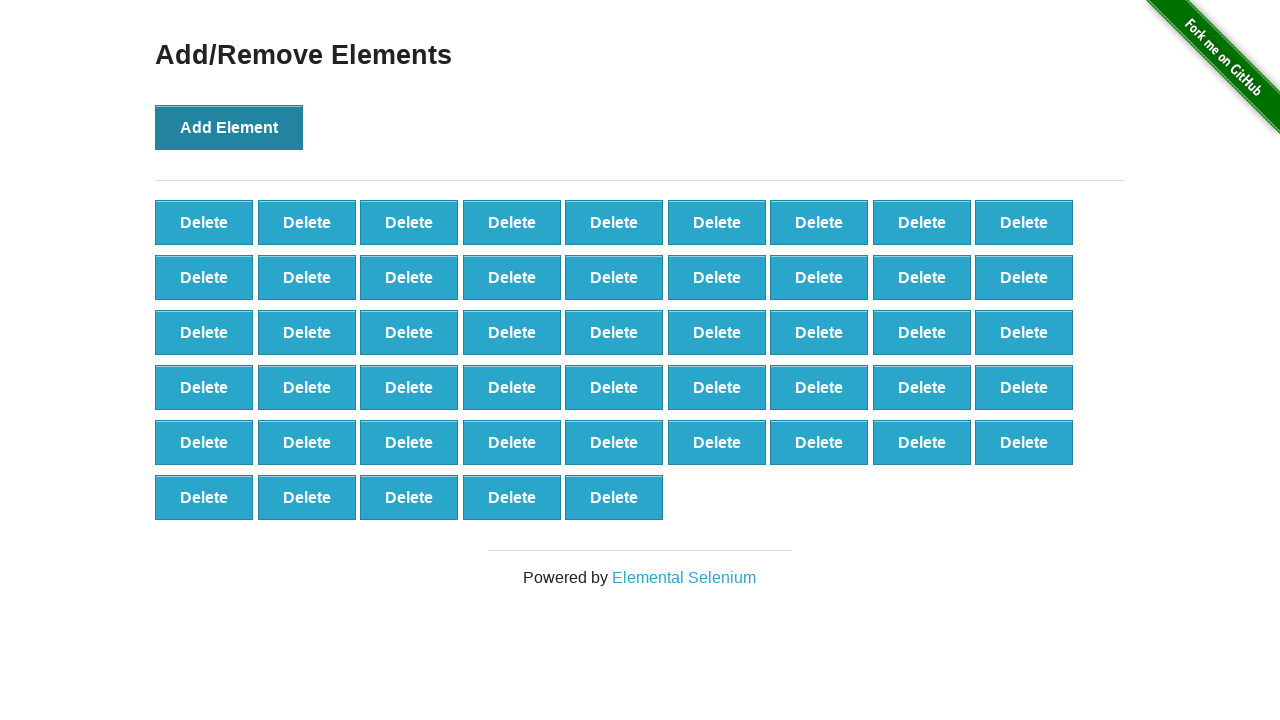

Clicked Add Element button (iteration 51/100) at (229, 127) on xpath=//*[@onclick='addElement()']
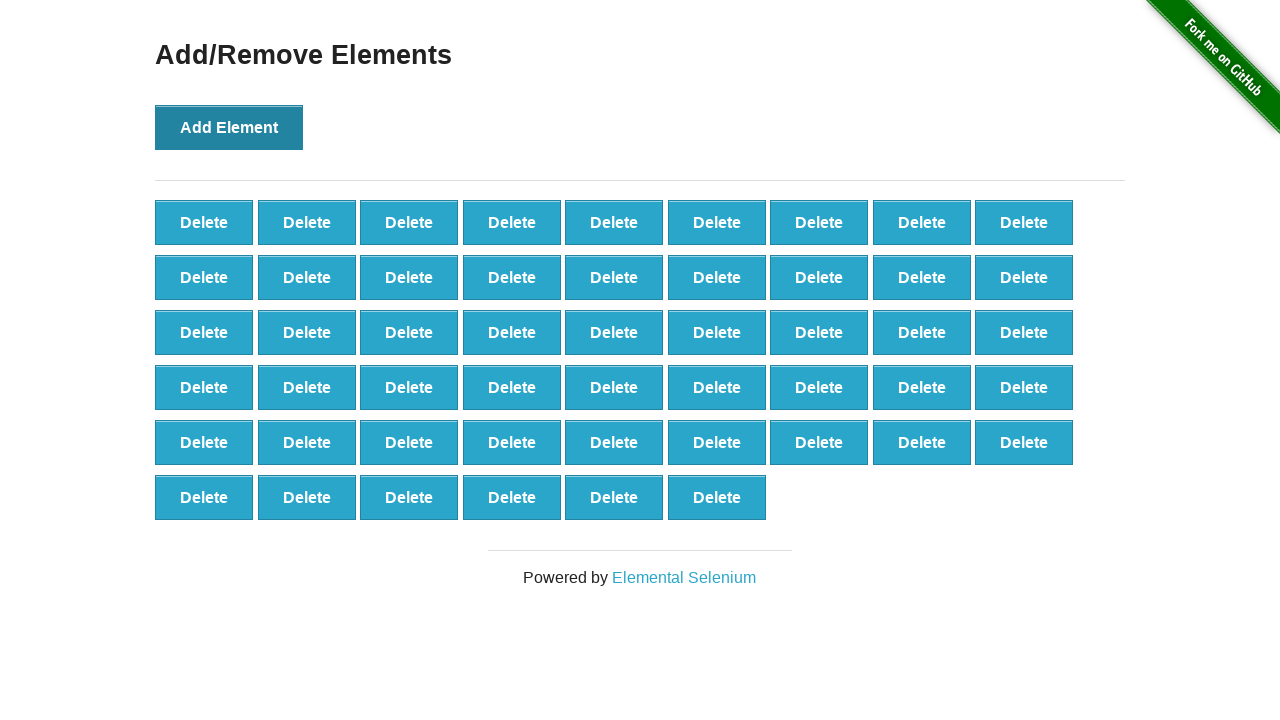

Clicked Add Element button (iteration 52/100) at (229, 127) on xpath=//*[@onclick='addElement()']
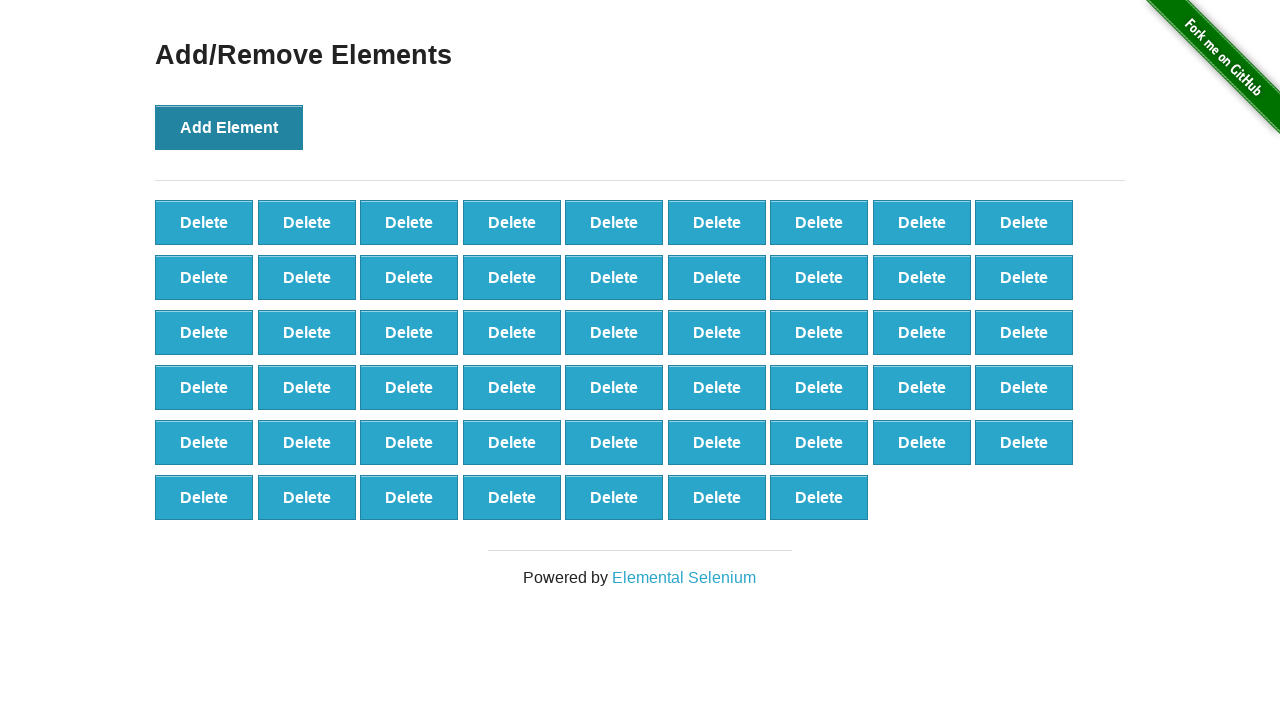

Clicked Add Element button (iteration 53/100) at (229, 127) on xpath=//*[@onclick='addElement()']
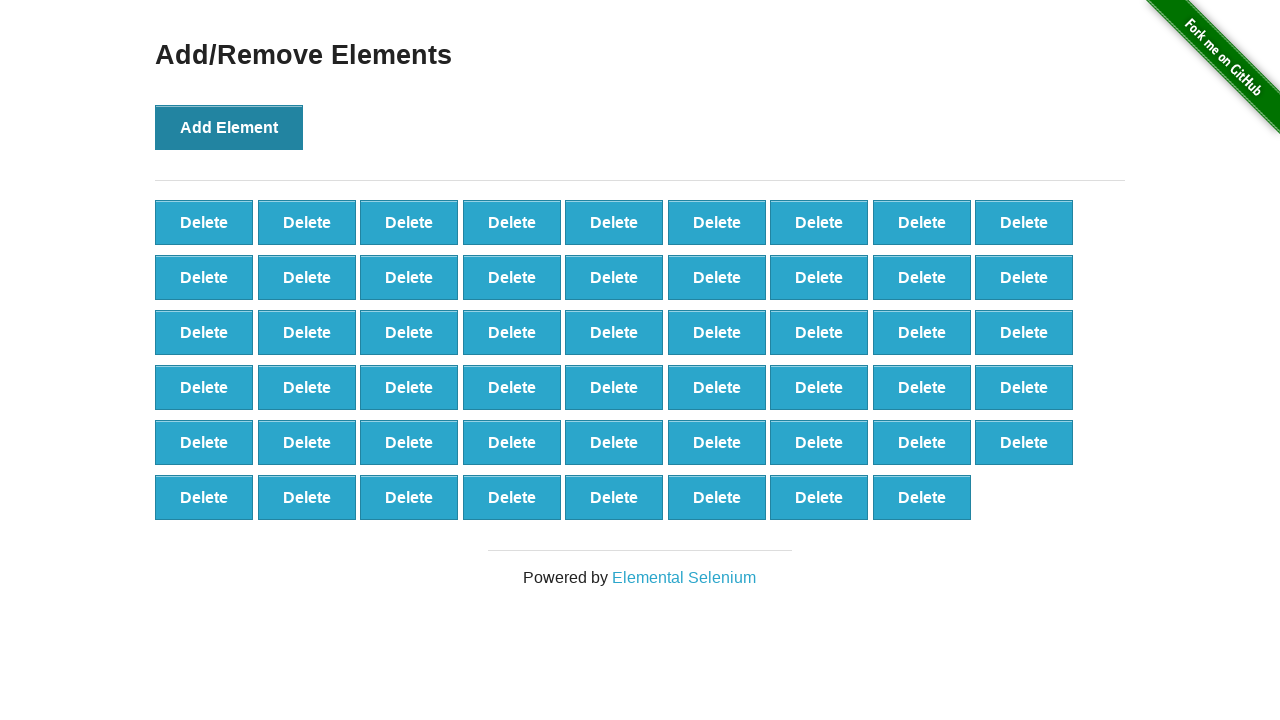

Clicked Add Element button (iteration 54/100) at (229, 127) on xpath=//*[@onclick='addElement()']
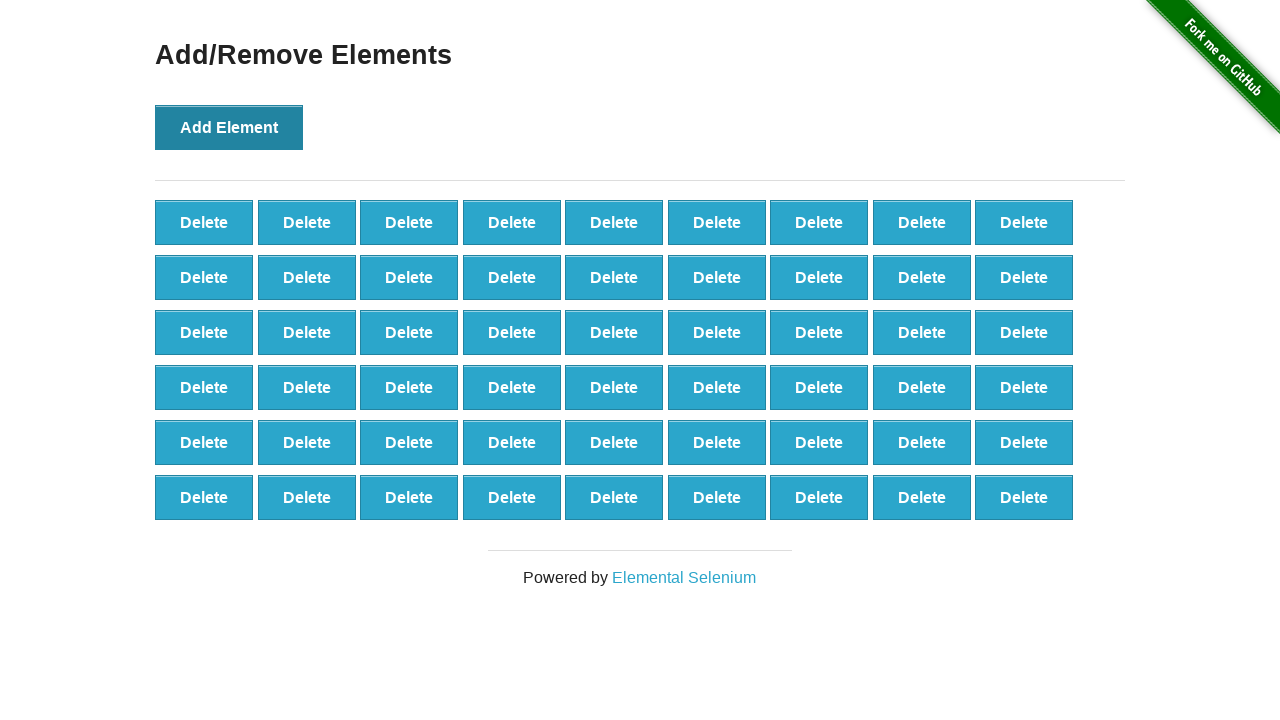

Clicked Add Element button (iteration 55/100) at (229, 127) on xpath=//*[@onclick='addElement()']
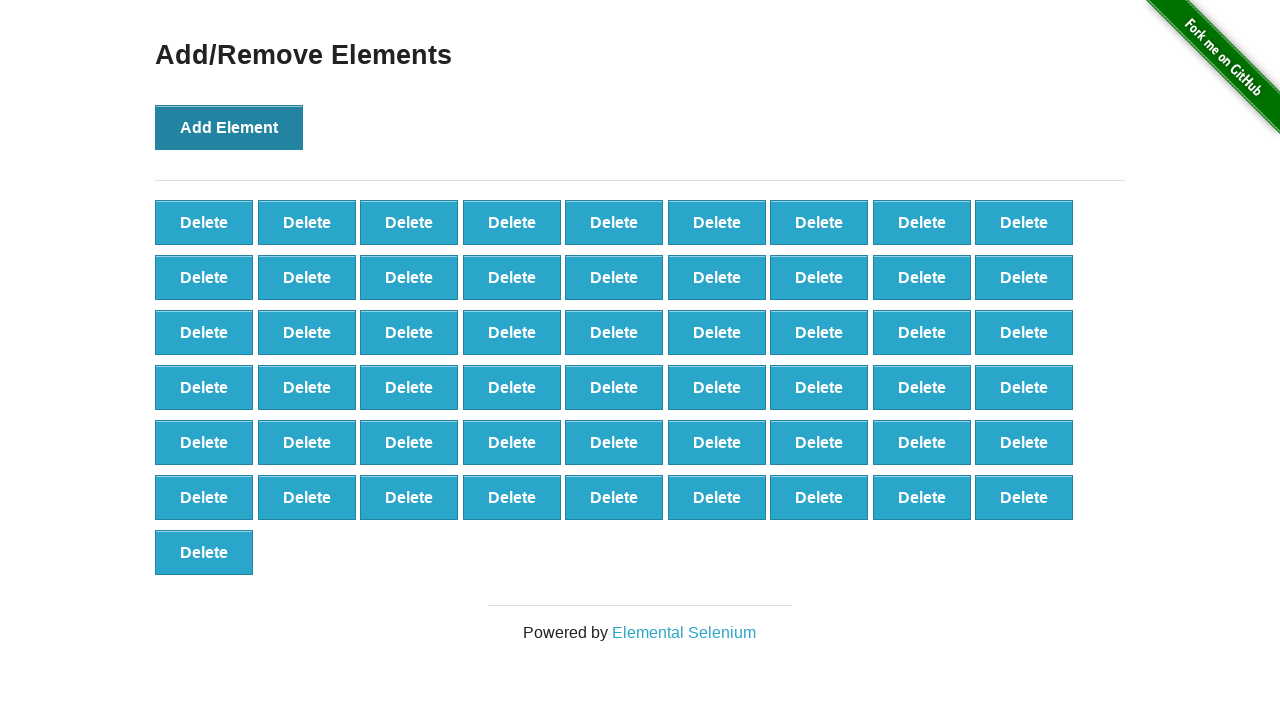

Clicked Add Element button (iteration 56/100) at (229, 127) on xpath=//*[@onclick='addElement()']
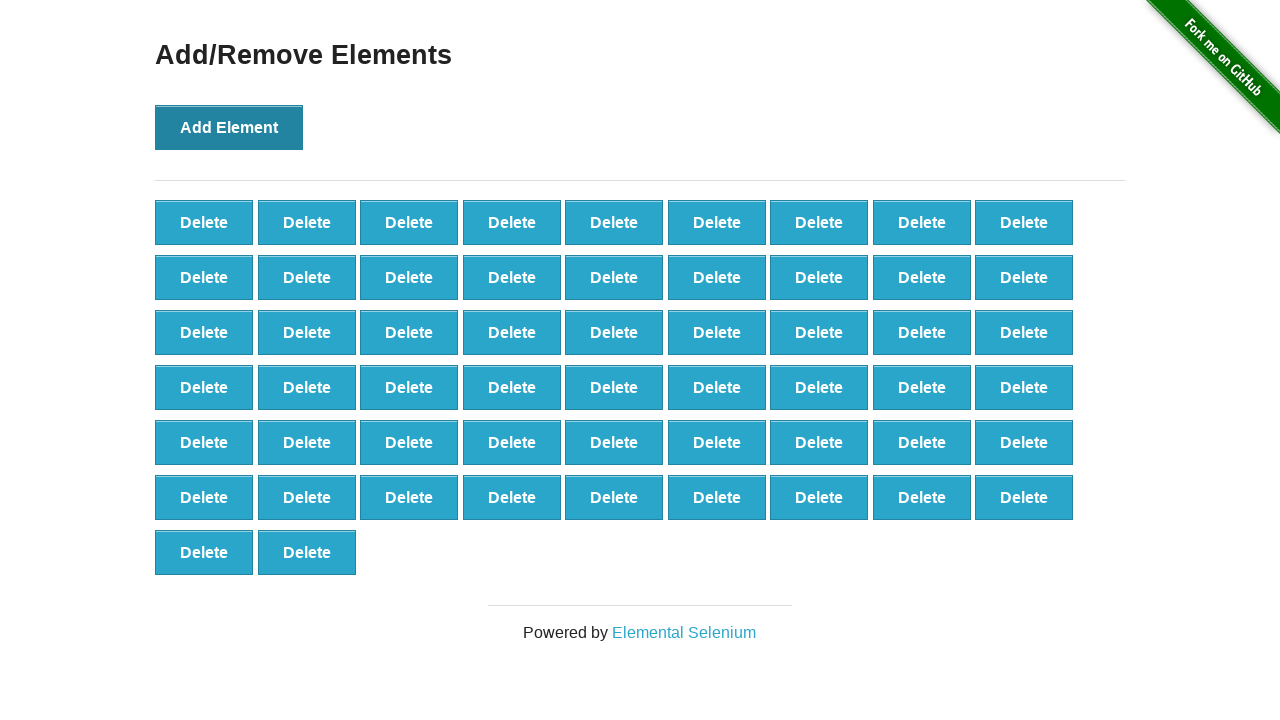

Clicked Add Element button (iteration 57/100) at (229, 127) on xpath=//*[@onclick='addElement()']
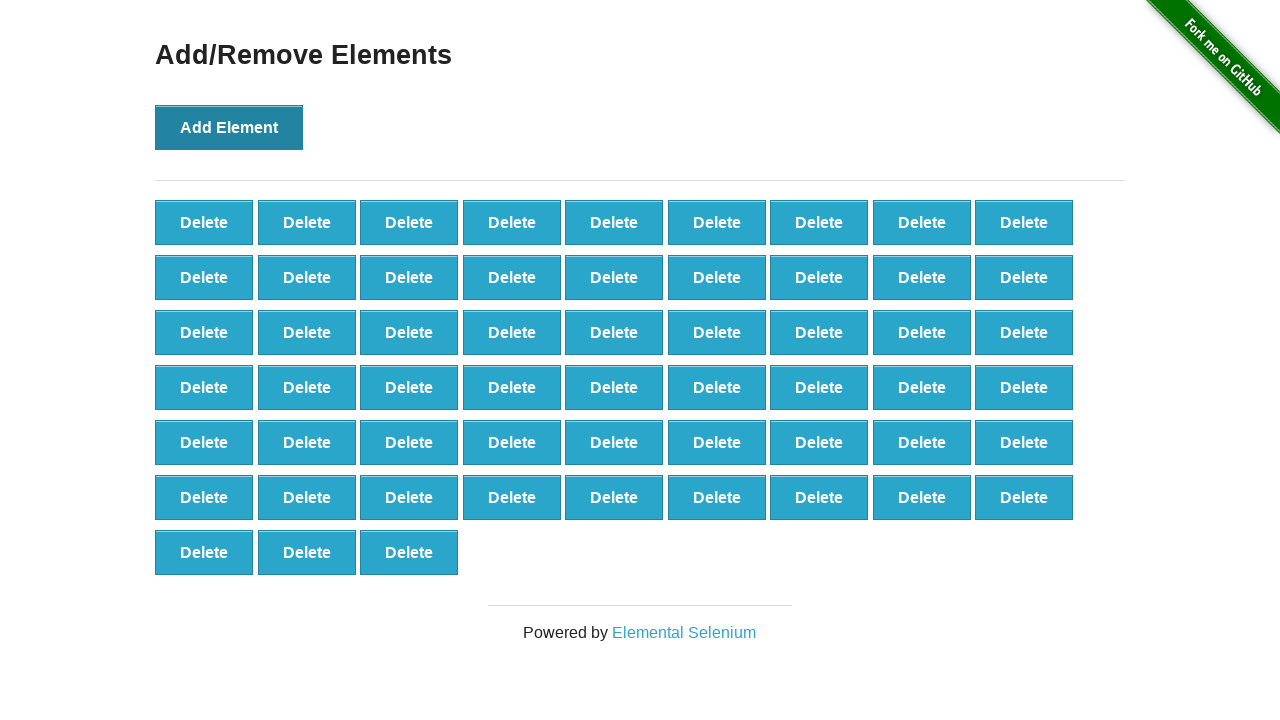

Clicked Add Element button (iteration 58/100) at (229, 127) on xpath=//*[@onclick='addElement()']
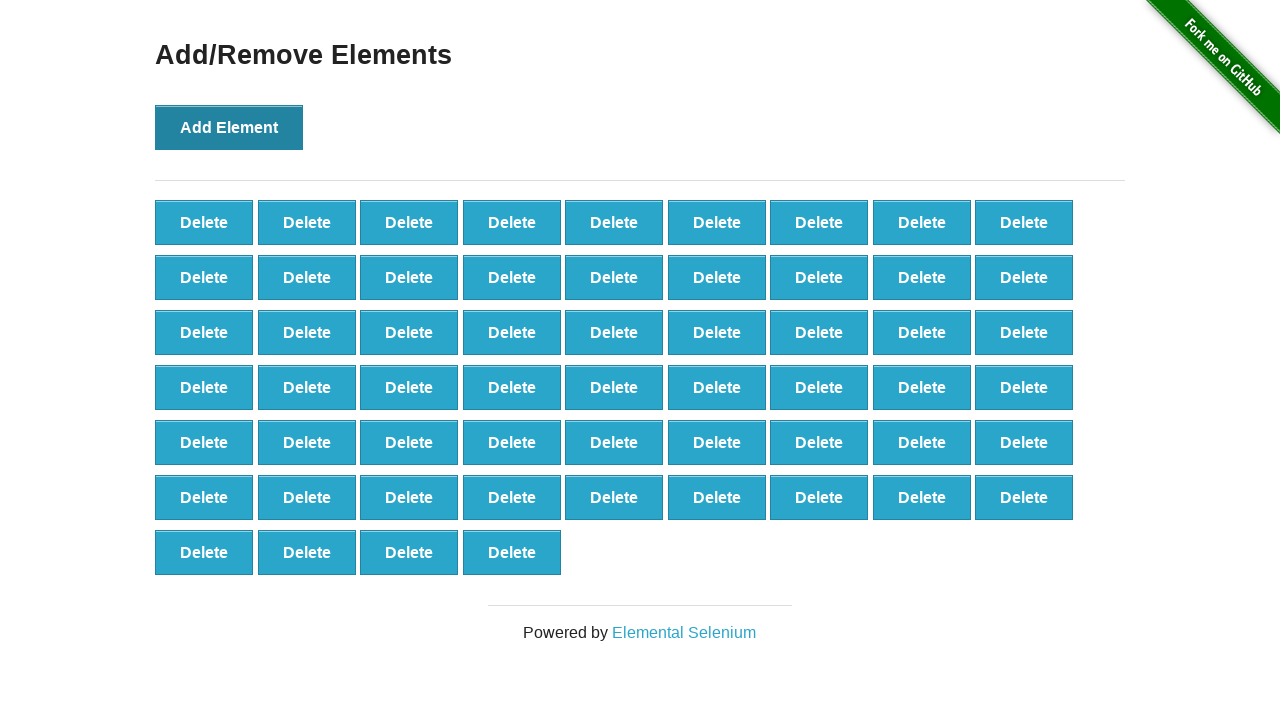

Clicked Add Element button (iteration 59/100) at (229, 127) on xpath=//*[@onclick='addElement()']
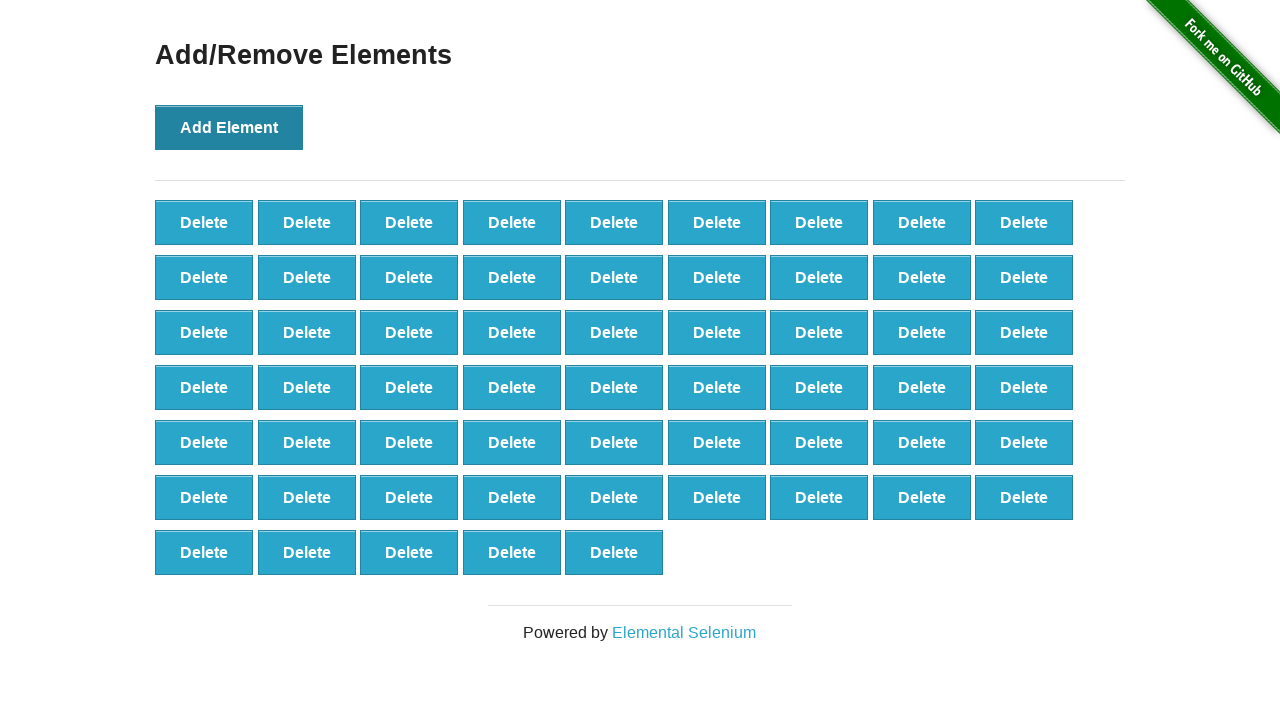

Clicked Add Element button (iteration 60/100) at (229, 127) on xpath=//*[@onclick='addElement()']
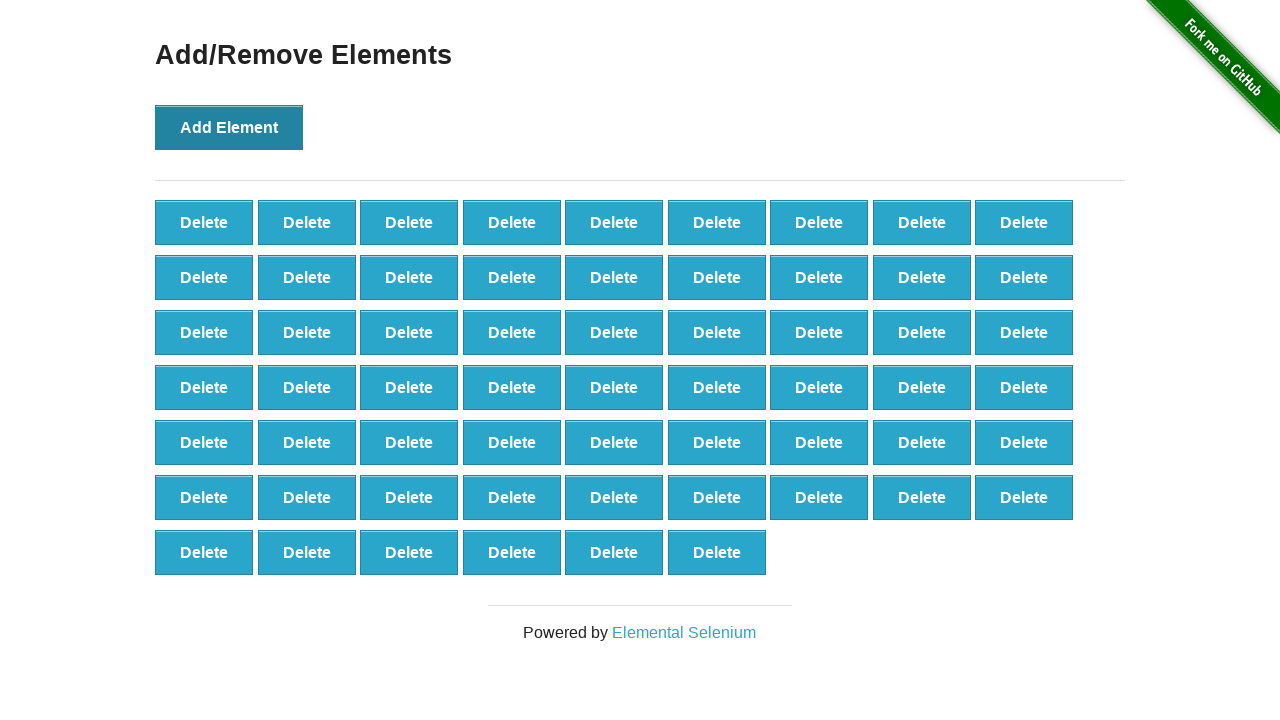

Clicked Add Element button (iteration 61/100) at (229, 127) on xpath=//*[@onclick='addElement()']
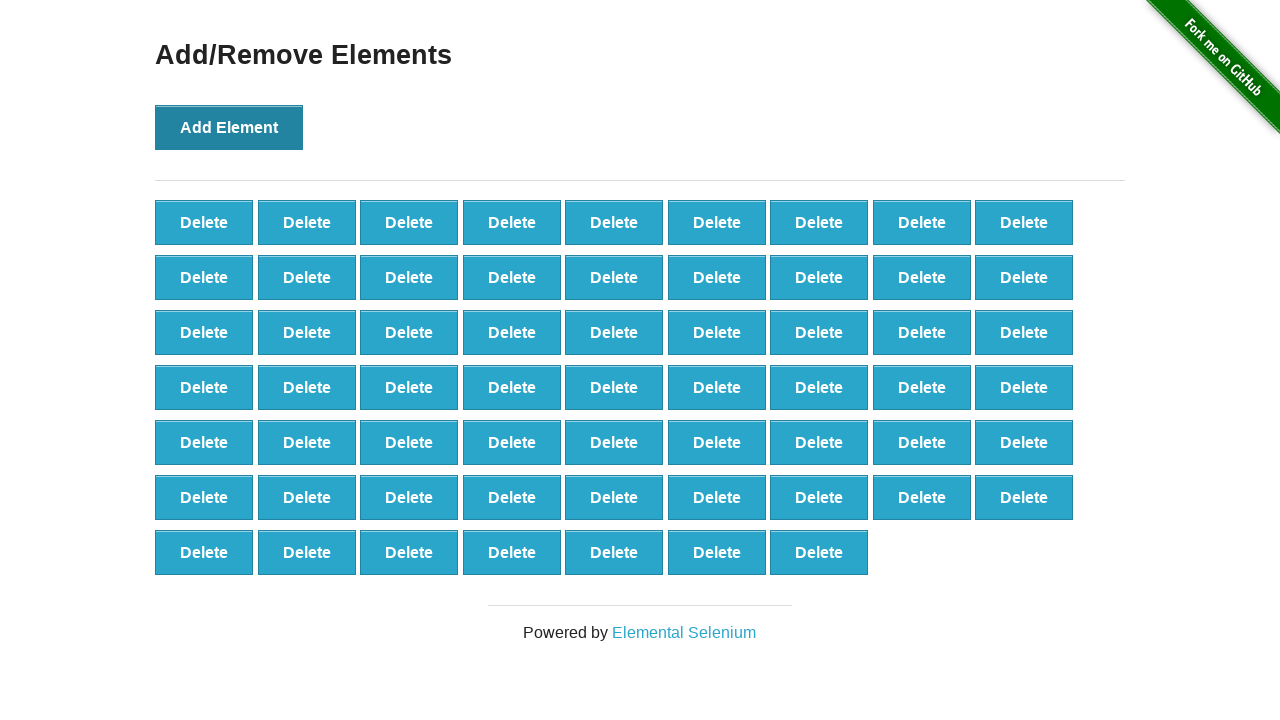

Clicked Add Element button (iteration 62/100) at (229, 127) on xpath=//*[@onclick='addElement()']
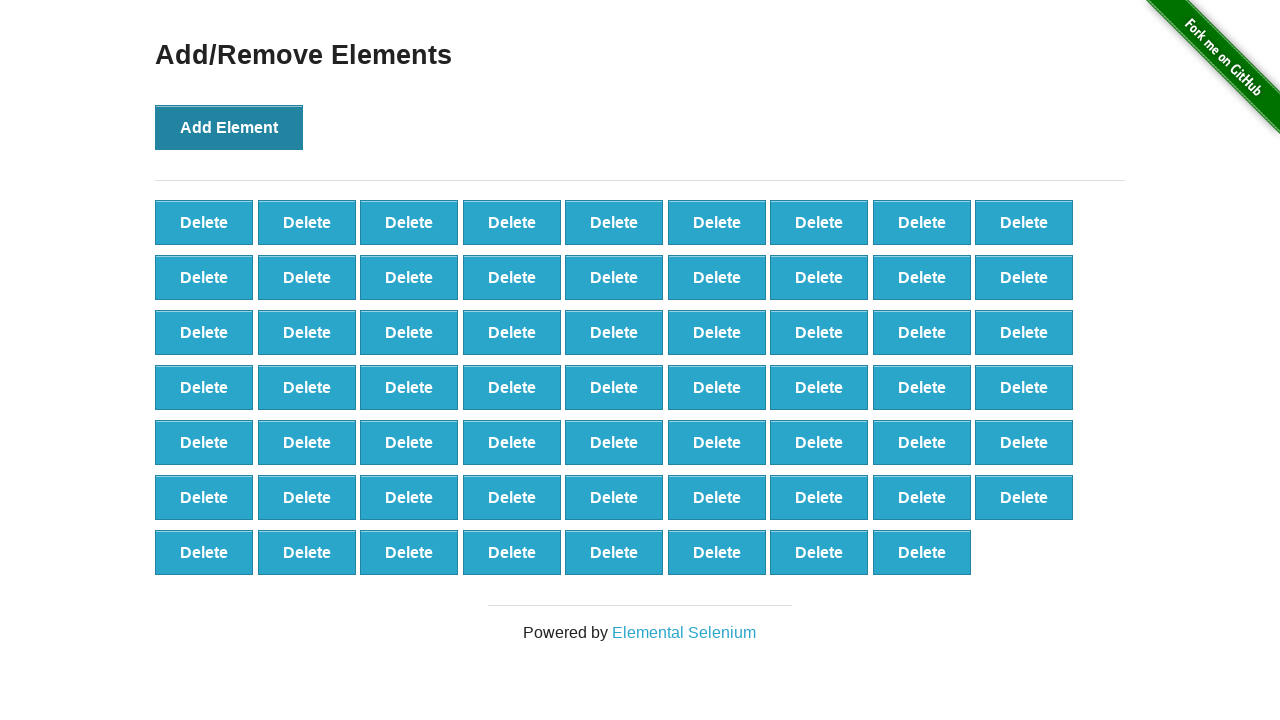

Clicked Add Element button (iteration 63/100) at (229, 127) on xpath=//*[@onclick='addElement()']
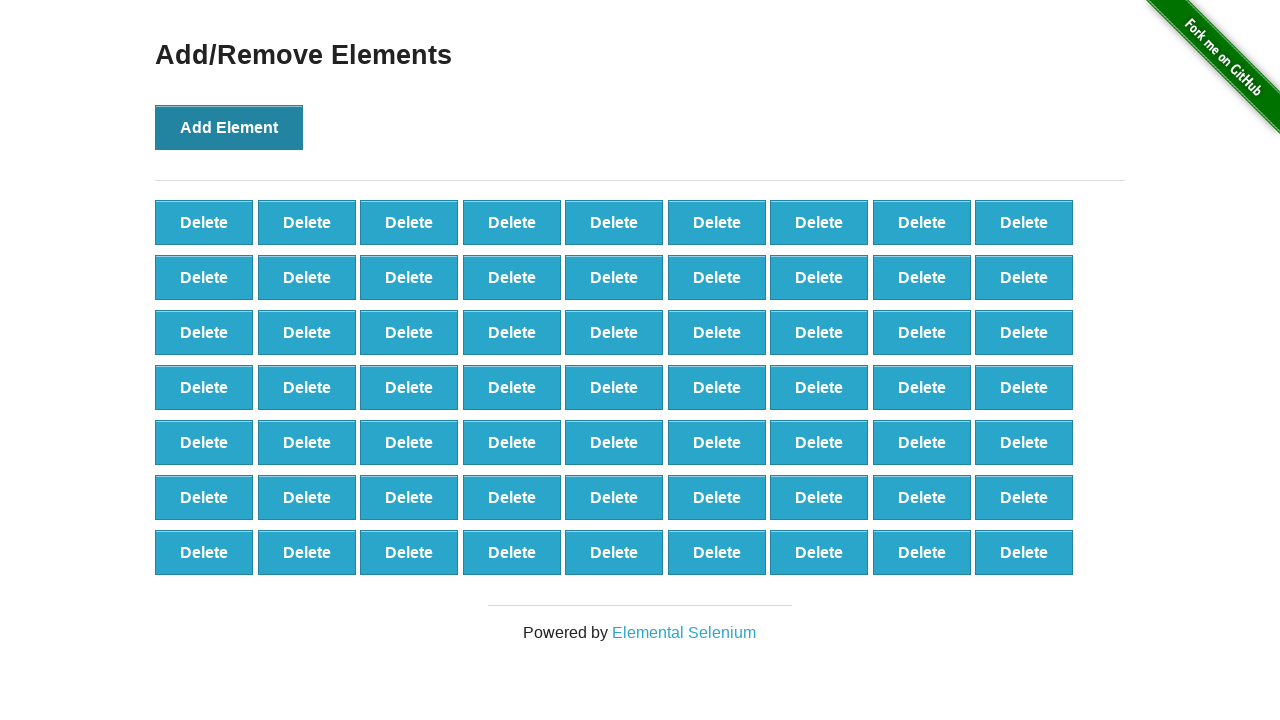

Clicked Add Element button (iteration 64/100) at (229, 127) on xpath=//*[@onclick='addElement()']
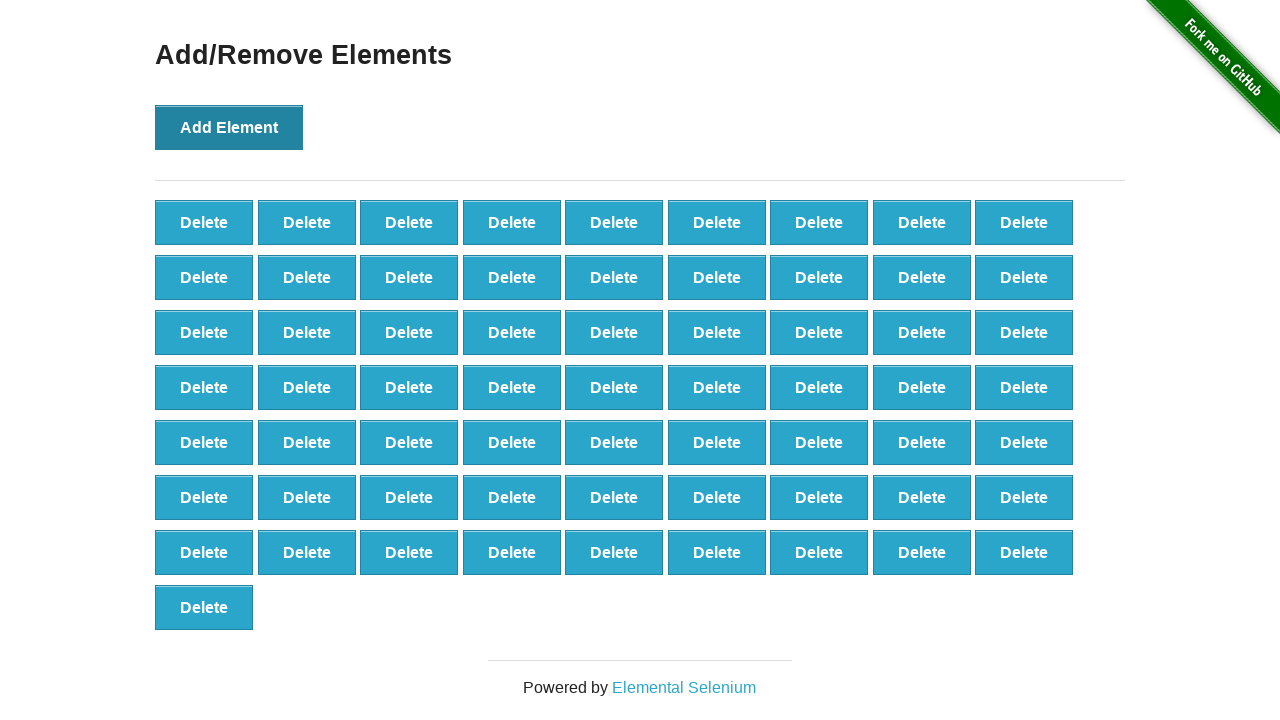

Clicked Add Element button (iteration 65/100) at (229, 127) on xpath=//*[@onclick='addElement()']
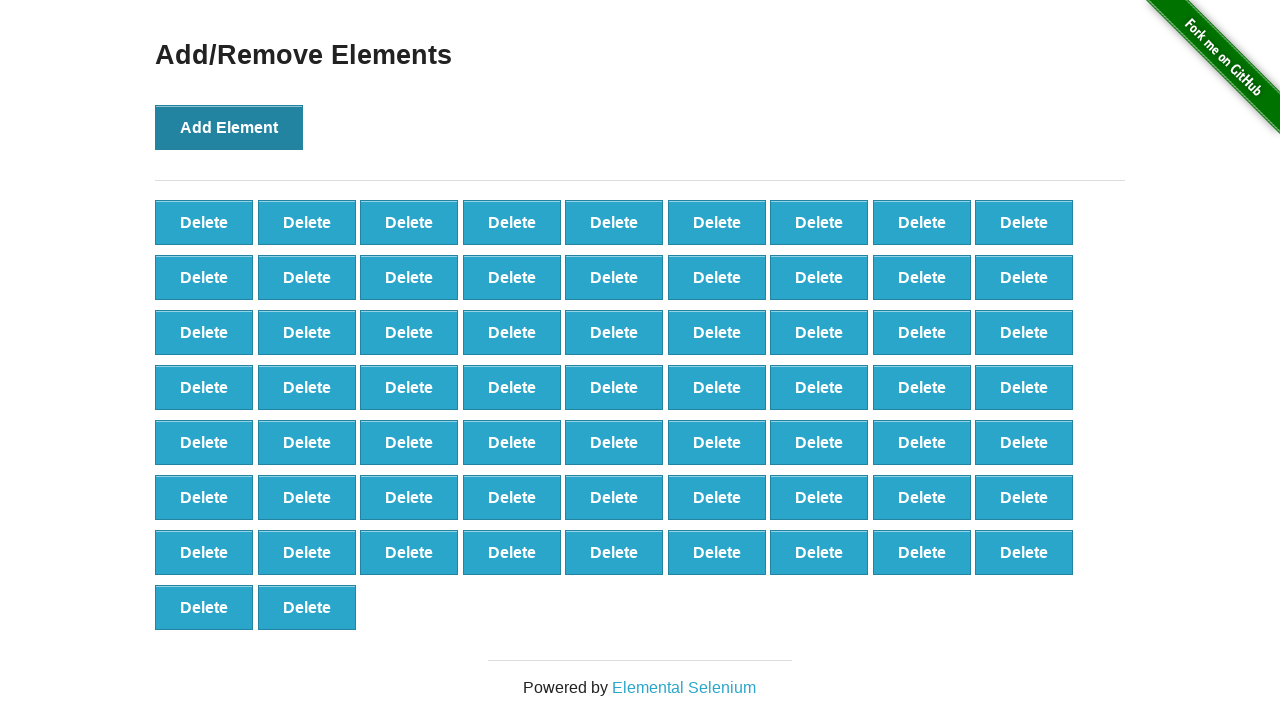

Clicked Add Element button (iteration 66/100) at (229, 127) on xpath=//*[@onclick='addElement()']
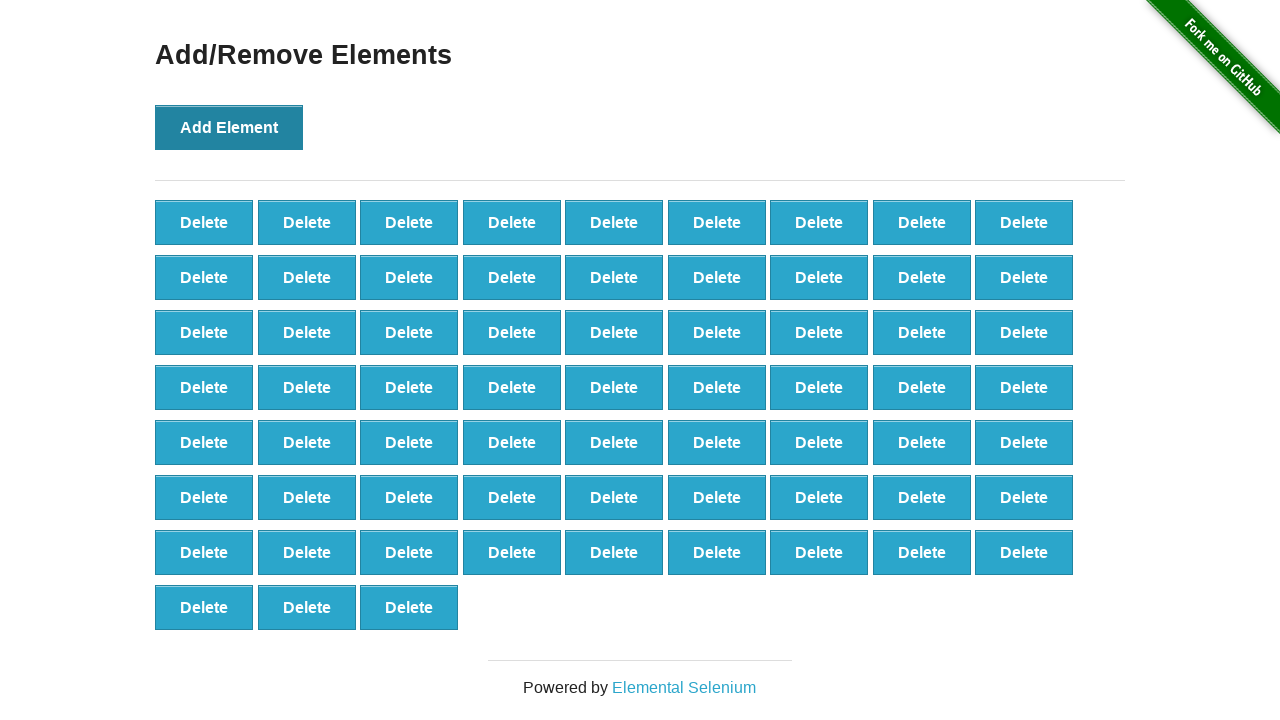

Clicked Add Element button (iteration 67/100) at (229, 127) on xpath=//*[@onclick='addElement()']
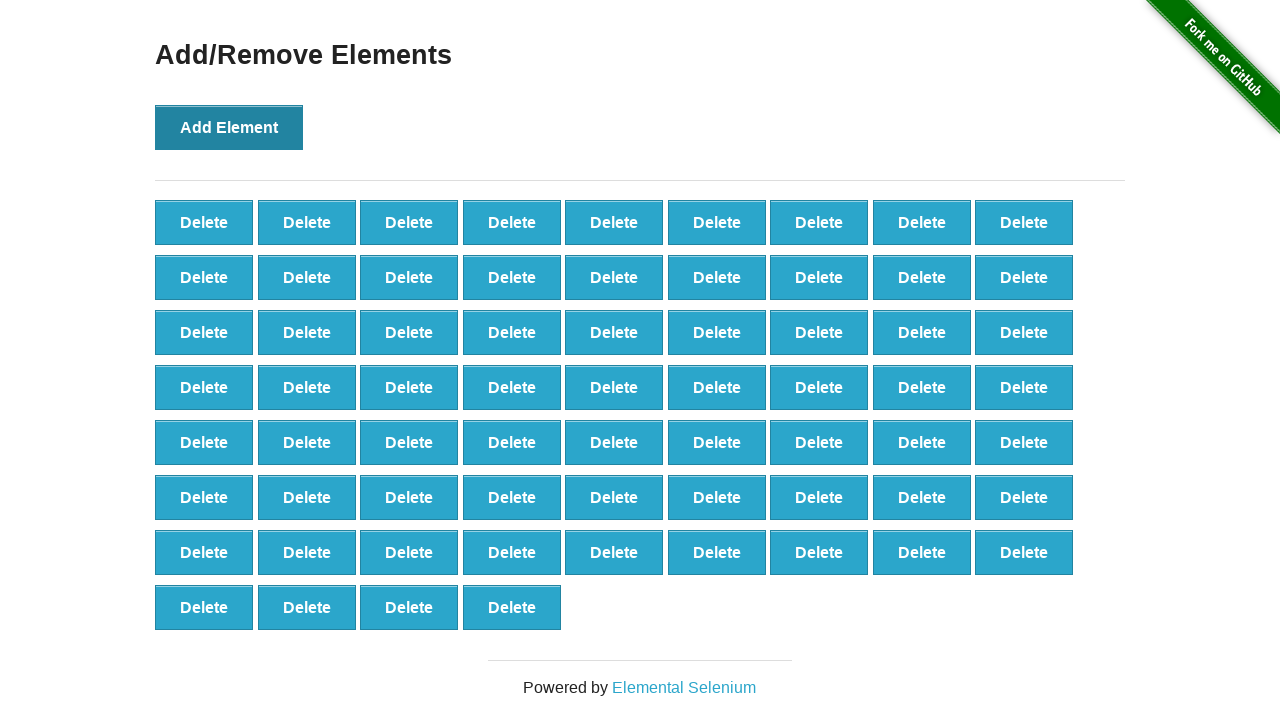

Clicked Add Element button (iteration 68/100) at (229, 127) on xpath=//*[@onclick='addElement()']
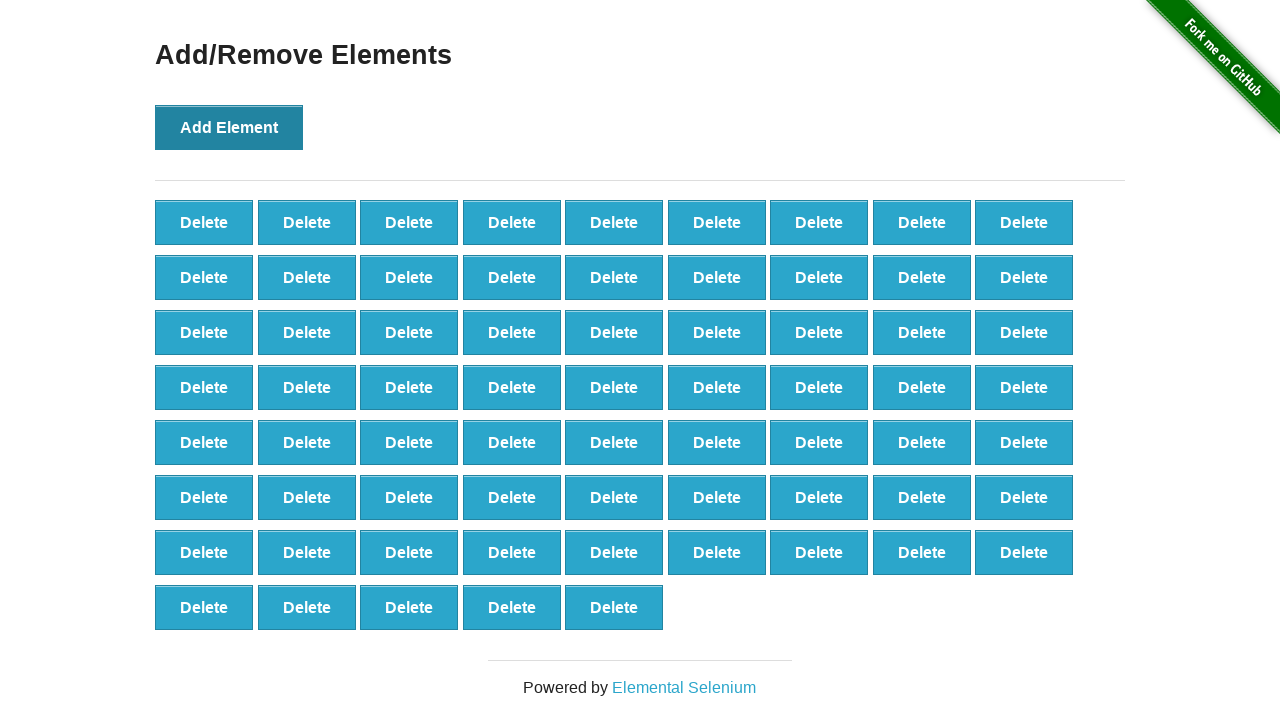

Clicked Add Element button (iteration 69/100) at (229, 127) on xpath=//*[@onclick='addElement()']
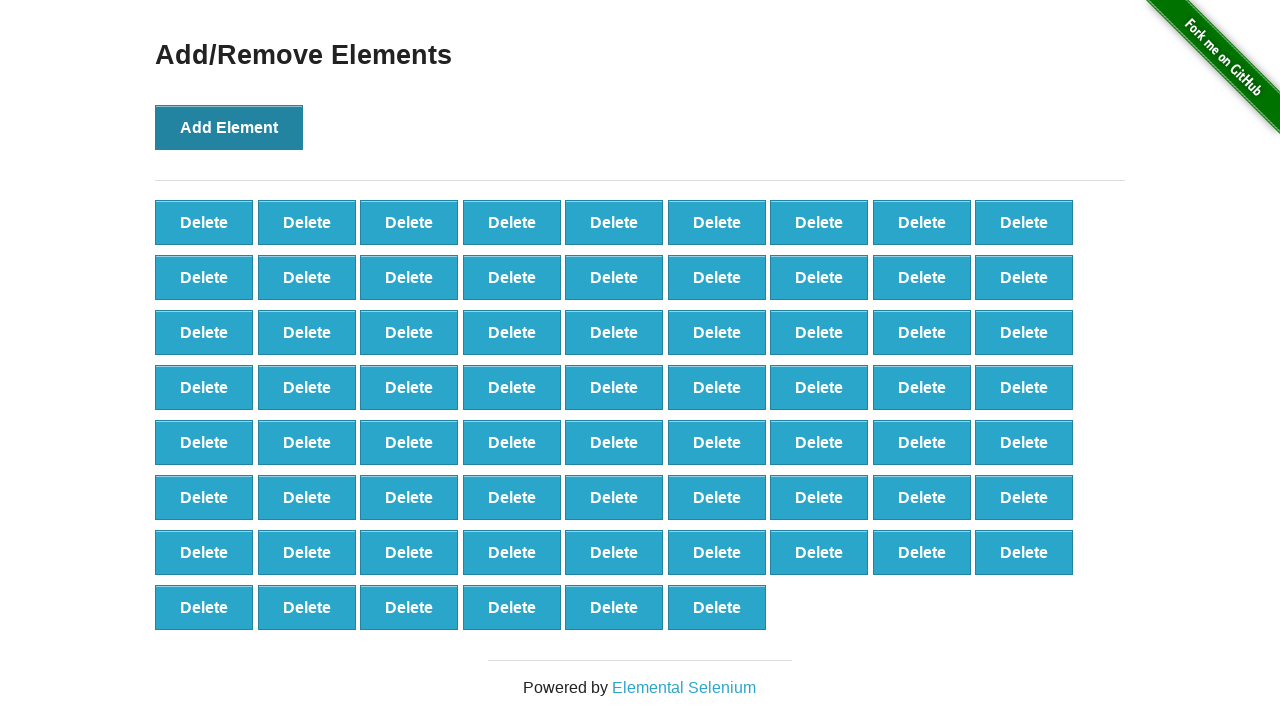

Clicked Add Element button (iteration 70/100) at (229, 127) on xpath=//*[@onclick='addElement()']
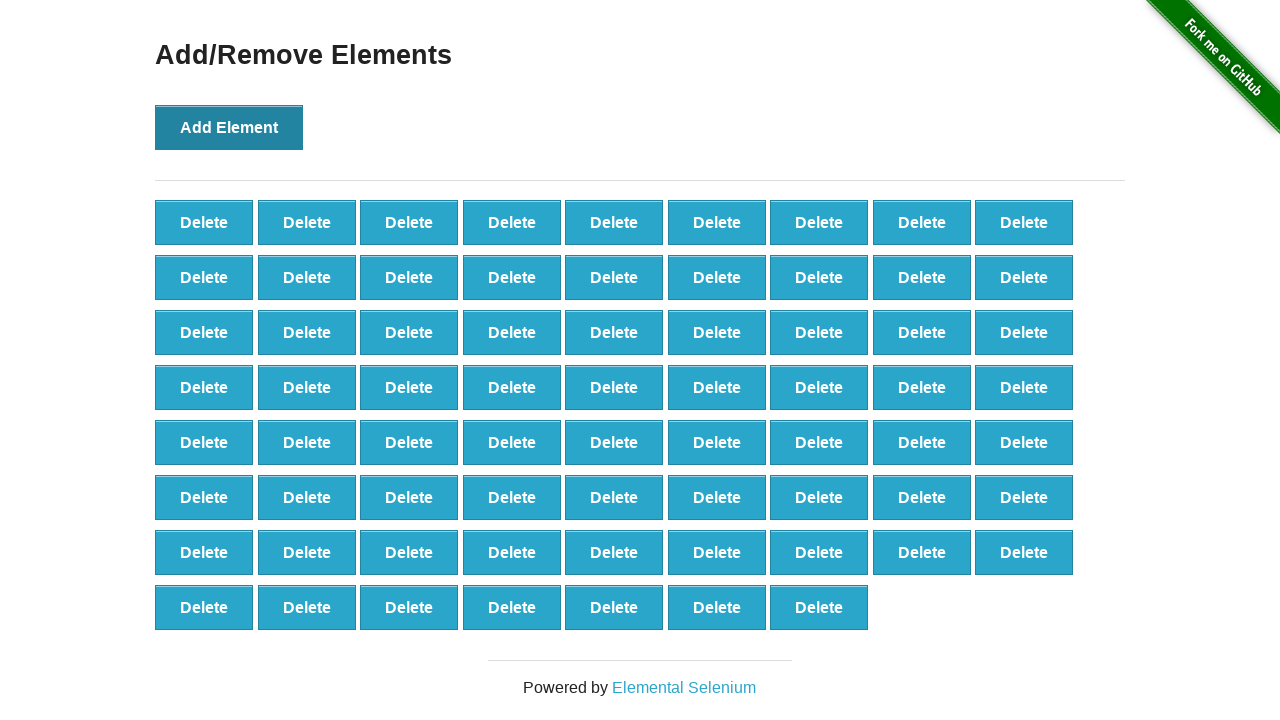

Clicked Add Element button (iteration 71/100) at (229, 127) on xpath=//*[@onclick='addElement()']
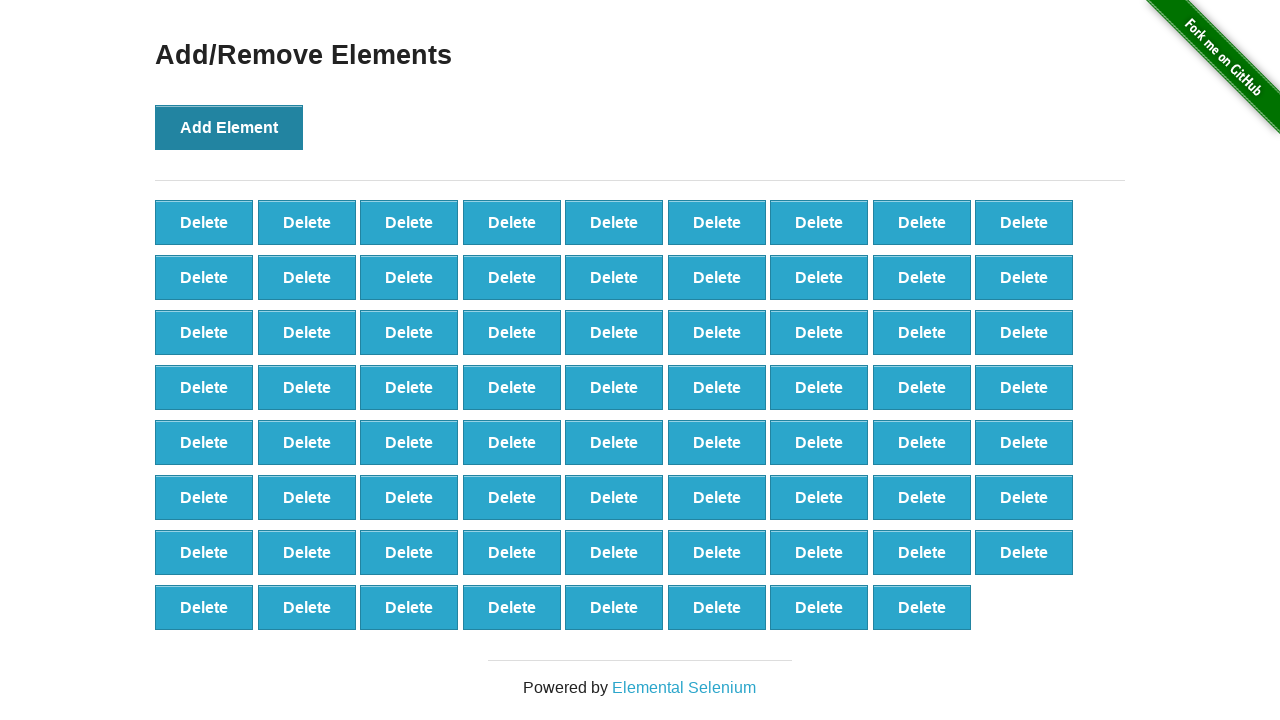

Clicked Add Element button (iteration 72/100) at (229, 127) on xpath=//*[@onclick='addElement()']
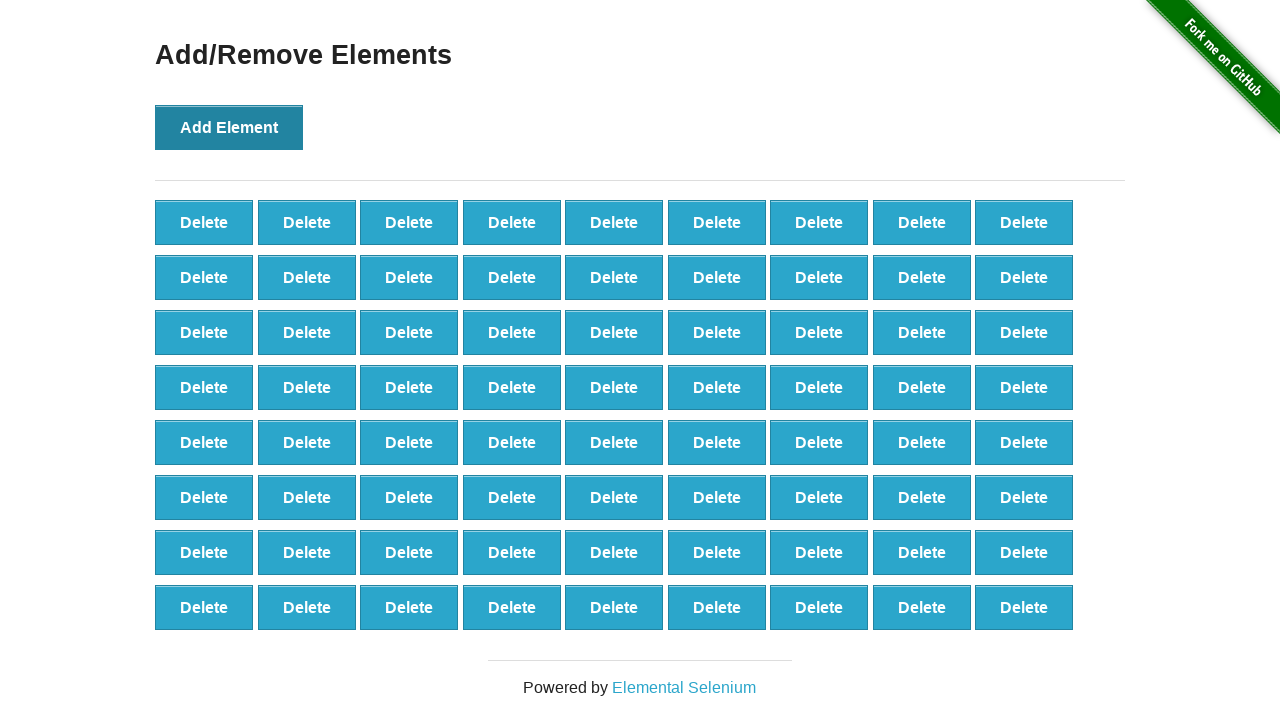

Clicked Add Element button (iteration 73/100) at (229, 127) on xpath=//*[@onclick='addElement()']
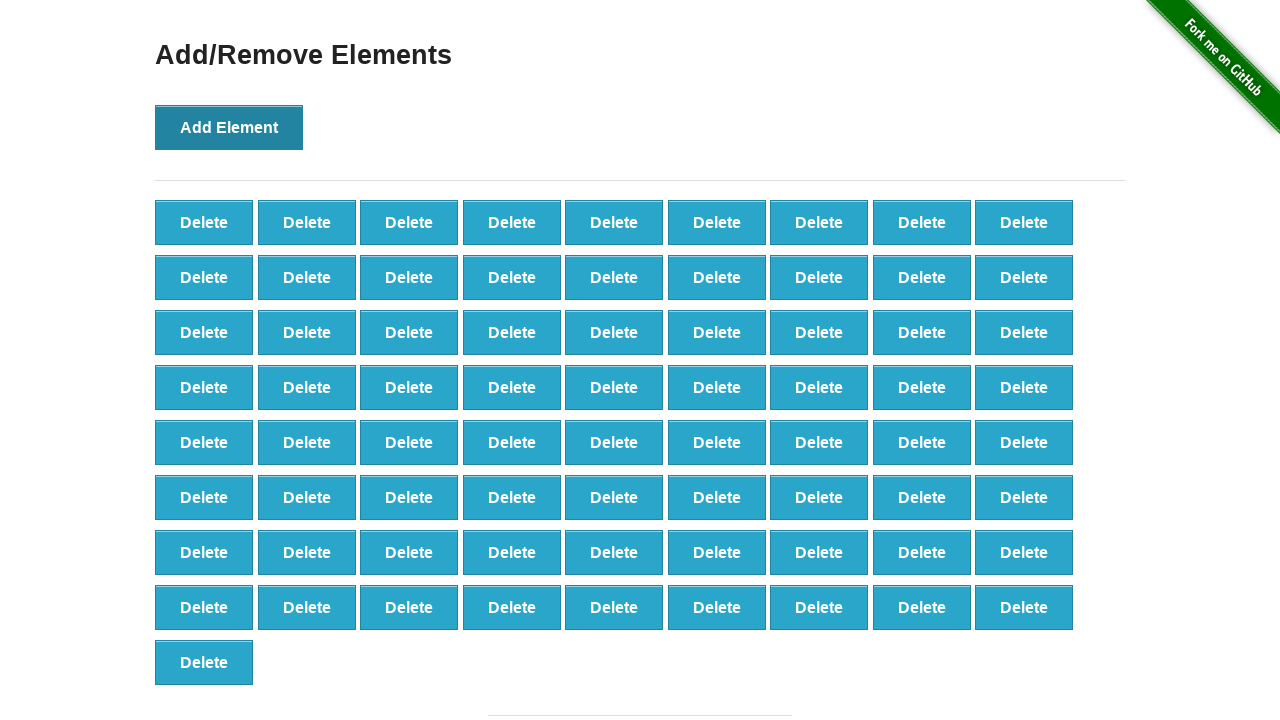

Clicked Add Element button (iteration 74/100) at (229, 127) on xpath=//*[@onclick='addElement()']
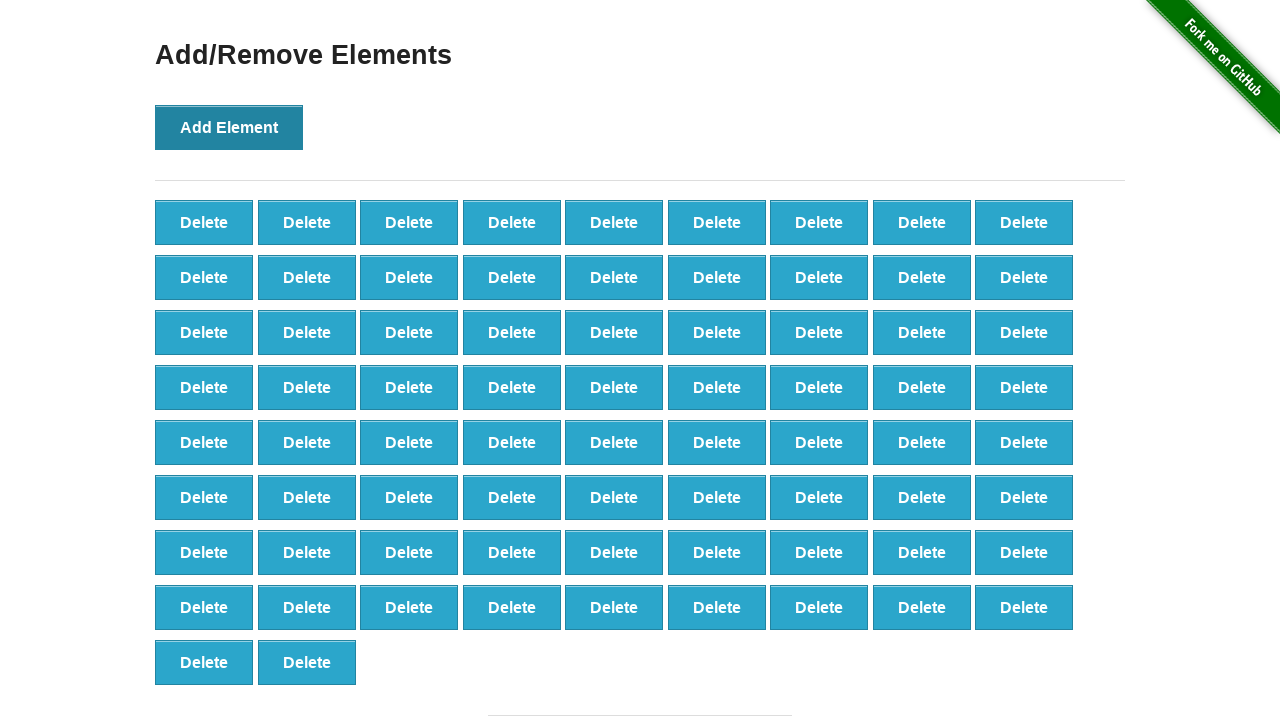

Clicked Add Element button (iteration 75/100) at (229, 127) on xpath=//*[@onclick='addElement()']
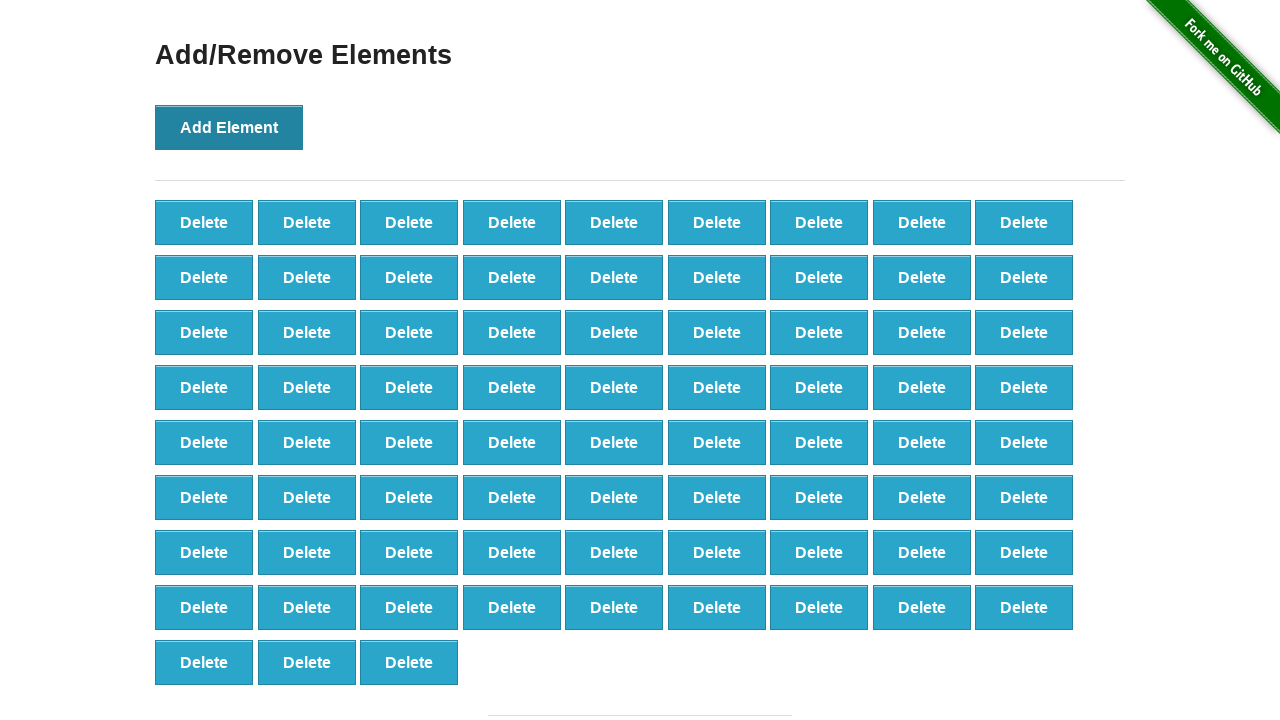

Clicked Add Element button (iteration 76/100) at (229, 127) on xpath=//*[@onclick='addElement()']
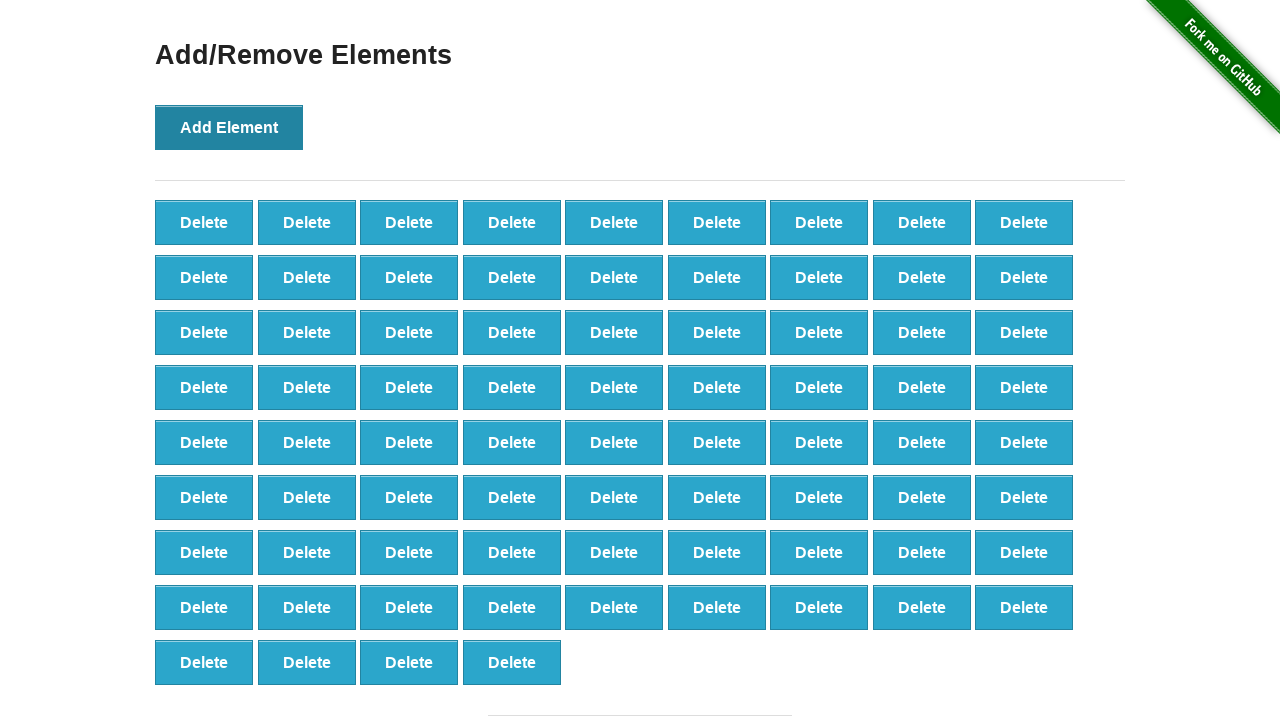

Clicked Add Element button (iteration 77/100) at (229, 127) on xpath=//*[@onclick='addElement()']
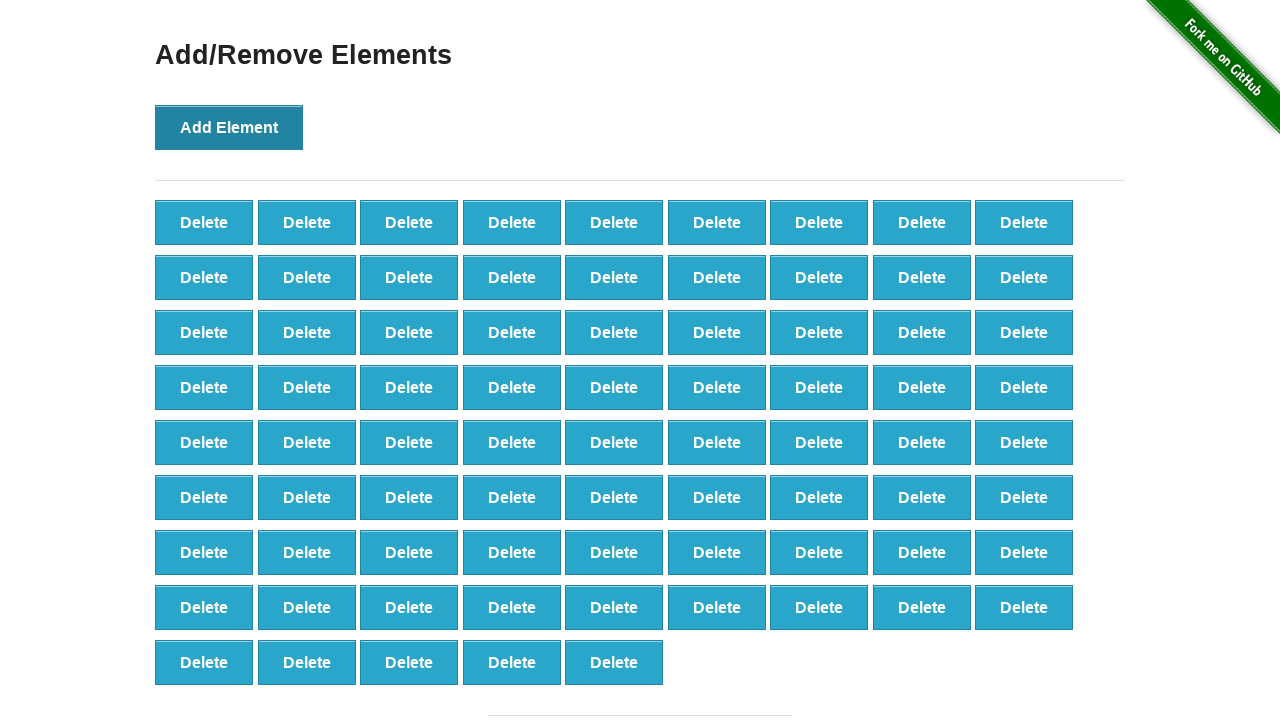

Clicked Add Element button (iteration 78/100) at (229, 127) on xpath=//*[@onclick='addElement()']
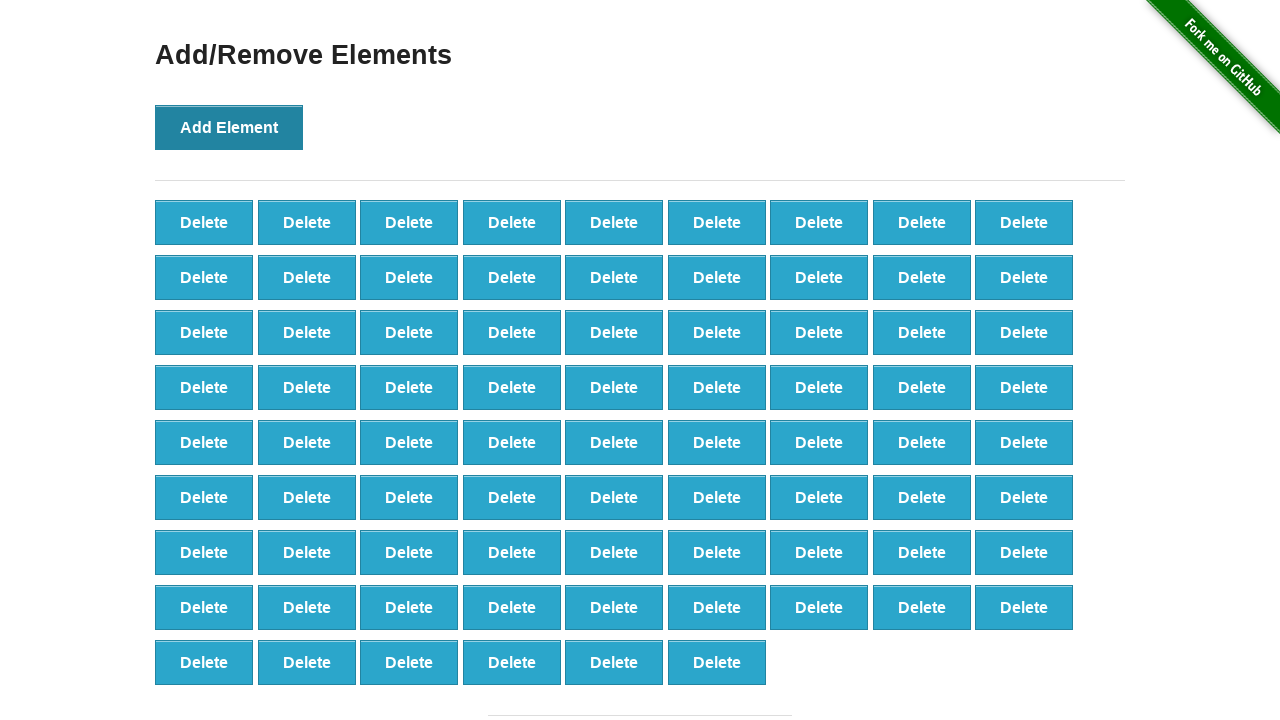

Clicked Add Element button (iteration 79/100) at (229, 127) on xpath=//*[@onclick='addElement()']
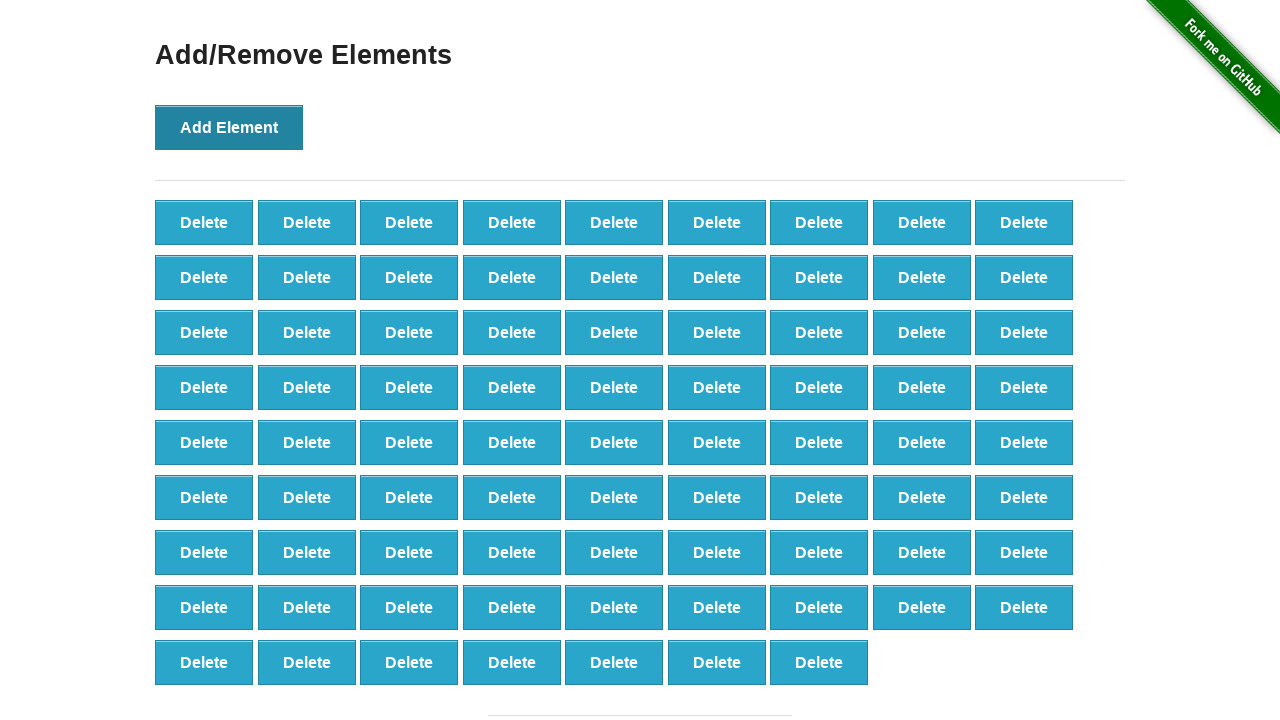

Clicked Add Element button (iteration 80/100) at (229, 127) on xpath=//*[@onclick='addElement()']
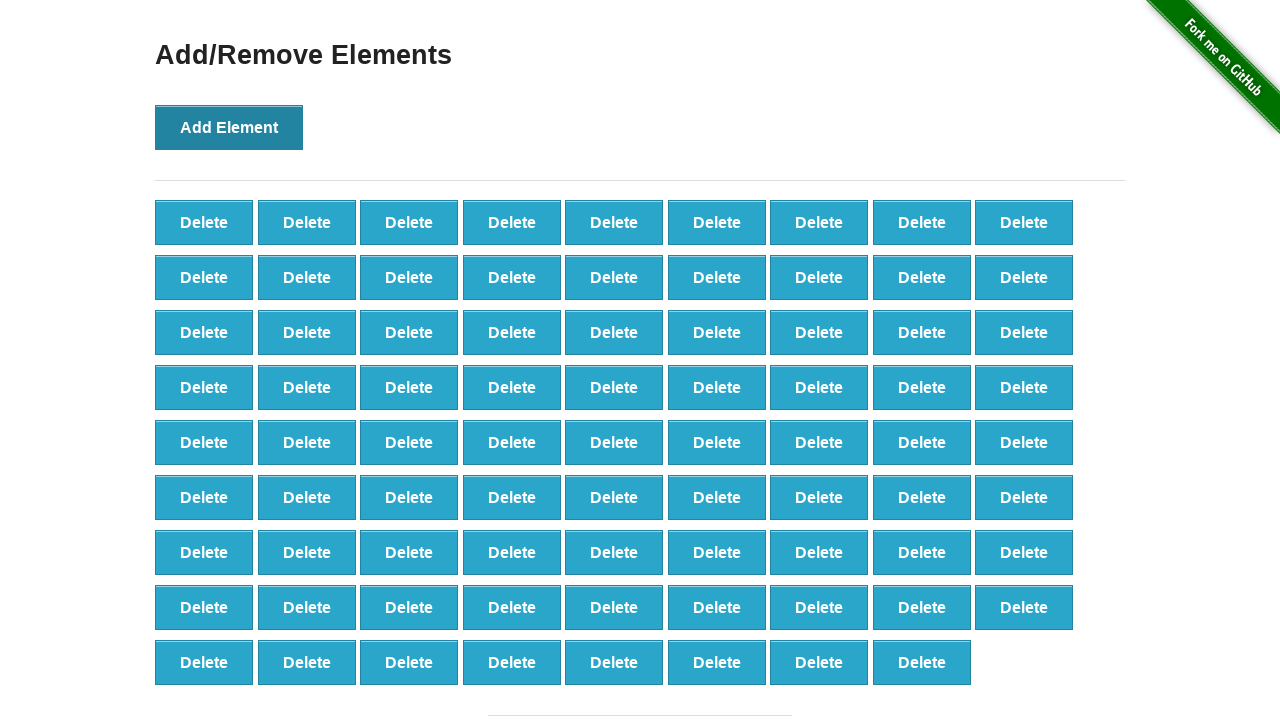

Clicked Add Element button (iteration 81/100) at (229, 127) on xpath=//*[@onclick='addElement()']
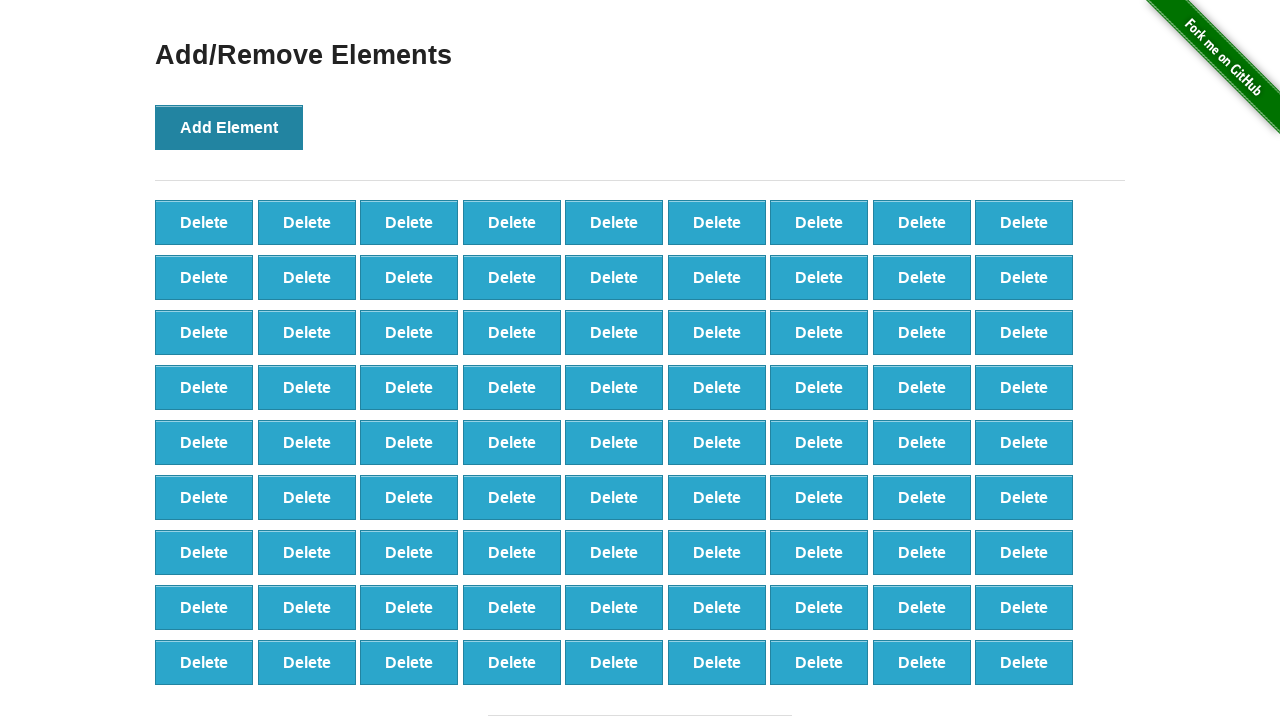

Clicked Add Element button (iteration 82/100) at (229, 127) on xpath=//*[@onclick='addElement()']
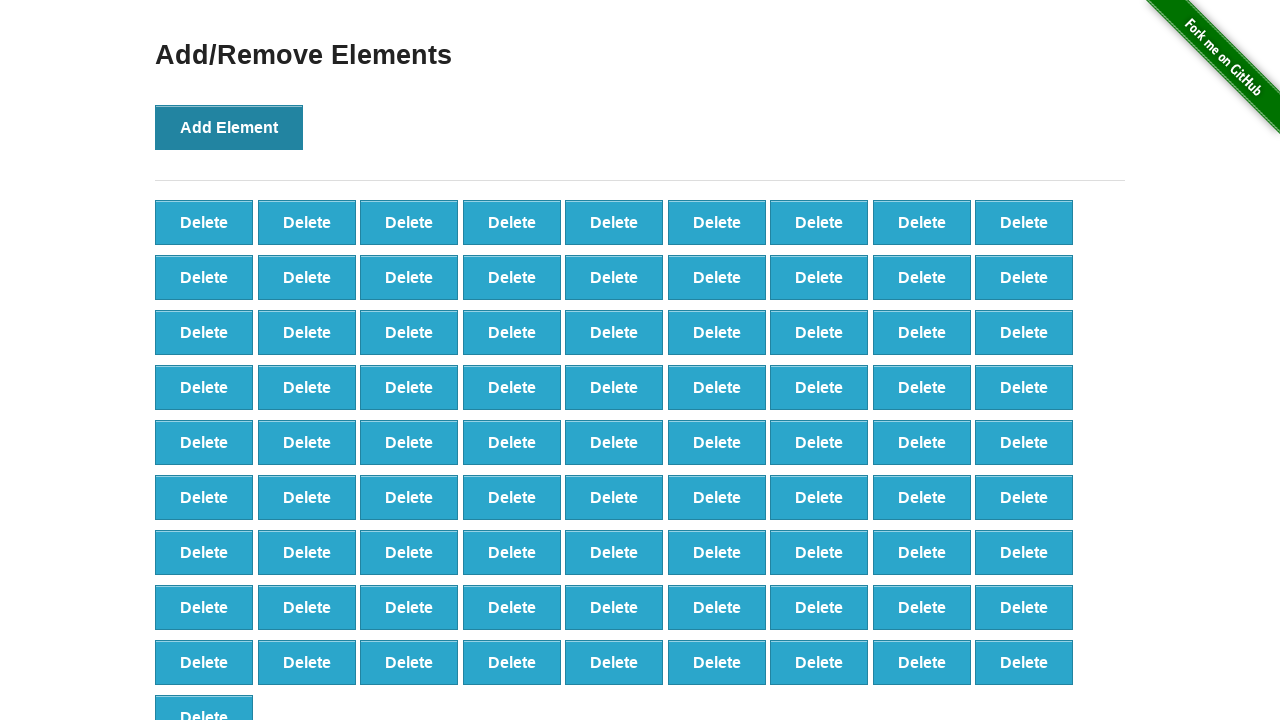

Clicked Add Element button (iteration 83/100) at (229, 127) on xpath=//*[@onclick='addElement()']
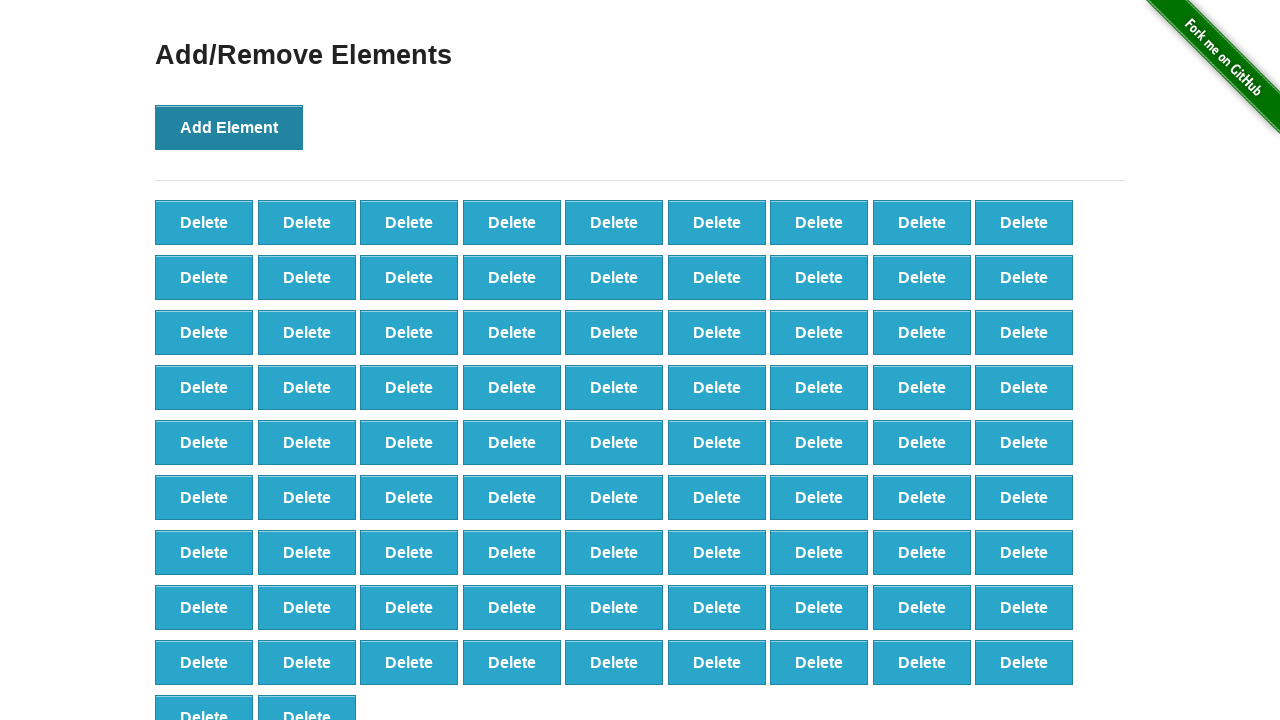

Clicked Add Element button (iteration 84/100) at (229, 127) on xpath=//*[@onclick='addElement()']
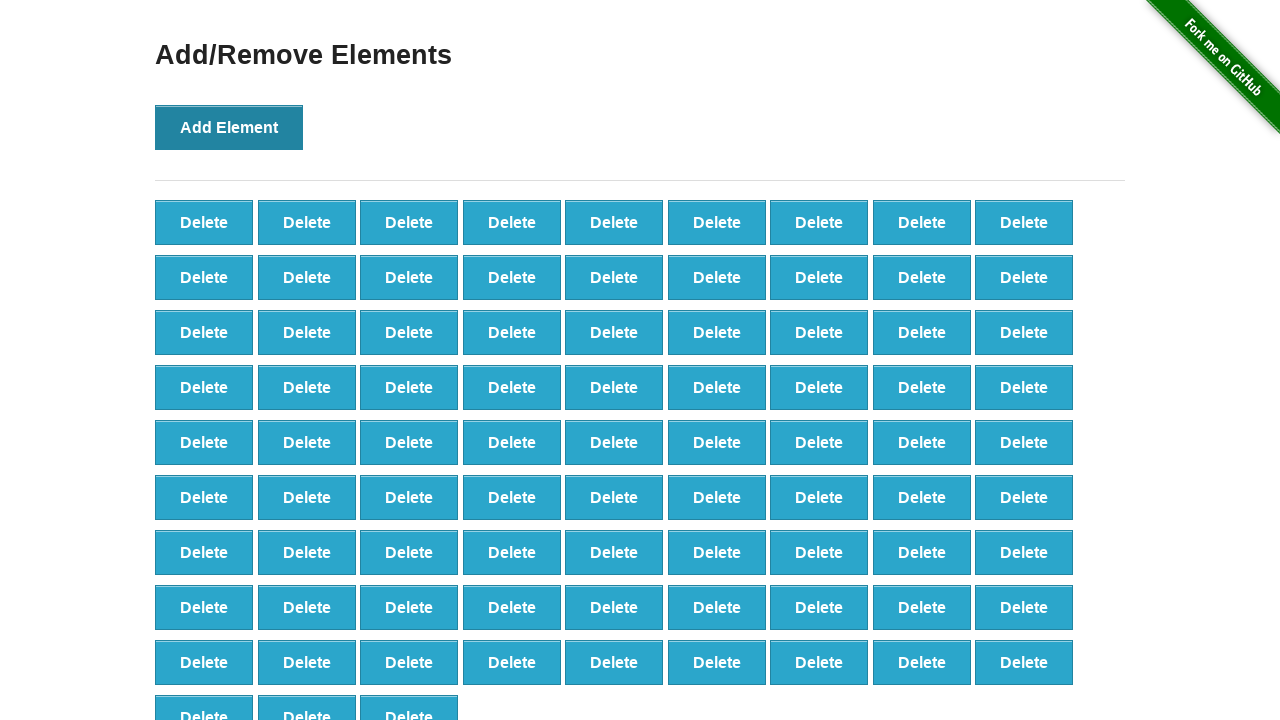

Clicked Add Element button (iteration 85/100) at (229, 127) on xpath=//*[@onclick='addElement()']
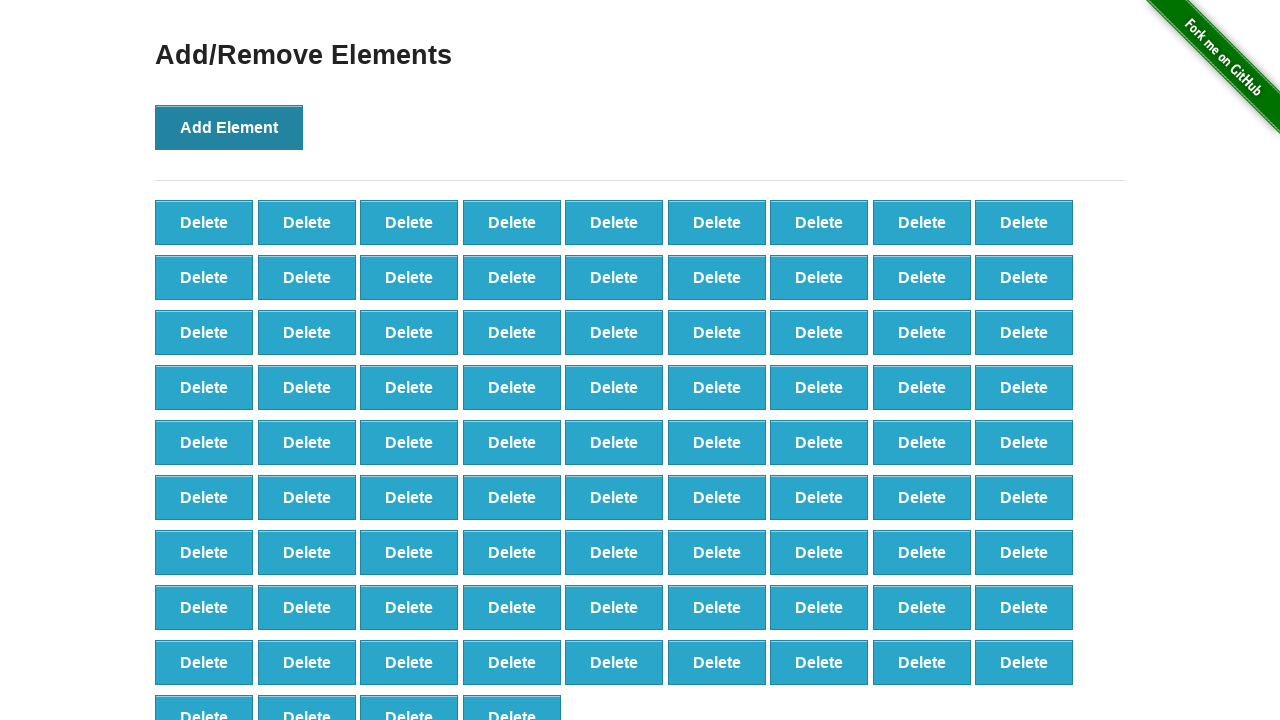

Clicked Add Element button (iteration 86/100) at (229, 127) on xpath=//*[@onclick='addElement()']
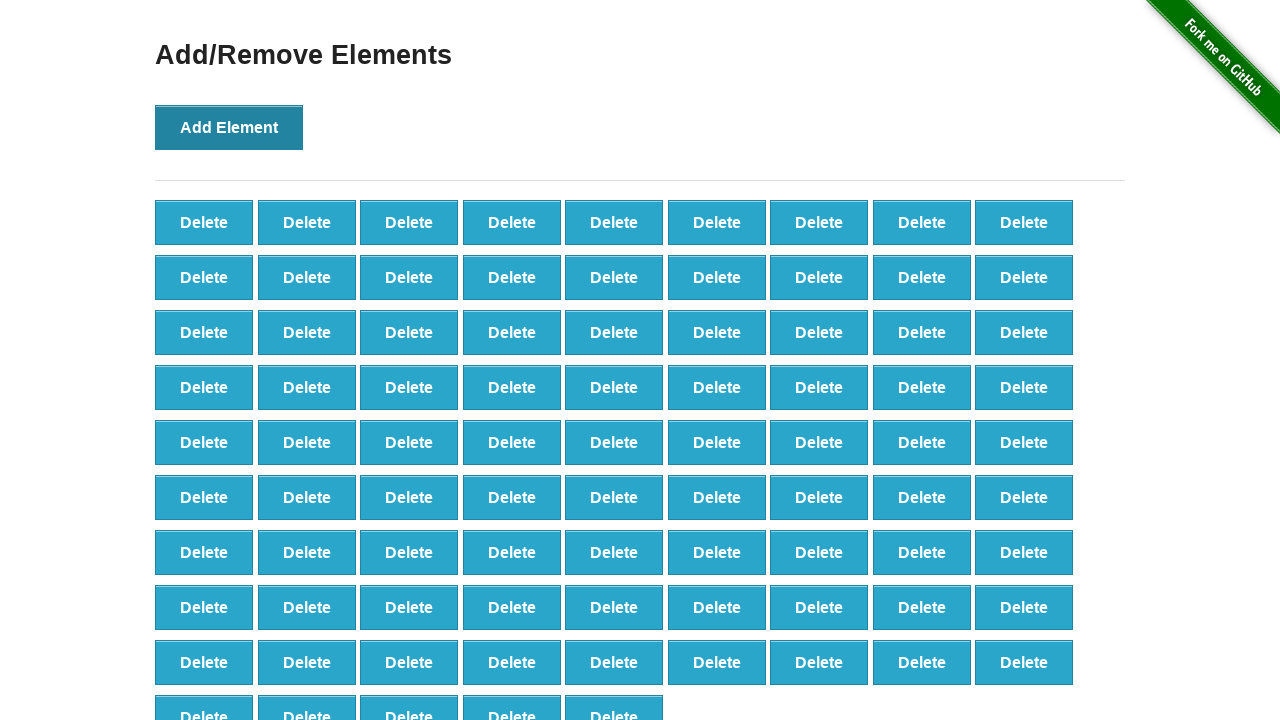

Clicked Add Element button (iteration 87/100) at (229, 127) on xpath=//*[@onclick='addElement()']
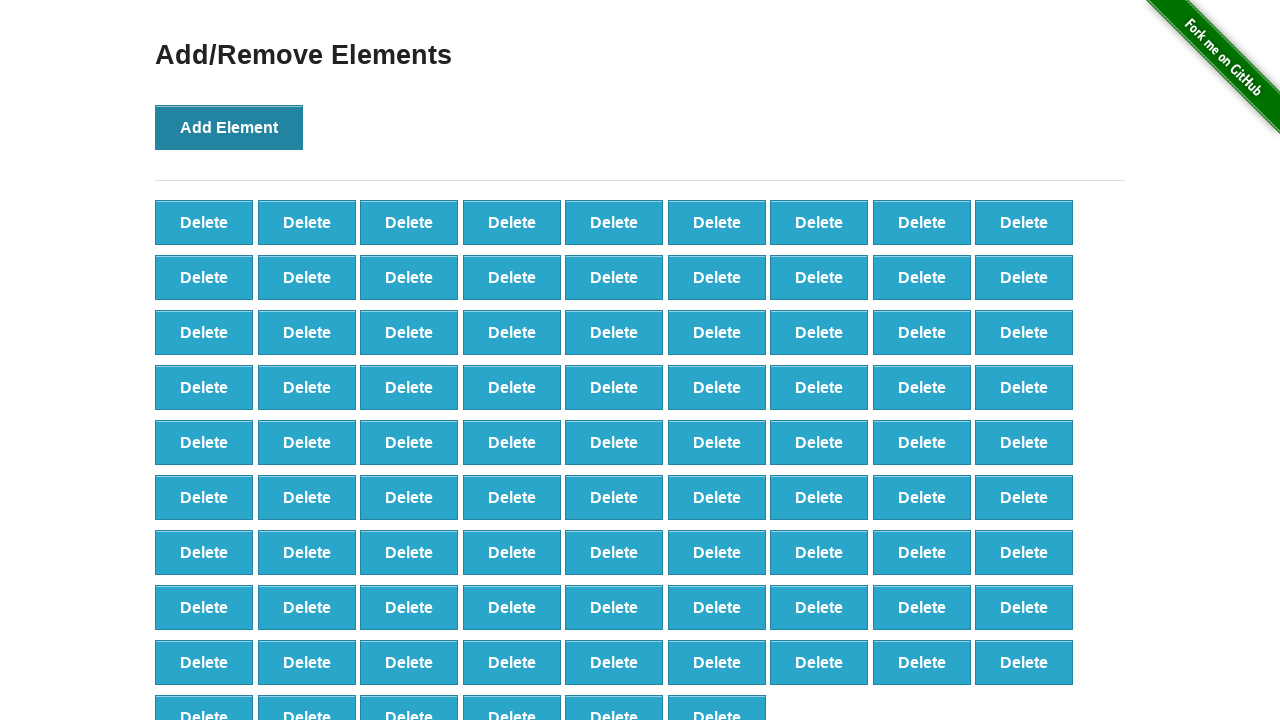

Clicked Add Element button (iteration 88/100) at (229, 127) on xpath=//*[@onclick='addElement()']
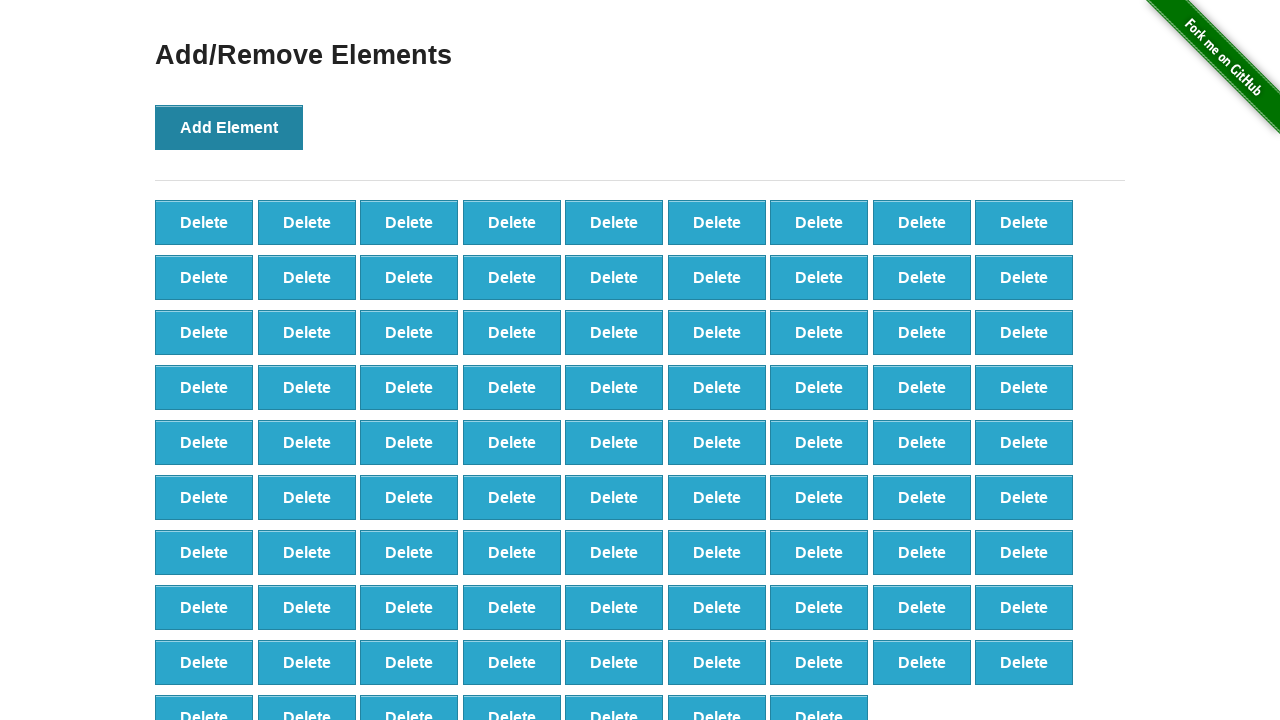

Clicked Add Element button (iteration 89/100) at (229, 127) on xpath=//*[@onclick='addElement()']
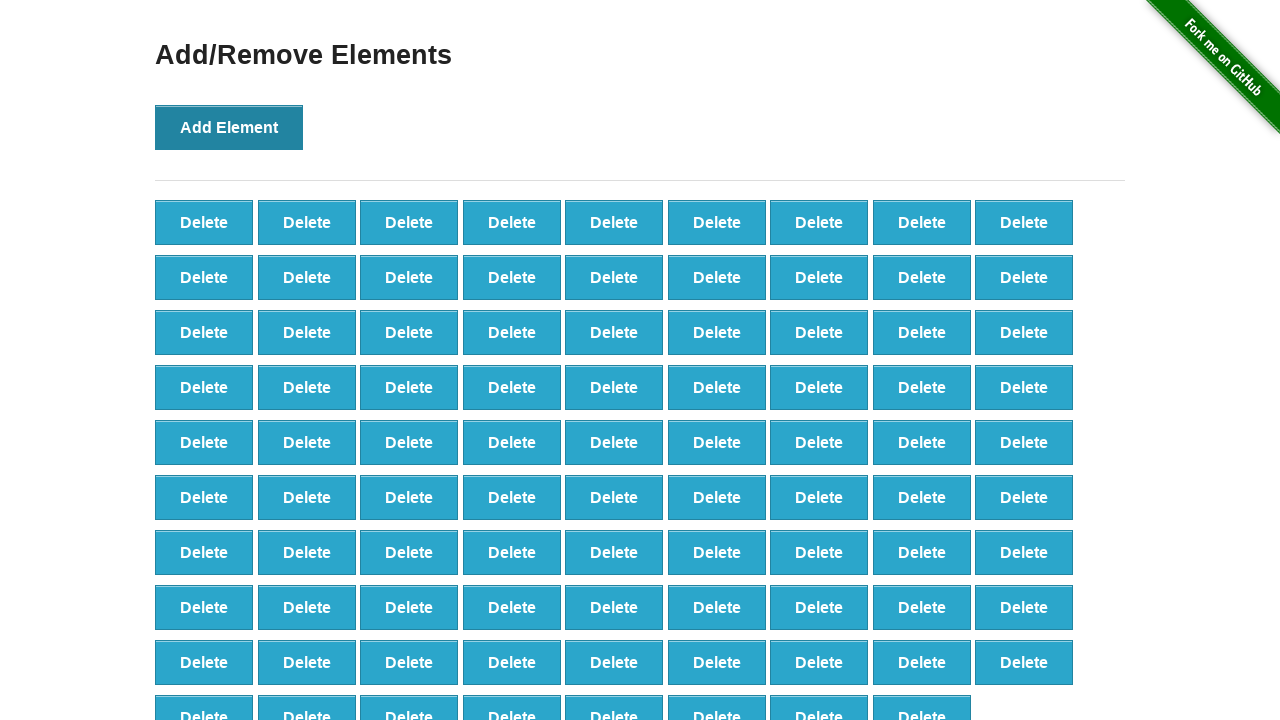

Clicked Add Element button (iteration 90/100) at (229, 127) on xpath=//*[@onclick='addElement()']
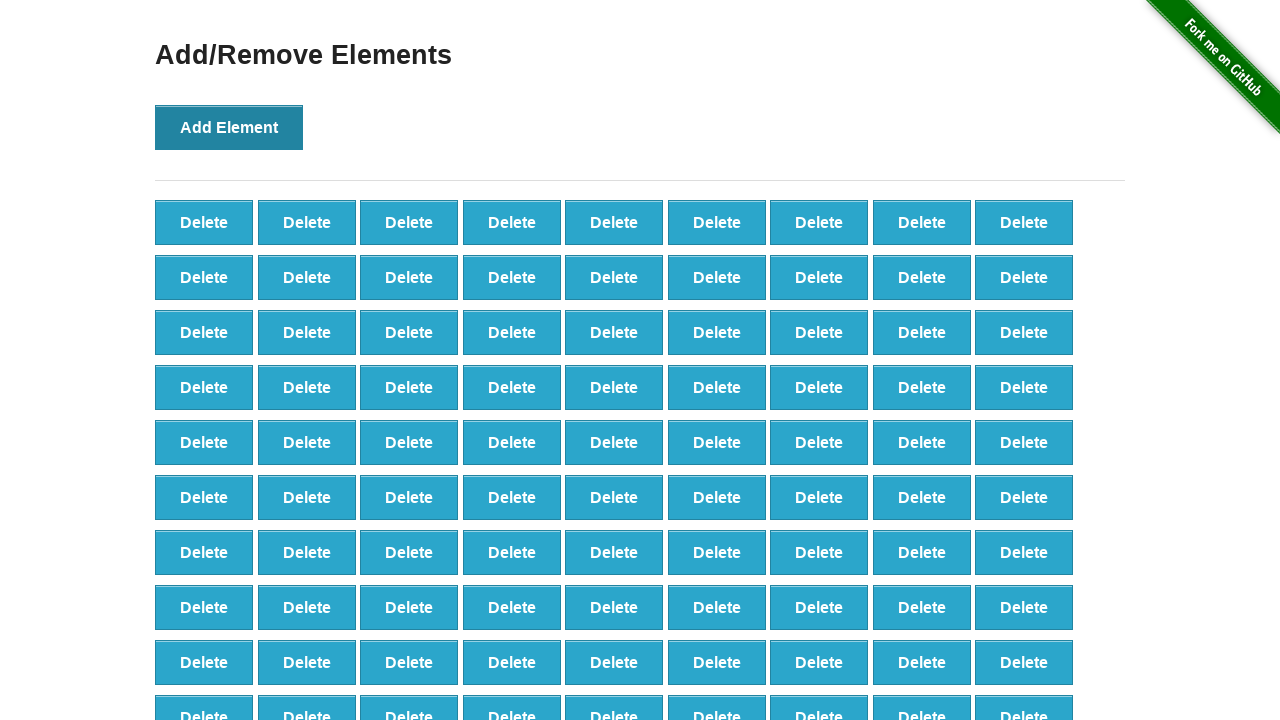

Clicked Add Element button (iteration 91/100) at (229, 127) on xpath=//*[@onclick='addElement()']
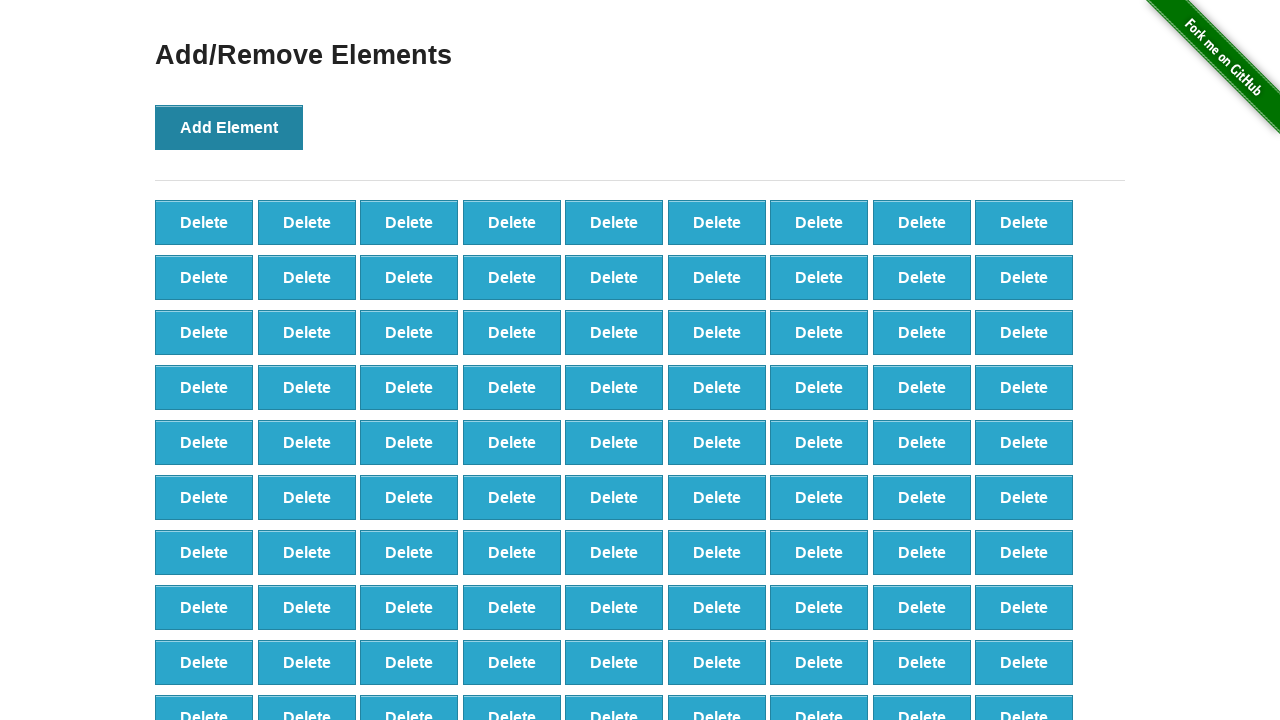

Clicked Add Element button (iteration 92/100) at (229, 127) on xpath=//*[@onclick='addElement()']
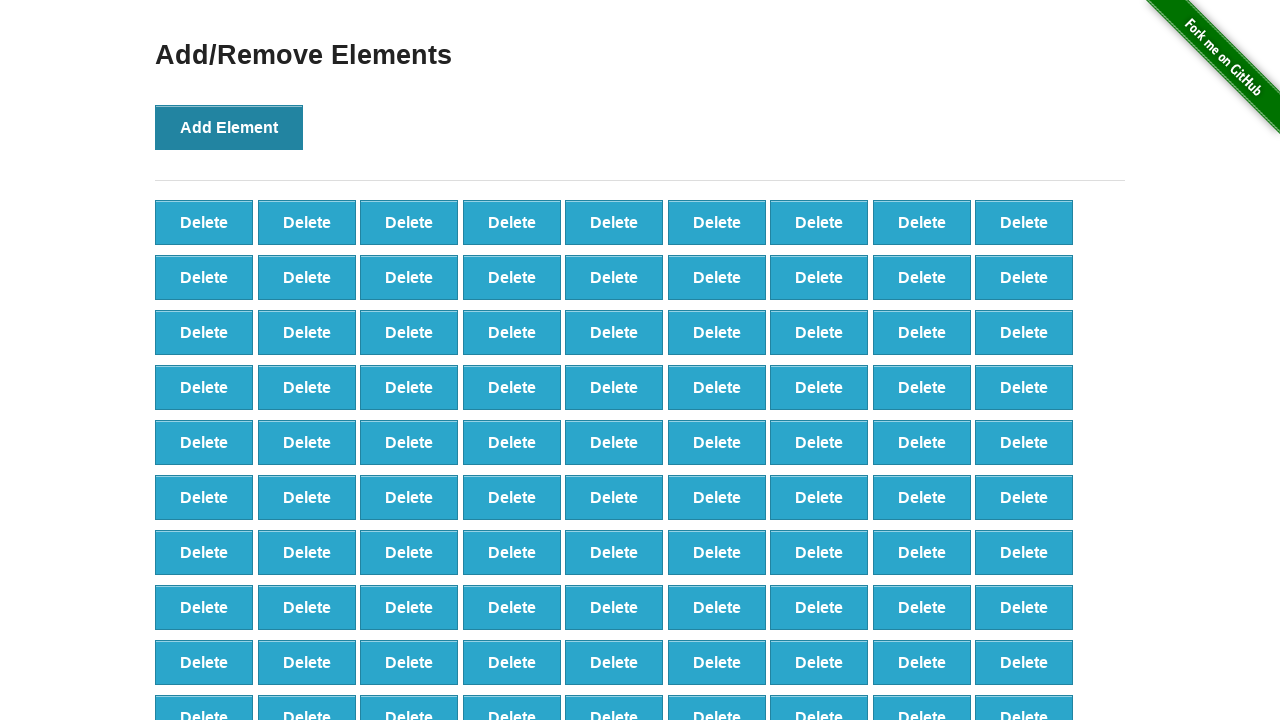

Clicked Add Element button (iteration 93/100) at (229, 127) on xpath=//*[@onclick='addElement()']
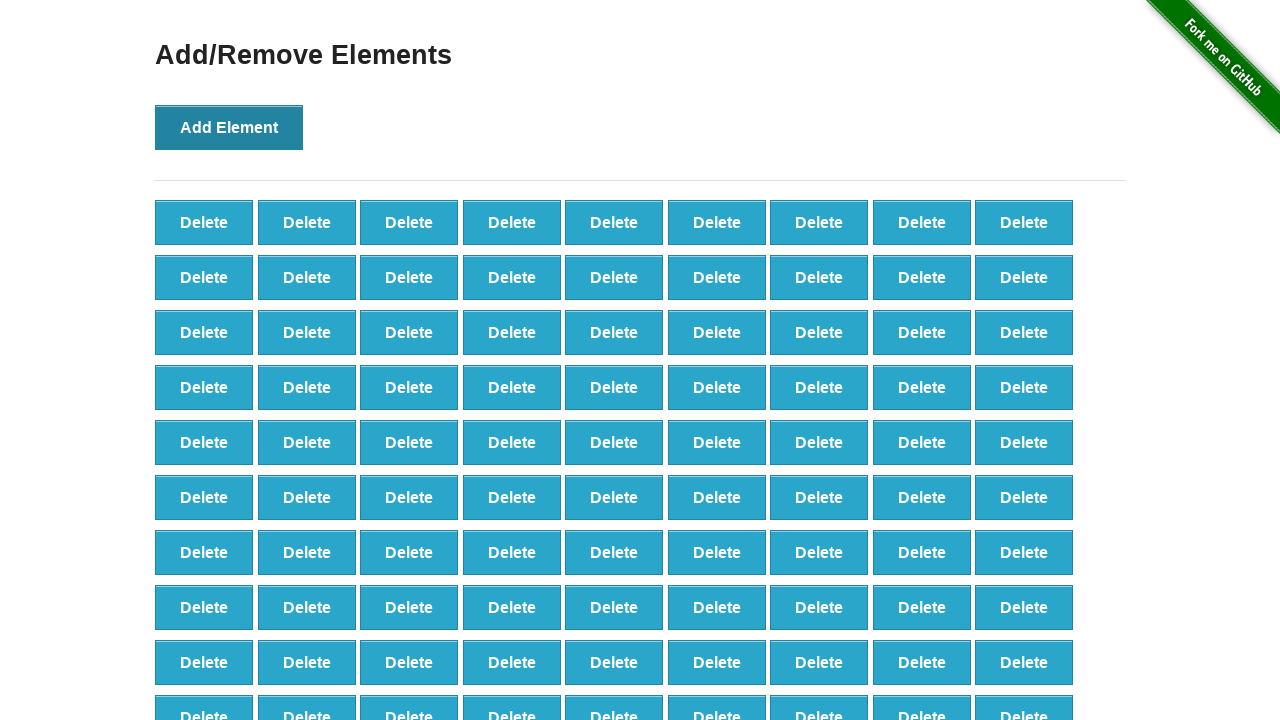

Clicked Add Element button (iteration 94/100) at (229, 127) on xpath=//*[@onclick='addElement()']
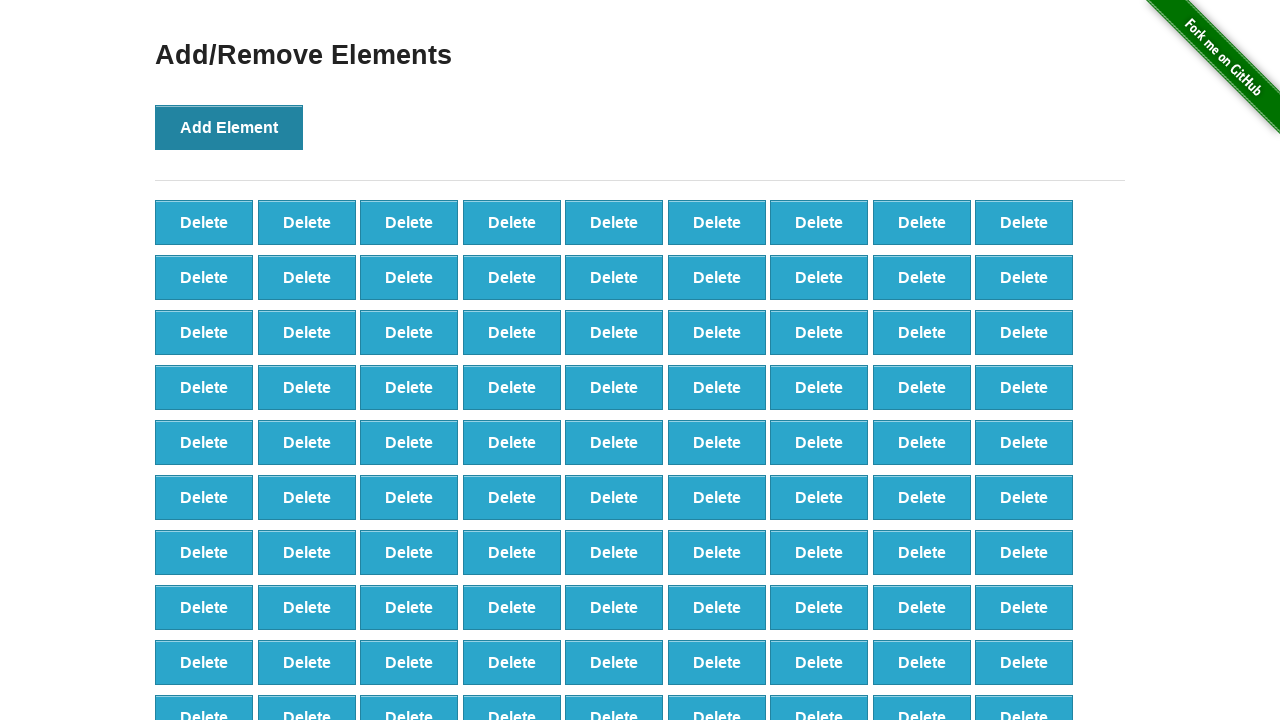

Clicked Add Element button (iteration 95/100) at (229, 127) on xpath=//*[@onclick='addElement()']
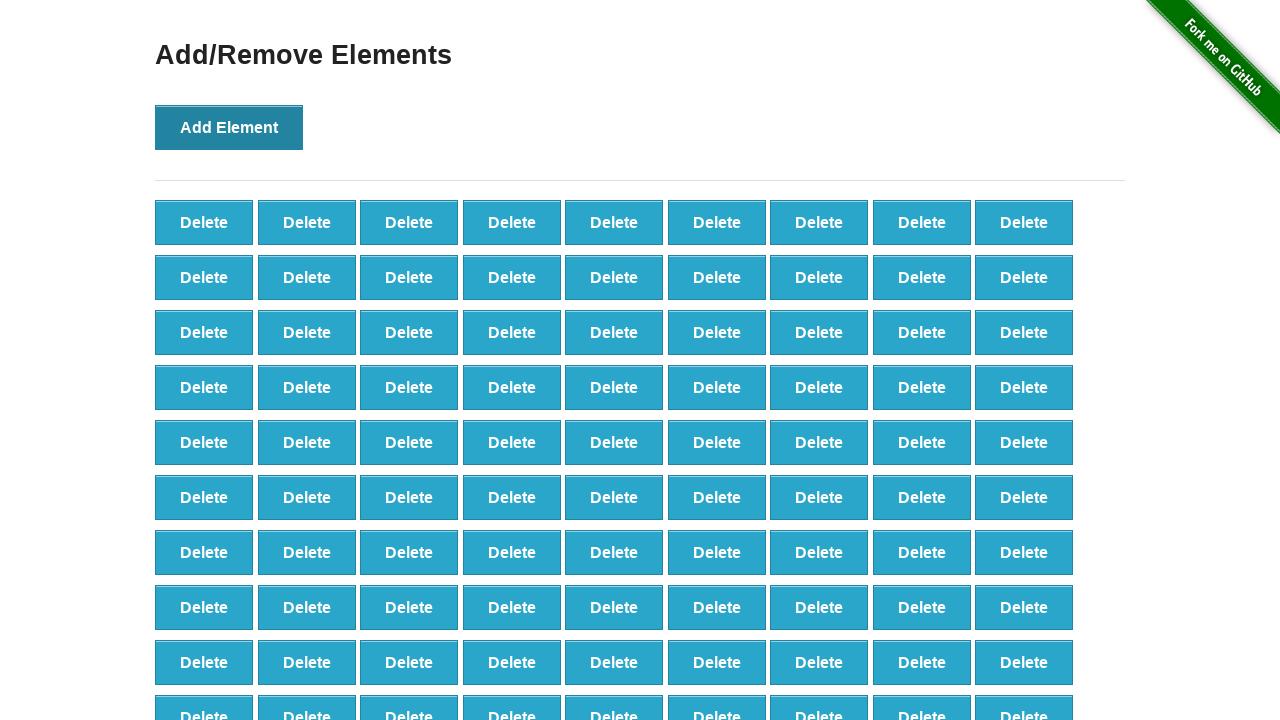

Clicked Add Element button (iteration 96/100) at (229, 127) on xpath=//*[@onclick='addElement()']
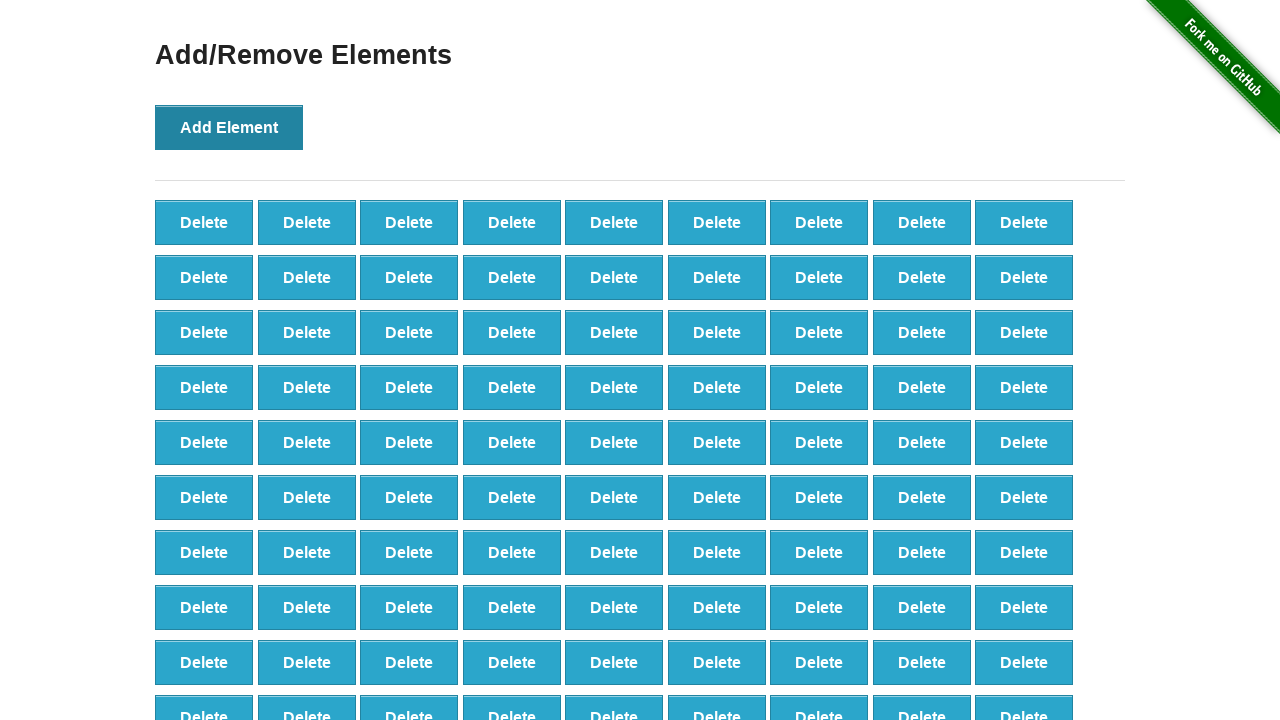

Clicked Add Element button (iteration 97/100) at (229, 127) on xpath=//*[@onclick='addElement()']
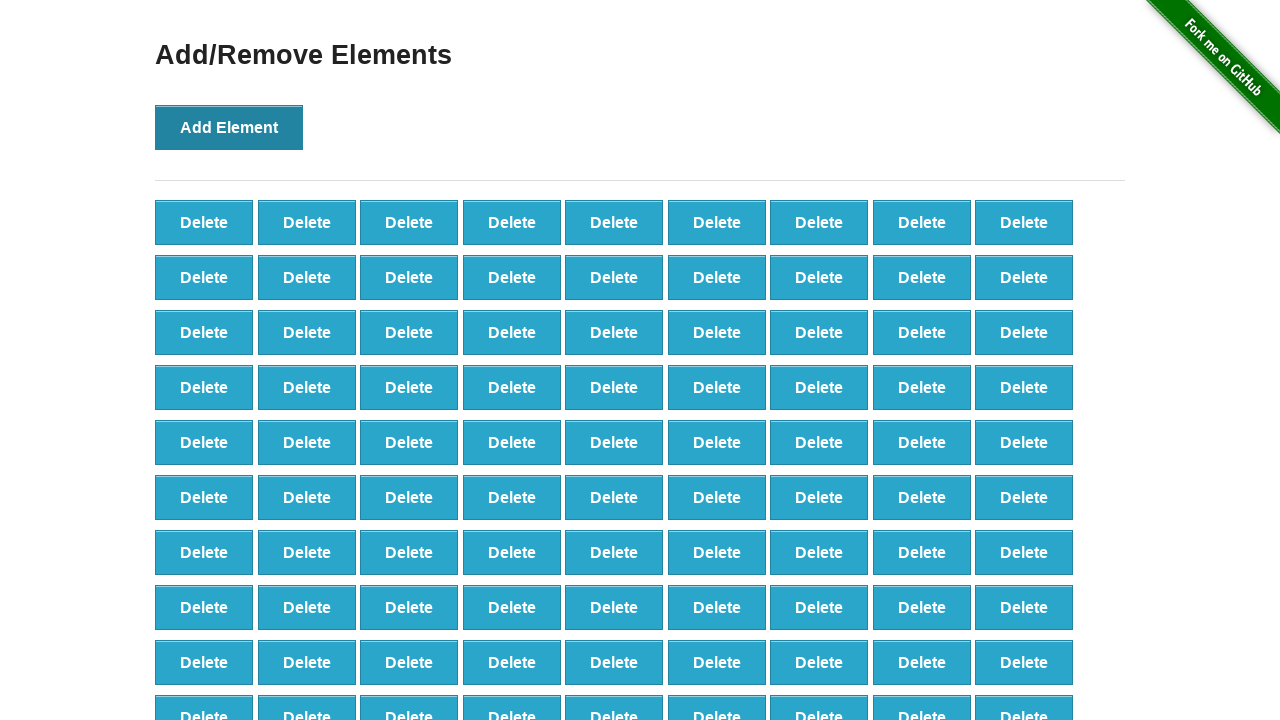

Clicked Add Element button (iteration 98/100) at (229, 127) on xpath=//*[@onclick='addElement()']
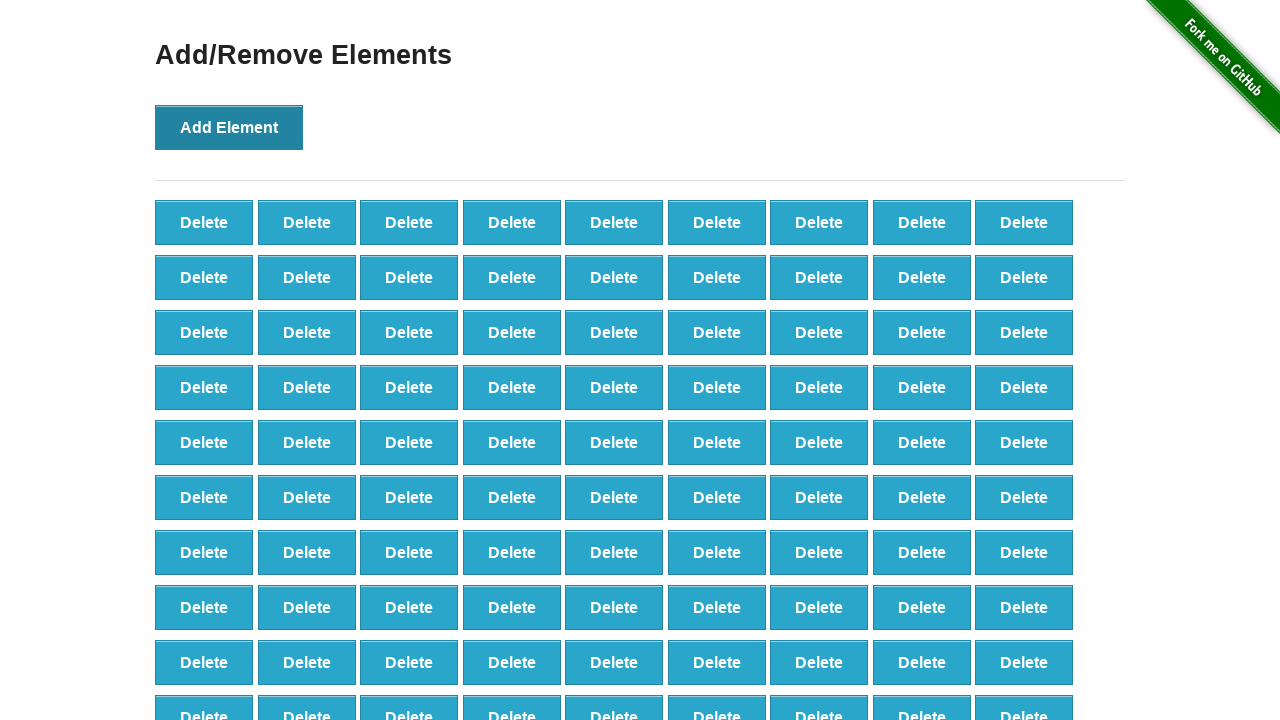

Clicked Add Element button (iteration 99/100) at (229, 127) on xpath=//*[@onclick='addElement()']
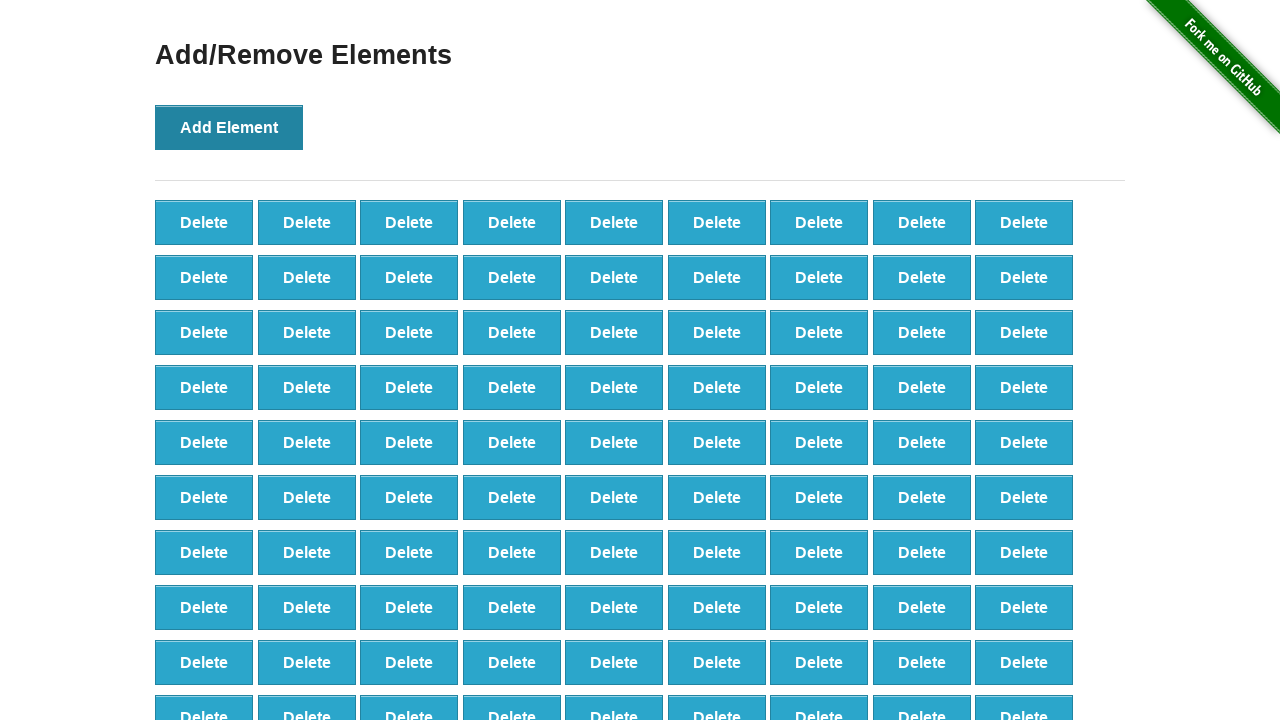

Clicked Add Element button (iteration 100/100) at (229, 127) on xpath=//*[@onclick='addElement()']
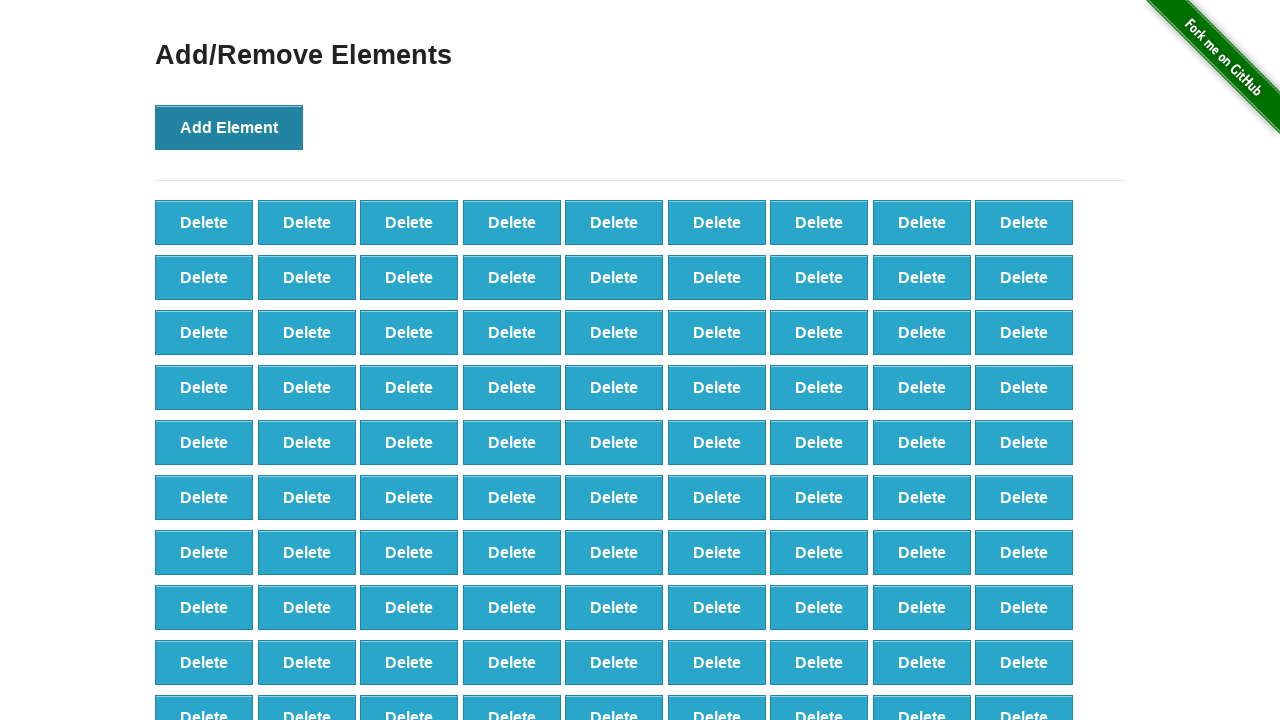

Verified that 100 delete buttons are present
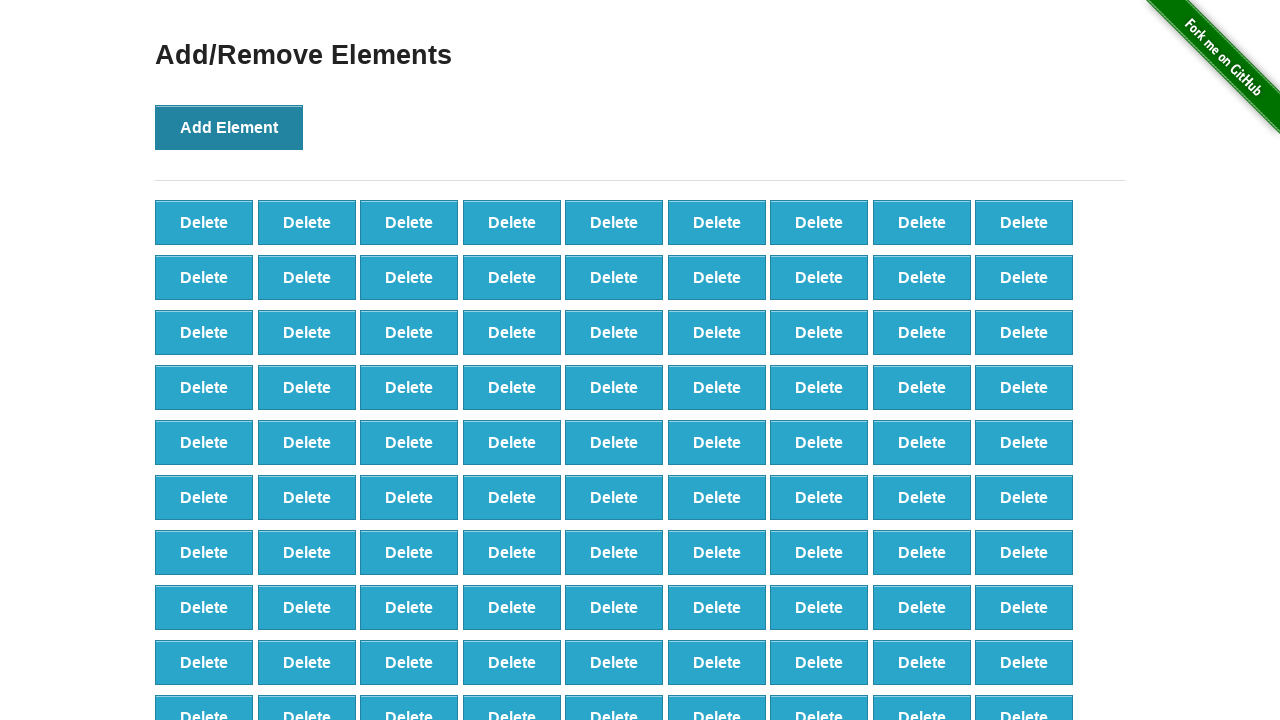

Clicked delete button (iteration 1/90) at (204, 222) on xpath=//*[@onclick='deleteElement()'] >> nth=0
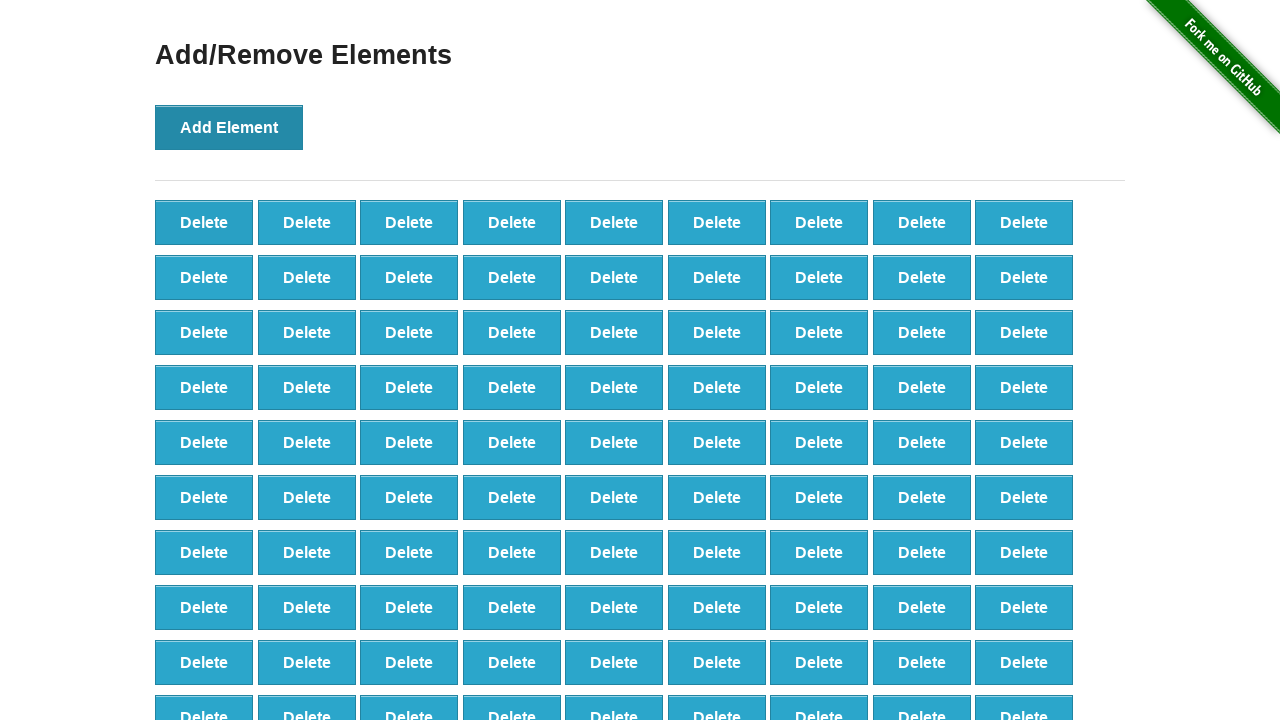

Clicked delete button (iteration 2/90) at (204, 222) on xpath=//*[@onclick='deleteElement()'] >> nth=0
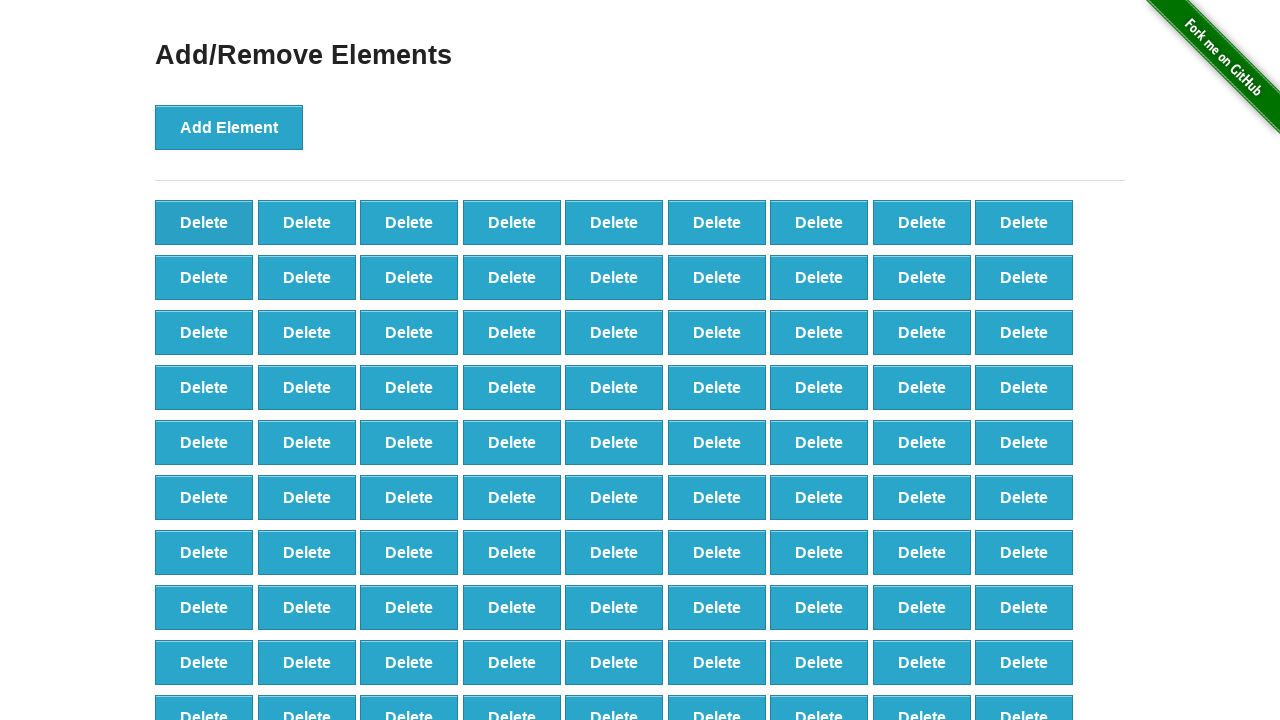

Clicked delete button (iteration 3/90) at (204, 222) on xpath=//*[@onclick='deleteElement()'] >> nth=0
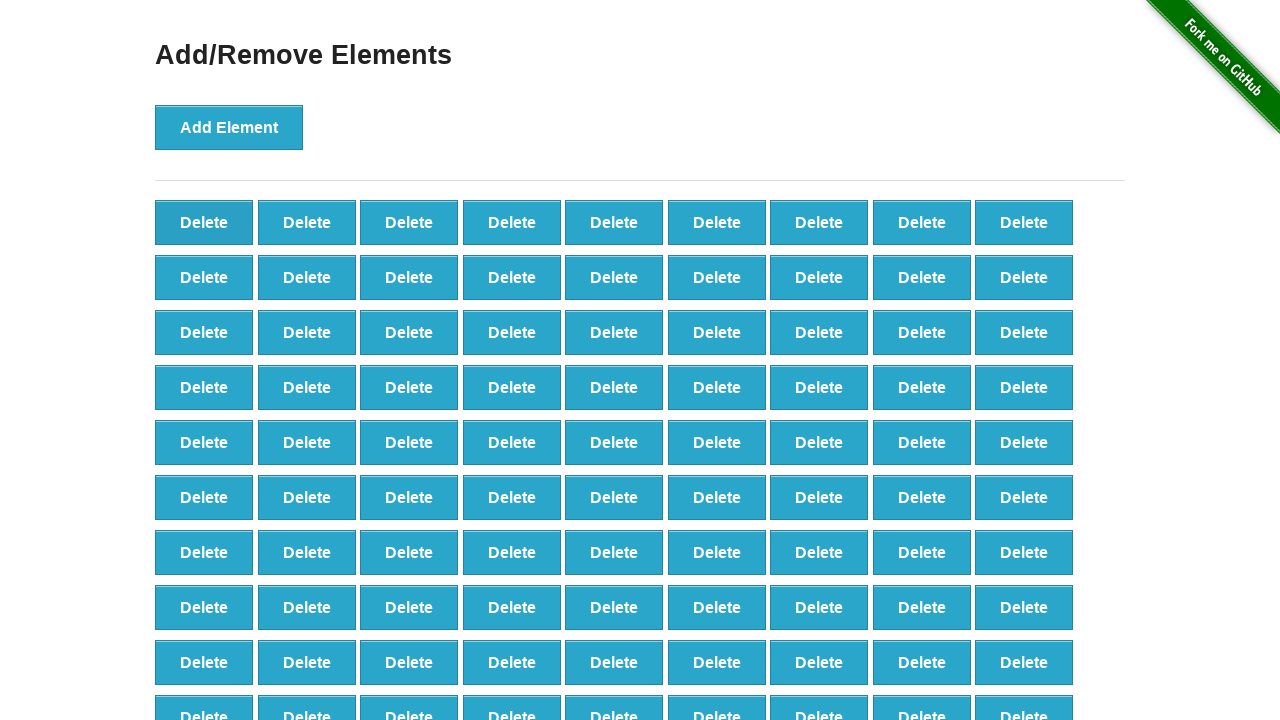

Clicked delete button (iteration 4/90) at (204, 222) on xpath=//*[@onclick='deleteElement()'] >> nth=0
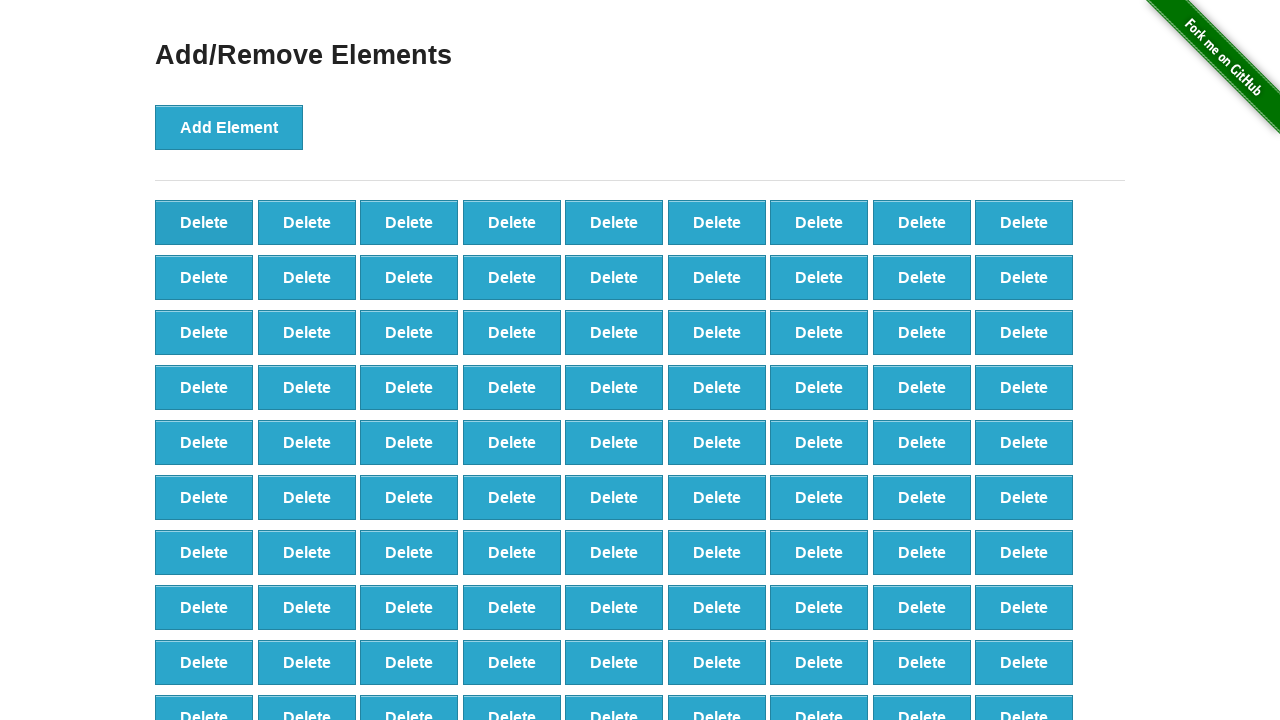

Clicked delete button (iteration 5/90) at (204, 222) on xpath=//*[@onclick='deleteElement()'] >> nth=0
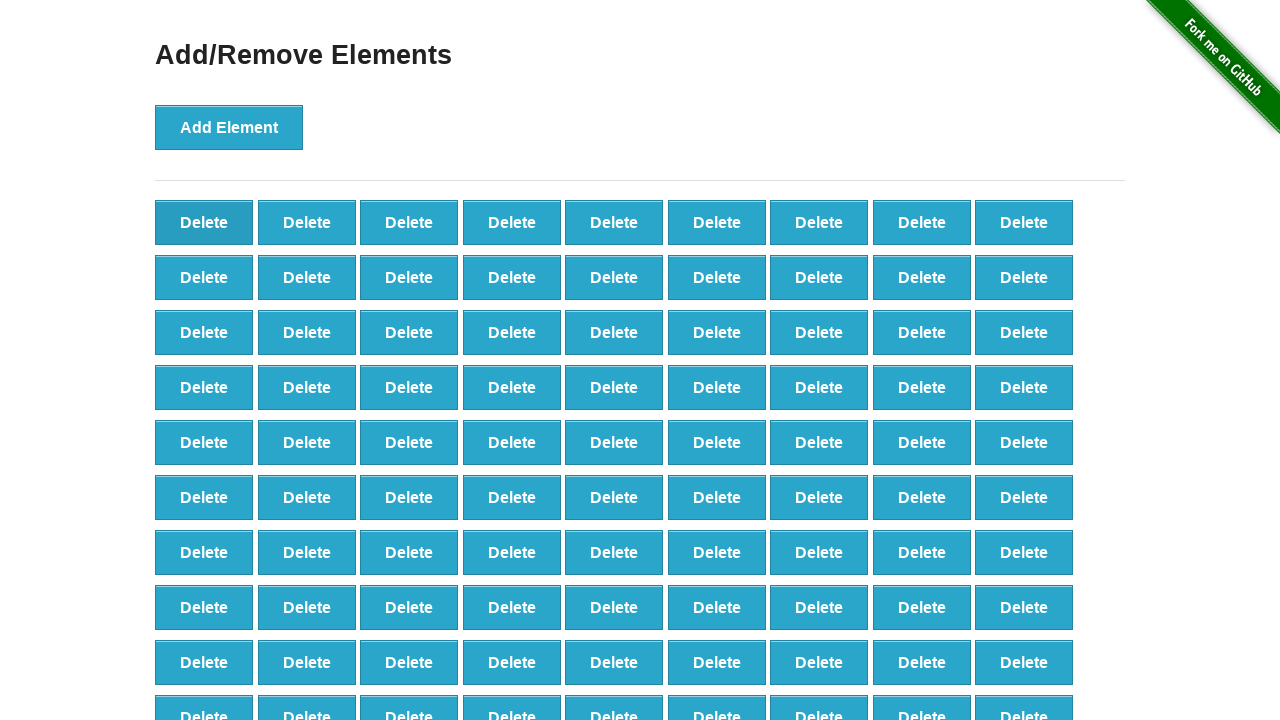

Clicked delete button (iteration 6/90) at (204, 222) on xpath=//*[@onclick='deleteElement()'] >> nth=0
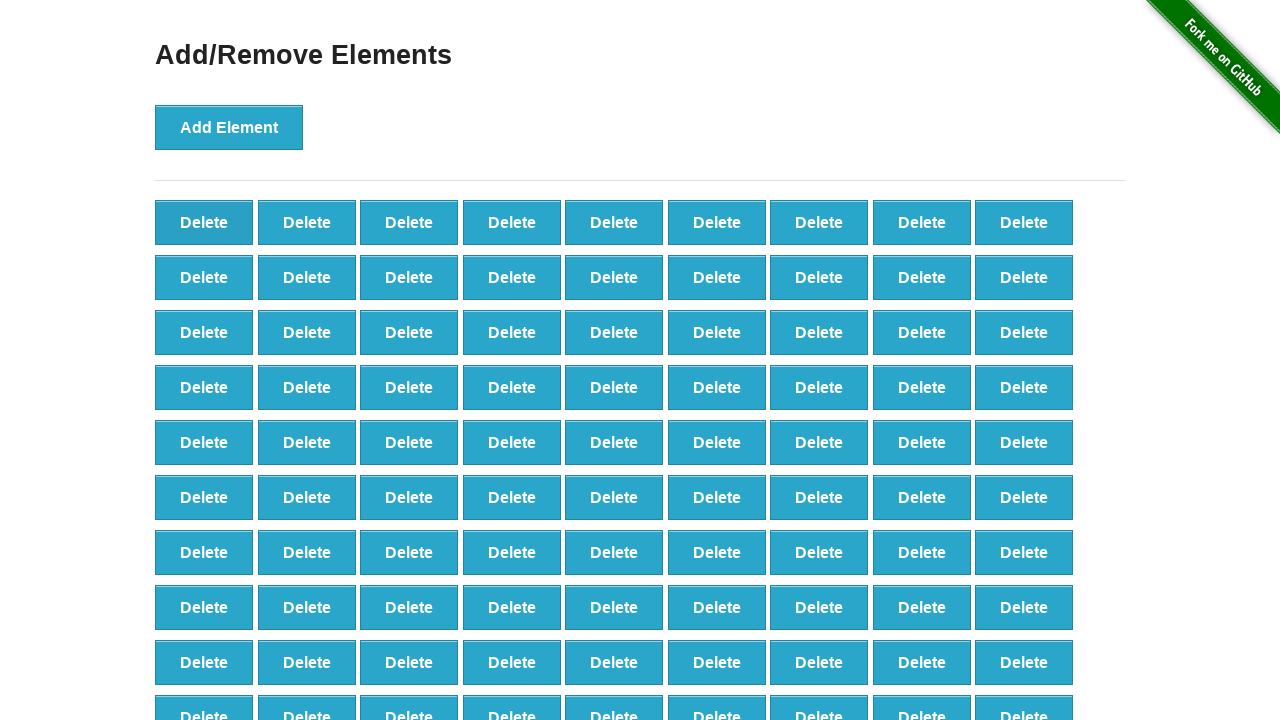

Clicked delete button (iteration 7/90) at (204, 222) on xpath=//*[@onclick='deleteElement()'] >> nth=0
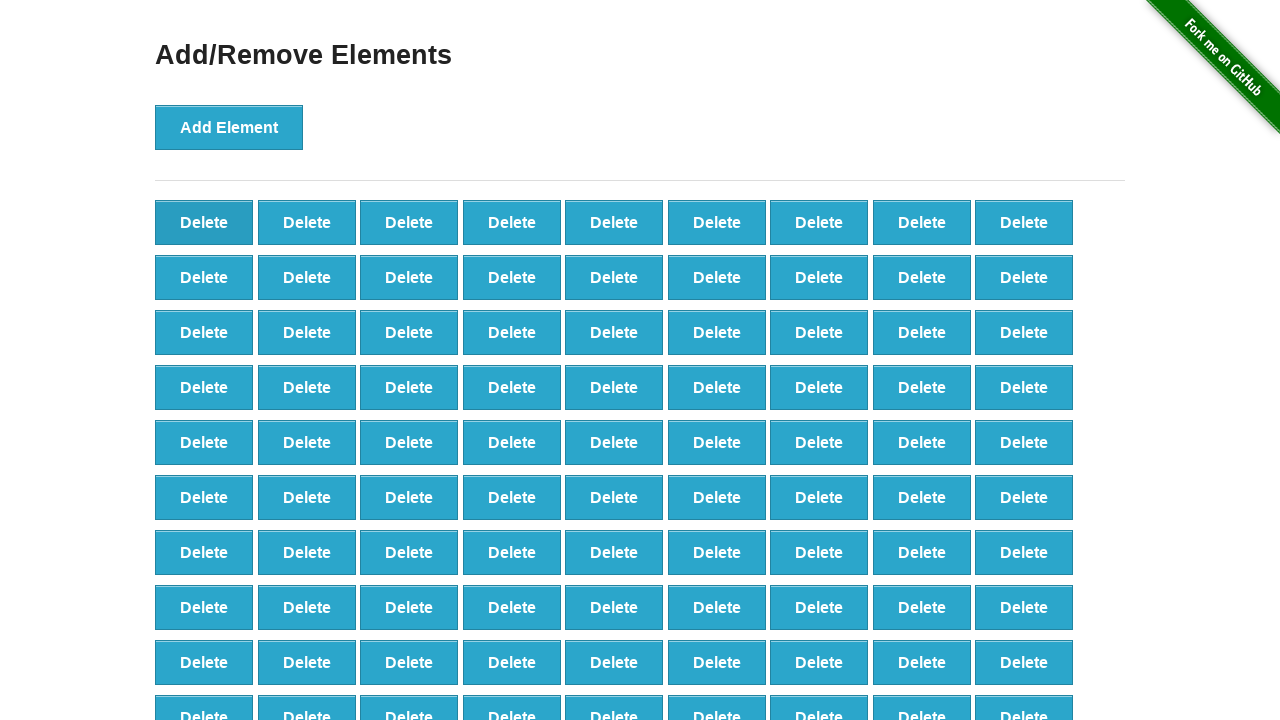

Clicked delete button (iteration 8/90) at (204, 222) on xpath=//*[@onclick='deleteElement()'] >> nth=0
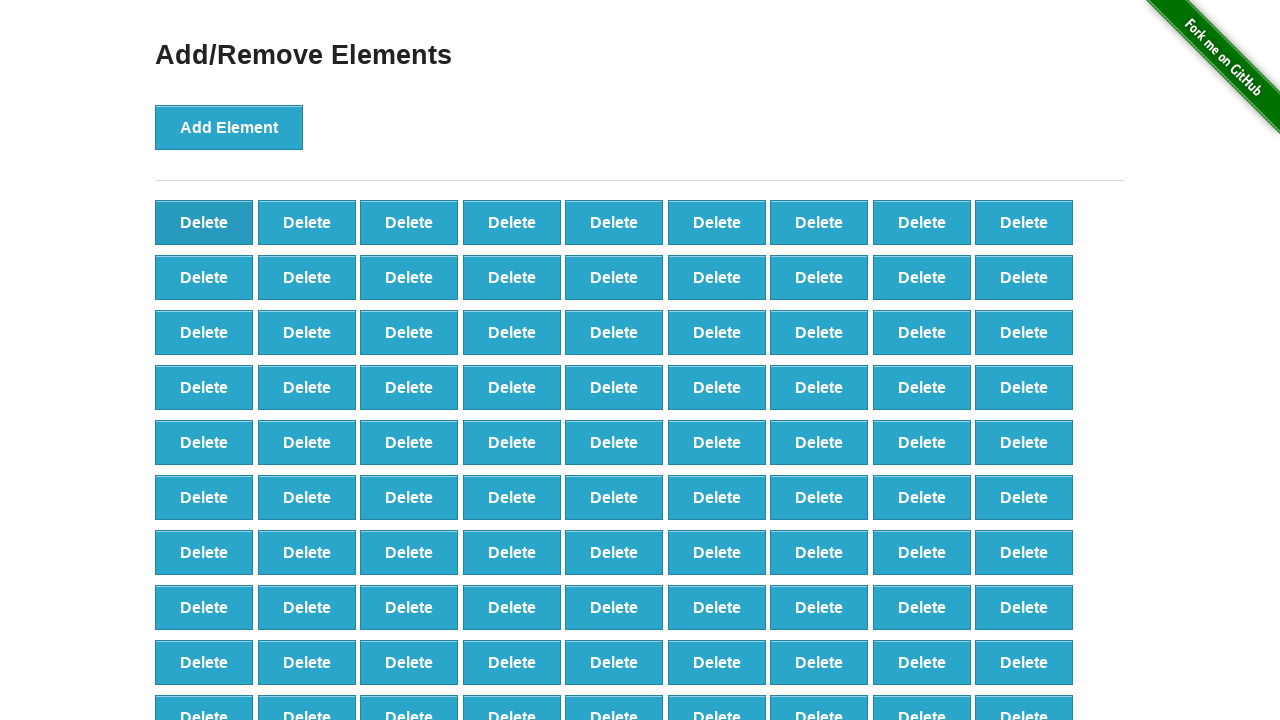

Clicked delete button (iteration 9/90) at (204, 222) on xpath=//*[@onclick='deleteElement()'] >> nth=0
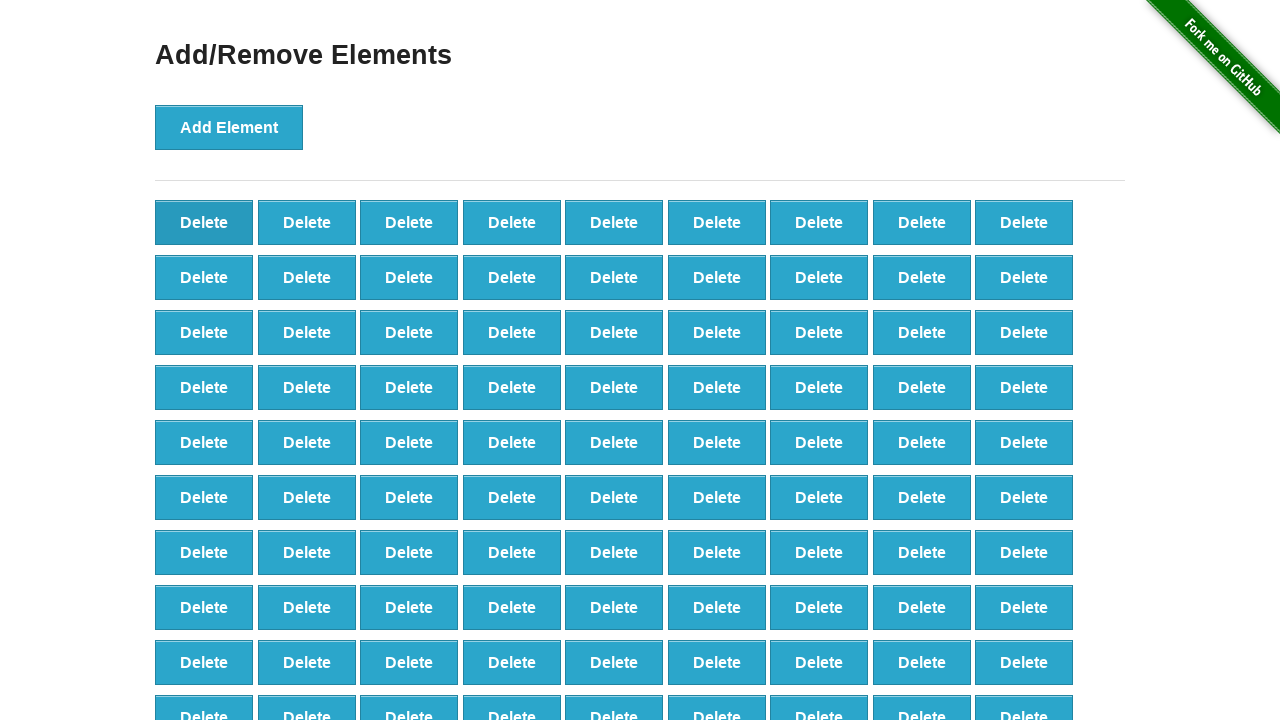

Clicked delete button (iteration 10/90) at (204, 222) on xpath=//*[@onclick='deleteElement()'] >> nth=0
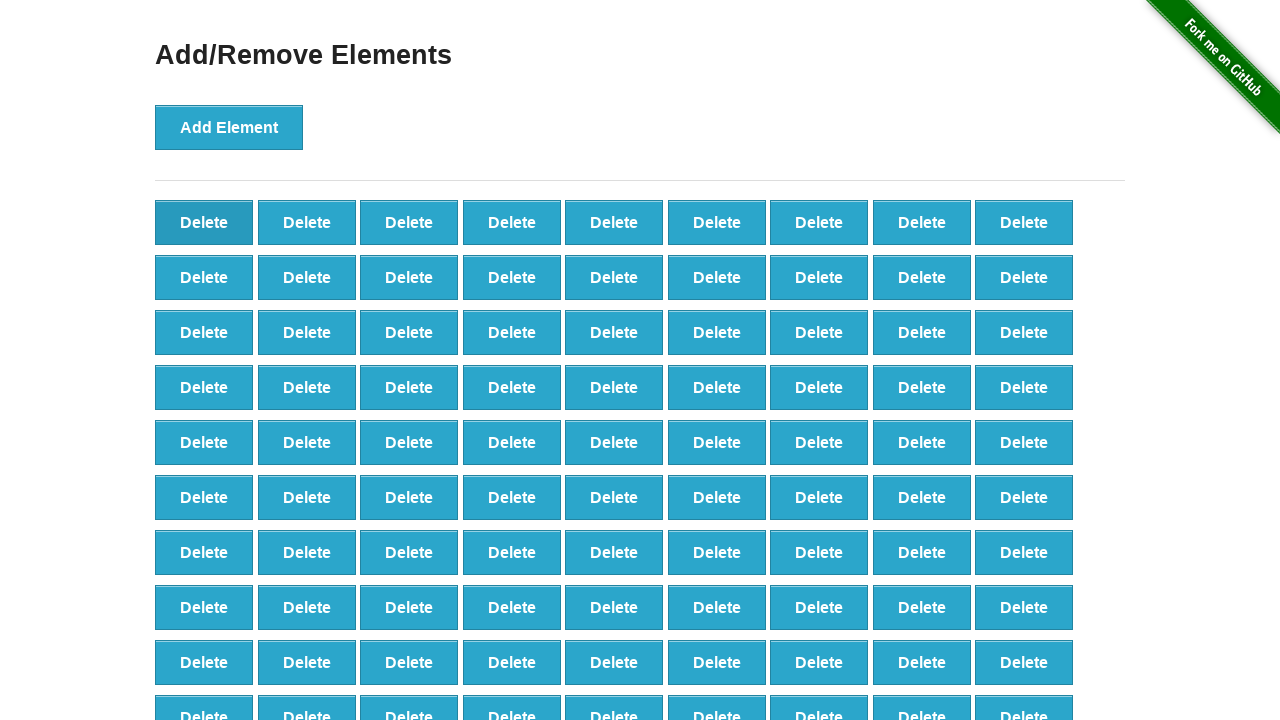

Clicked delete button (iteration 11/90) at (204, 222) on xpath=//*[@onclick='deleteElement()'] >> nth=0
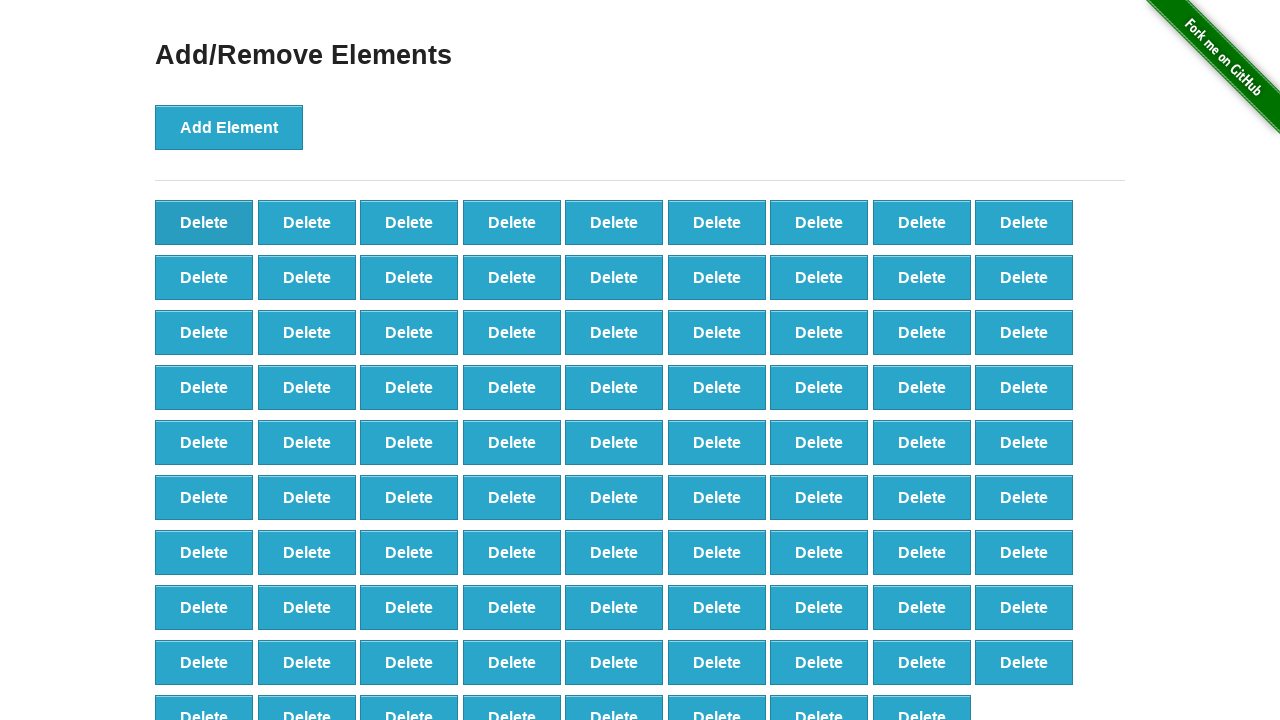

Clicked delete button (iteration 12/90) at (204, 222) on xpath=//*[@onclick='deleteElement()'] >> nth=0
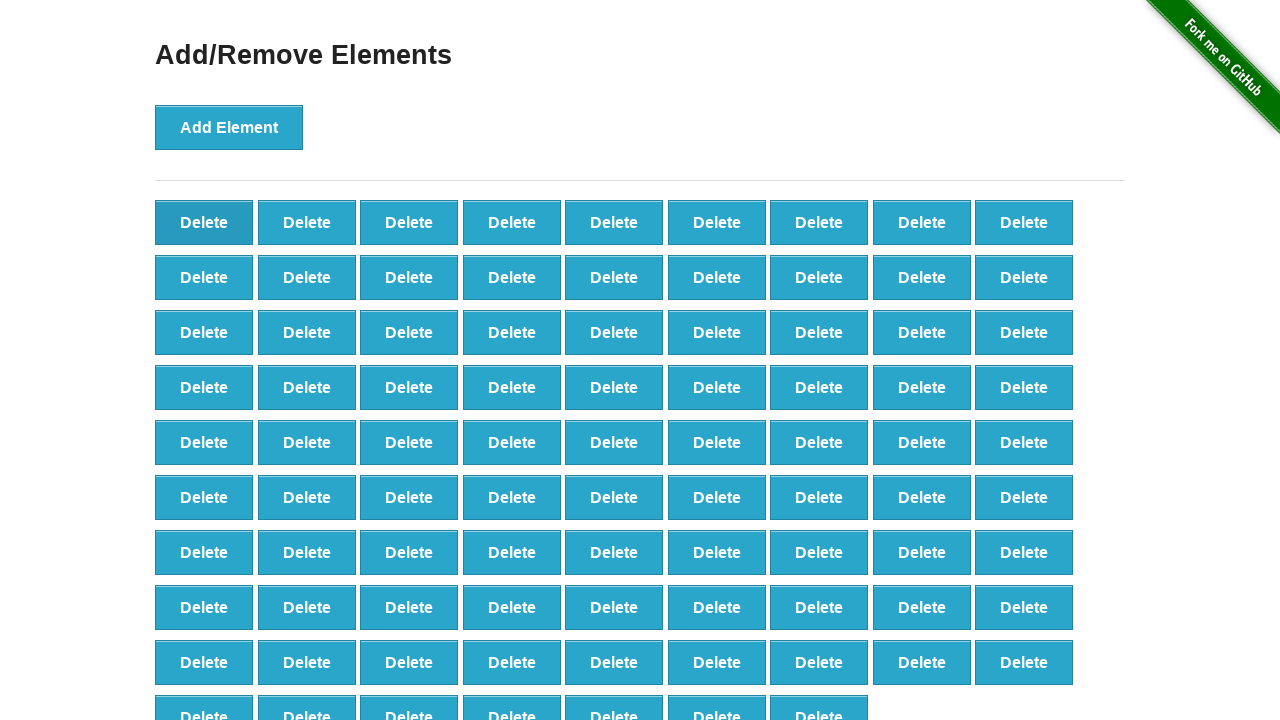

Clicked delete button (iteration 13/90) at (204, 222) on xpath=//*[@onclick='deleteElement()'] >> nth=0
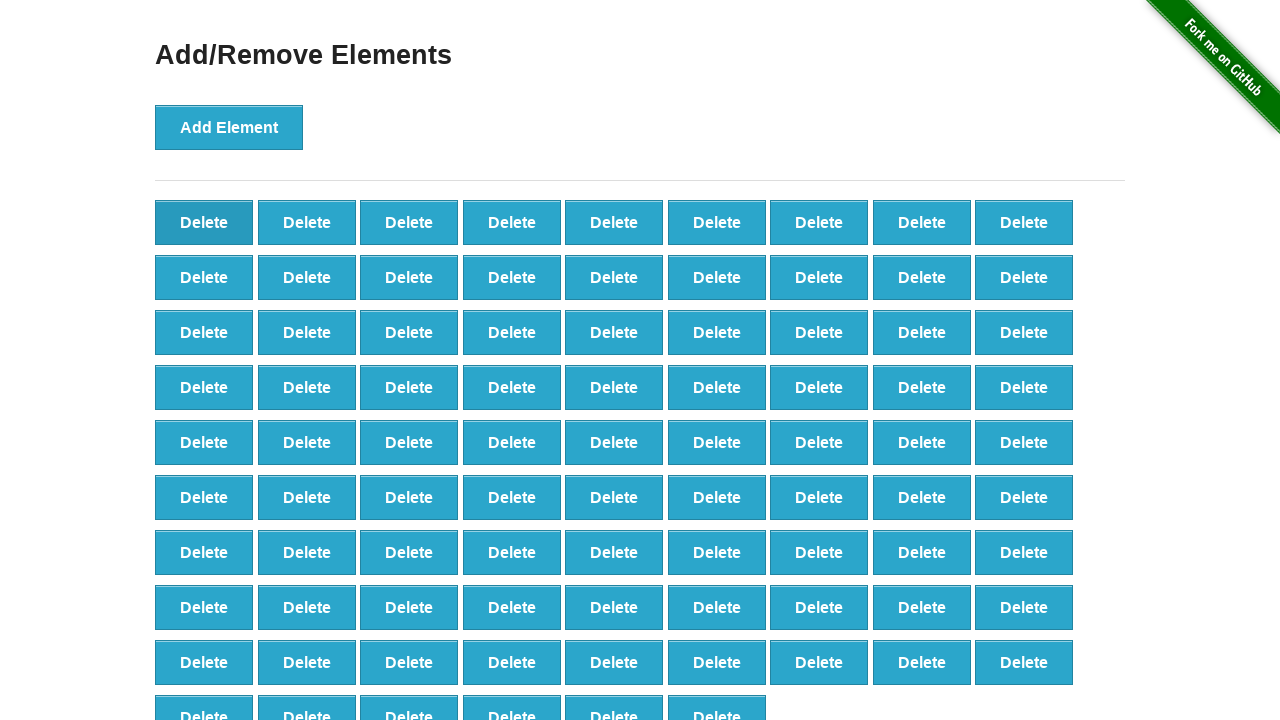

Clicked delete button (iteration 14/90) at (204, 222) on xpath=//*[@onclick='deleteElement()'] >> nth=0
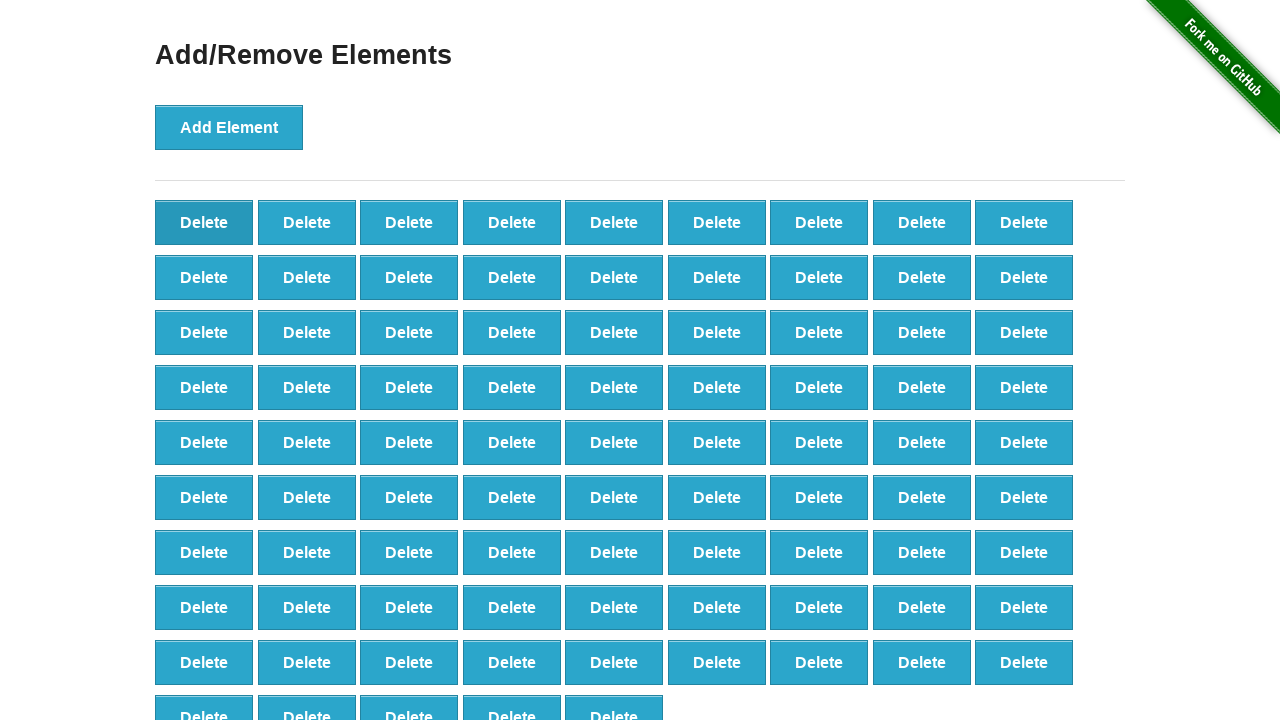

Clicked delete button (iteration 15/90) at (204, 222) on xpath=//*[@onclick='deleteElement()'] >> nth=0
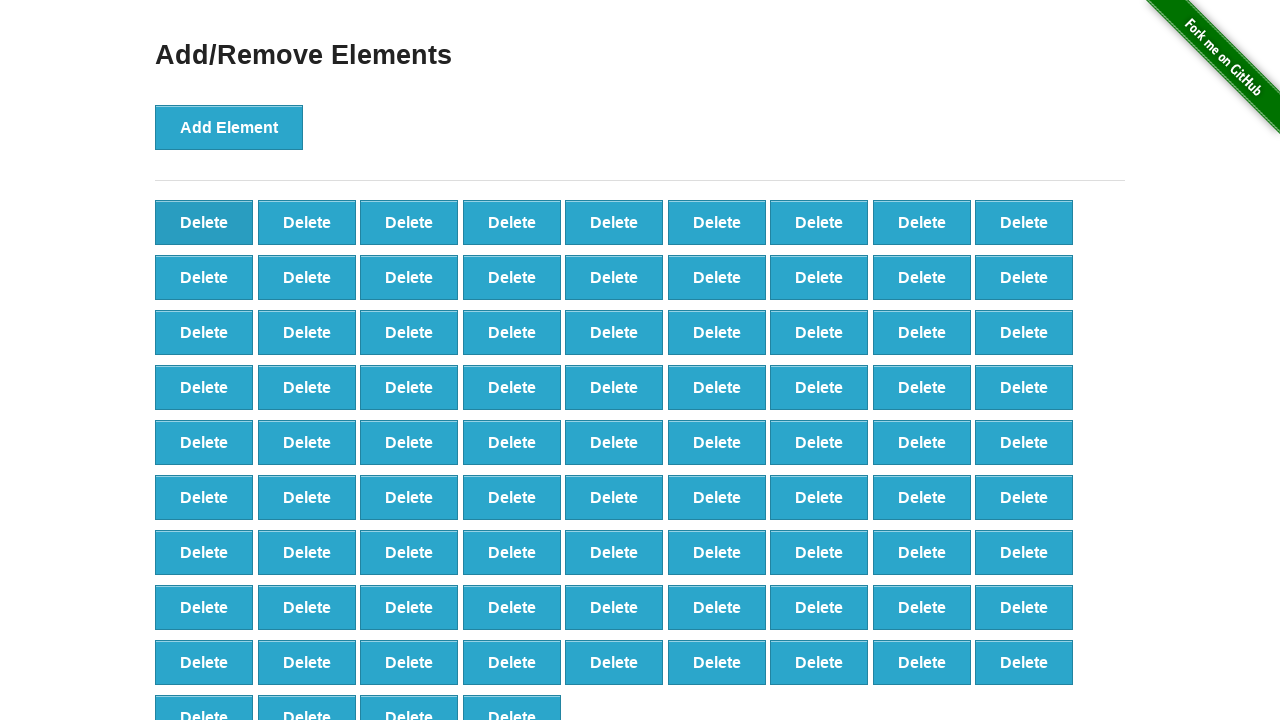

Clicked delete button (iteration 16/90) at (204, 222) on xpath=//*[@onclick='deleteElement()'] >> nth=0
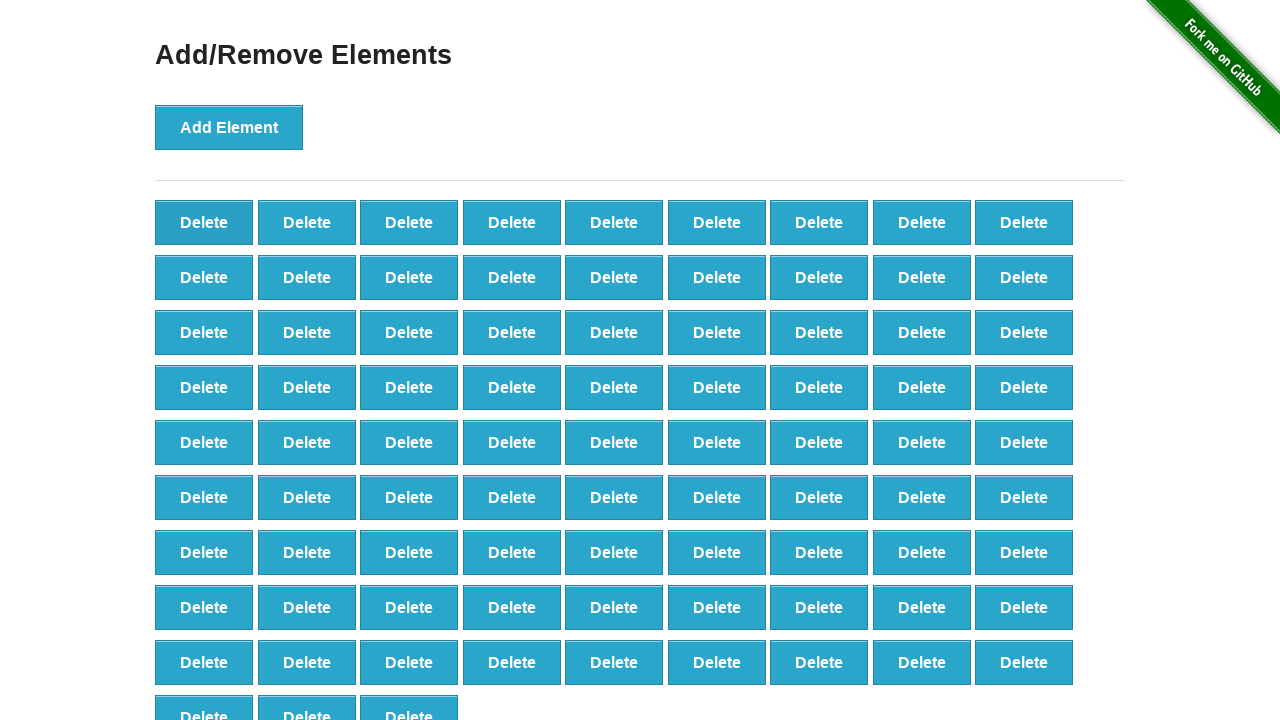

Clicked delete button (iteration 17/90) at (204, 222) on xpath=//*[@onclick='deleteElement()'] >> nth=0
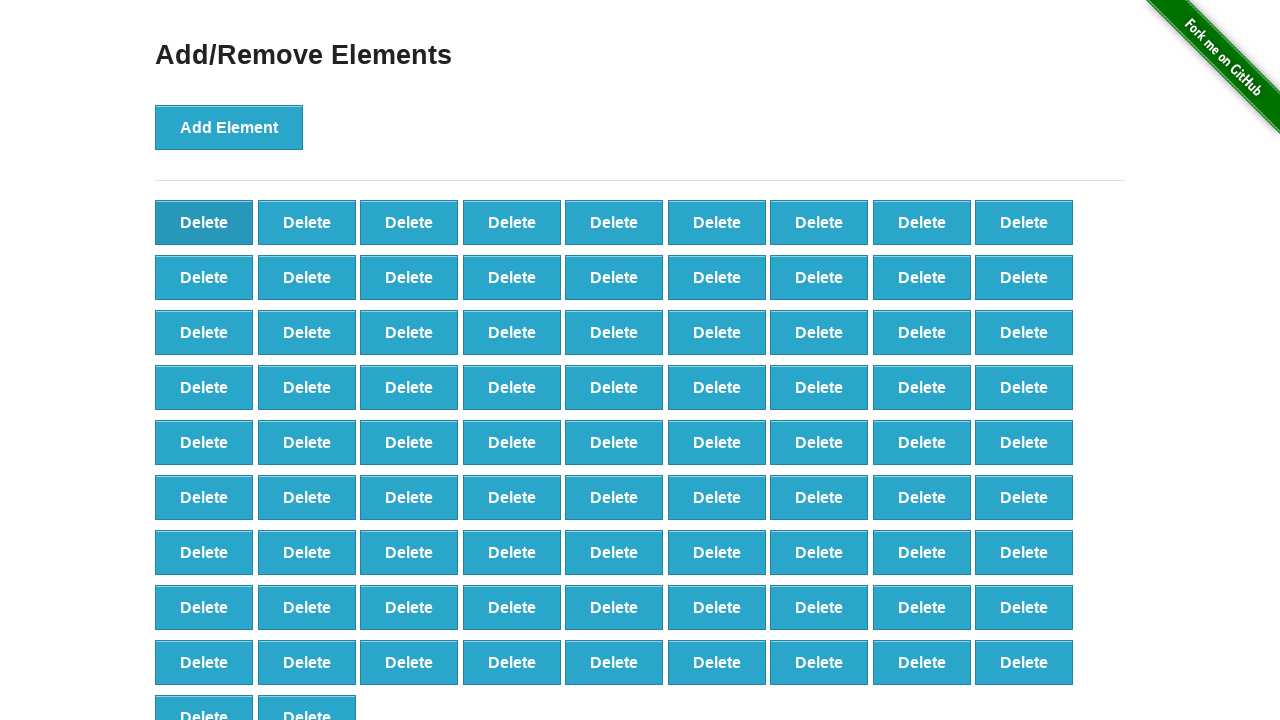

Clicked delete button (iteration 18/90) at (204, 222) on xpath=//*[@onclick='deleteElement()'] >> nth=0
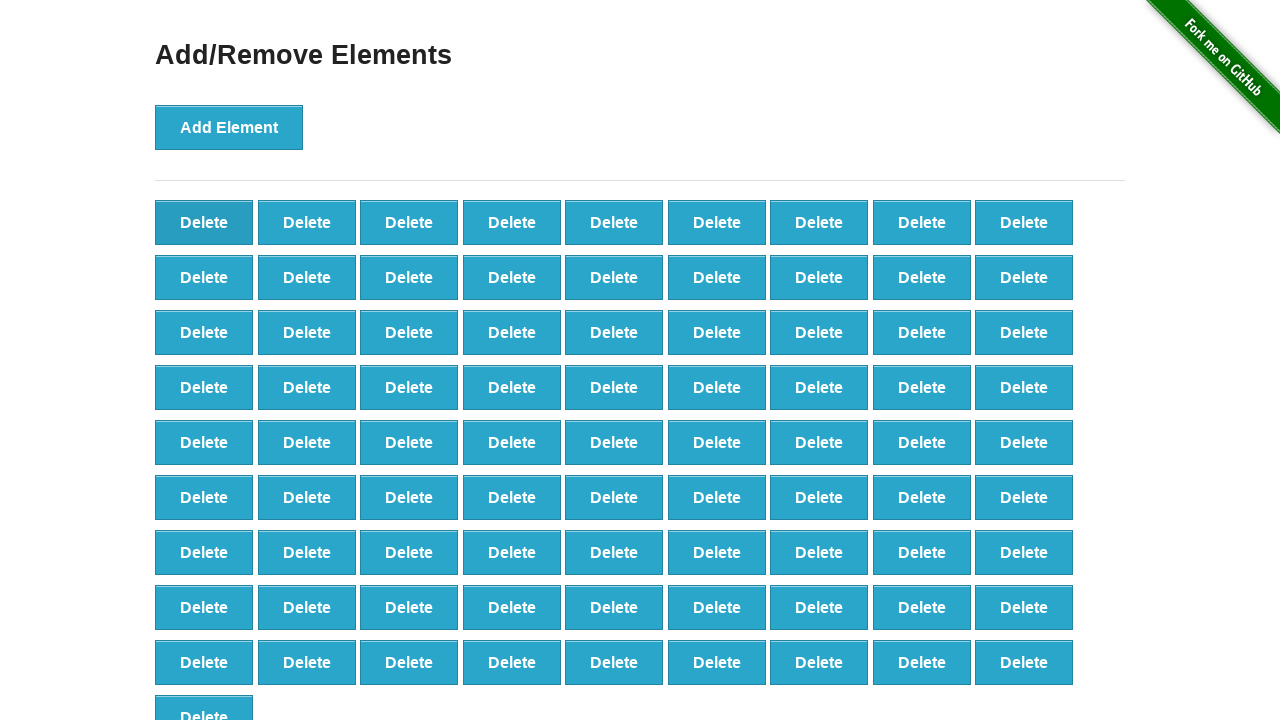

Clicked delete button (iteration 19/90) at (204, 222) on xpath=//*[@onclick='deleteElement()'] >> nth=0
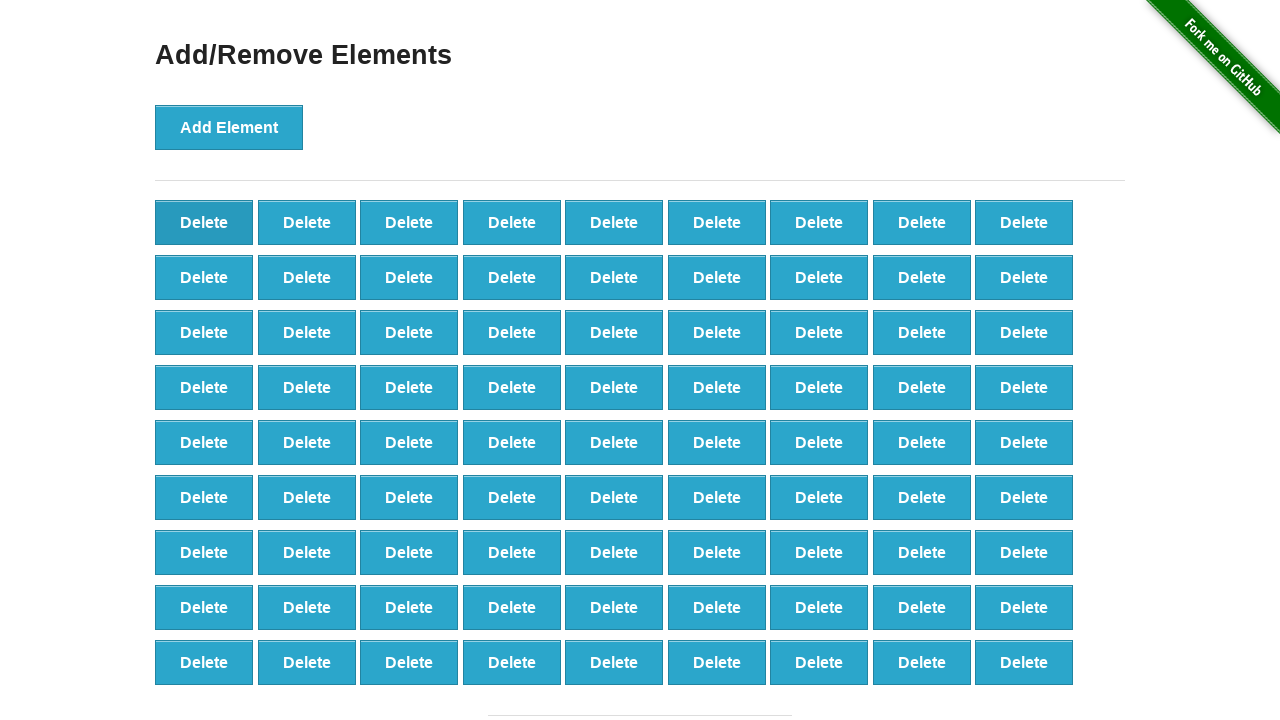

Clicked delete button (iteration 20/90) at (204, 222) on xpath=//*[@onclick='deleteElement()'] >> nth=0
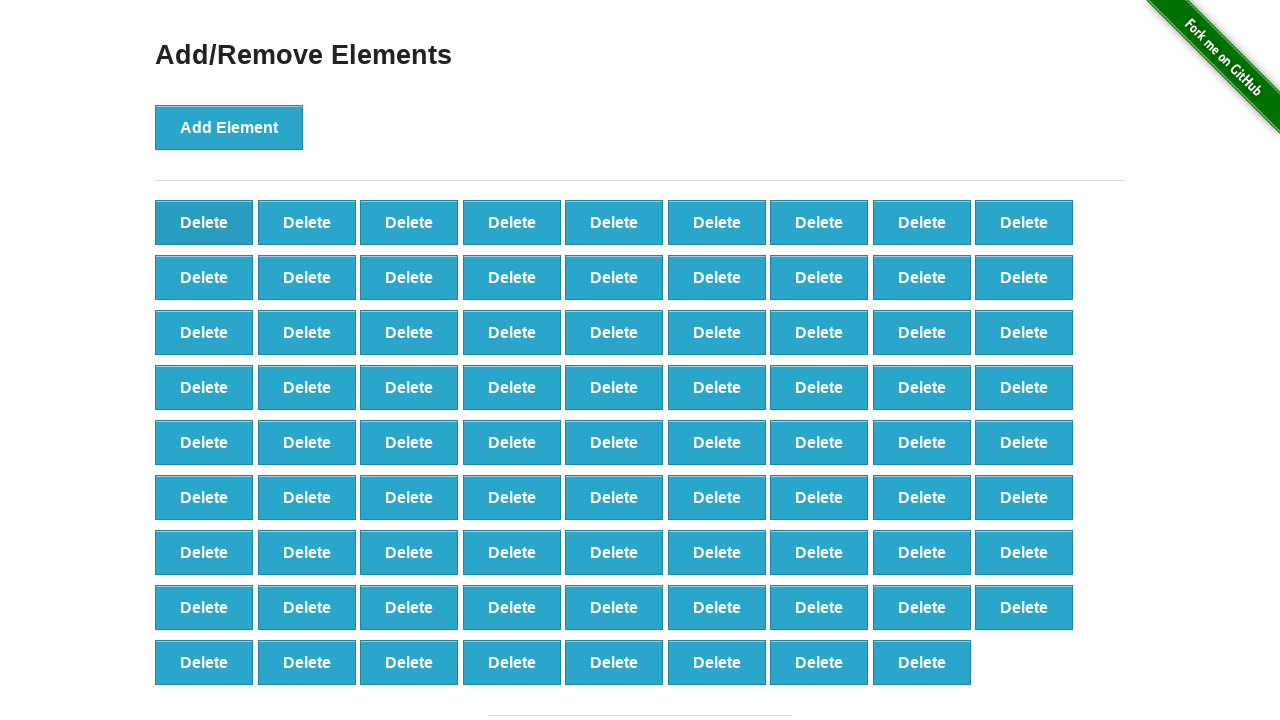

Clicked delete button (iteration 21/90) at (204, 222) on xpath=//*[@onclick='deleteElement()'] >> nth=0
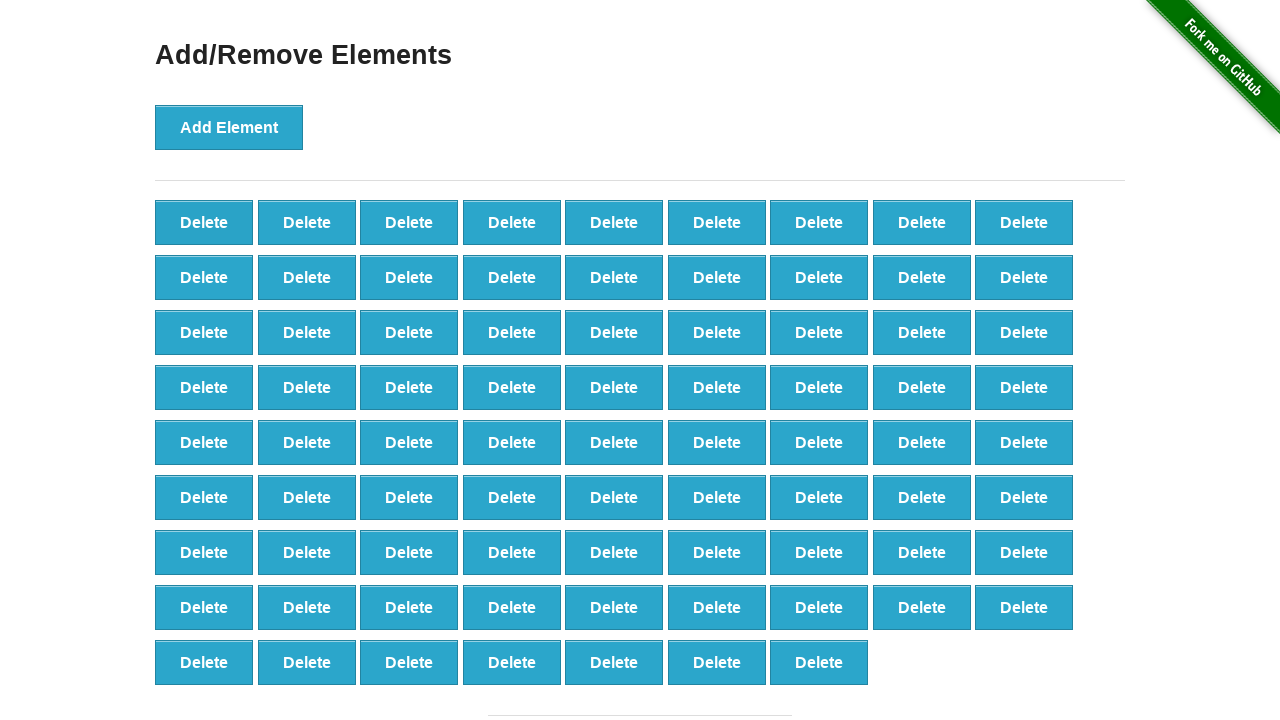

Clicked delete button (iteration 22/90) at (204, 222) on xpath=//*[@onclick='deleteElement()'] >> nth=0
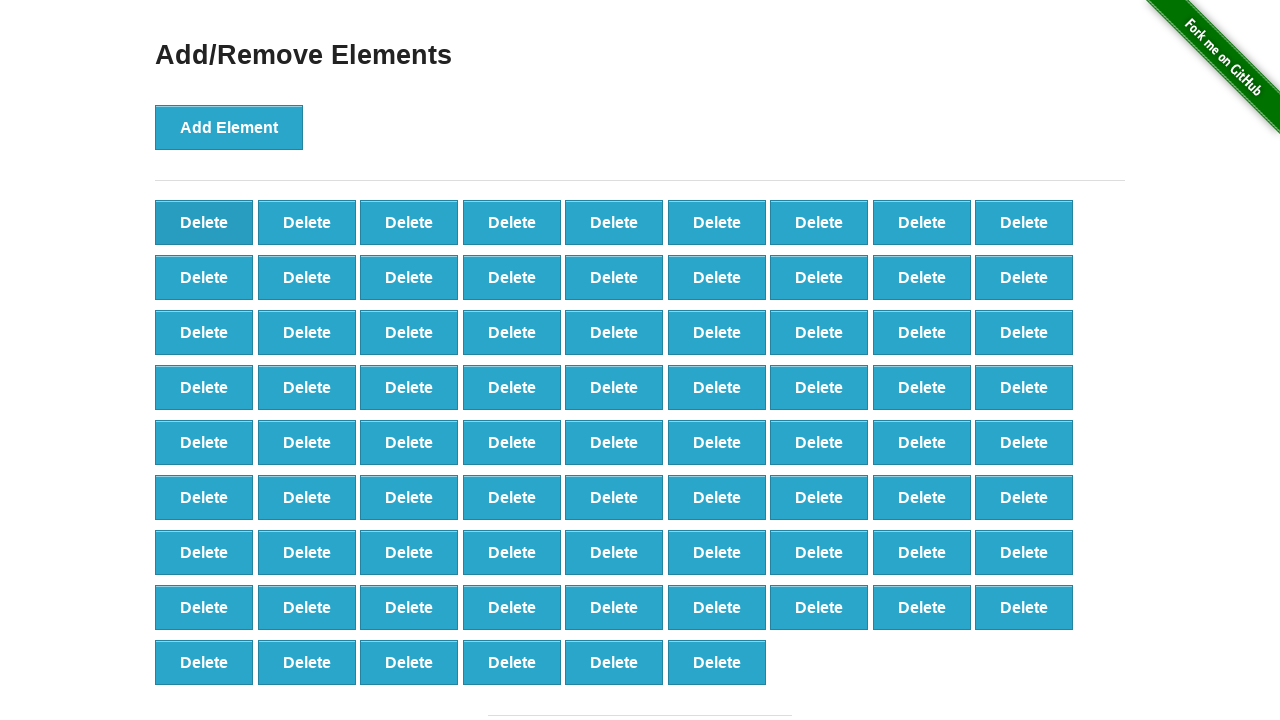

Clicked delete button (iteration 23/90) at (204, 222) on xpath=//*[@onclick='deleteElement()'] >> nth=0
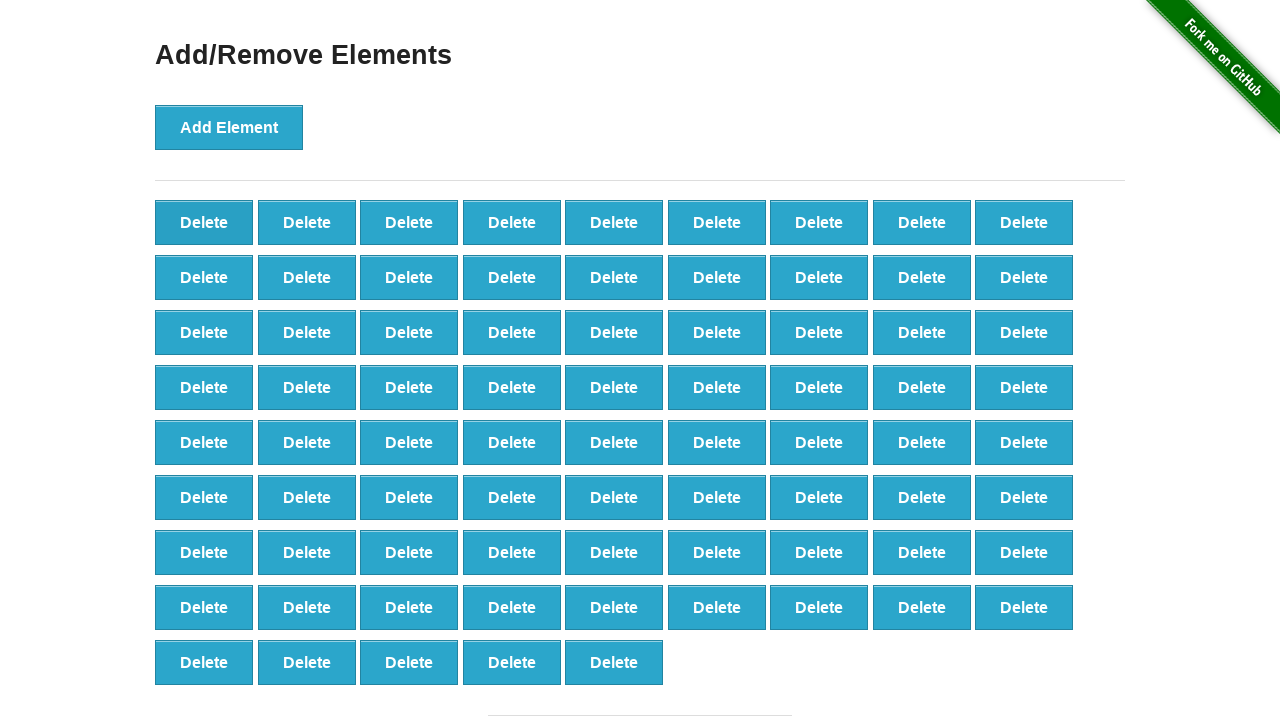

Clicked delete button (iteration 24/90) at (204, 222) on xpath=//*[@onclick='deleteElement()'] >> nth=0
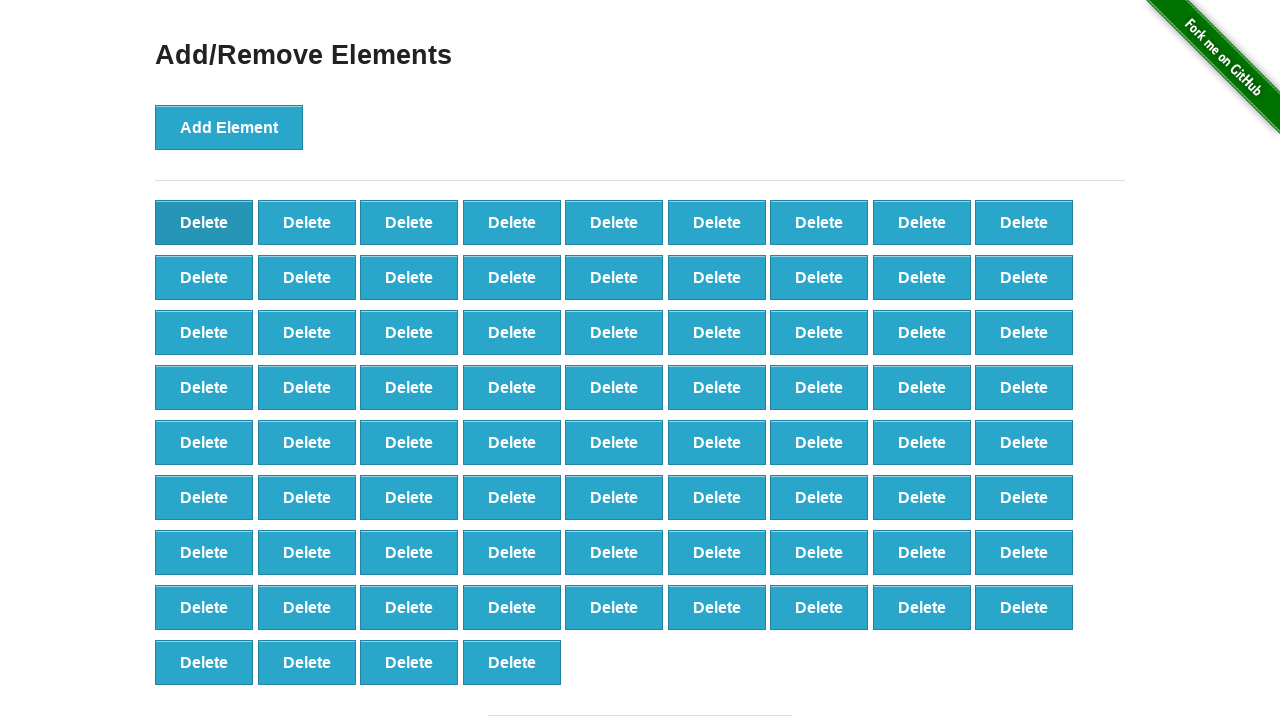

Clicked delete button (iteration 25/90) at (204, 222) on xpath=//*[@onclick='deleteElement()'] >> nth=0
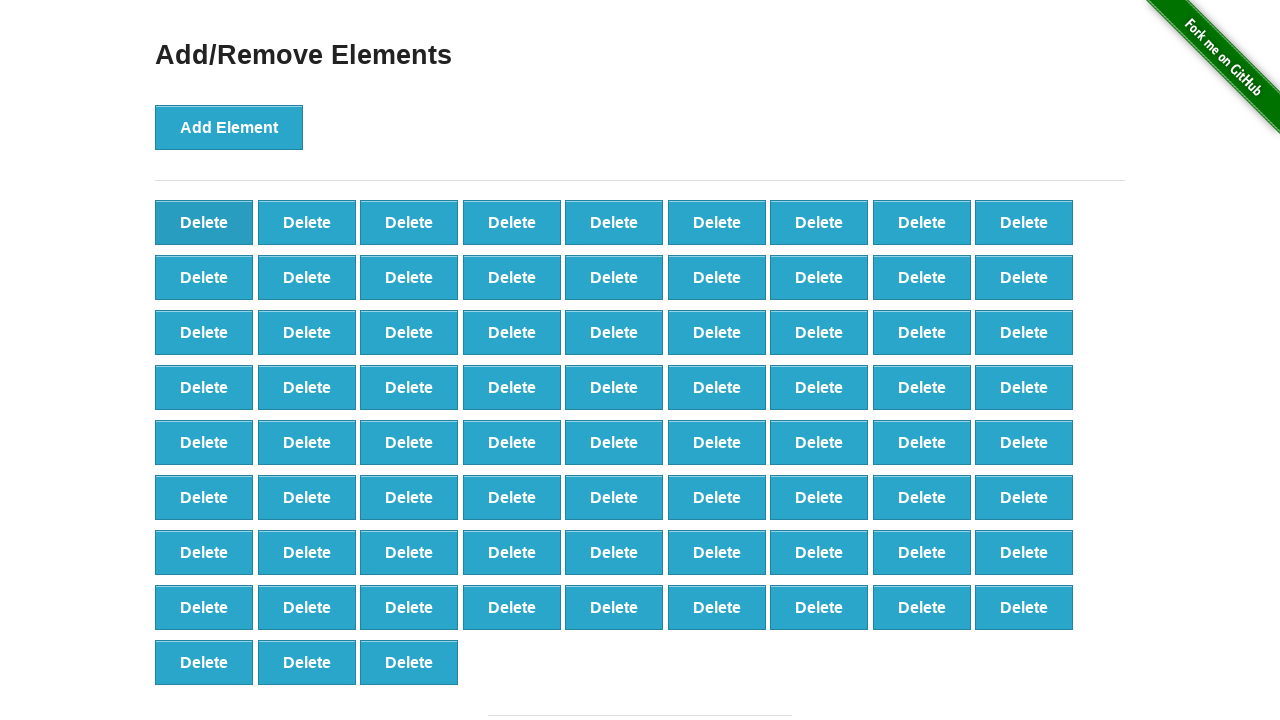

Clicked delete button (iteration 26/90) at (204, 222) on xpath=//*[@onclick='deleteElement()'] >> nth=0
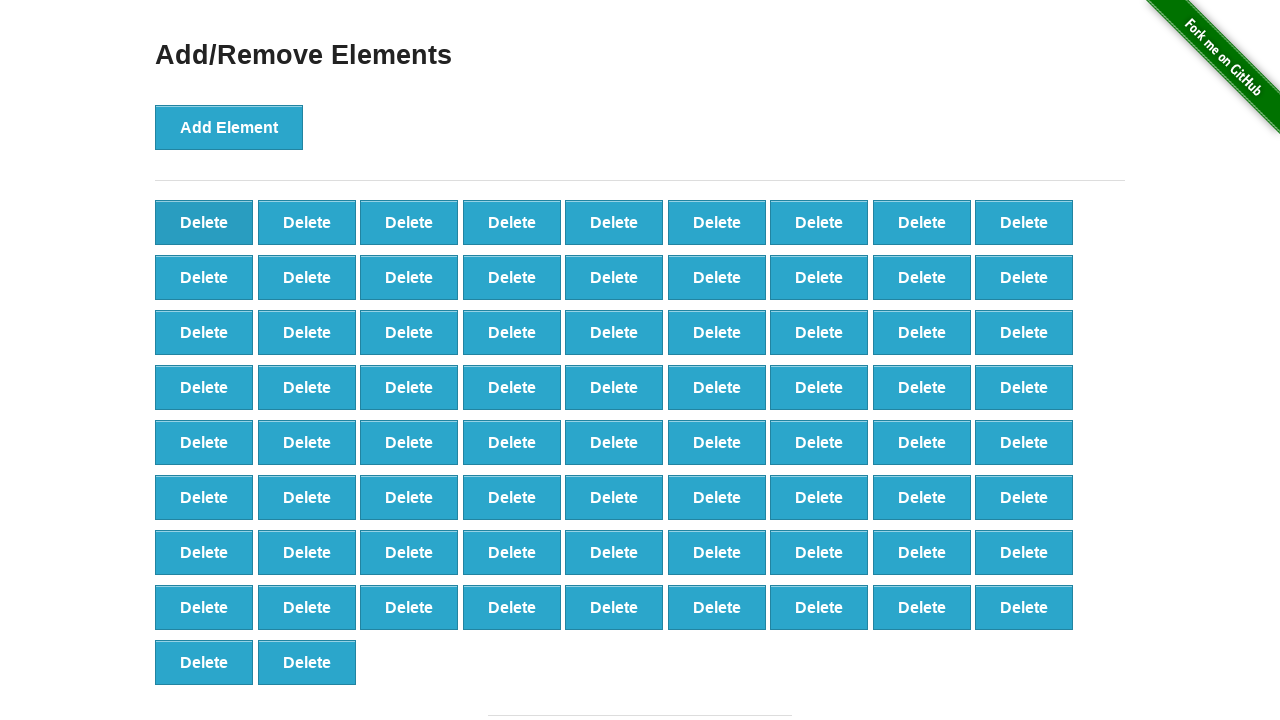

Clicked delete button (iteration 27/90) at (204, 222) on xpath=//*[@onclick='deleteElement()'] >> nth=0
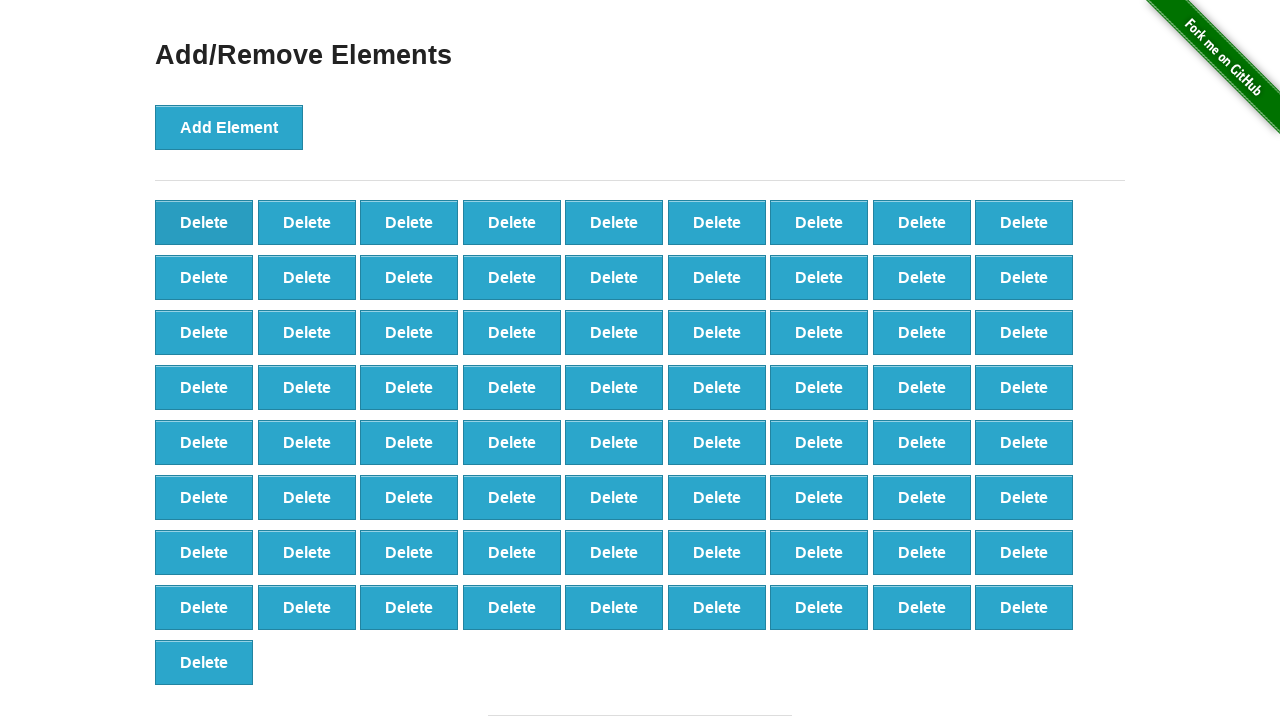

Clicked delete button (iteration 28/90) at (204, 222) on xpath=//*[@onclick='deleteElement()'] >> nth=0
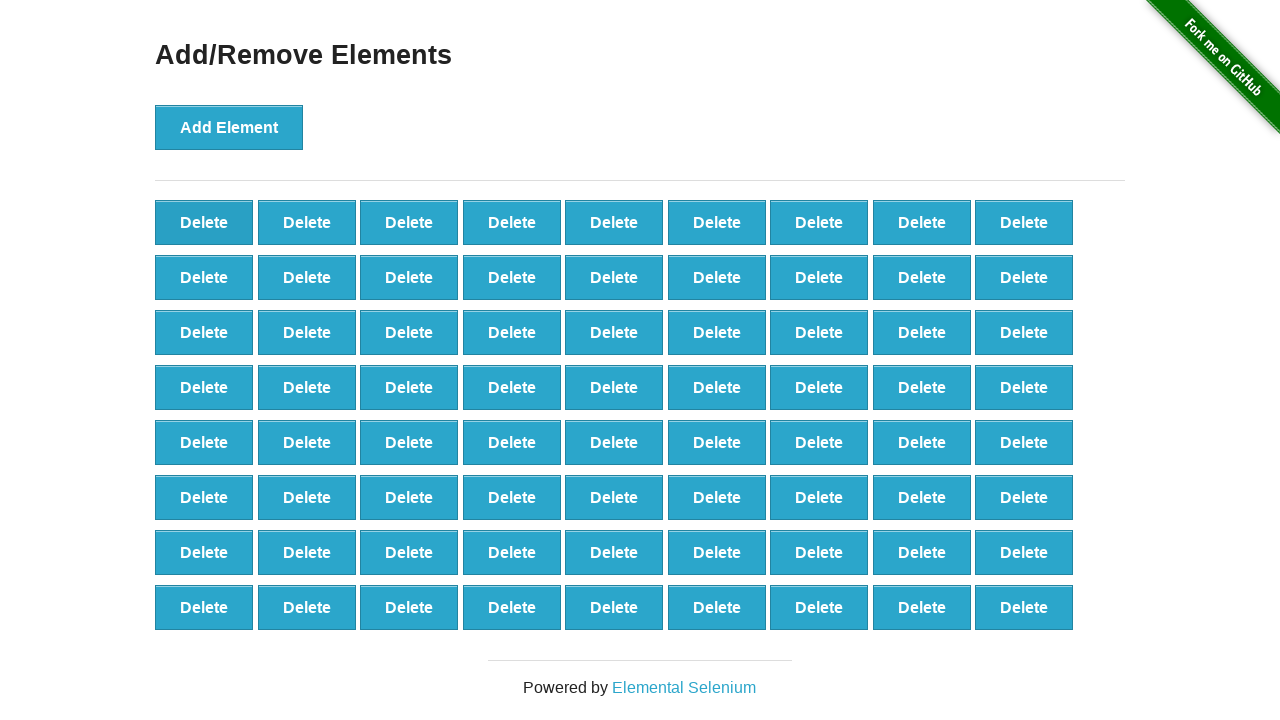

Clicked delete button (iteration 29/90) at (204, 222) on xpath=//*[@onclick='deleteElement()'] >> nth=0
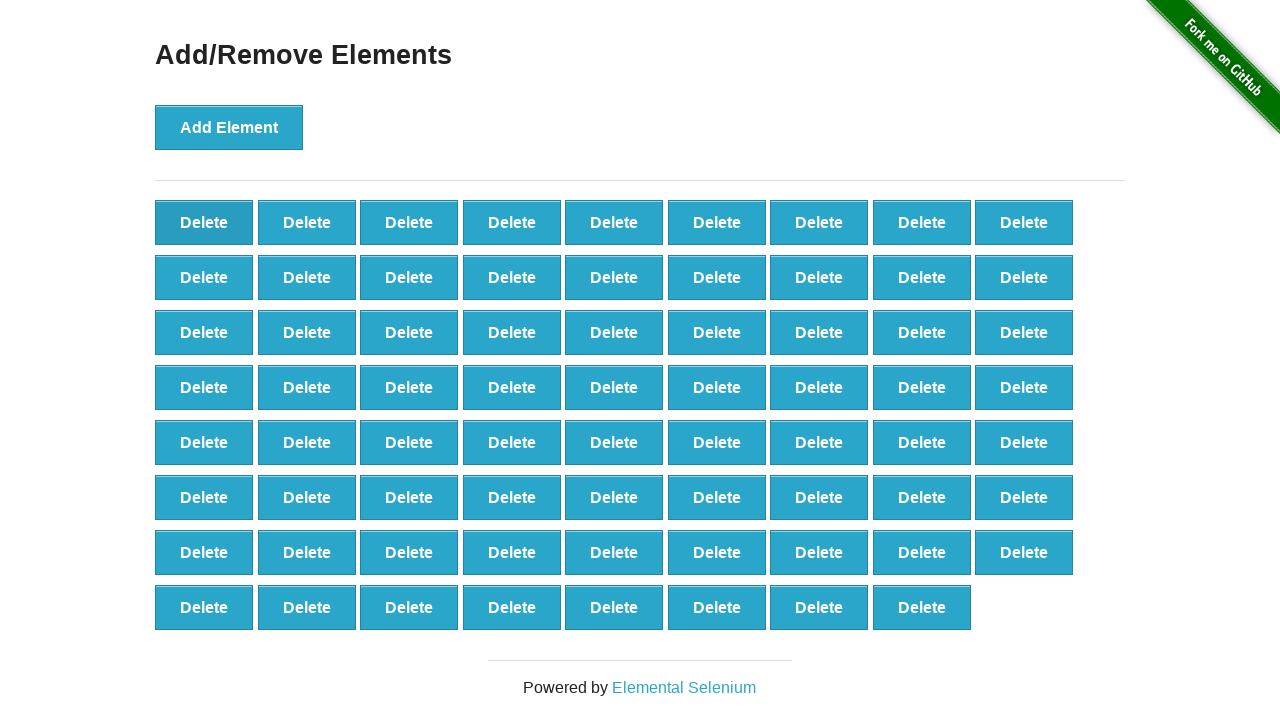

Clicked delete button (iteration 30/90) at (204, 222) on xpath=//*[@onclick='deleteElement()'] >> nth=0
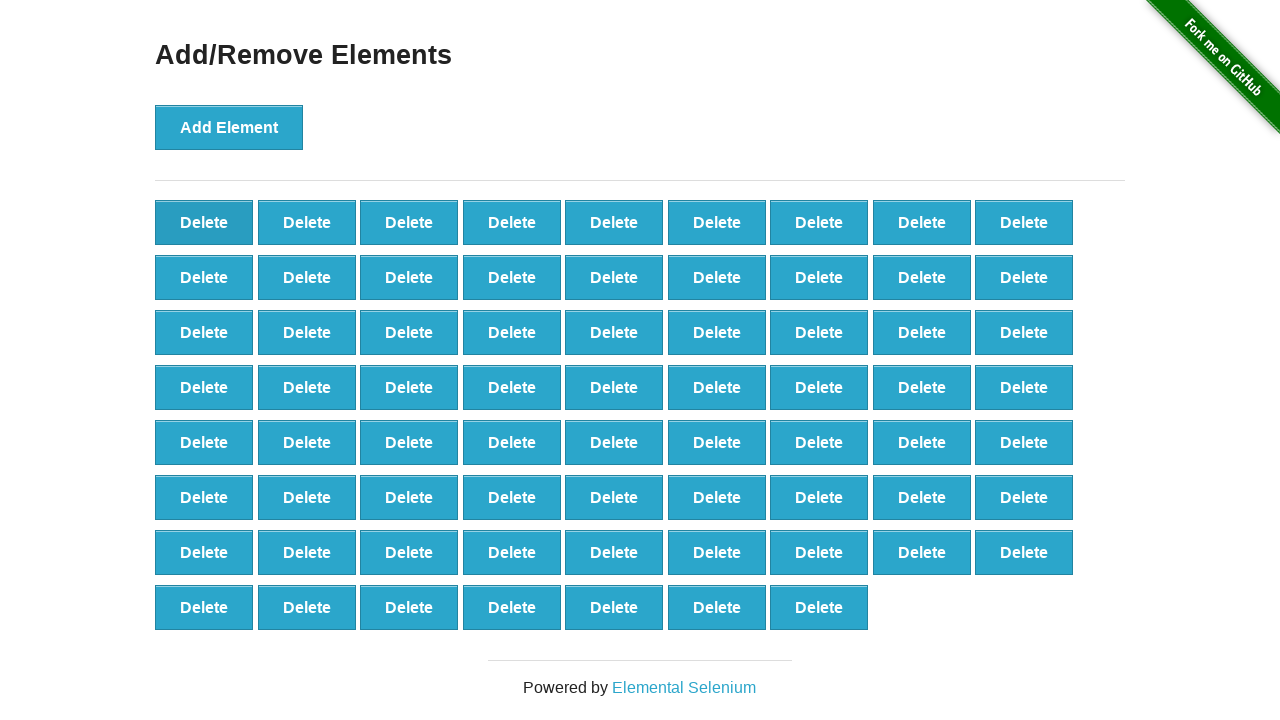

Clicked delete button (iteration 31/90) at (204, 222) on xpath=//*[@onclick='deleteElement()'] >> nth=0
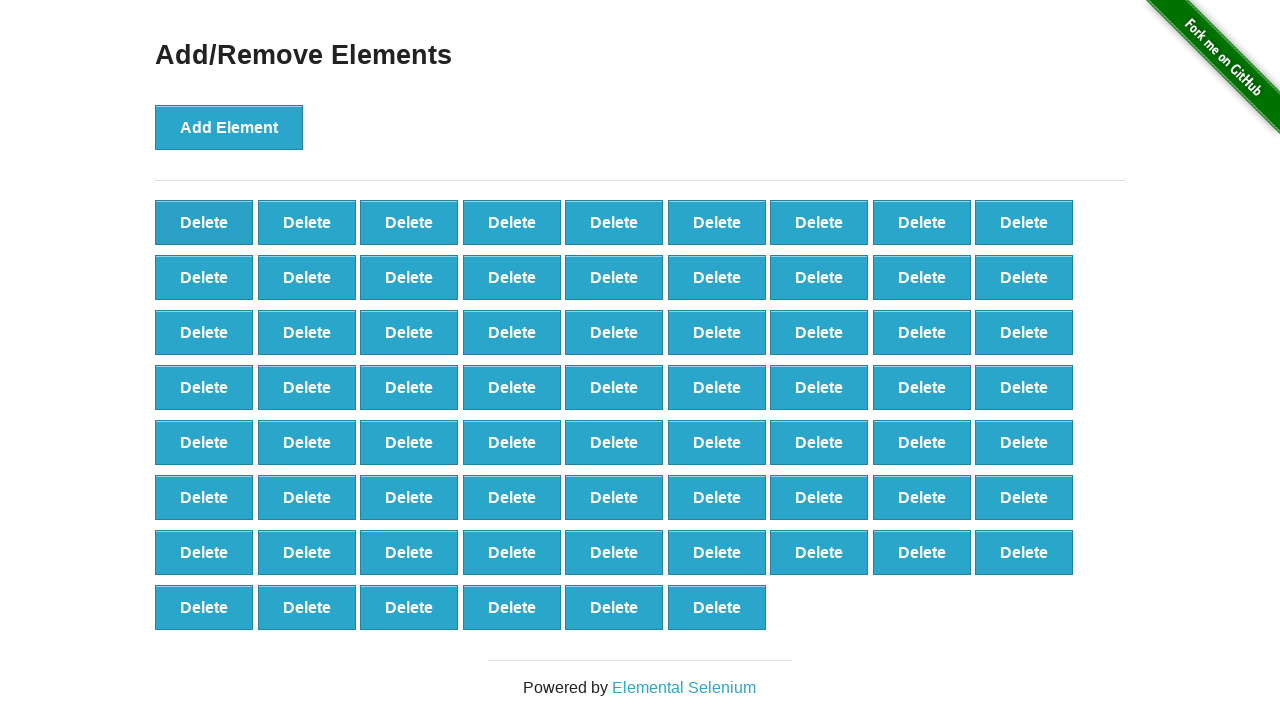

Clicked delete button (iteration 32/90) at (204, 222) on xpath=//*[@onclick='deleteElement()'] >> nth=0
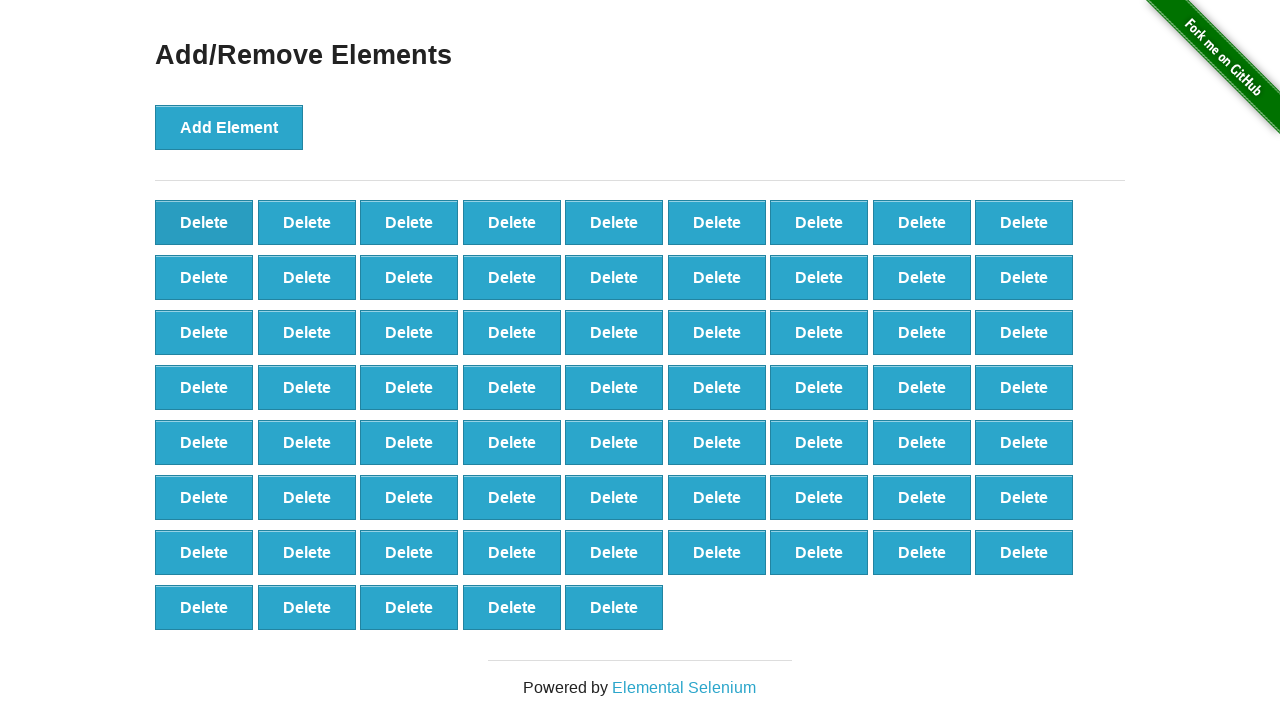

Clicked delete button (iteration 33/90) at (204, 222) on xpath=//*[@onclick='deleteElement()'] >> nth=0
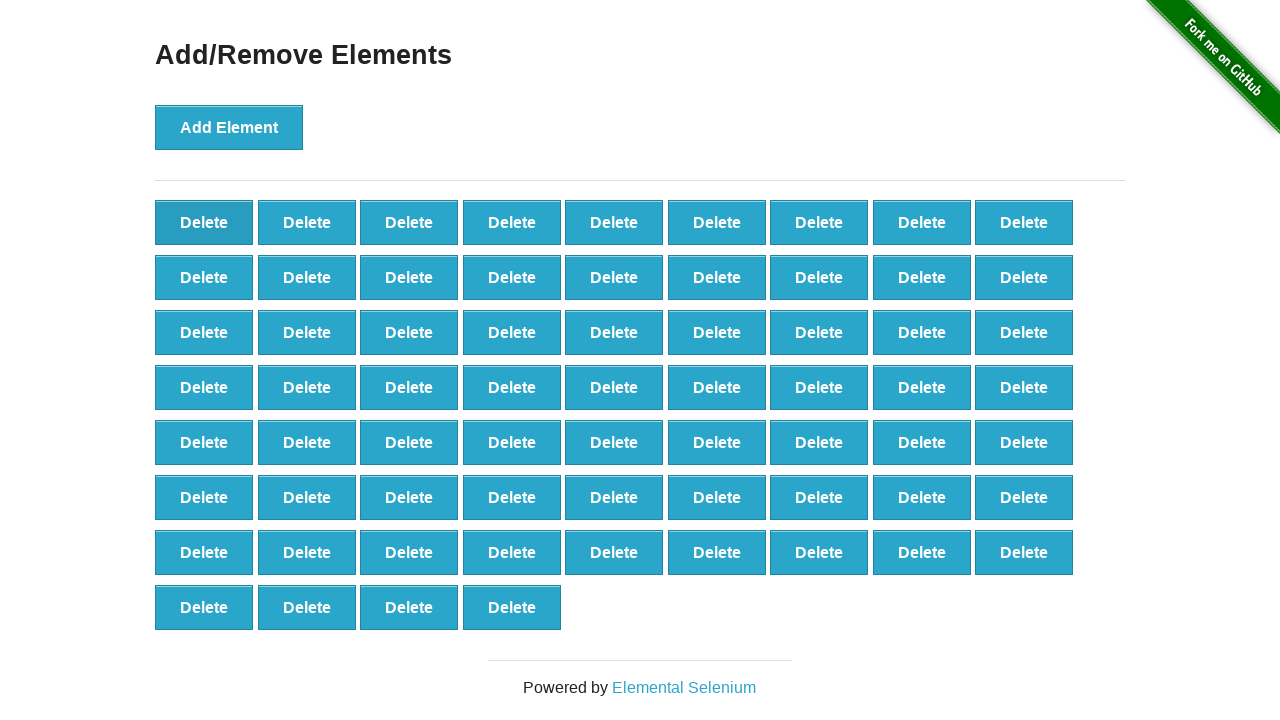

Clicked delete button (iteration 34/90) at (204, 222) on xpath=//*[@onclick='deleteElement()'] >> nth=0
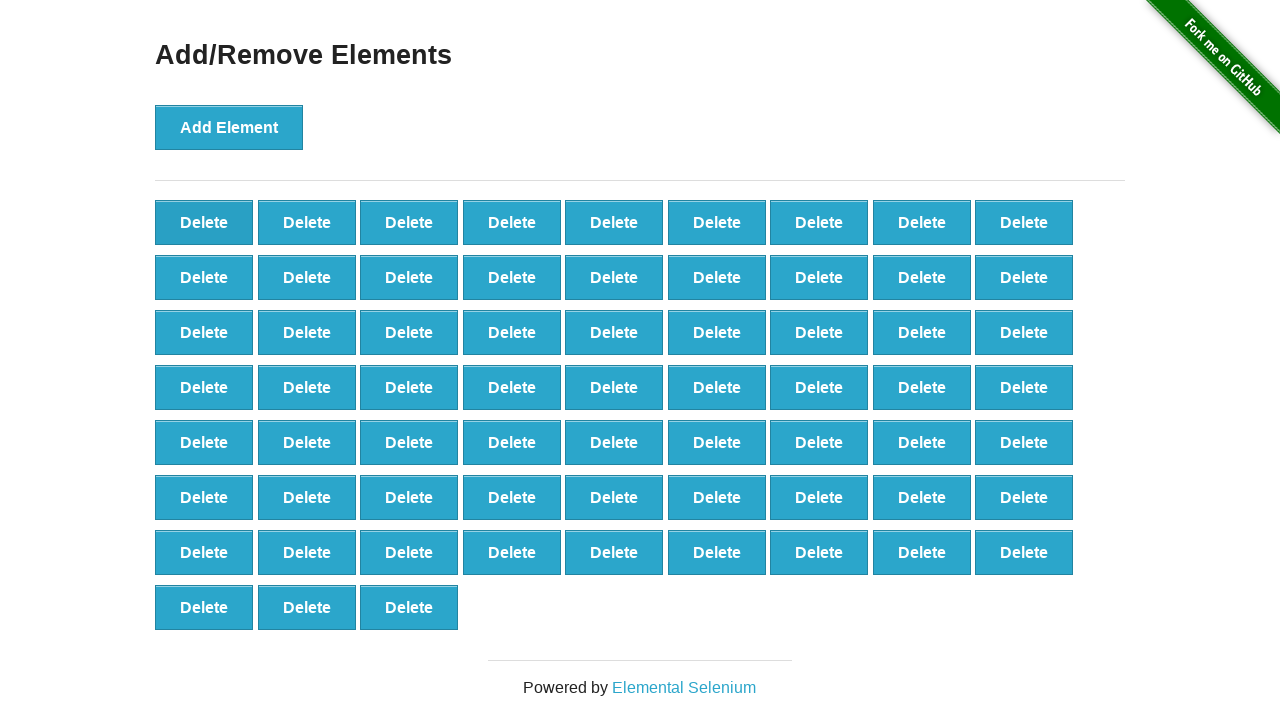

Clicked delete button (iteration 35/90) at (204, 222) on xpath=//*[@onclick='deleteElement()'] >> nth=0
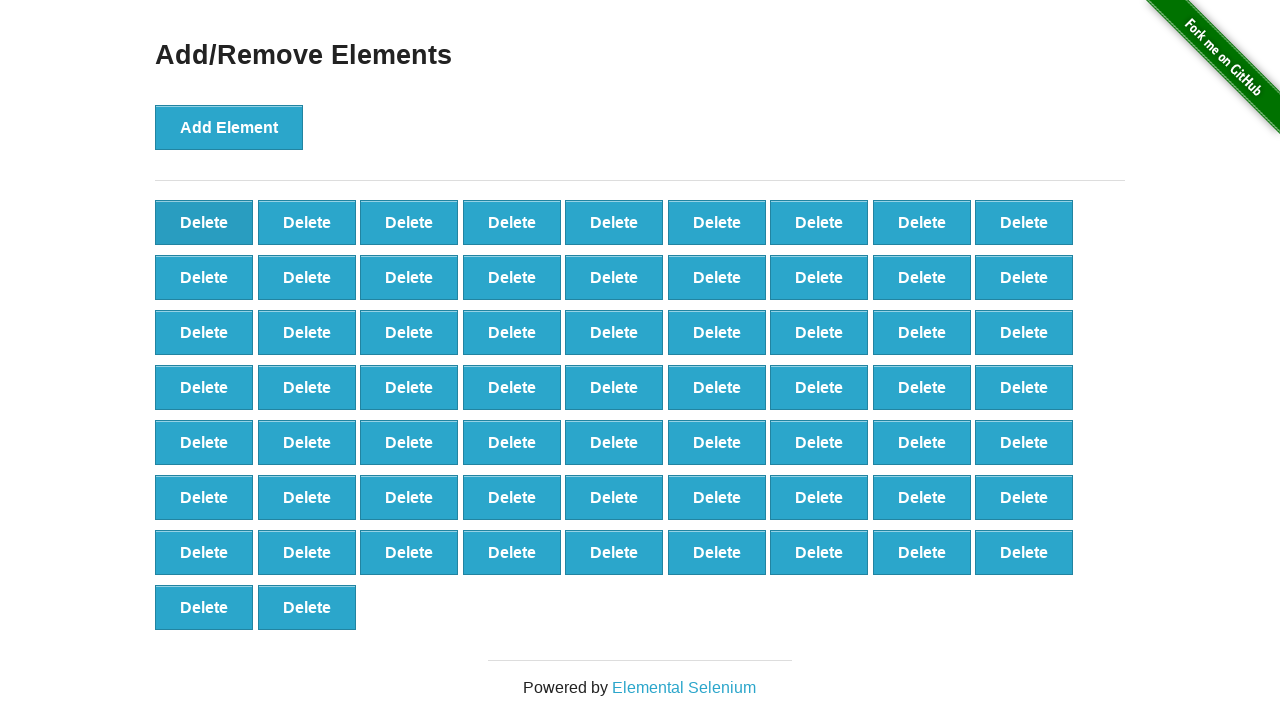

Clicked delete button (iteration 36/90) at (204, 222) on xpath=//*[@onclick='deleteElement()'] >> nth=0
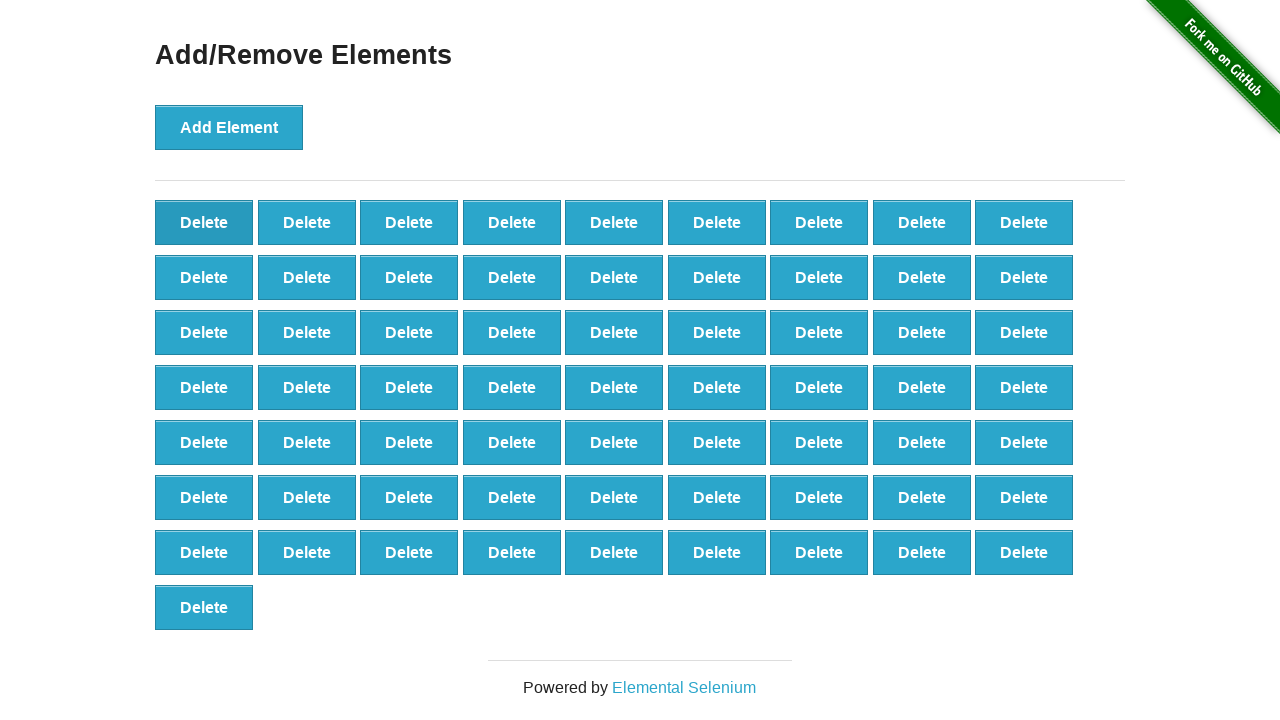

Clicked delete button (iteration 37/90) at (204, 222) on xpath=//*[@onclick='deleteElement()'] >> nth=0
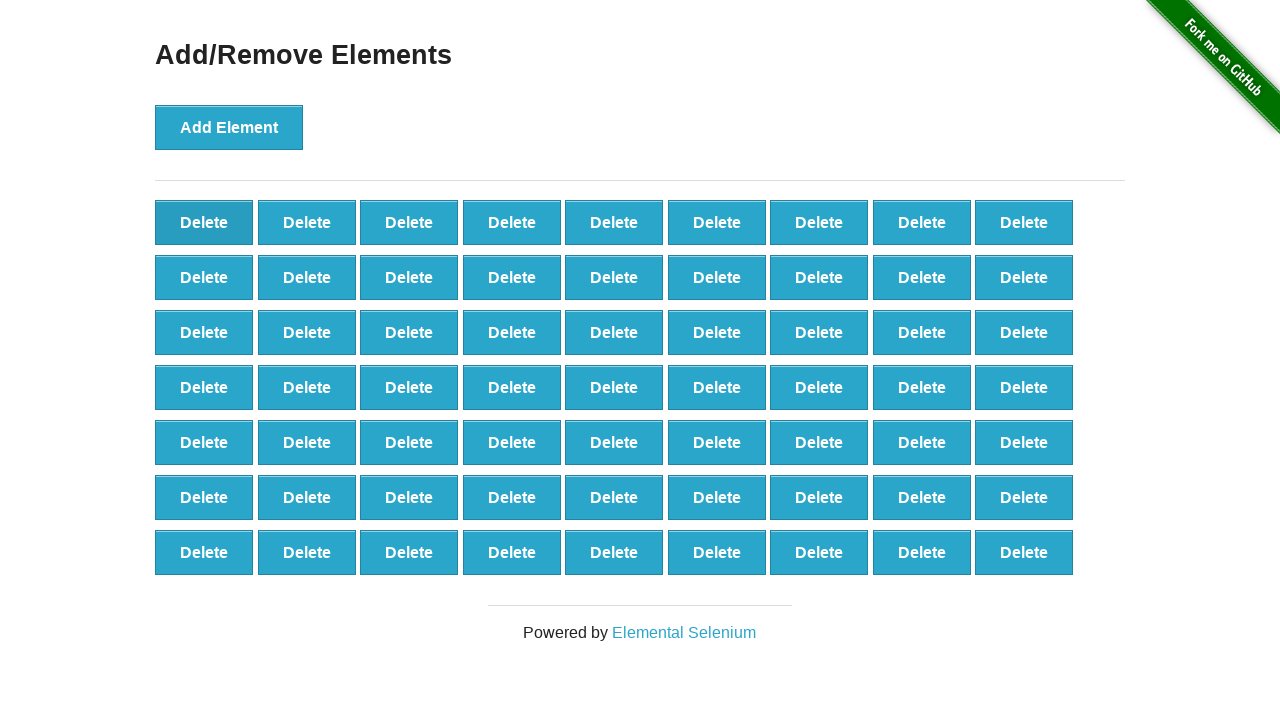

Clicked delete button (iteration 38/90) at (204, 222) on xpath=//*[@onclick='deleteElement()'] >> nth=0
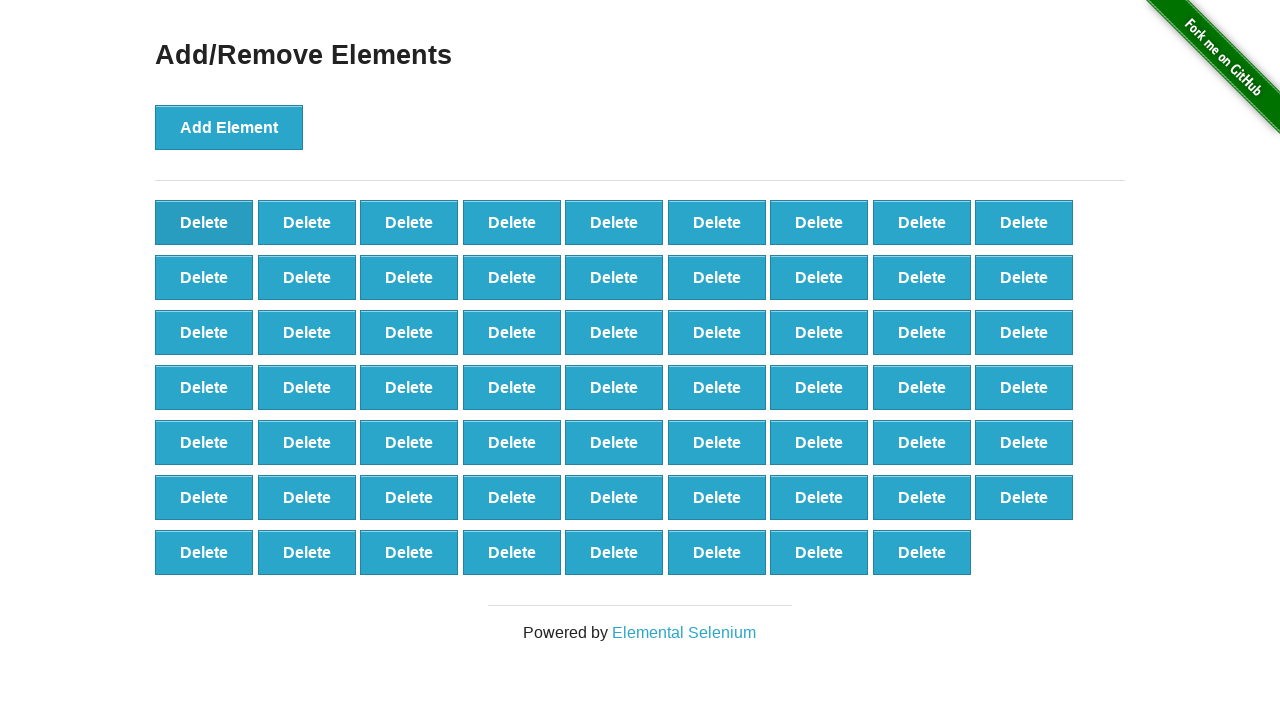

Clicked delete button (iteration 39/90) at (204, 222) on xpath=//*[@onclick='deleteElement()'] >> nth=0
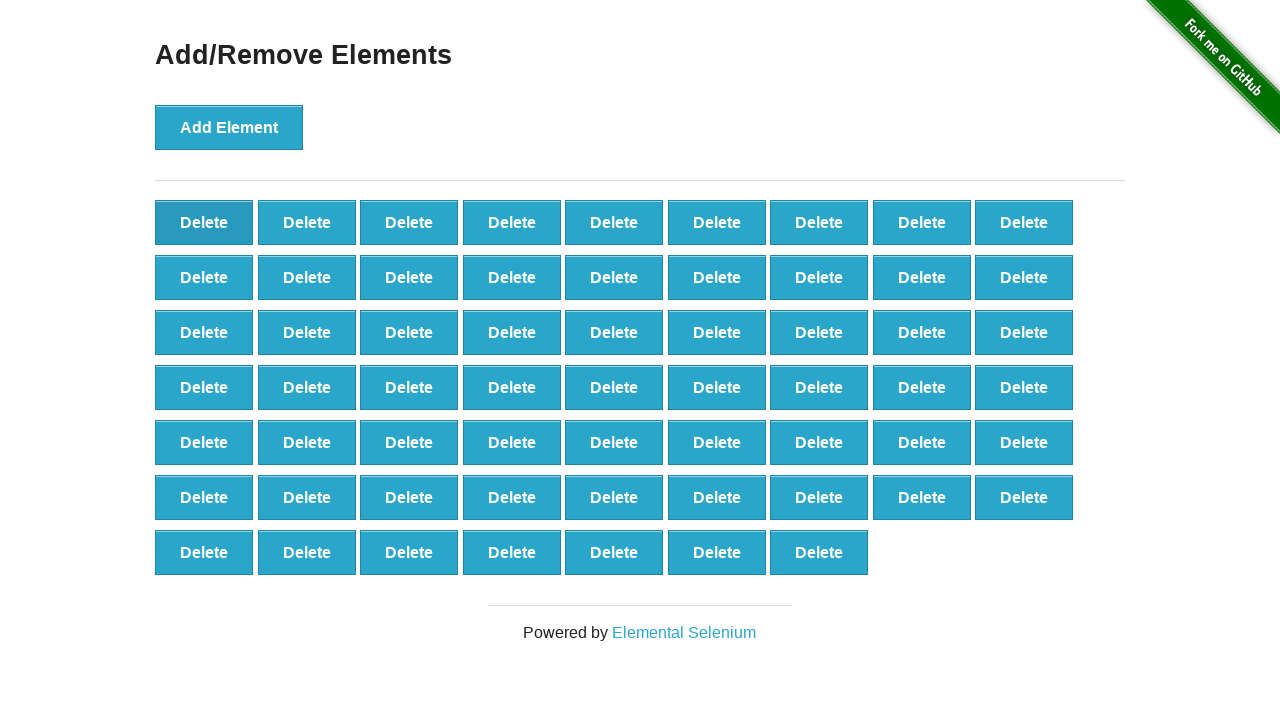

Clicked delete button (iteration 40/90) at (204, 222) on xpath=//*[@onclick='deleteElement()'] >> nth=0
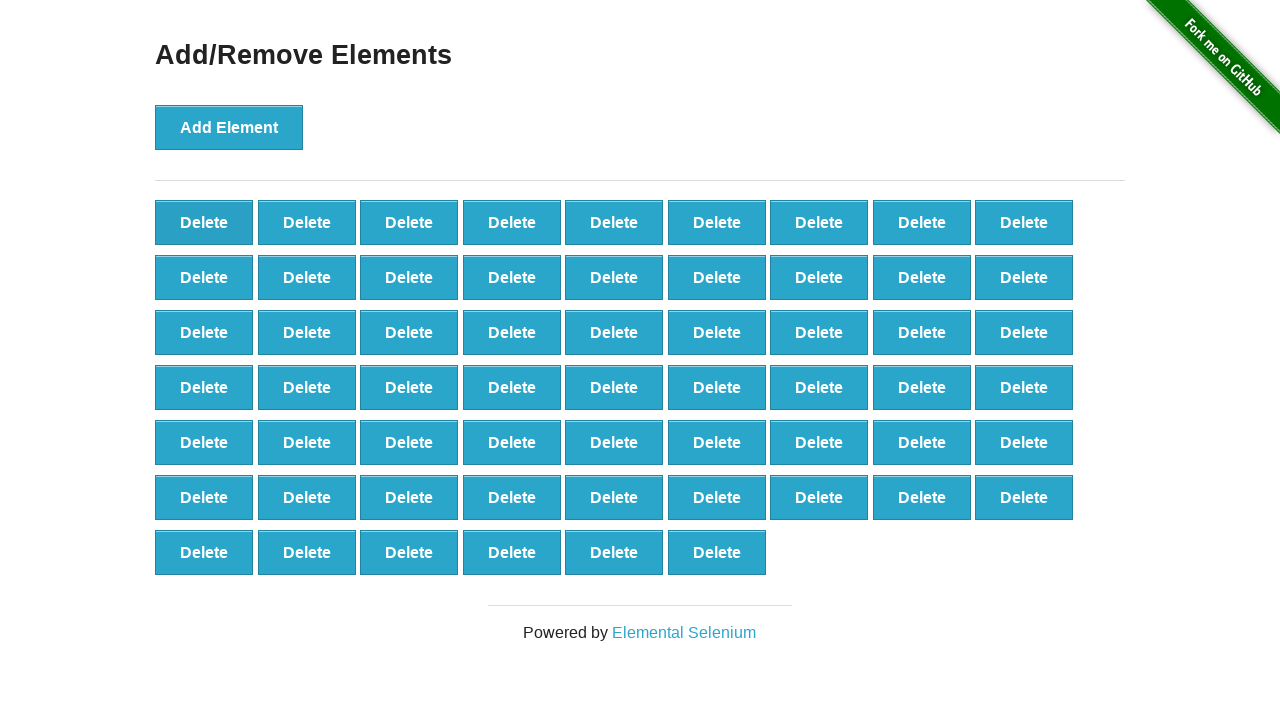

Clicked delete button (iteration 41/90) at (204, 222) on xpath=//*[@onclick='deleteElement()'] >> nth=0
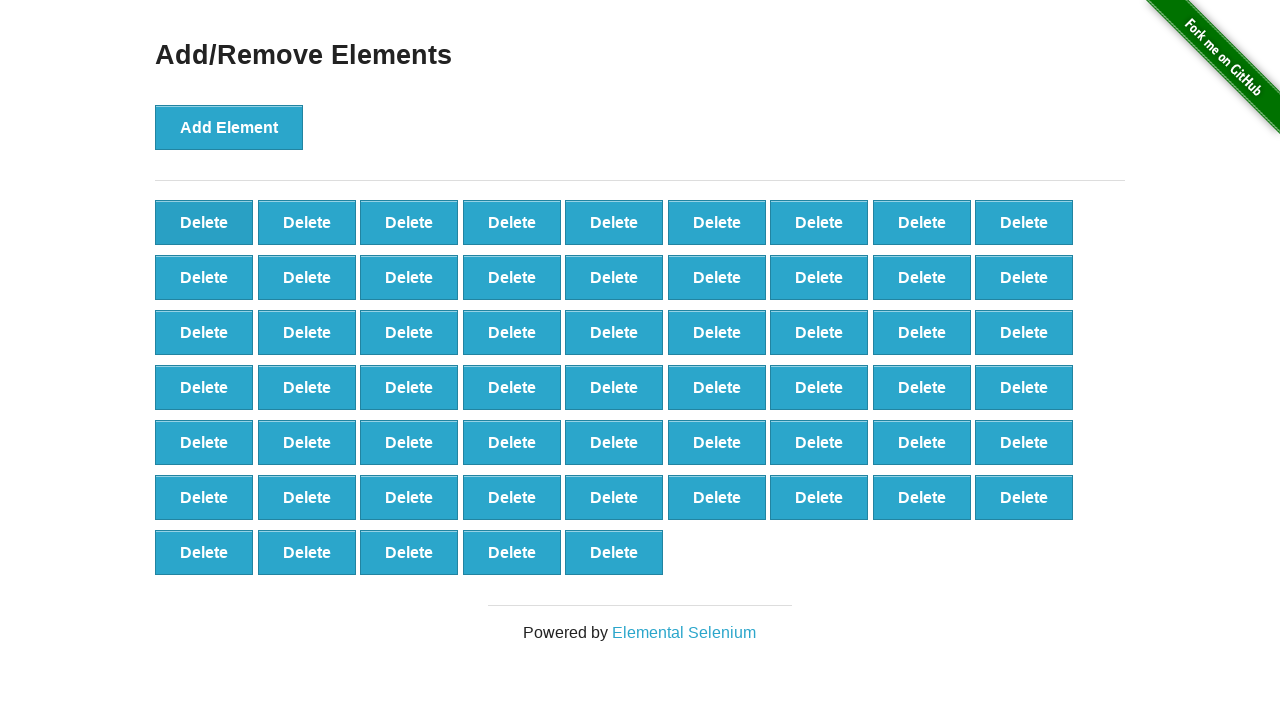

Clicked delete button (iteration 42/90) at (204, 222) on xpath=//*[@onclick='deleteElement()'] >> nth=0
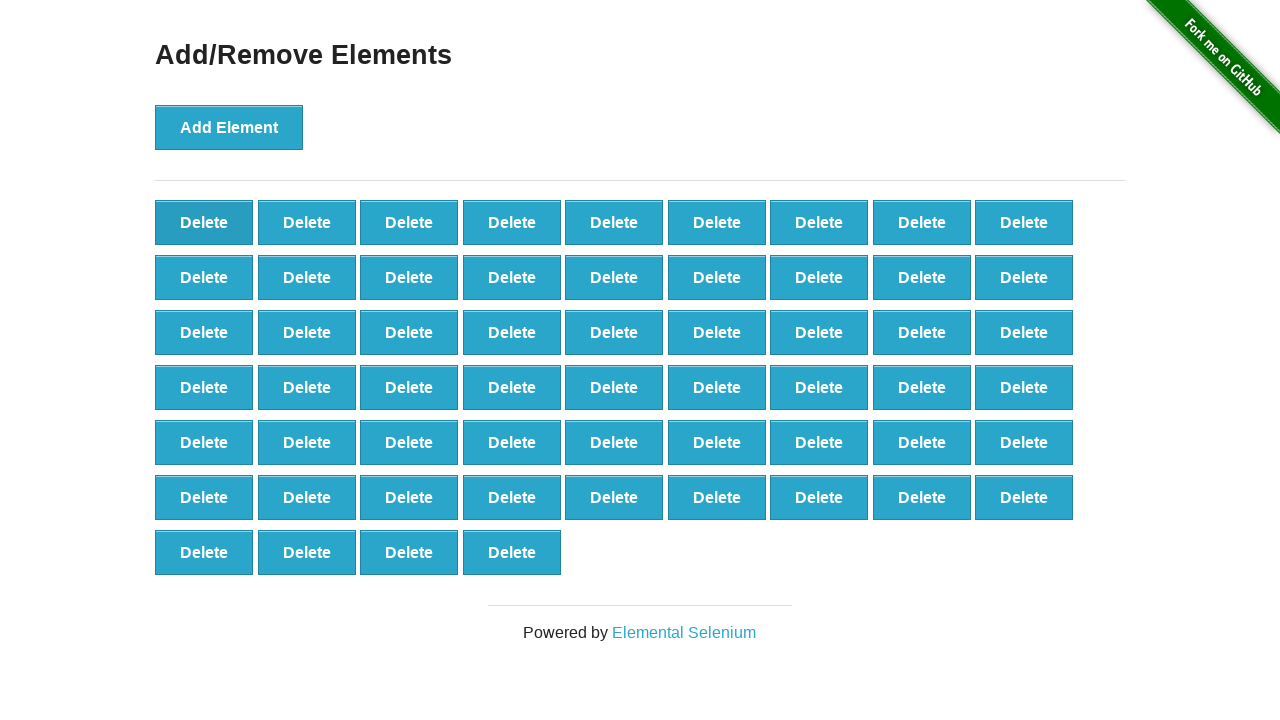

Clicked delete button (iteration 43/90) at (204, 222) on xpath=//*[@onclick='deleteElement()'] >> nth=0
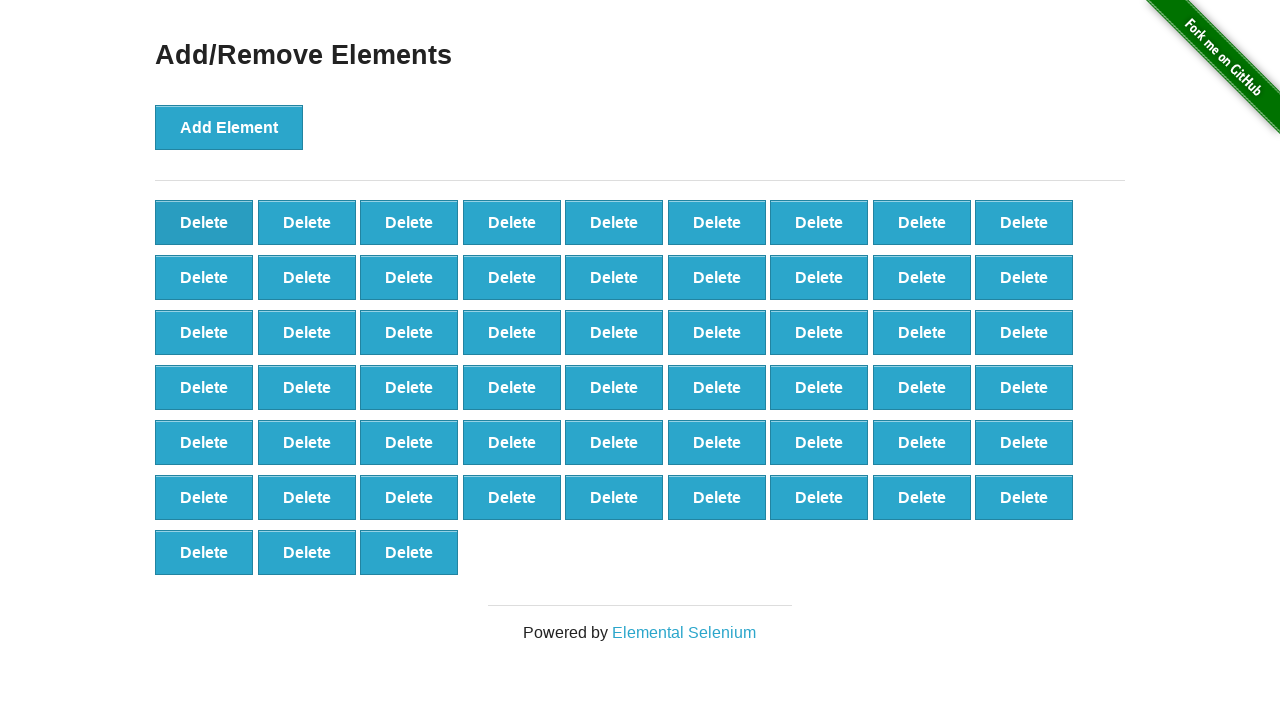

Clicked delete button (iteration 44/90) at (204, 222) on xpath=//*[@onclick='deleteElement()'] >> nth=0
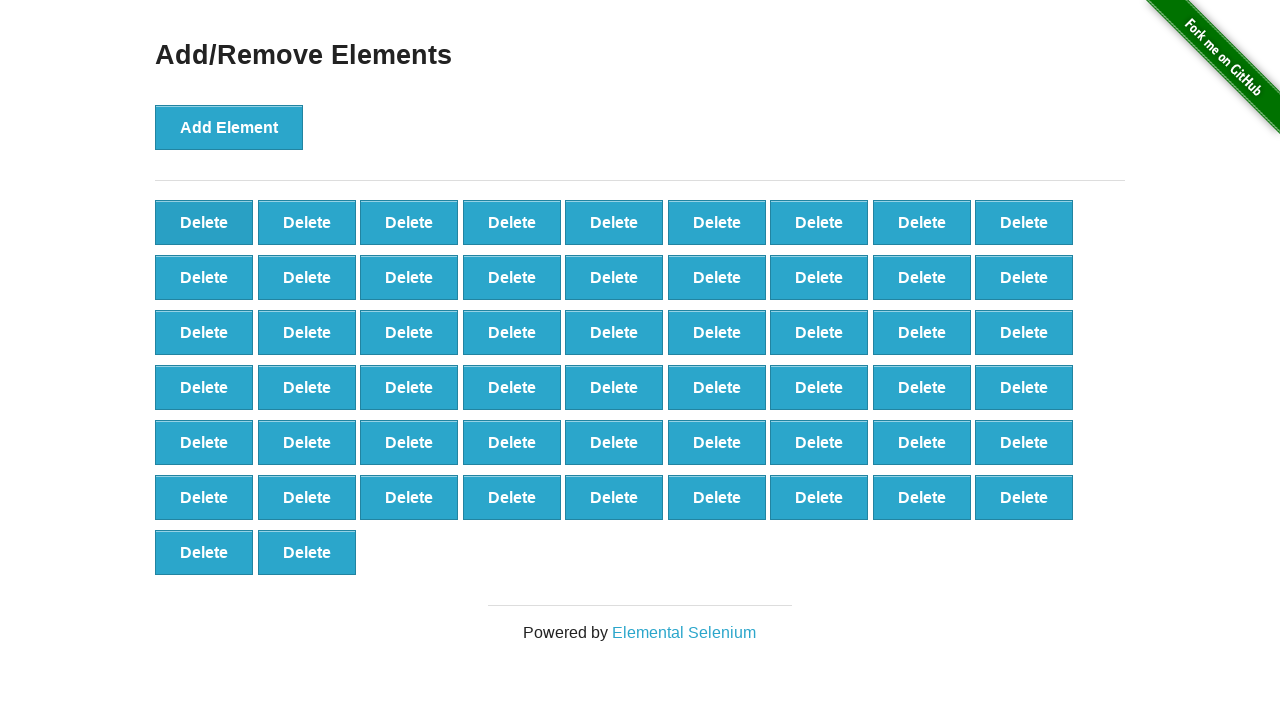

Clicked delete button (iteration 45/90) at (204, 222) on xpath=//*[@onclick='deleteElement()'] >> nth=0
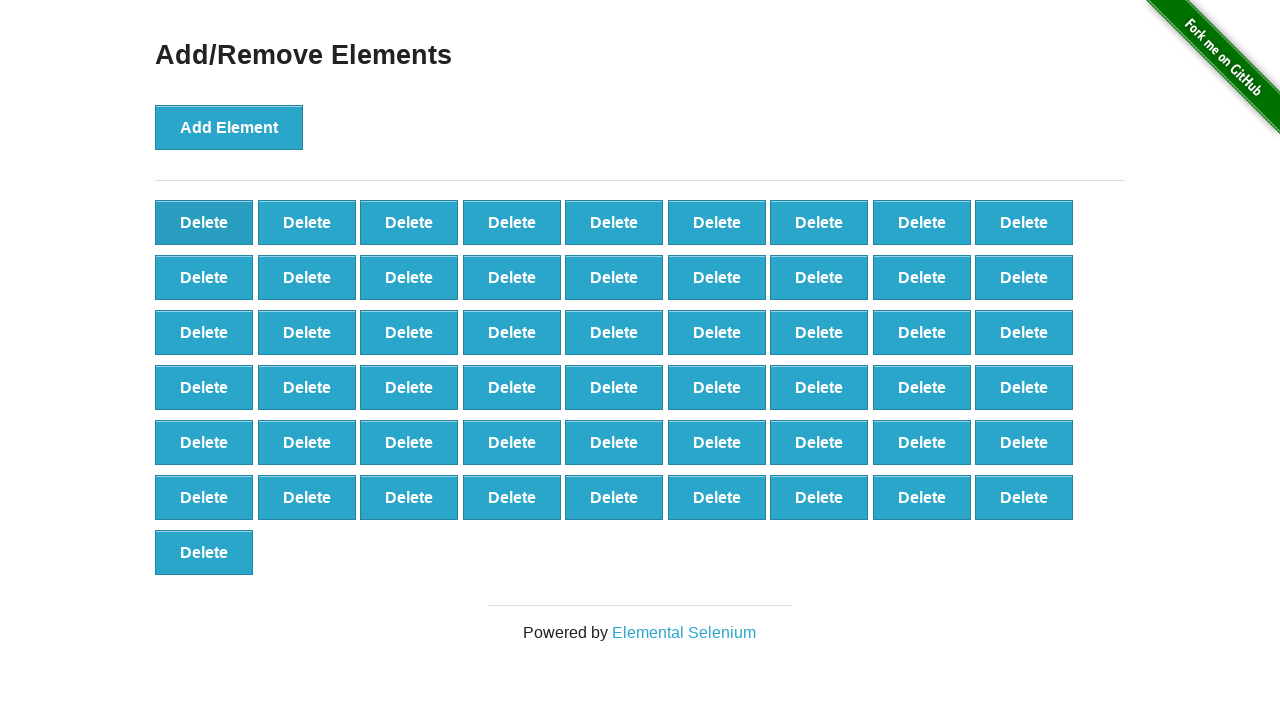

Clicked delete button (iteration 46/90) at (204, 222) on xpath=//*[@onclick='deleteElement()'] >> nth=0
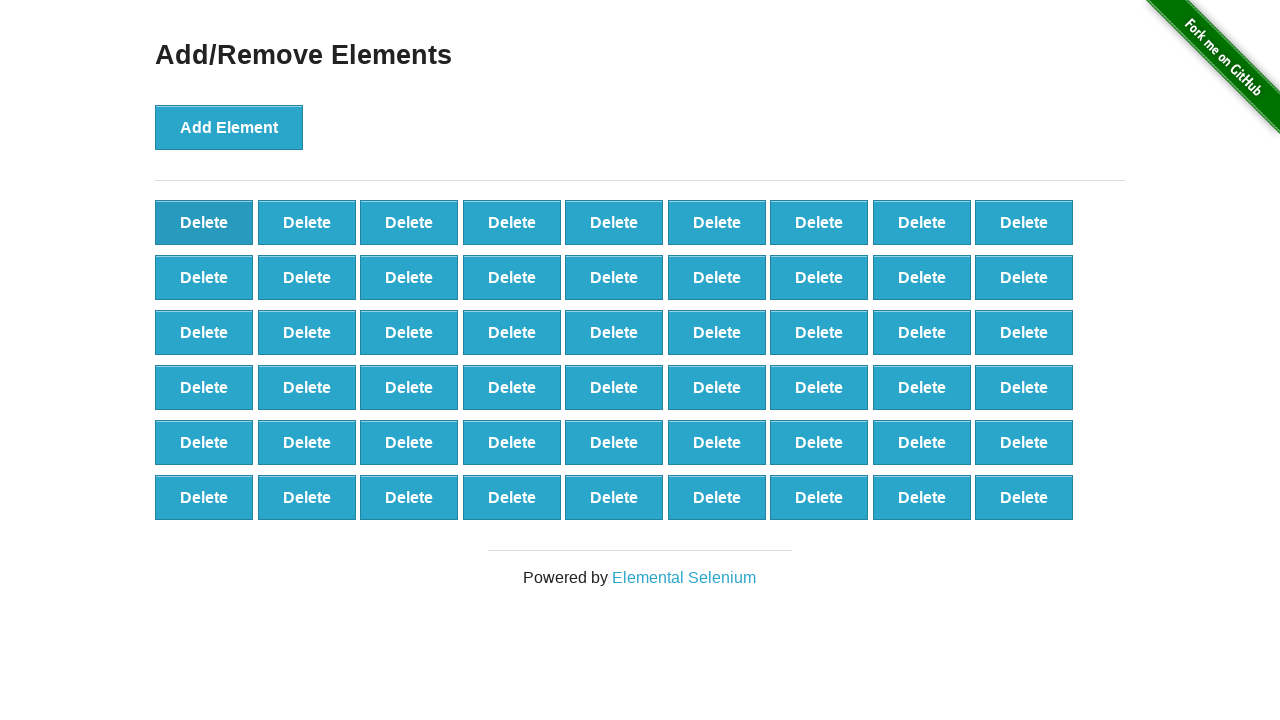

Clicked delete button (iteration 47/90) at (204, 222) on xpath=//*[@onclick='deleteElement()'] >> nth=0
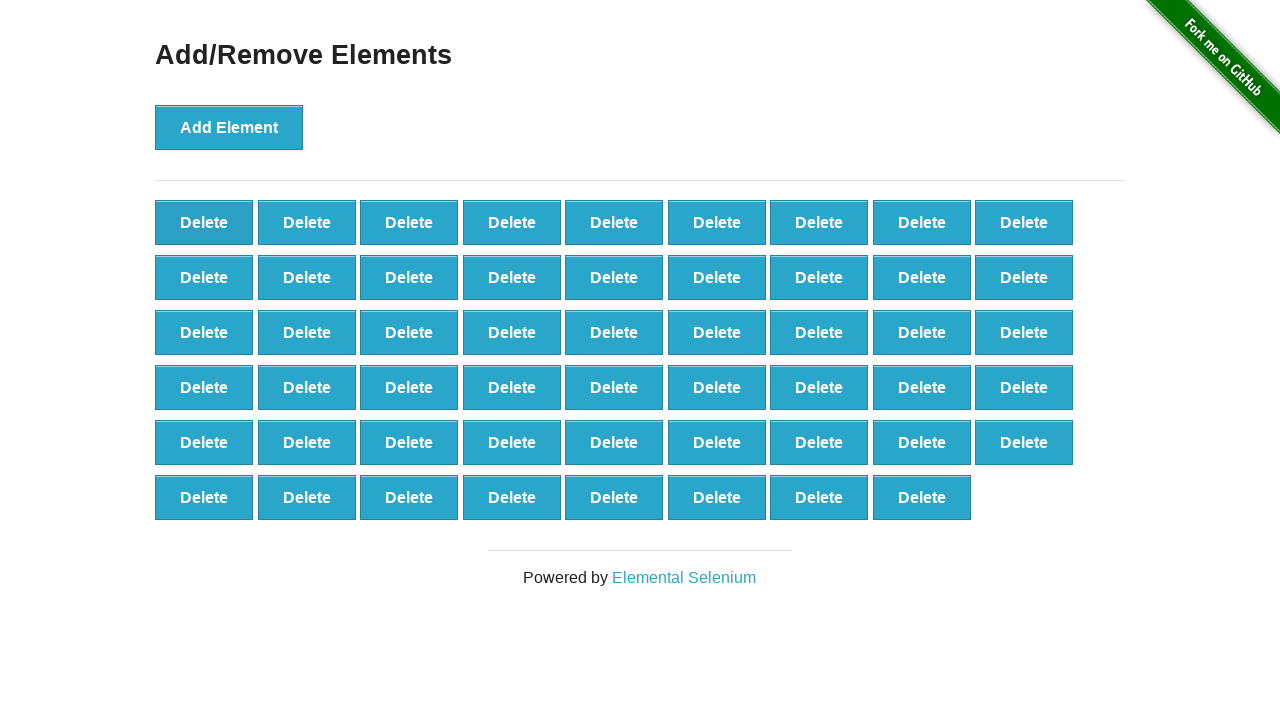

Clicked delete button (iteration 48/90) at (204, 222) on xpath=//*[@onclick='deleteElement()'] >> nth=0
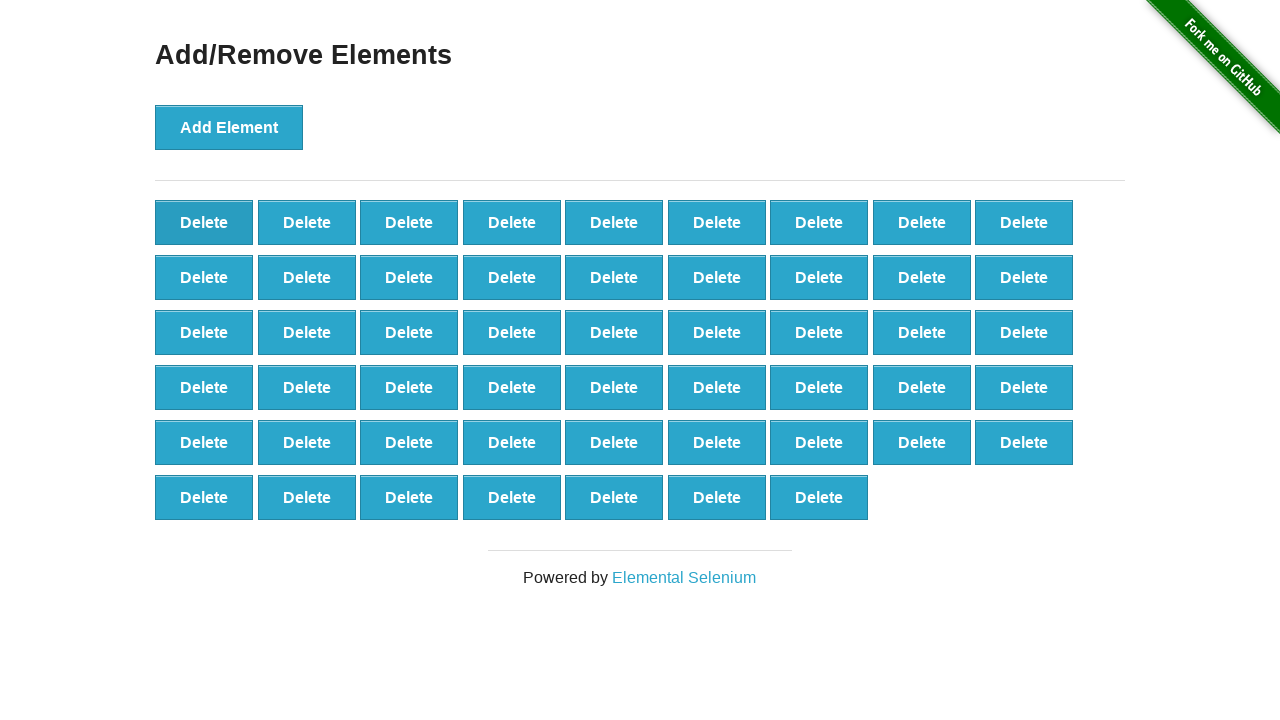

Clicked delete button (iteration 49/90) at (204, 222) on xpath=//*[@onclick='deleteElement()'] >> nth=0
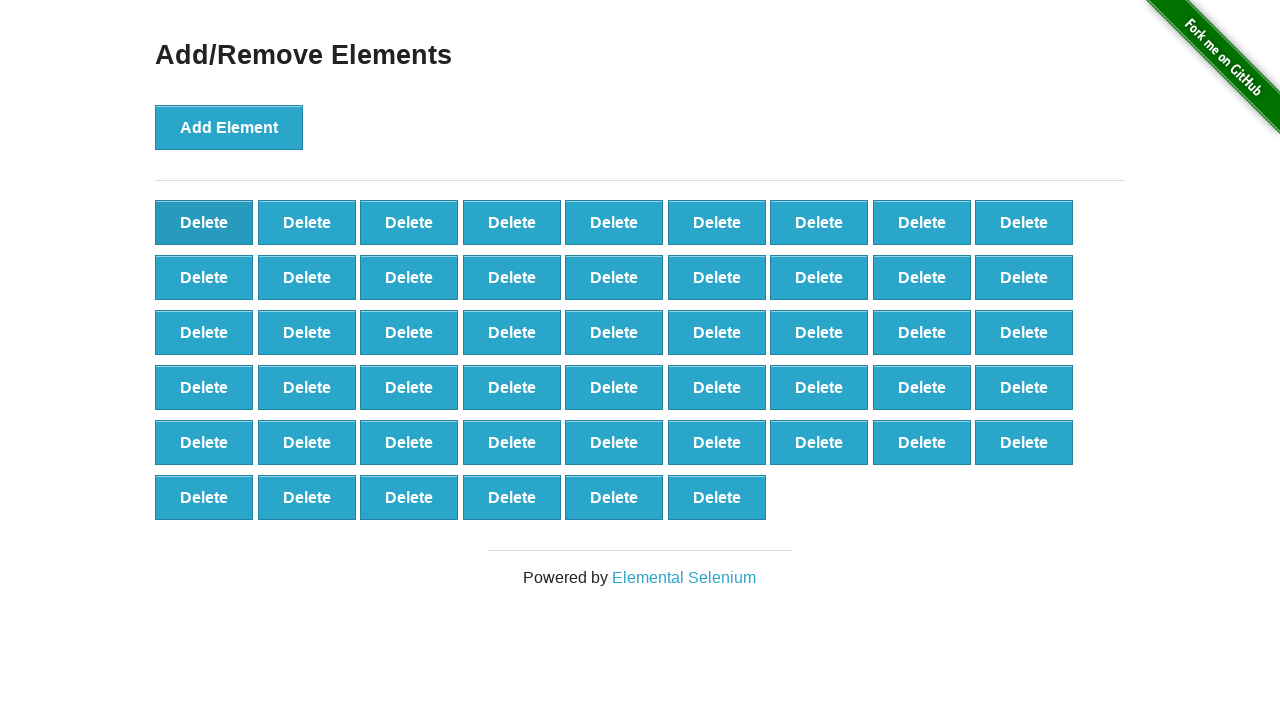

Clicked delete button (iteration 50/90) at (204, 222) on xpath=//*[@onclick='deleteElement()'] >> nth=0
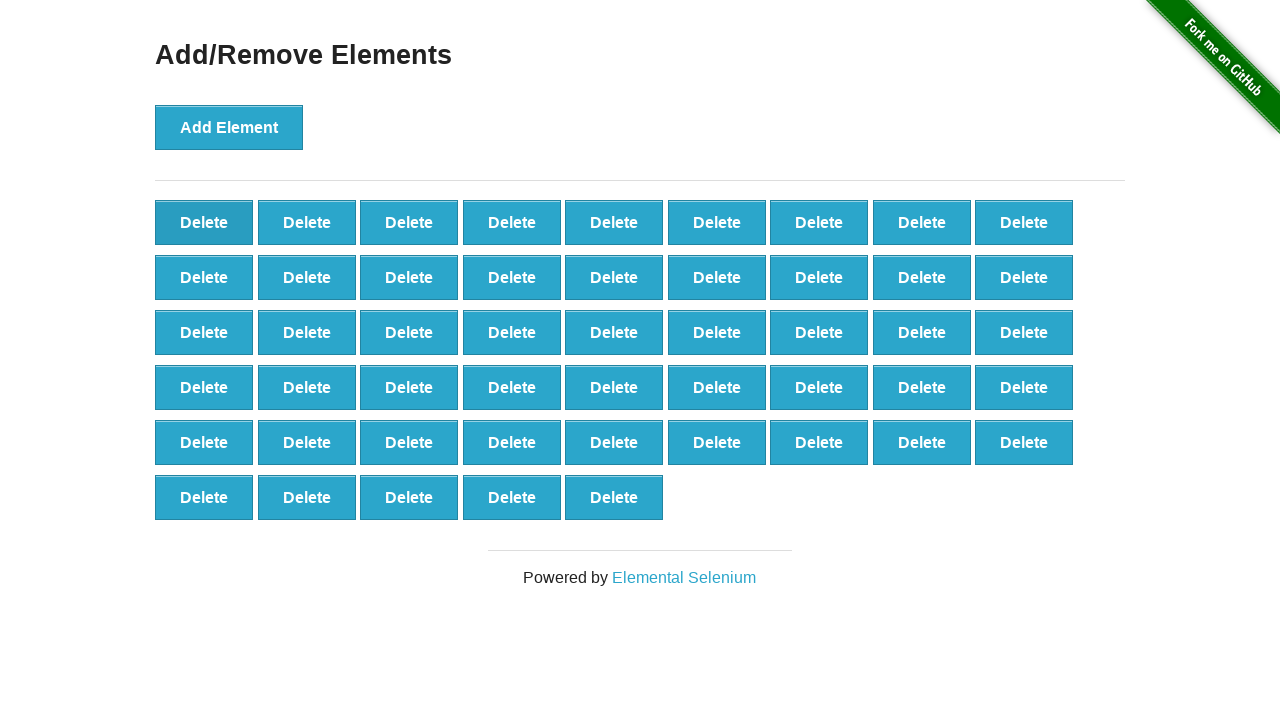

Clicked delete button (iteration 51/90) at (204, 222) on xpath=//*[@onclick='deleteElement()'] >> nth=0
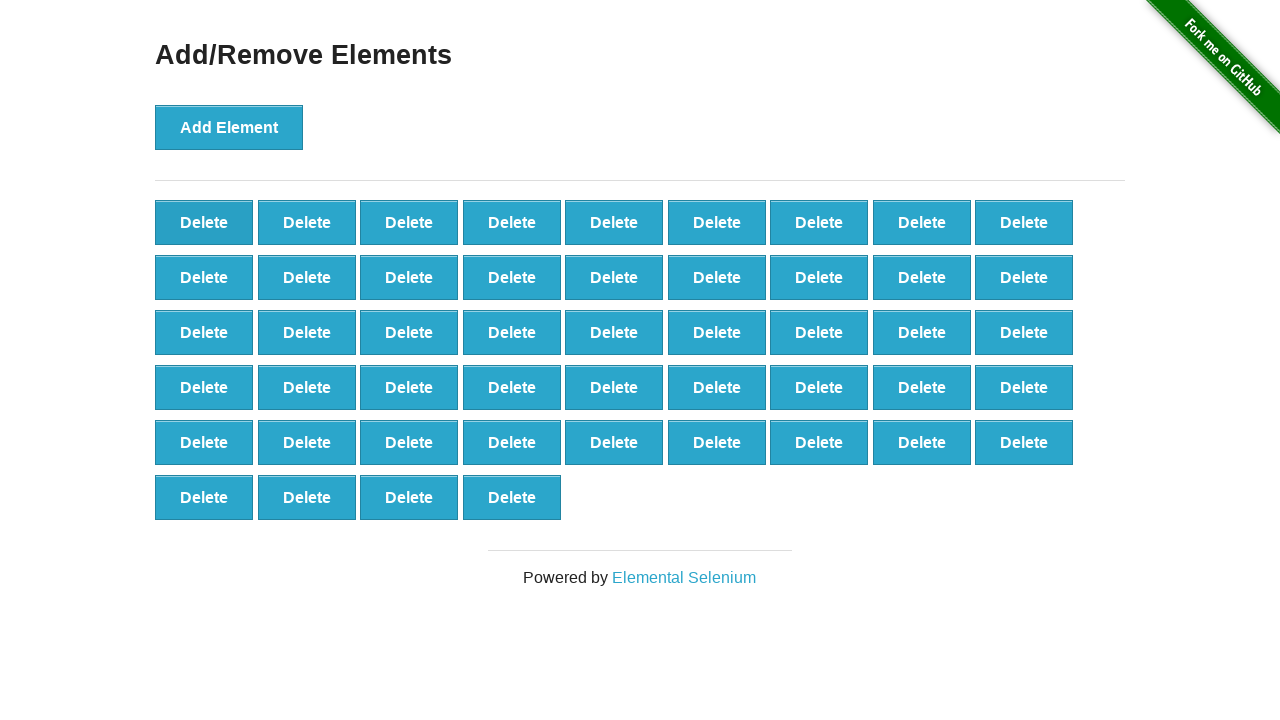

Clicked delete button (iteration 52/90) at (204, 222) on xpath=//*[@onclick='deleteElement()'] >> nth=0
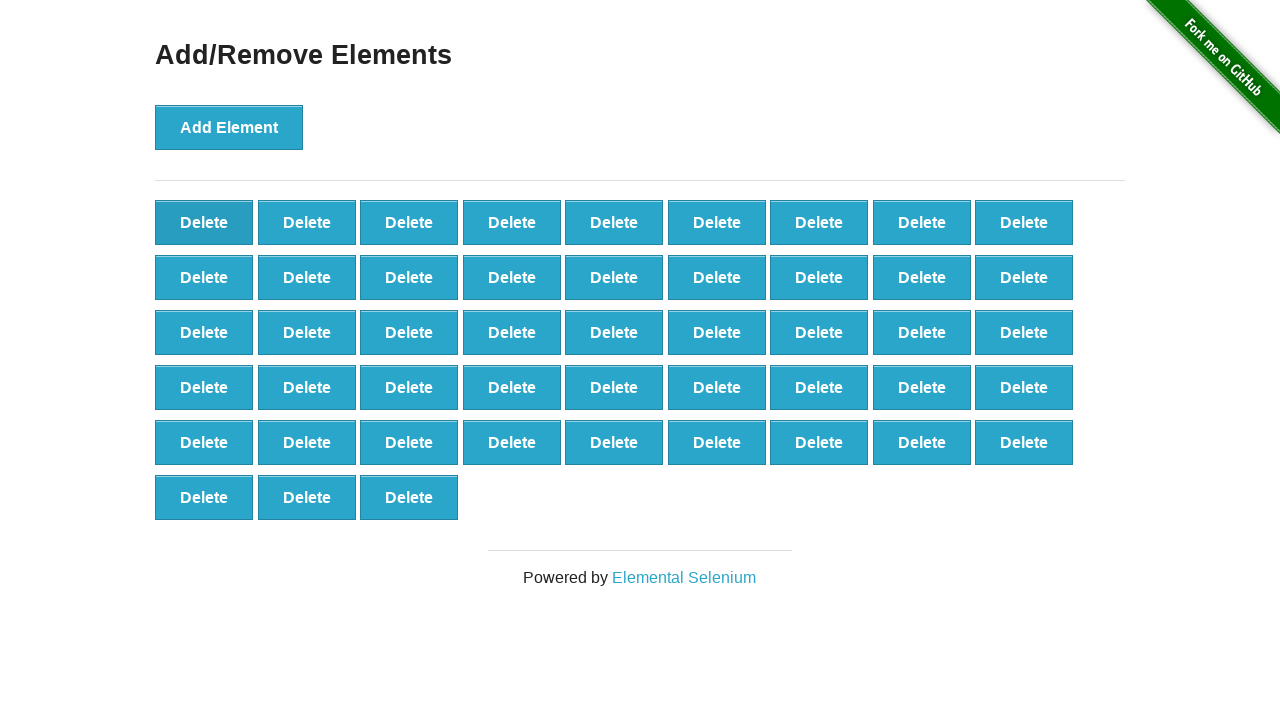

Clicked delete button (iteration 53/90) at (204, 222) on xpath=//*[@onclick='deleteElement()'] >> nth=0
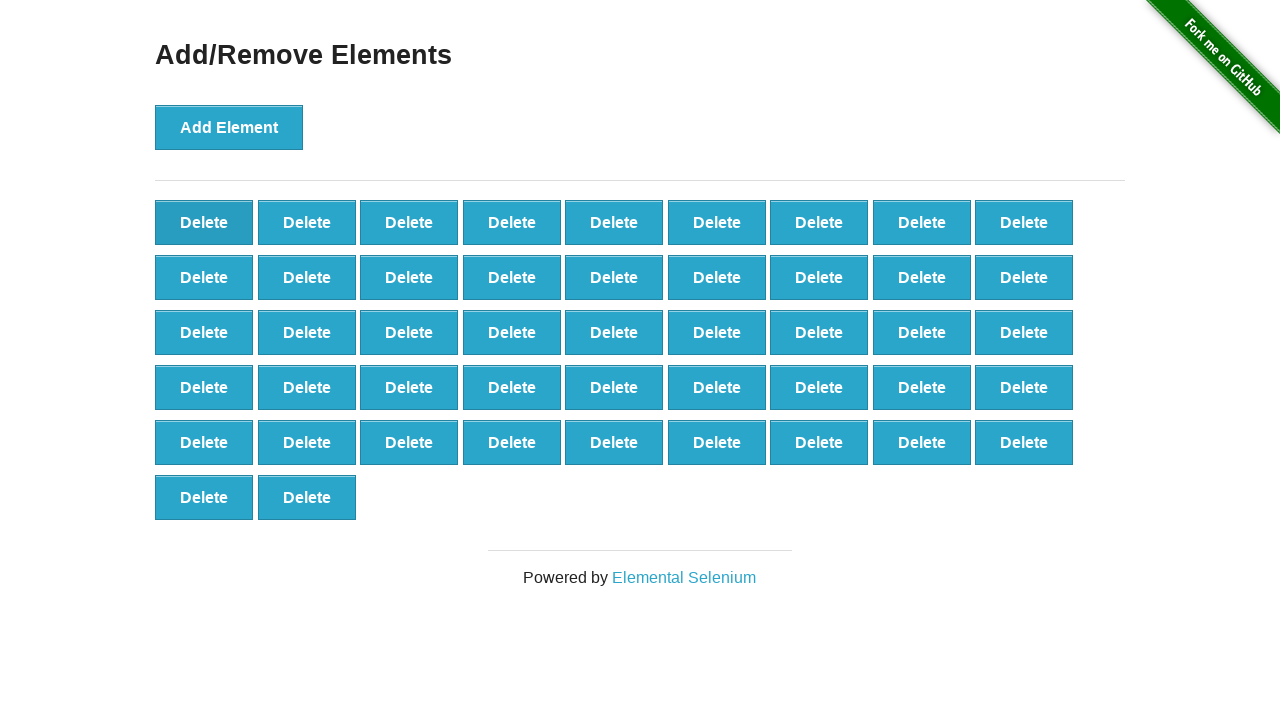

Clicked delete button (iteration 54/90) at (204, 222) on xpath=//*[@onclick='deleteElement()'] >> nth=0
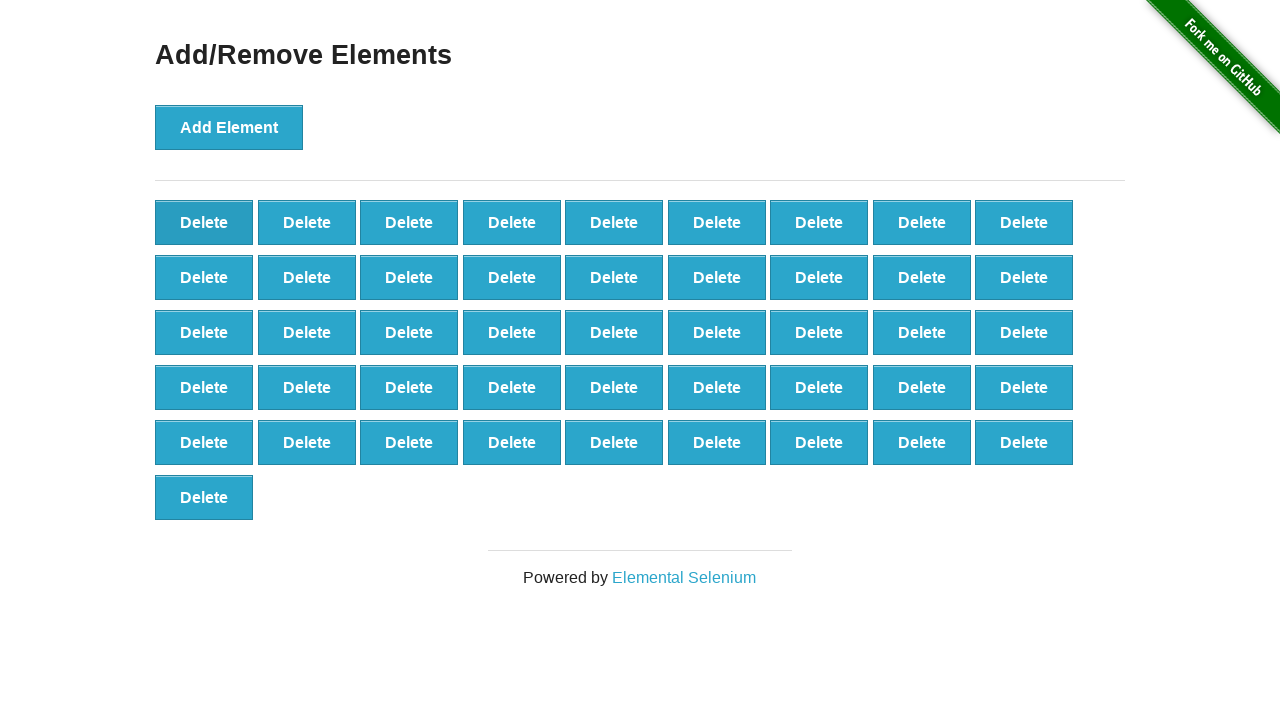

Clicked delete button (iteration 55/90) at (204, 222) on xpath=//*[@onclick='deleteElement()'] >> nth=0
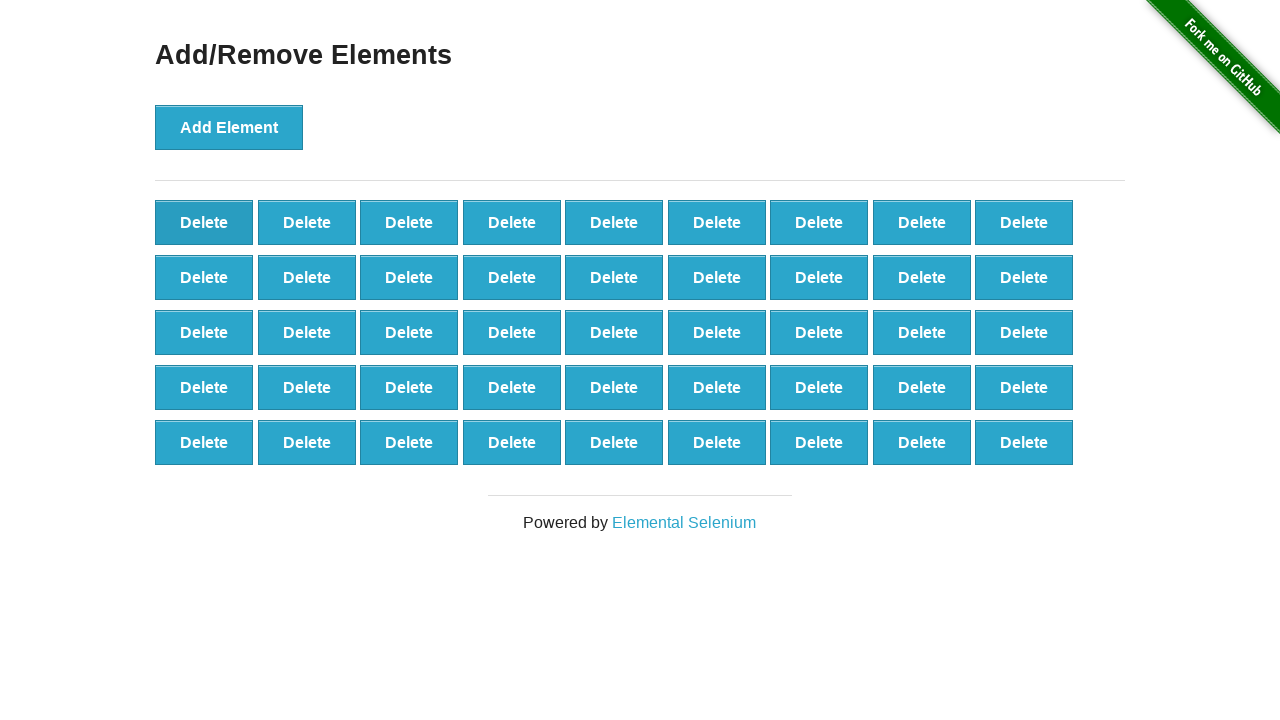

Clicked delete button (iteration 56/90) at (204, 222) on xpath=//*[@onclick='deleteElement()'] >> nth=0
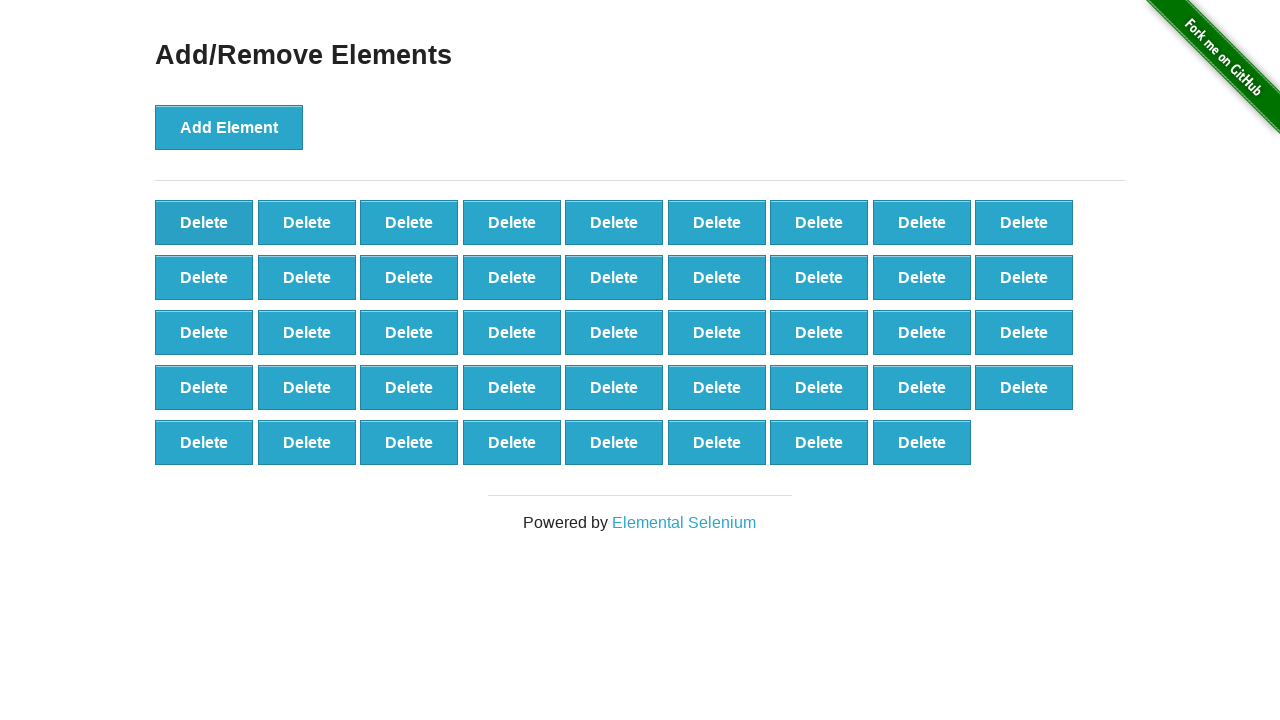

Clicked delete button (iteration 57/90) at (204, 222) on xpath=//*[@onclick='deleteElement()'] >> nth=0
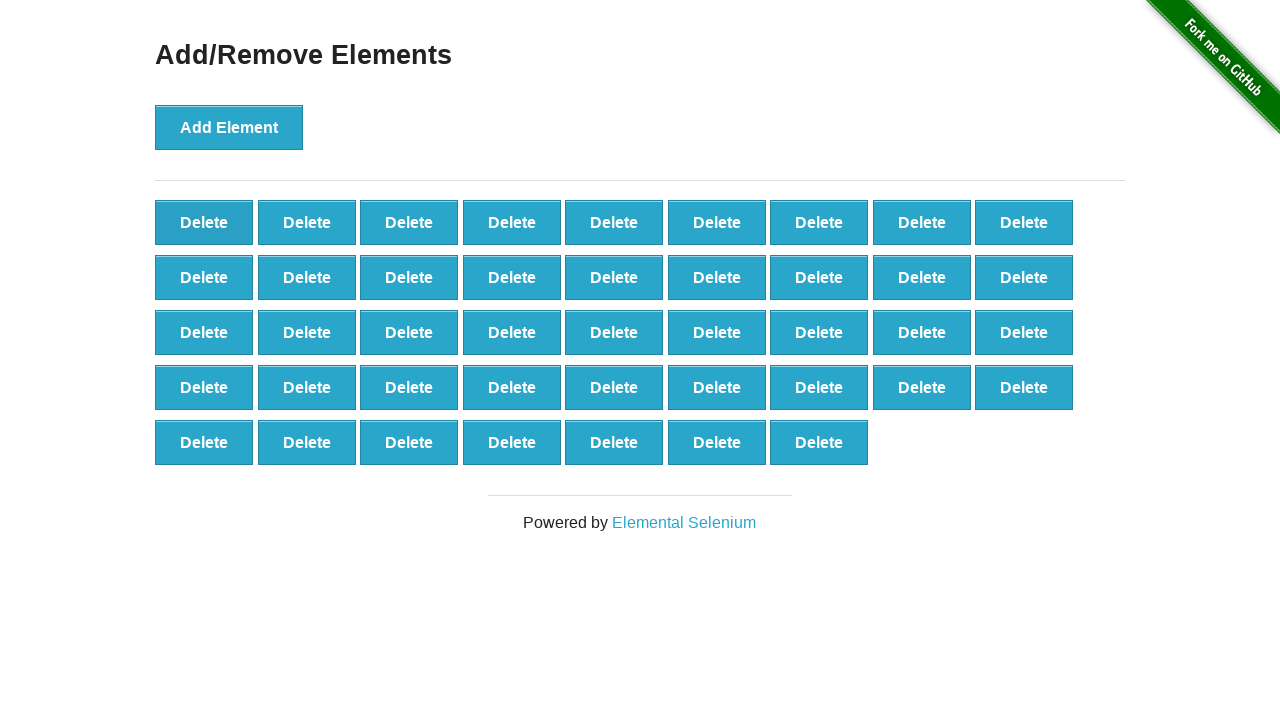

Clicked delete button (iteration 58/90) at (204, 222) on xpath=//*[@onclick='deleteElement()'] >> nth=0
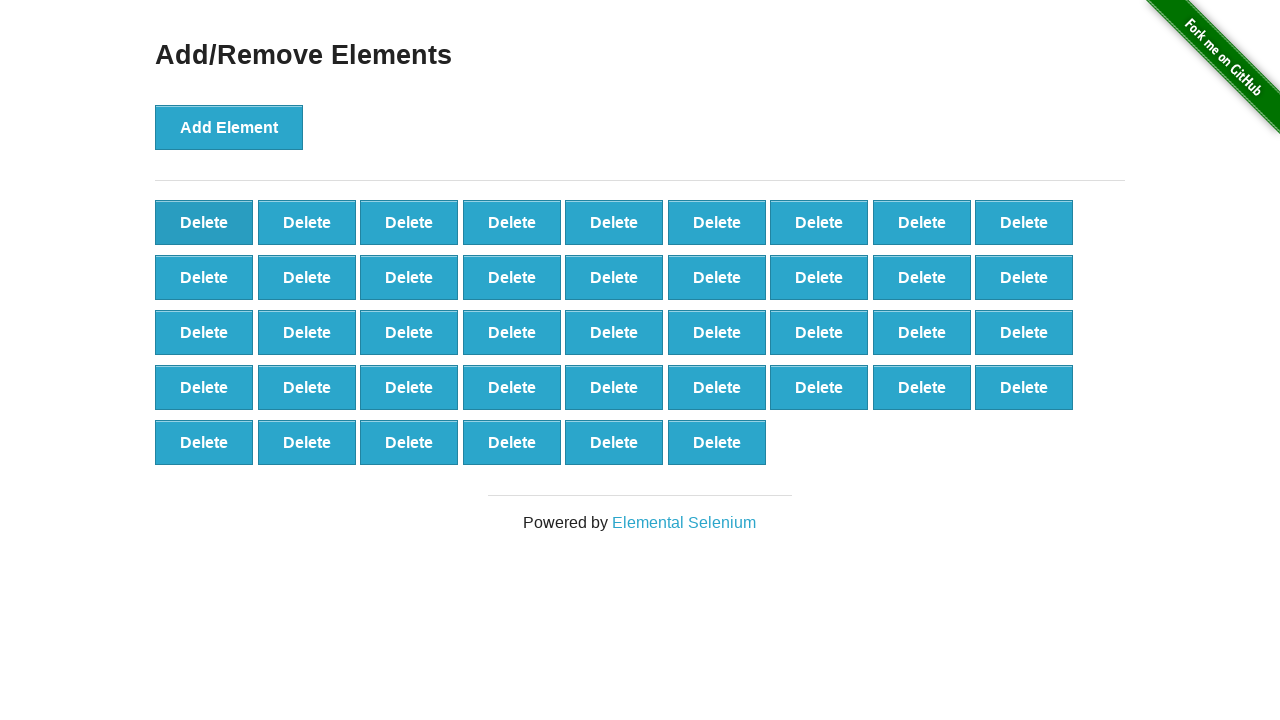

Clicked delete button (iteration 59/90) at (204, 222) on xpath=//*[@onclick='deleteElement()'] >> nth=0
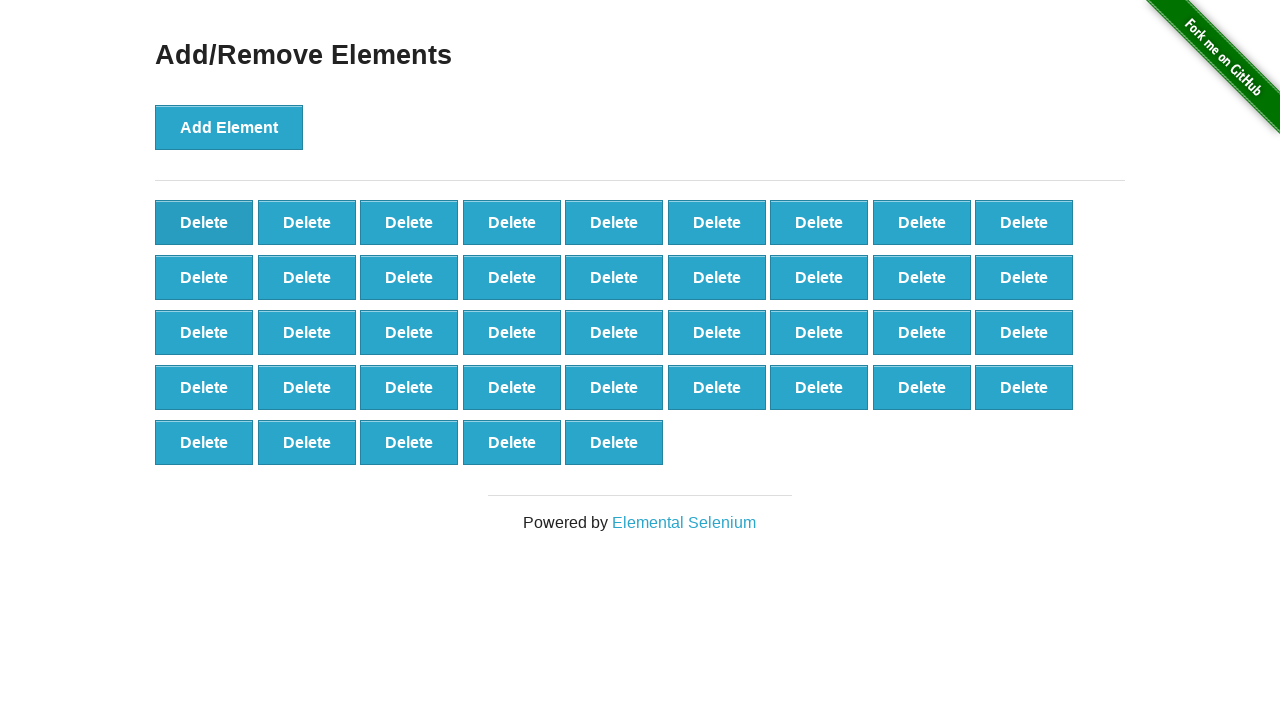

Clicked delete button (iteration 60/90) at (204, 222) on xpath=//*[@onclick='deleteElement()'] >> nth=0
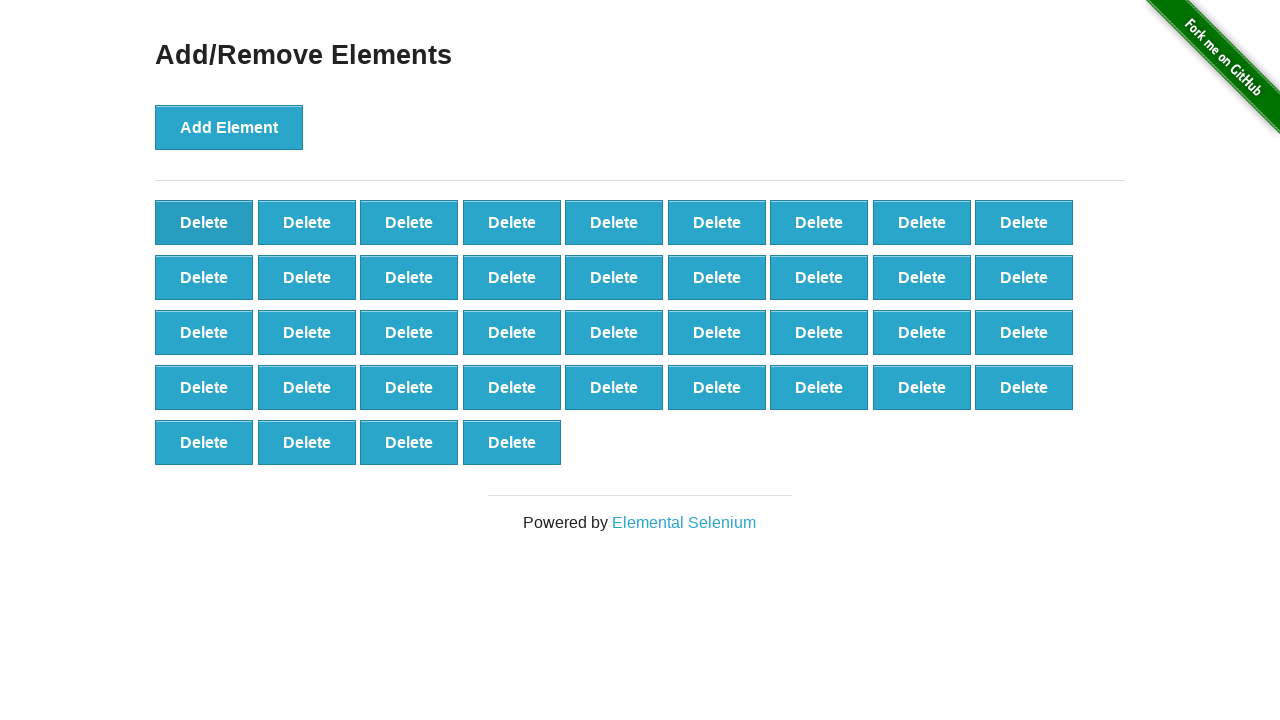

Clicked delete button (iteration 61/90) at (204, 222) on xpath=//*[@onclick='deleteElement()'] >> nth=0
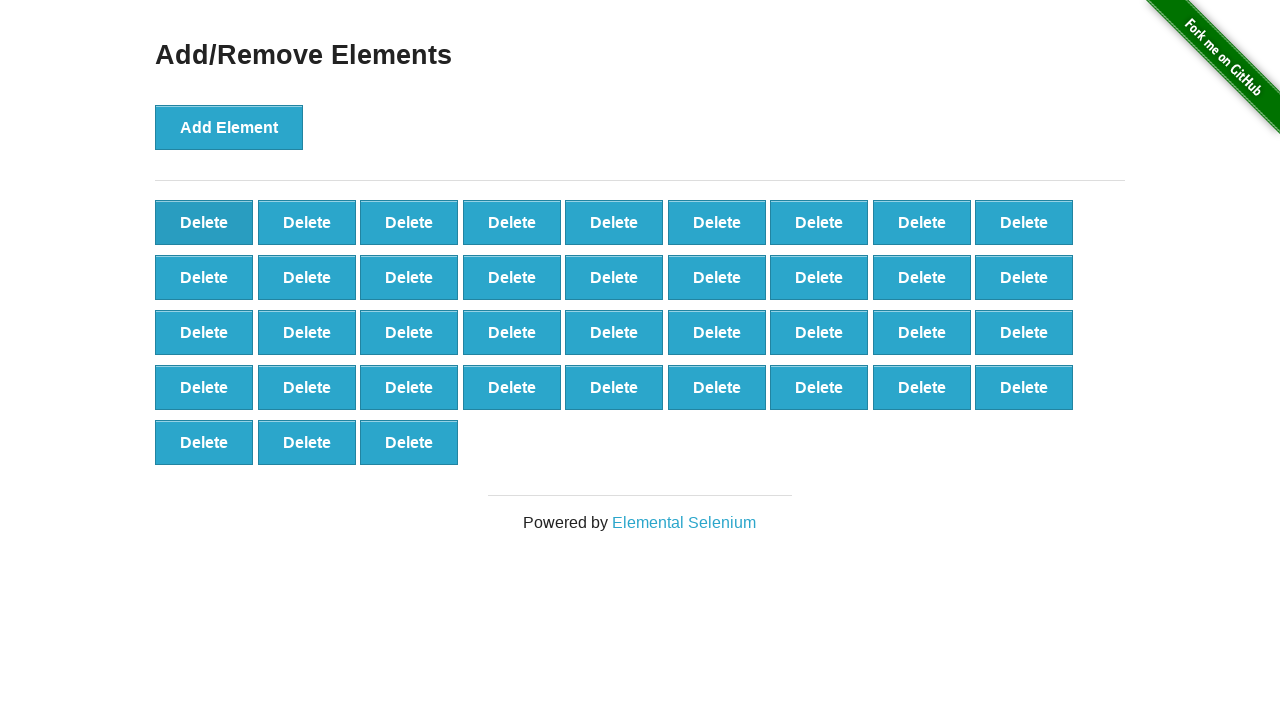

Clicked delete button (iteration 62/90) at (204, 222) on xpath=//*[@onclick='deleteElement()'] >> nth=0
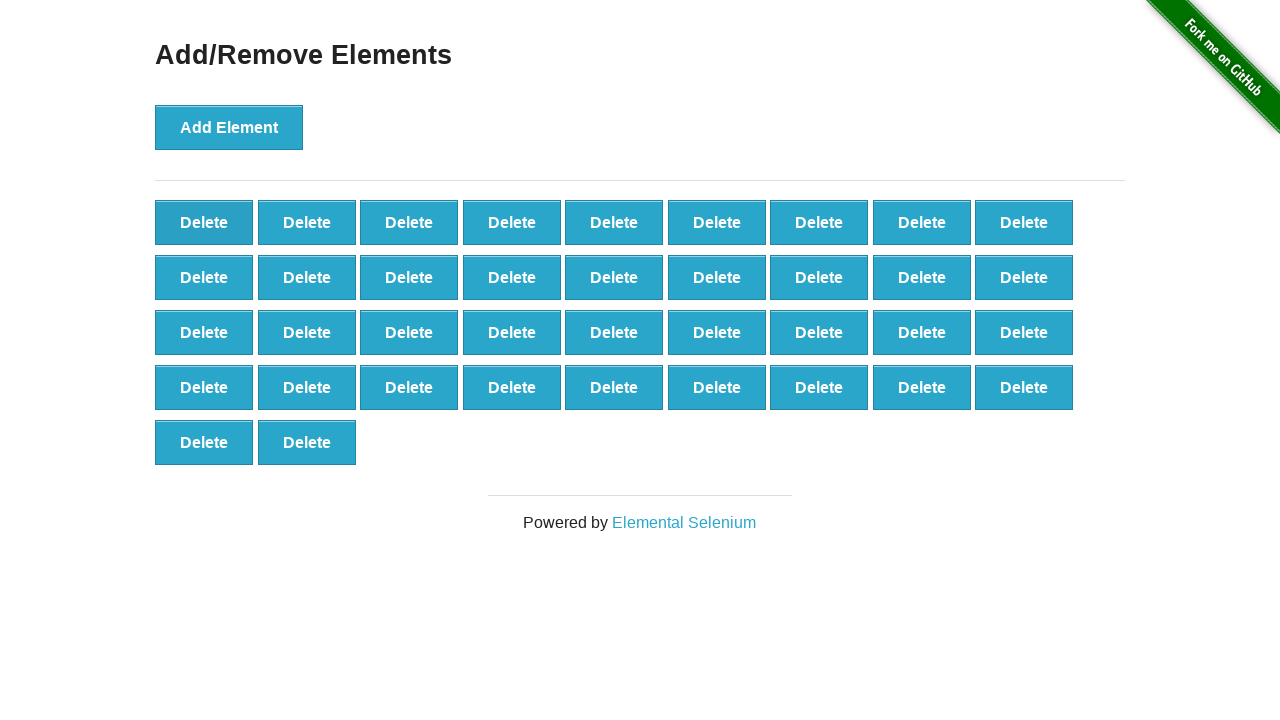

Clicked delete button (iteration 63/90) at (204, 222) on xpath=//*[@onclick='deleteElement()'] >> nth=0
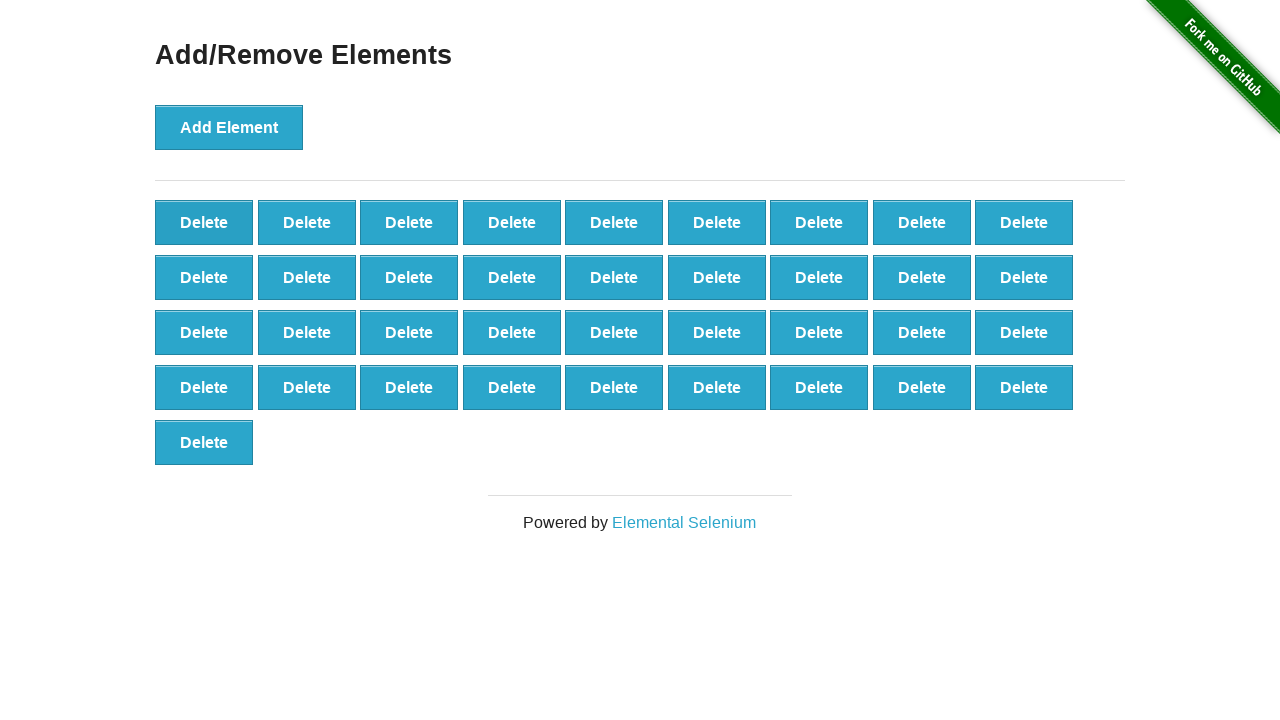

Clicked delete button (iteration 64/90) at (204, 222) on xpath=//*[@onclick='deleteElement()'] >> nth=0
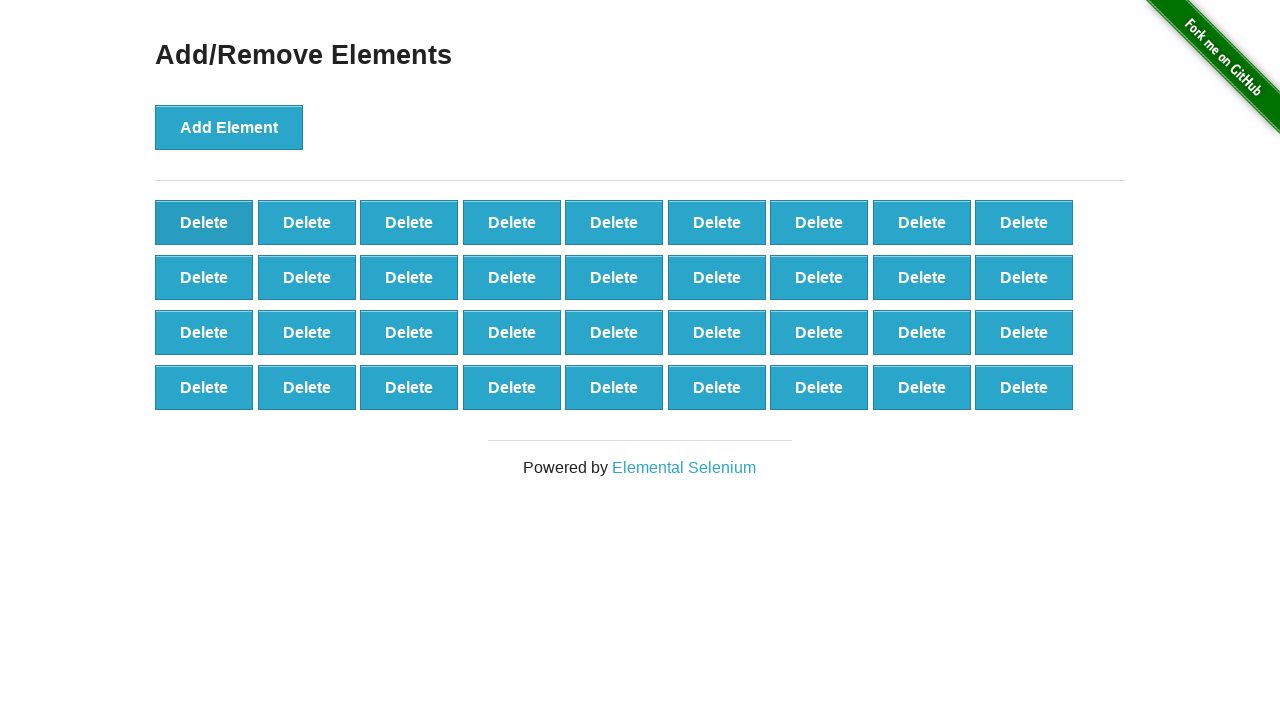

Clicked delete button (iteration 65/90) at (204, 222) on xpath=//*[@onclick='deleteElement()'] >> nth=0
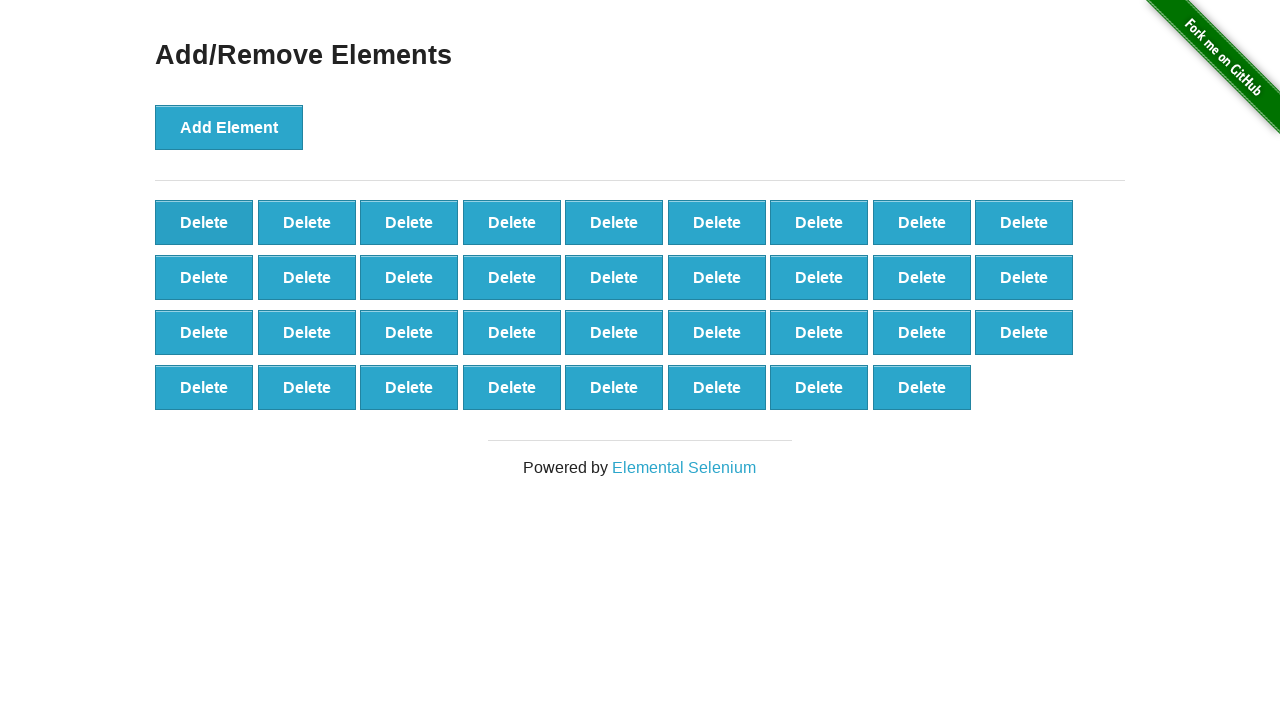

Clicked delete button (iteration 66/90) at (204, 222) on xpath=//*[@onclick='deleteElement()'] >> nth=0
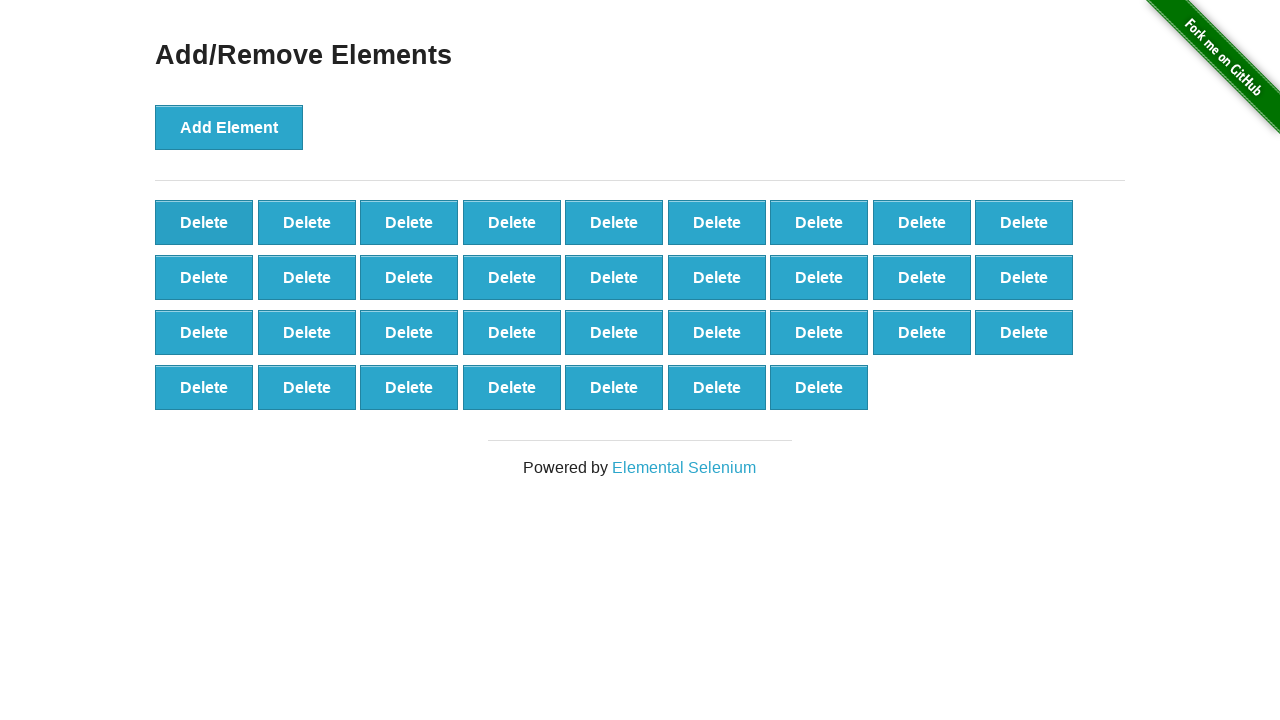

Clicked delete button (iteration 67/90) at (204, 222) on xpath=//*[@onclick='deleteElement()'] >> nth=0
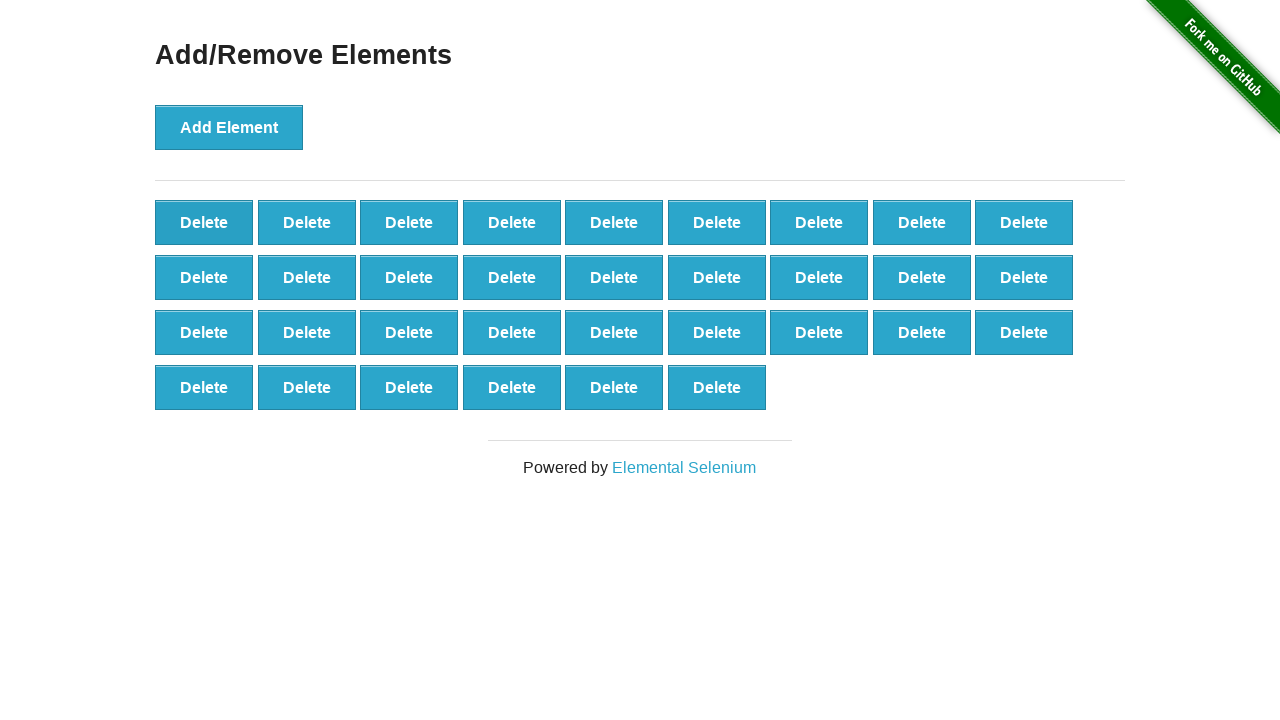

Clicked delete button (iteration 68/90) at (204, 222) on xpath=//*[@onclick='deleteElement()'] >> nth=0
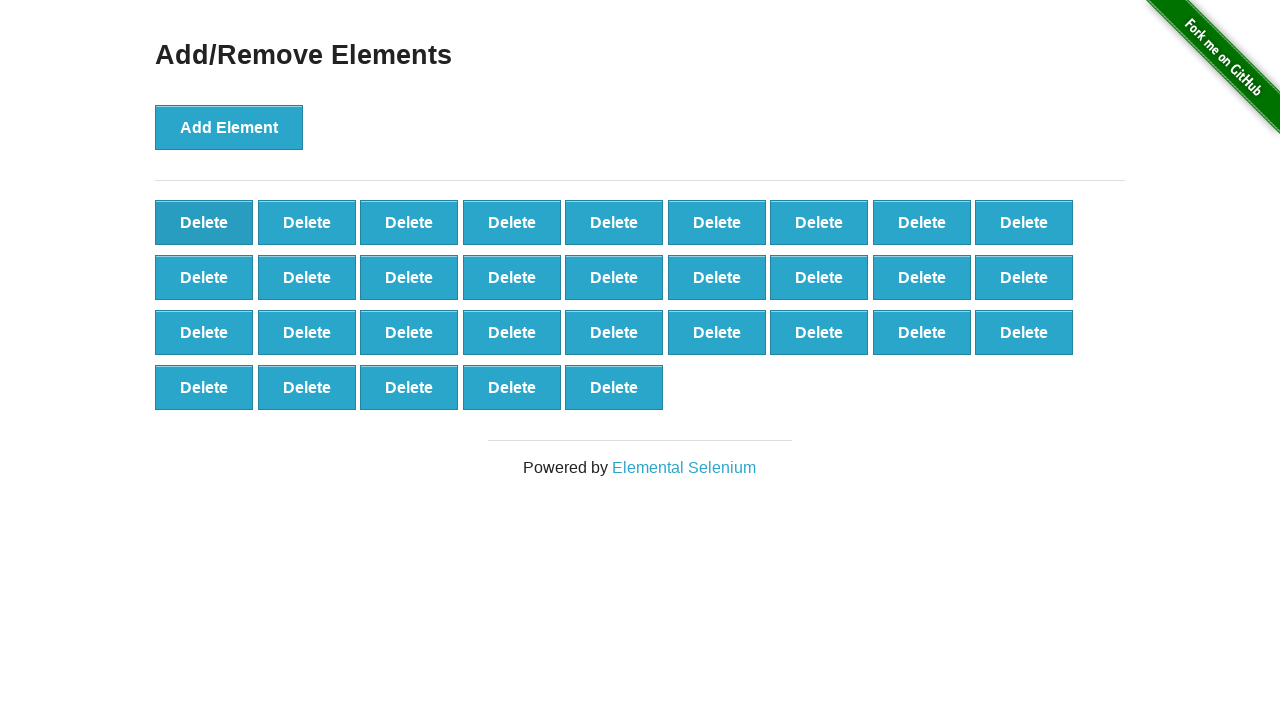

Clicked delete button (iteration 69/90) at (204, 222) on xpath=//*[@onclick='deleteElement()'] >> nth=0
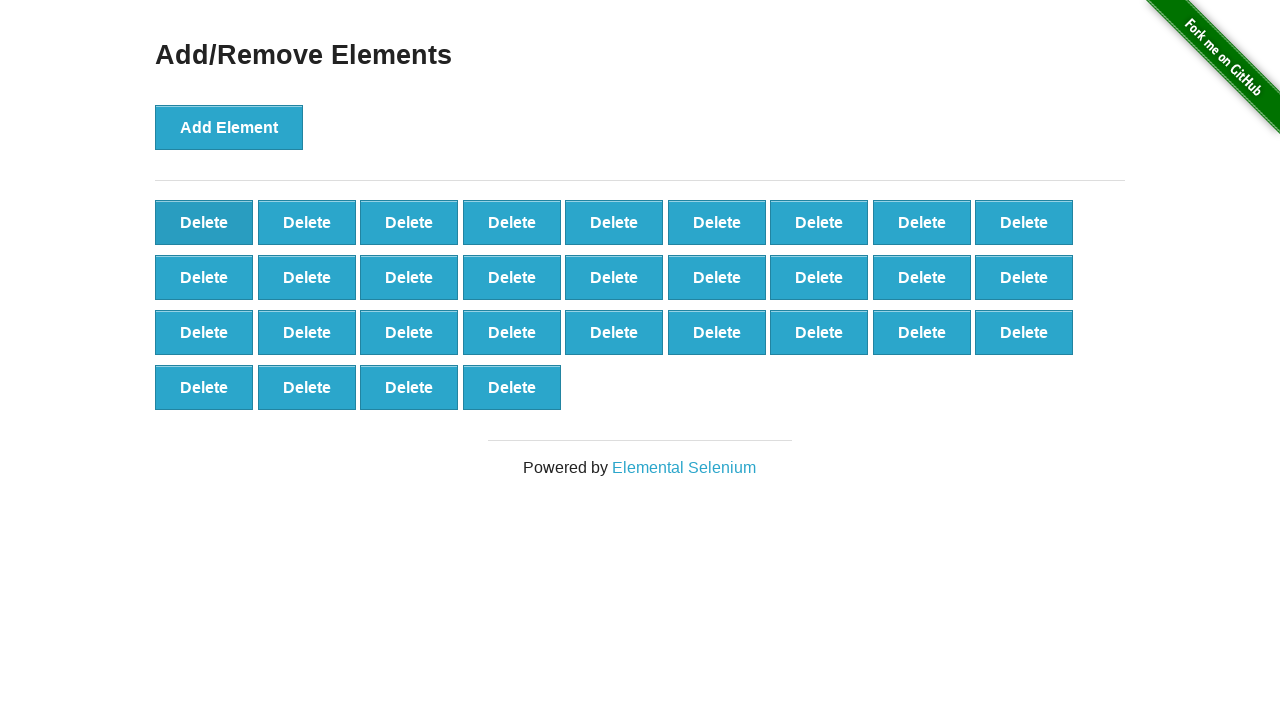

Clicked delete button (iteration 70/90) at (204, 222) on xpath=//*[@onclick='deleteElement()'] >> nth=0
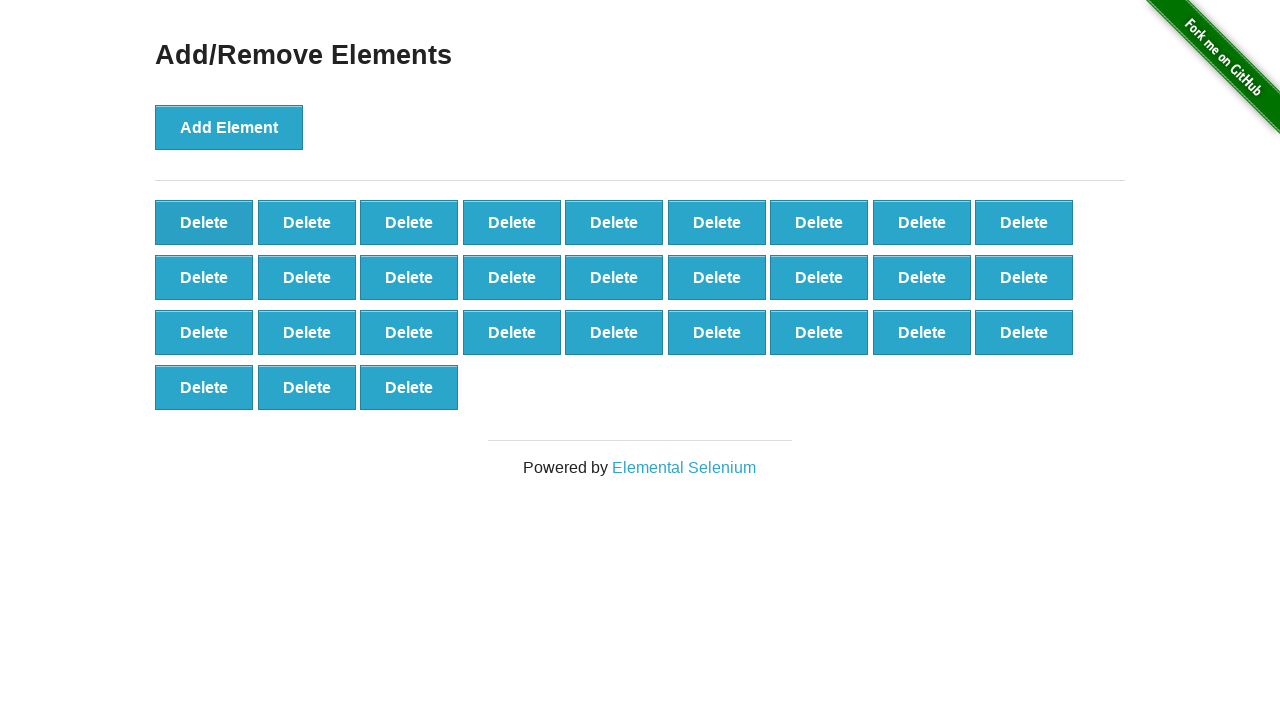

Clicked delete button (iteration 71/90) at (204, 222) on xpath=//*[@onclick='deleteElement()'] >> nth=0
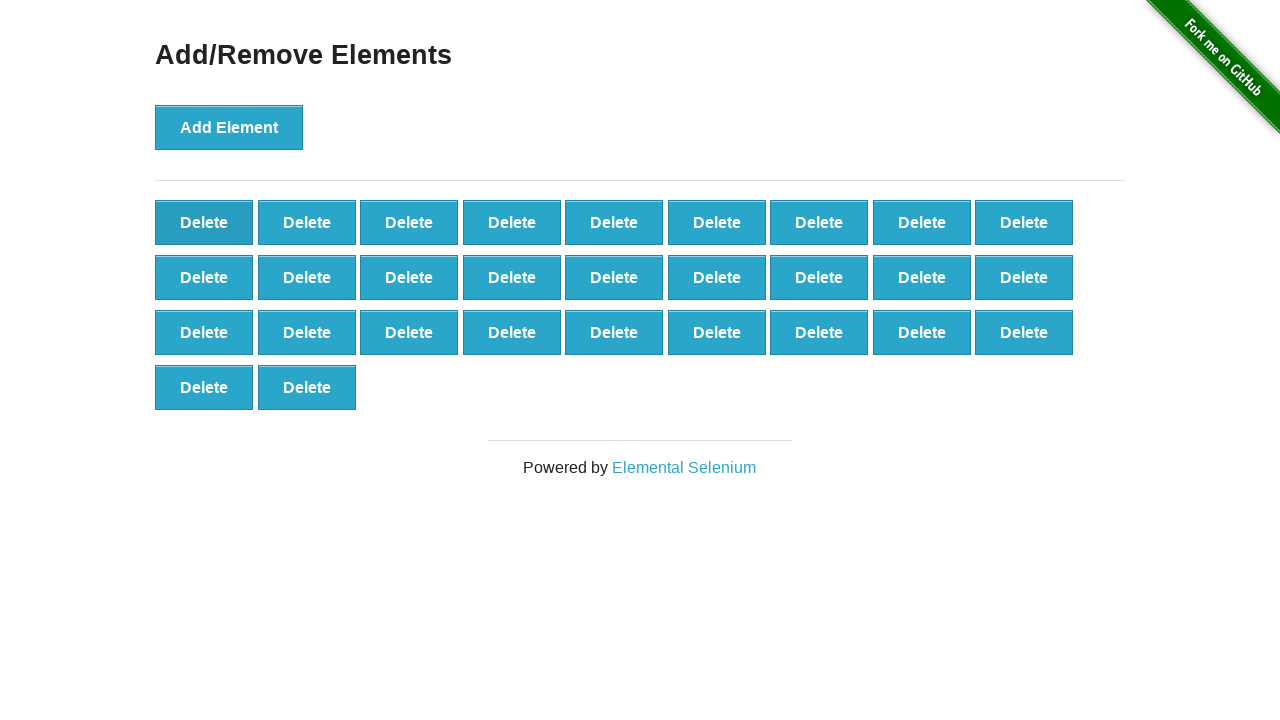

Clicked delete button (iteration 72/90) at (204, 222) on xpath=//*[@onclick='deleteElement()'] >> nth=0
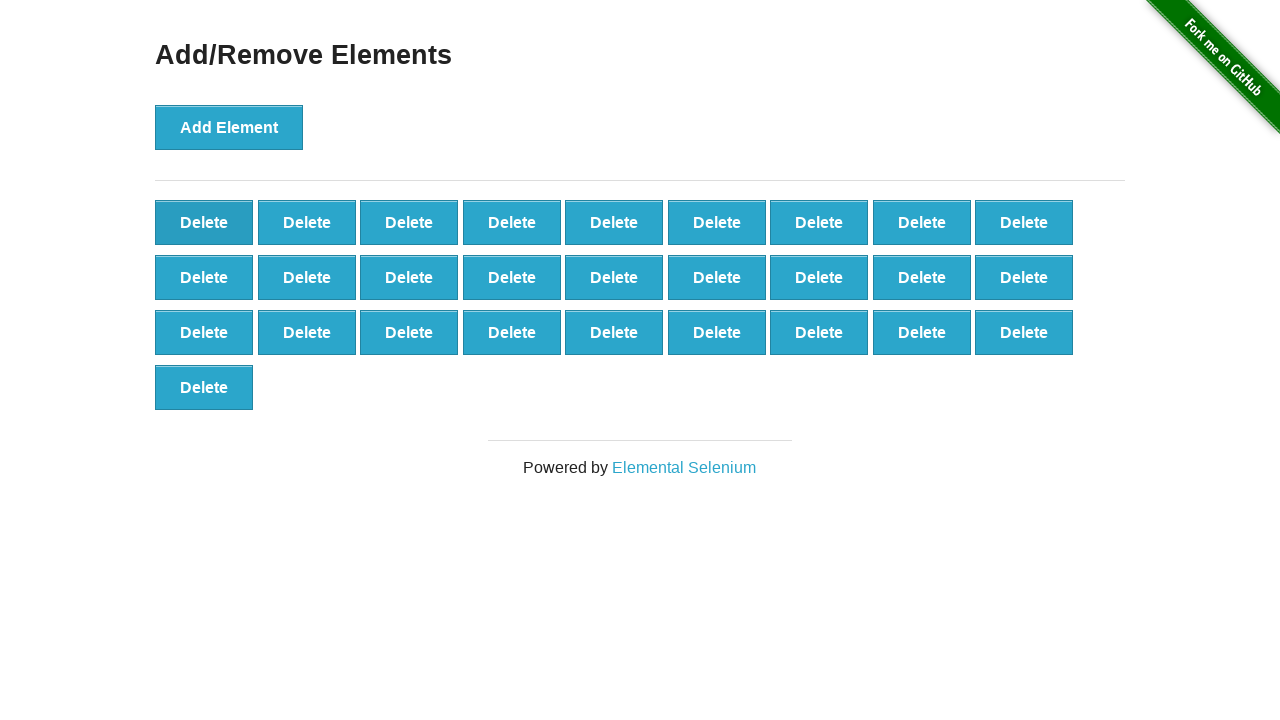

Clicked delete button (iteration 73/90) at (204, 222) on xpath=//*[@onclick='deleteElement()'] >> nth=0
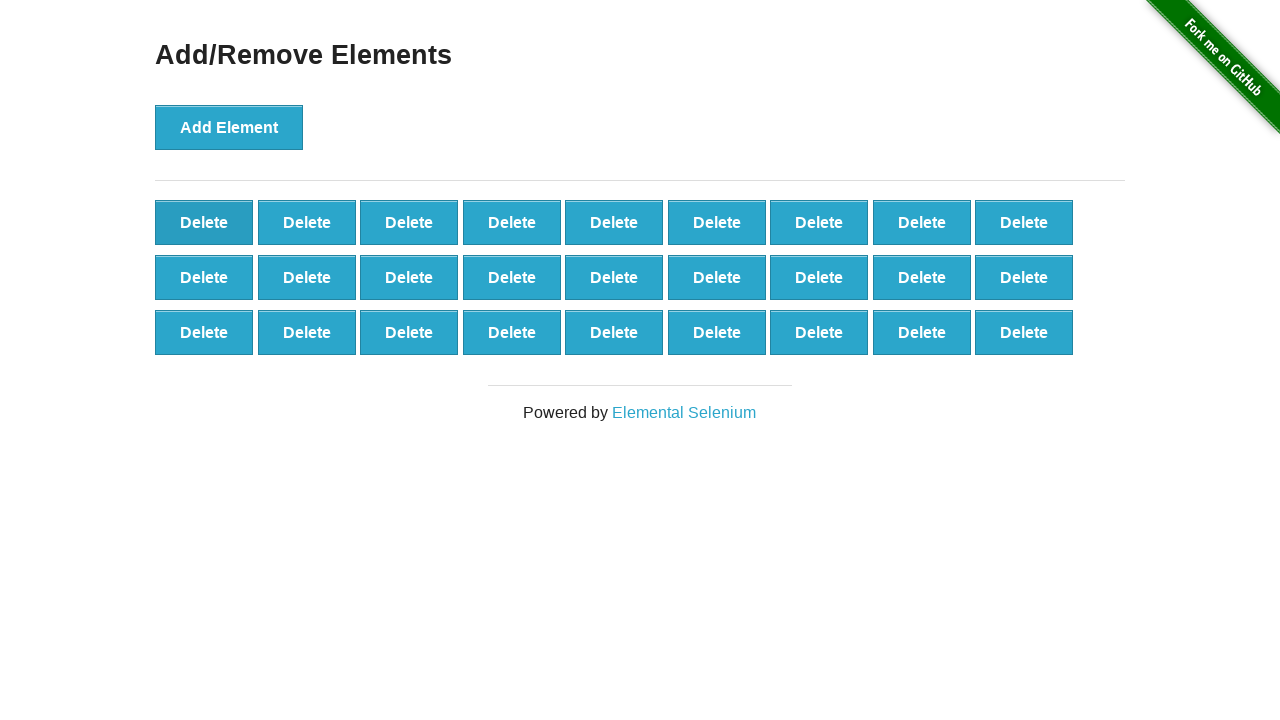

Clicked delete button (iteration 74/90) at (204, 222) on xpath=//*[@onclick='deleteElement()'] >> nth=0
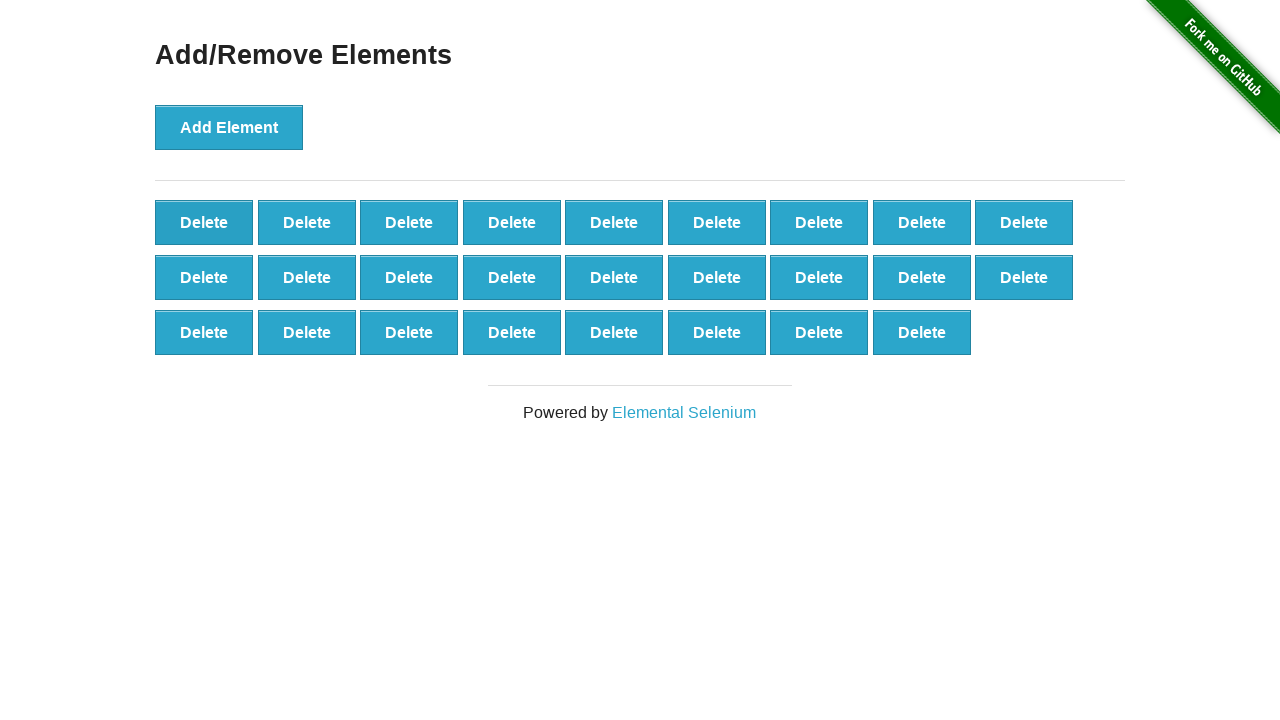

Clicked delete button (iteration 75/90) at (204, 222) on xpath=//*[@onclick='deleteElement()'] >> nth=0
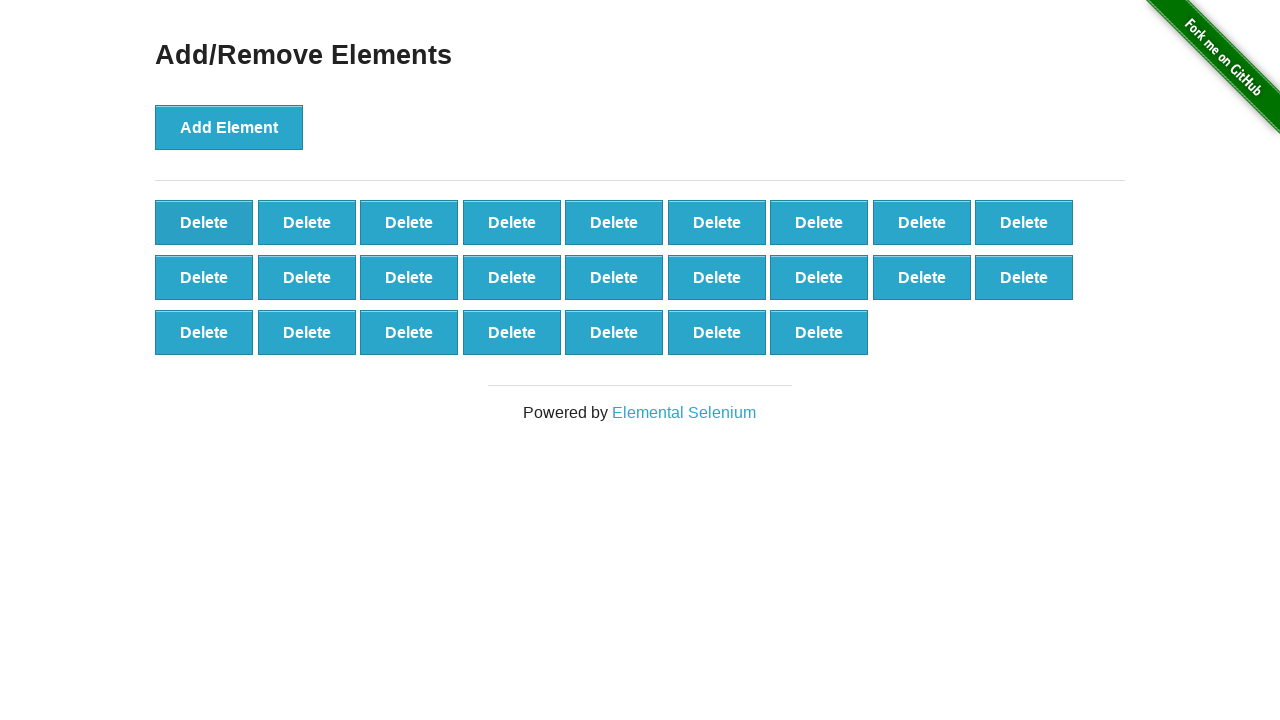

Clicked delete button (iteration 76/90) at (204, 222) on xpath=//*[@onclick='deleteElement()'] >> nth=0
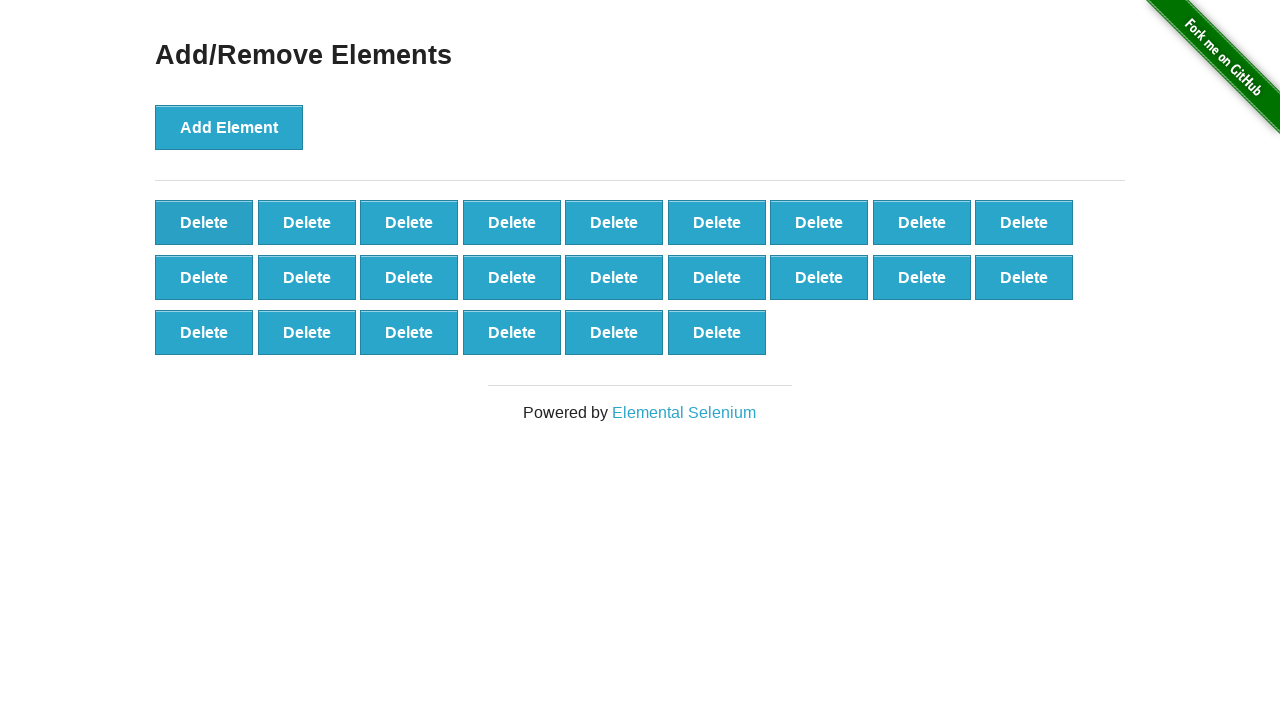

Clicked delete button (iteration 77/90) at (204, 222) on xpath=//*[@onclick='deleteElement()'] >> nth=0
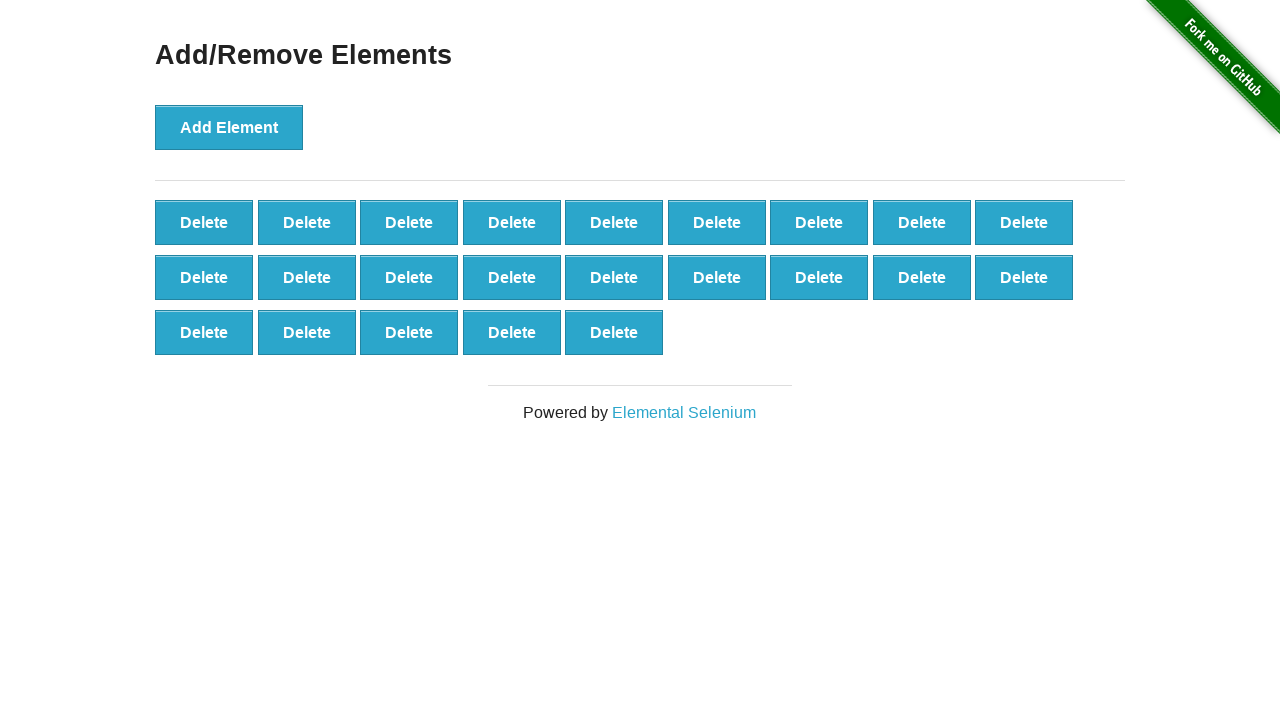

Clicked delete button (iteration 78/90) at (204, 222) on xpath=//*[@onclick='deleteElement()'] >> nth=0
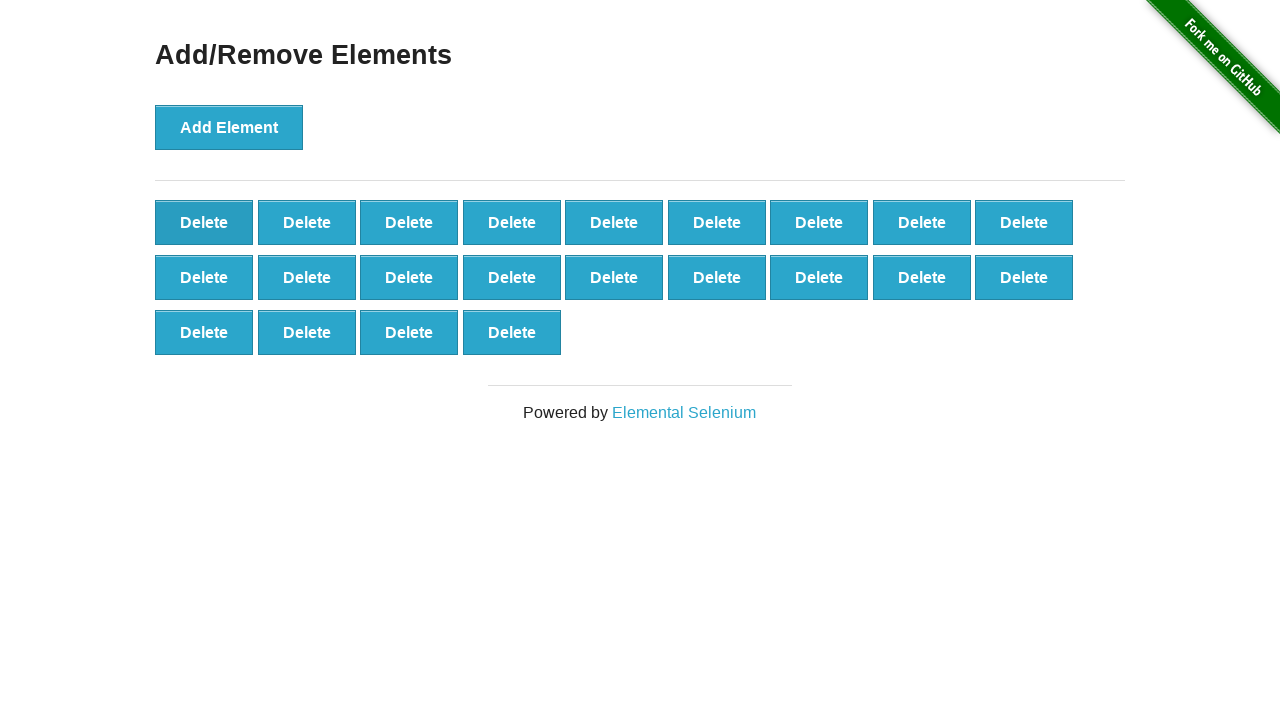

Clicked delete button (iteration 79/90) at (204, 222) on xpath=//*[@onclick='deleteElement()'] >> nth=0
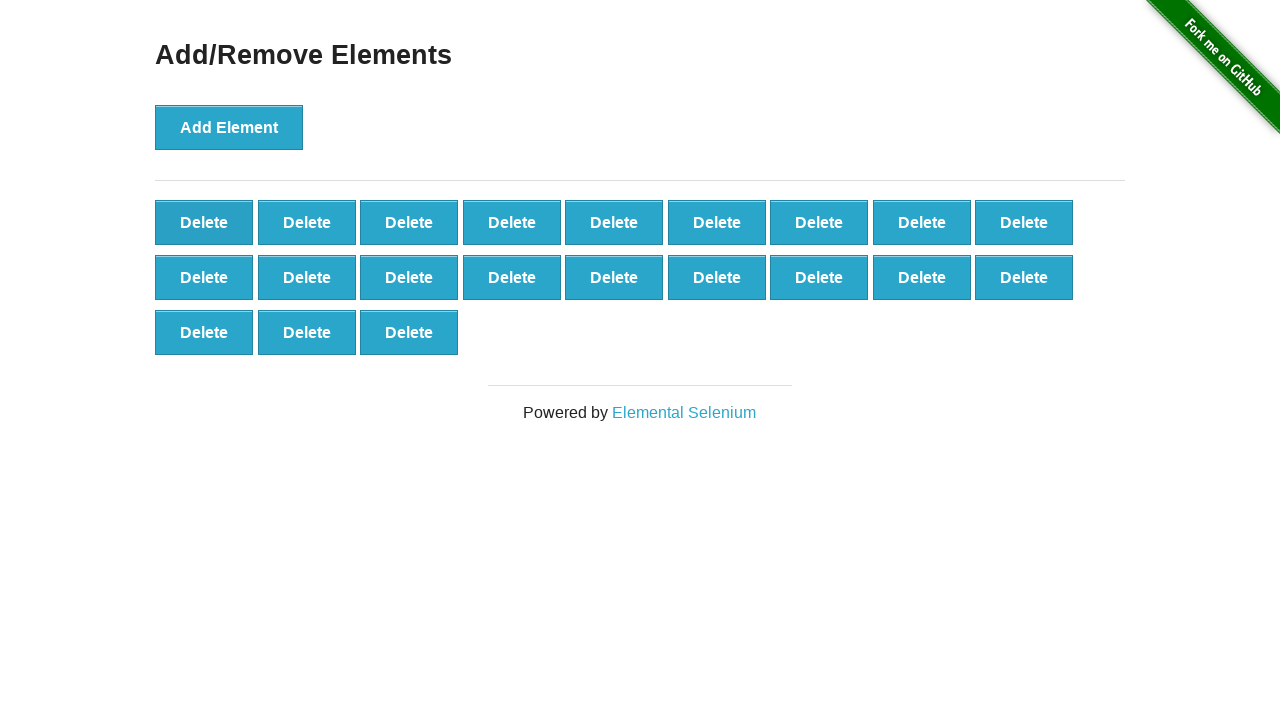

Clicked delete button (iteration 80/90) at (204, 222) on xpath=//*[@onclick='deleteElement()'] >> nth=0
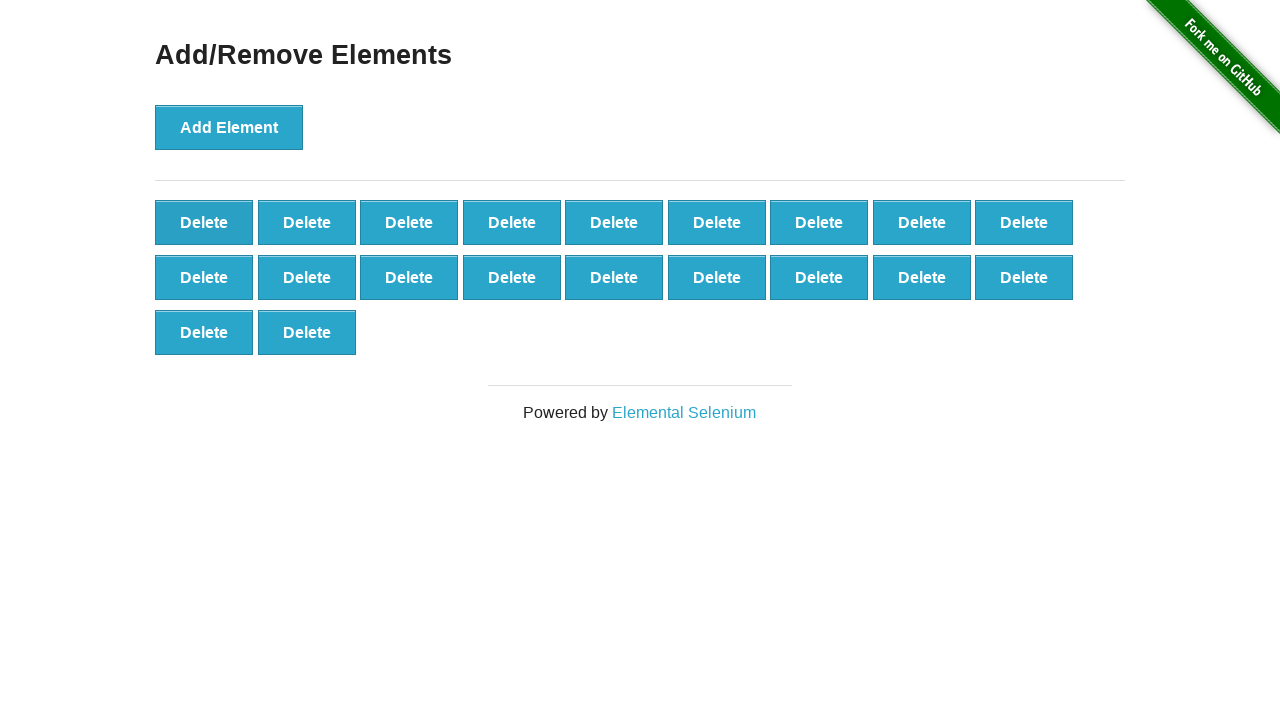

Clicked delete button (iteration 81/90) at (204, 222) on xpath=//*[@onclick='deleteElement()'] >> nth=0
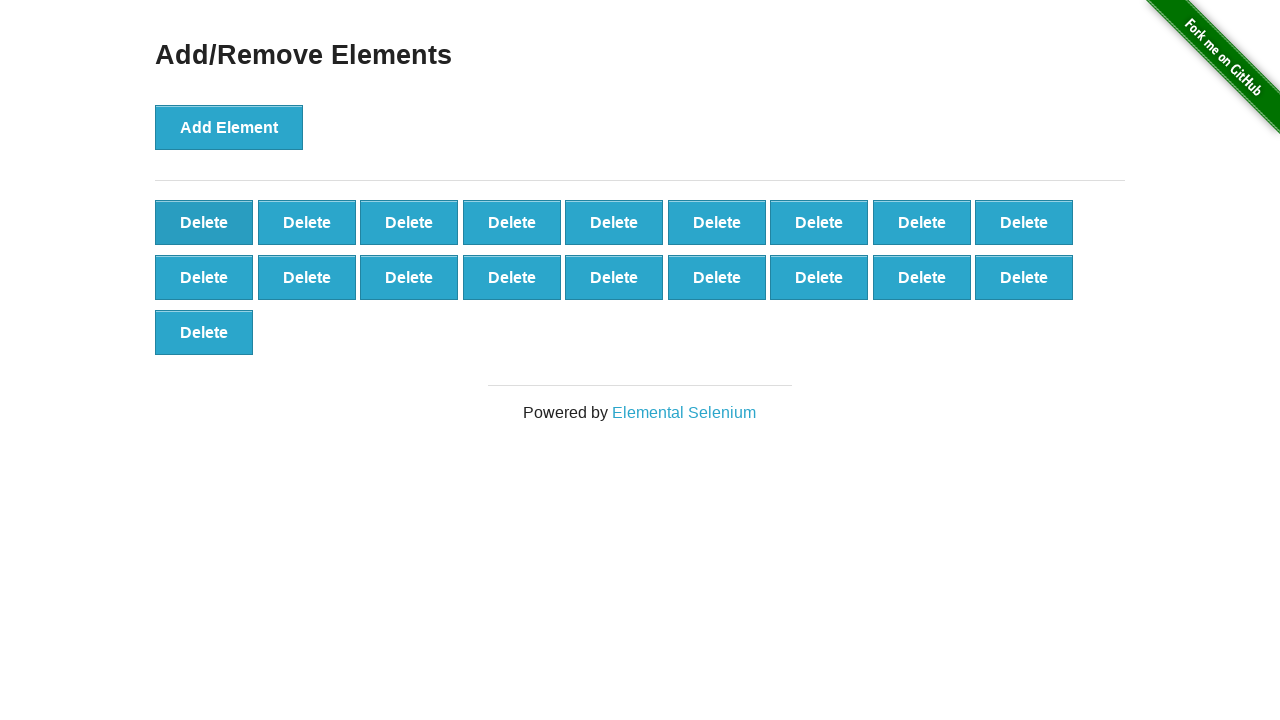

Clicked delete button (iteration 82/90) at (204, 222) on xpath=//*[@onclick='deleteElement()'] >> nth=0
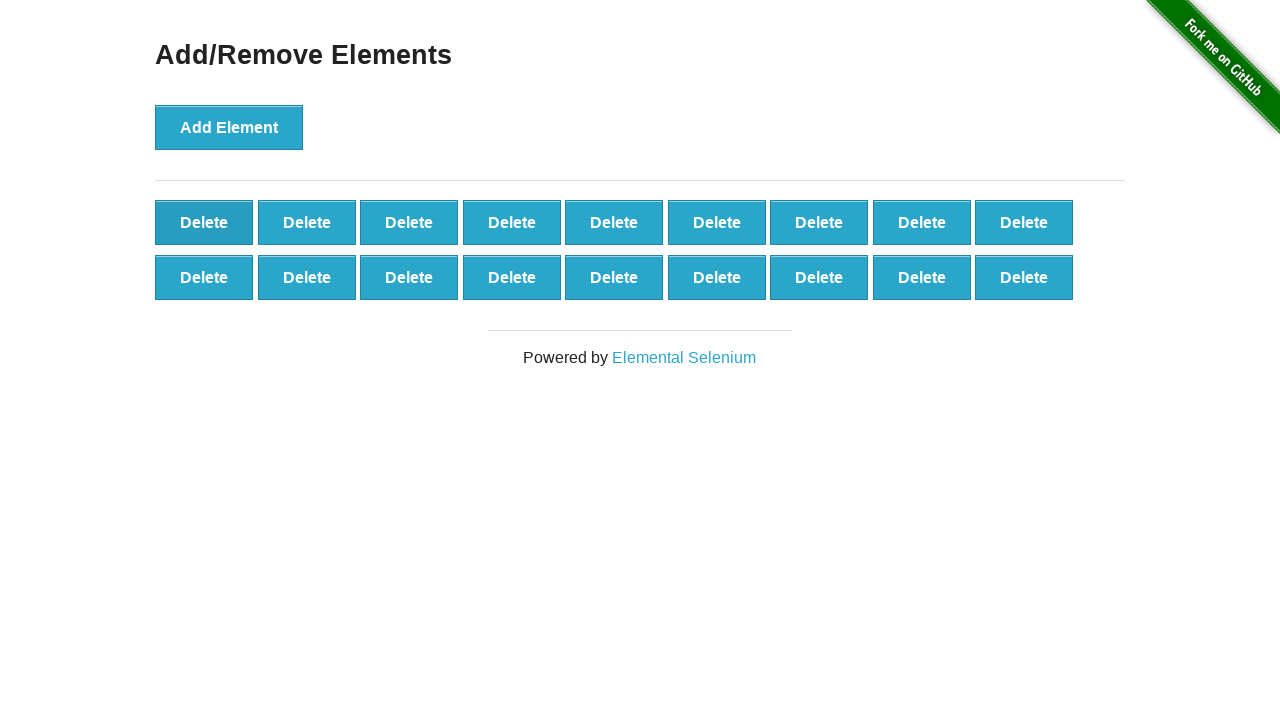

Clicked delete button (iteration 83/90) at (204, 222) on xpath=//*[@onclick='deleteElement()'] >> nth=0
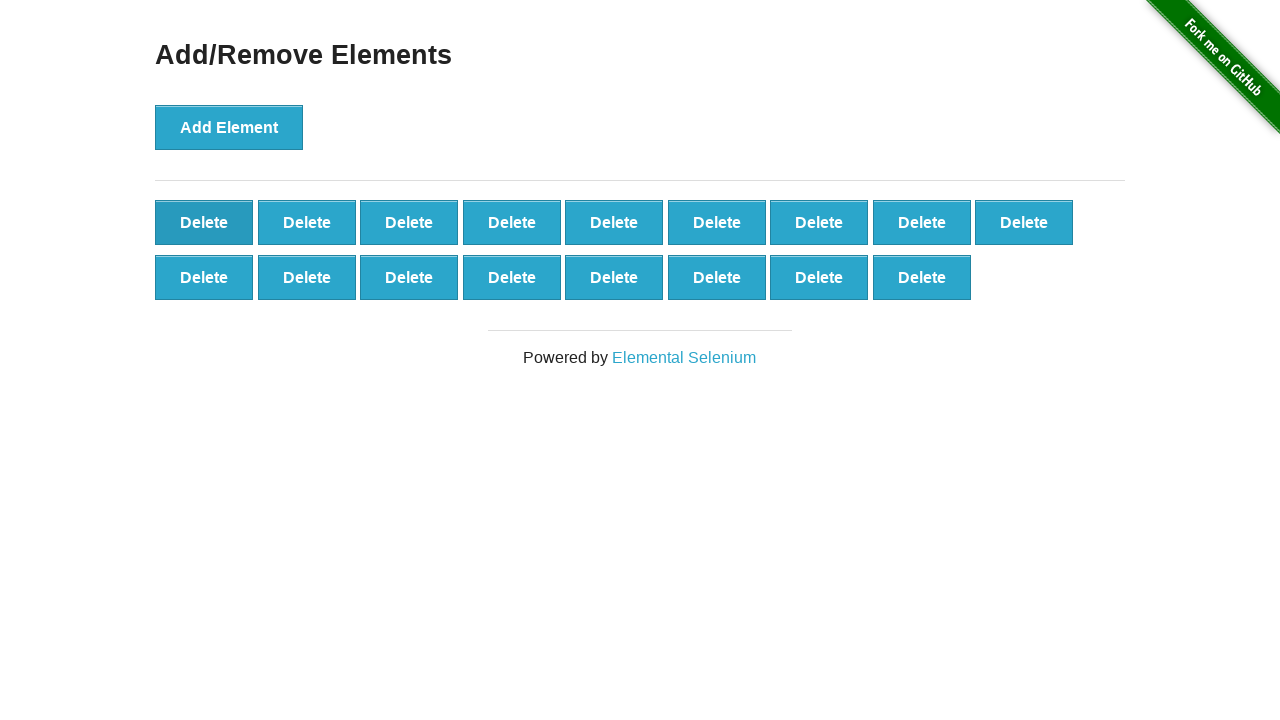

Clicked delete button (iteration 84/90) at (204, 222) on xpath=//*[@onclick='deleteElement()'] >> nth=0
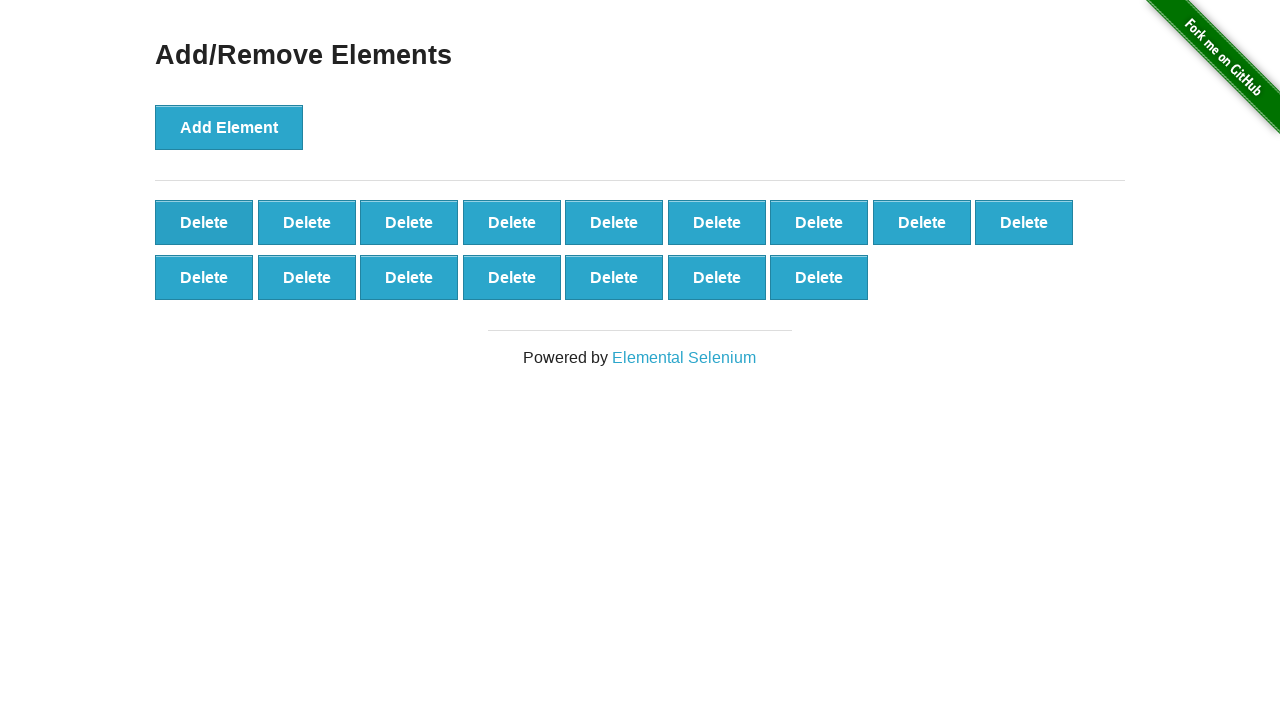

Clicked delete button (iteration 85/90) at (204, 222) on xpath=//*[@onclick='deleteElement()'] >> nth=0
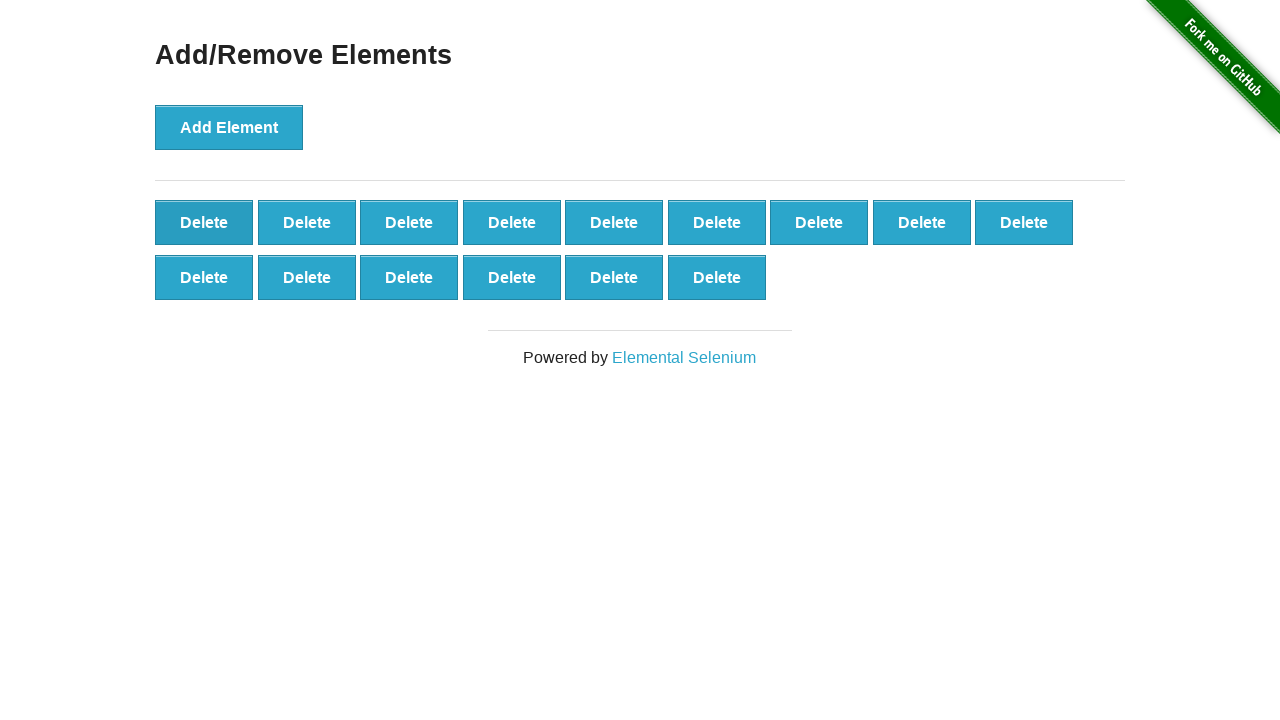

Clicked delete button (iteration 86/90) at (204, 222) on xpath=//*[@onclick='deleteElement()'] >> nth=0
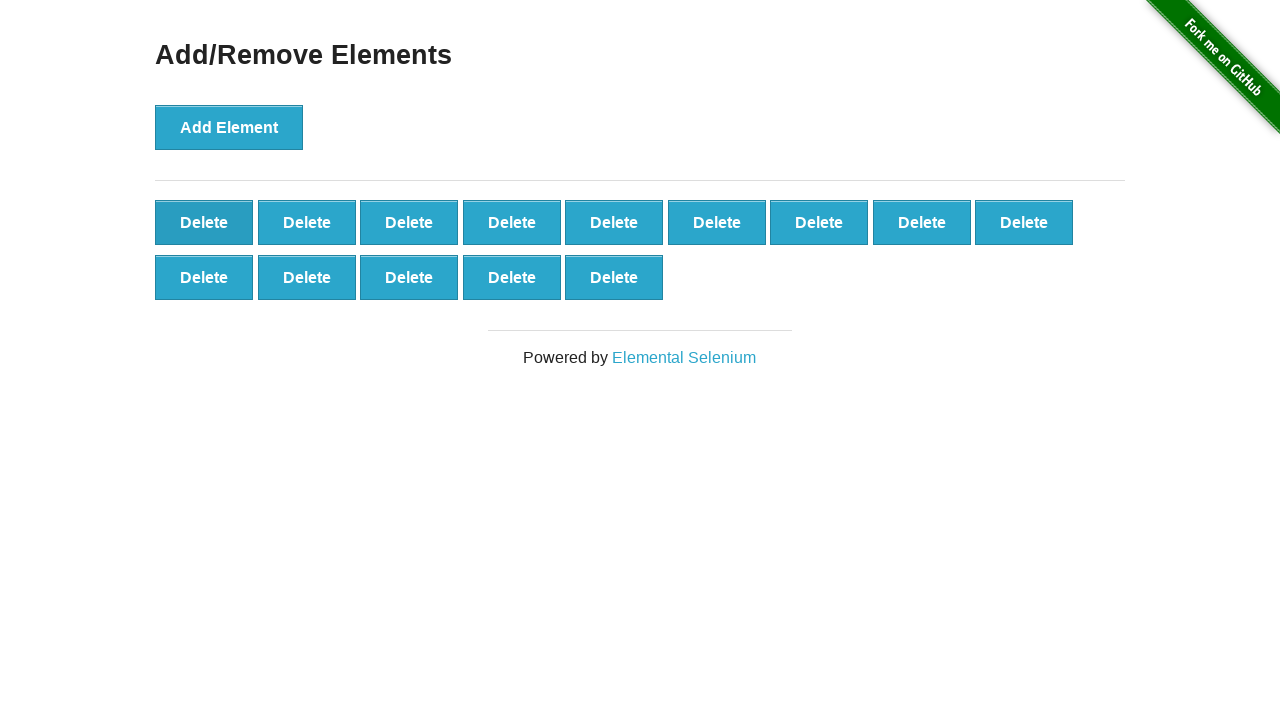

Clicked delete button (iteration 87/90) at (204, 222) on xpath=//*[@onclick='deleteElement()'] >> nth=0
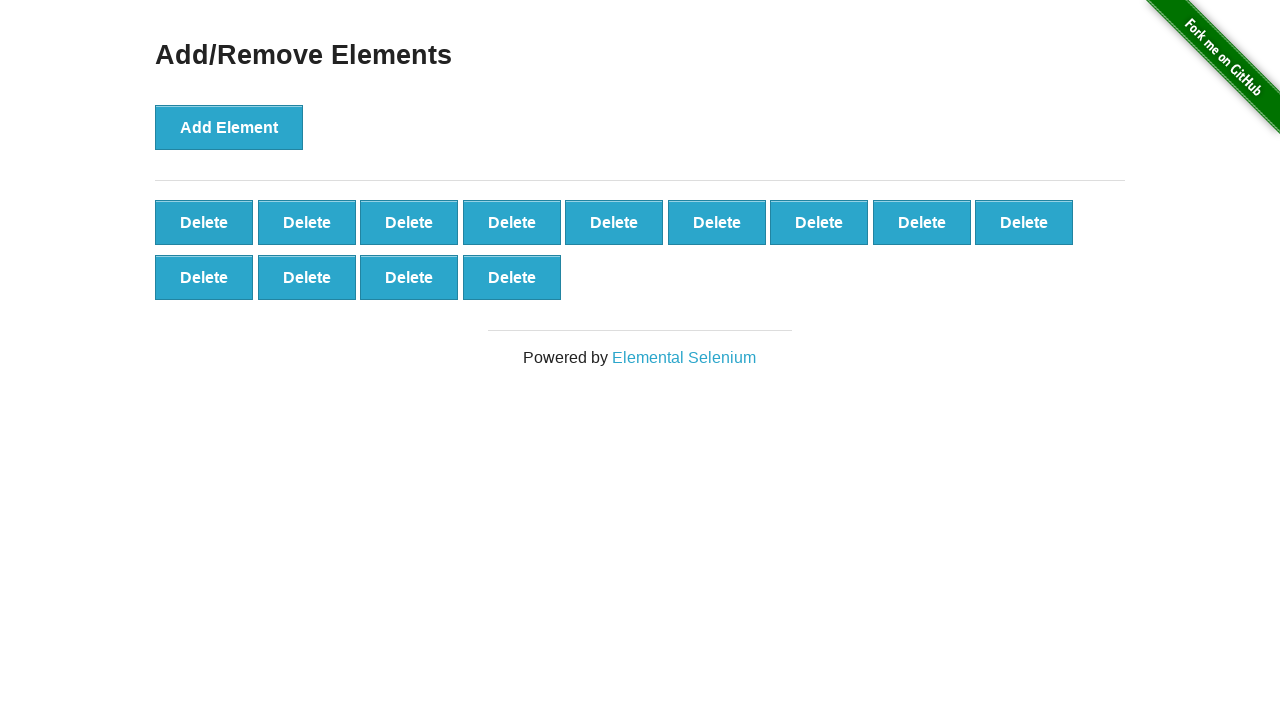

Clicked delete button (iteration 88/90) at (204, 222) on xpath=//*[@onclick='deleteElement()'] >> nth=0
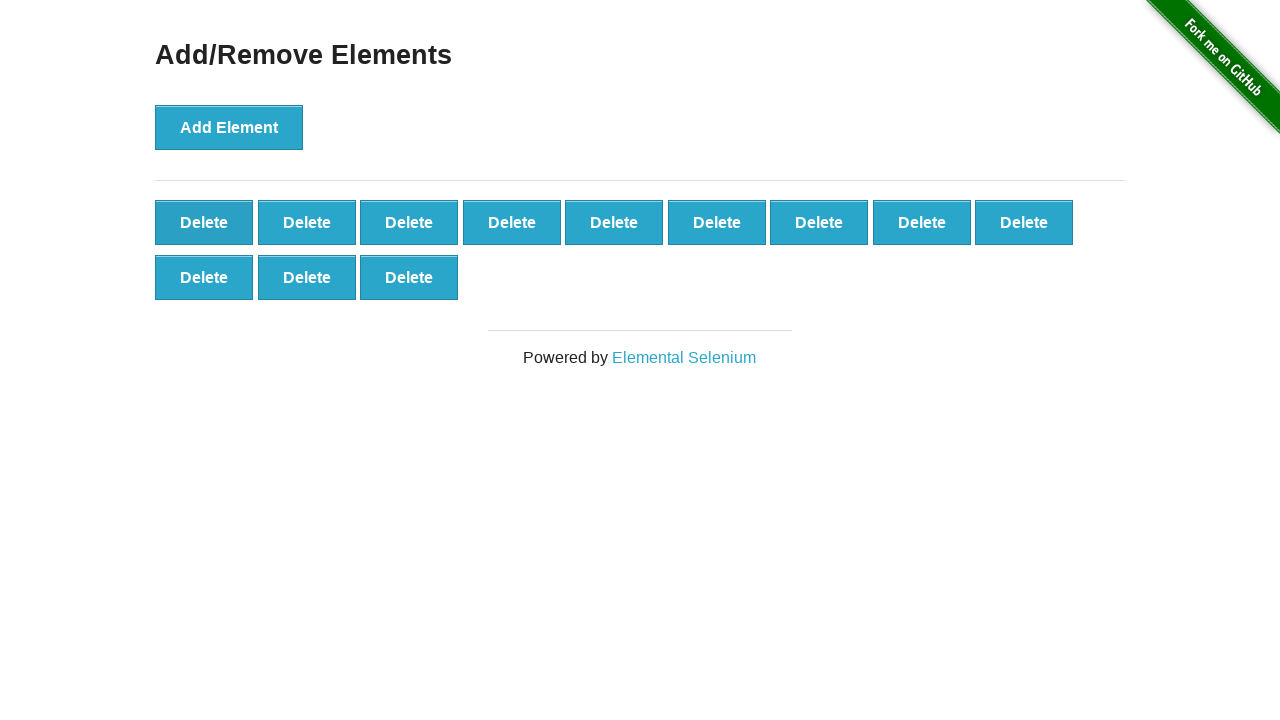

Clicked delete button (iteration 89/90) at (204, 222) on xpath=//*[@onclick='deleteElement()'] >> nth=0
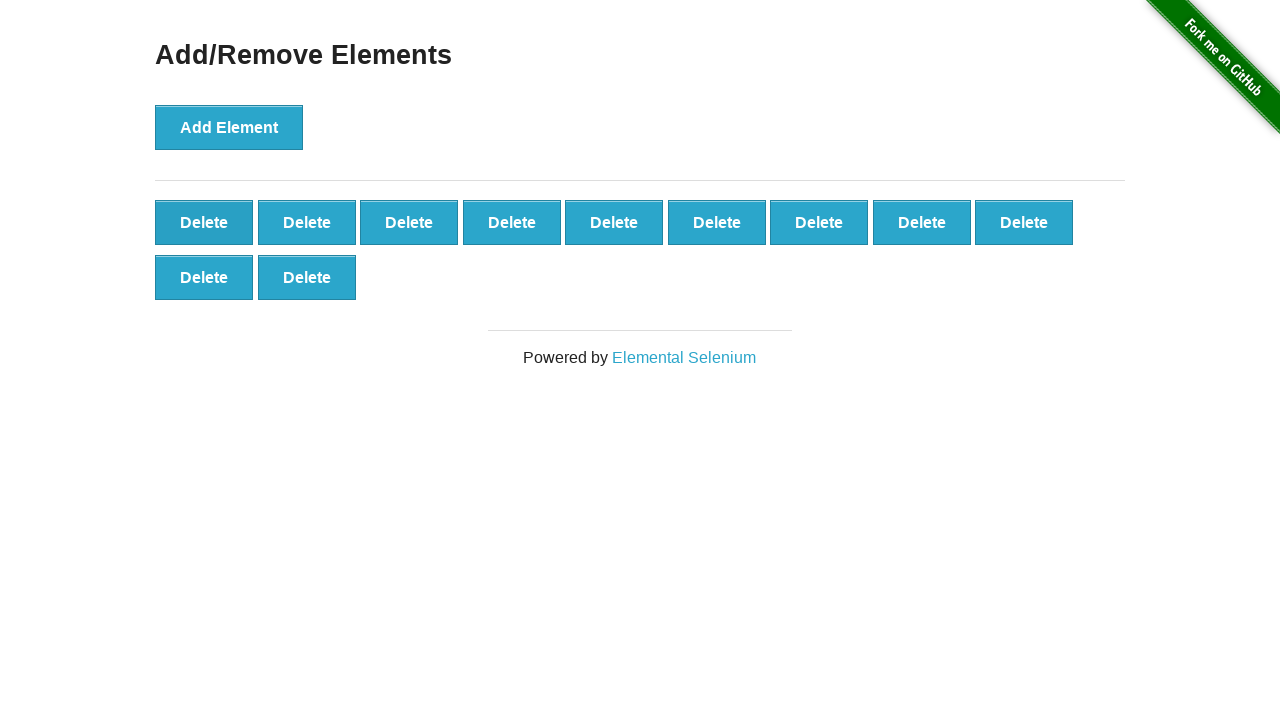

Clicked delete button (iteration 90/90) at (204, 222) on xpath=//*[@onclick='deleteElement()'] >> nth=0
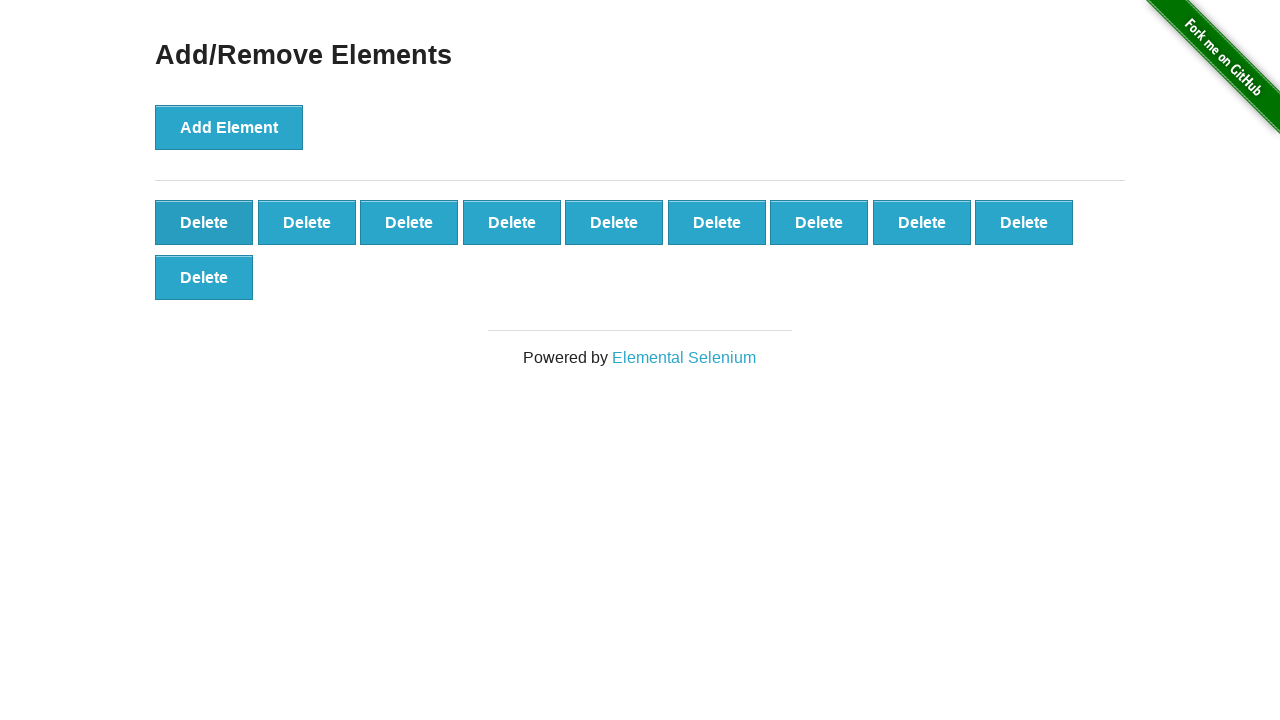

Verified that 10 delete buttons remain
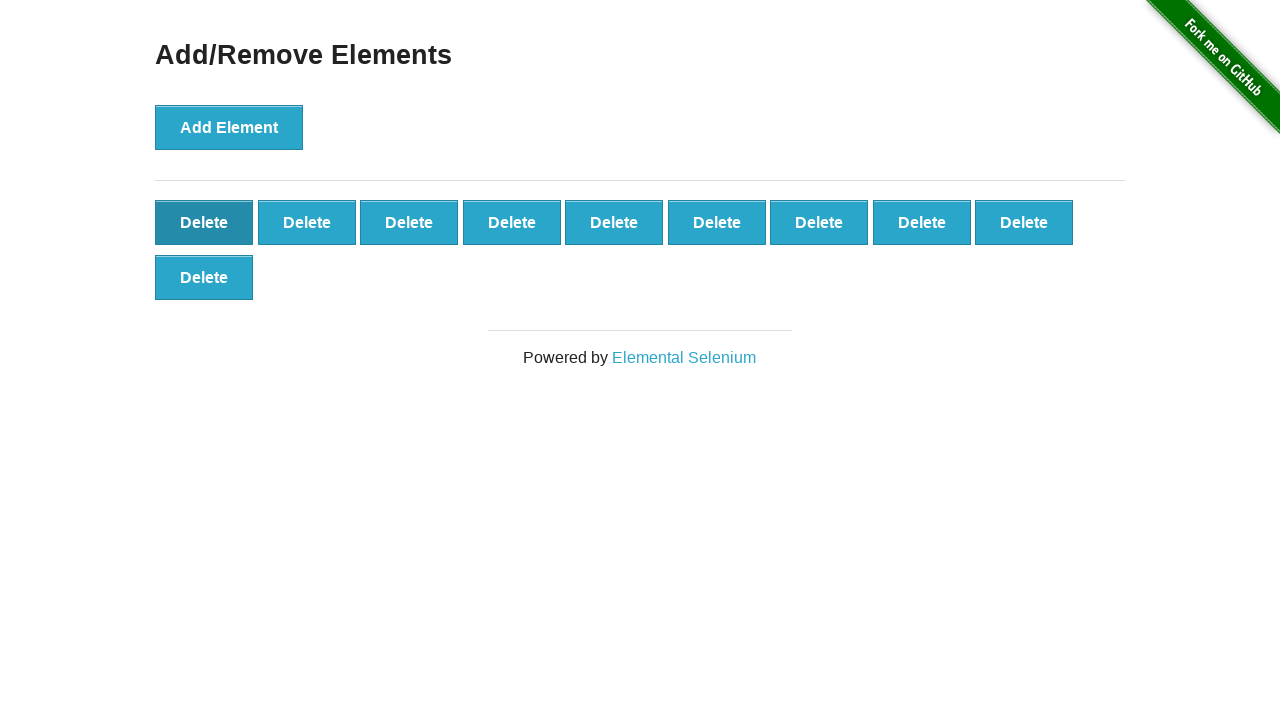

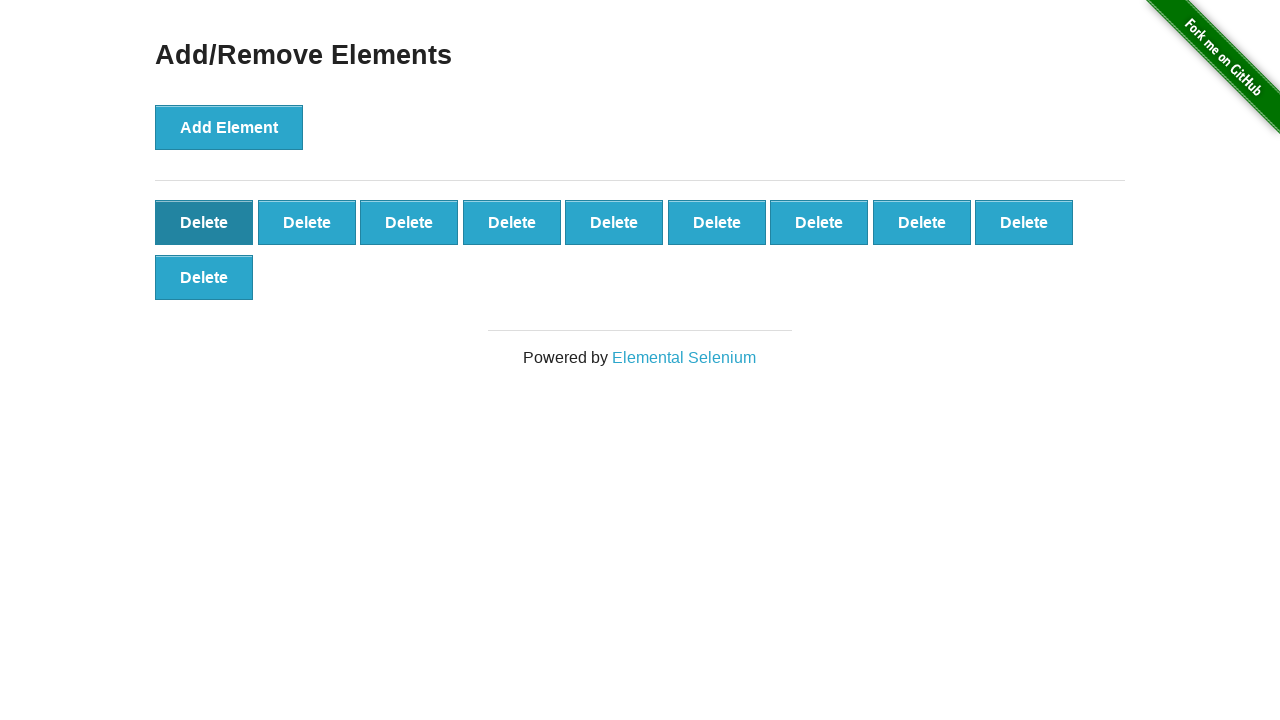